Tests calendar widget interaction by clicking the date picker, navigating backwards through months until reaching January 2022, and selecting the 27th day.

Starting URL: http://seleniumpractise.blogspot.com/2016/08/how-to-handle-calendar-in-selenium.html

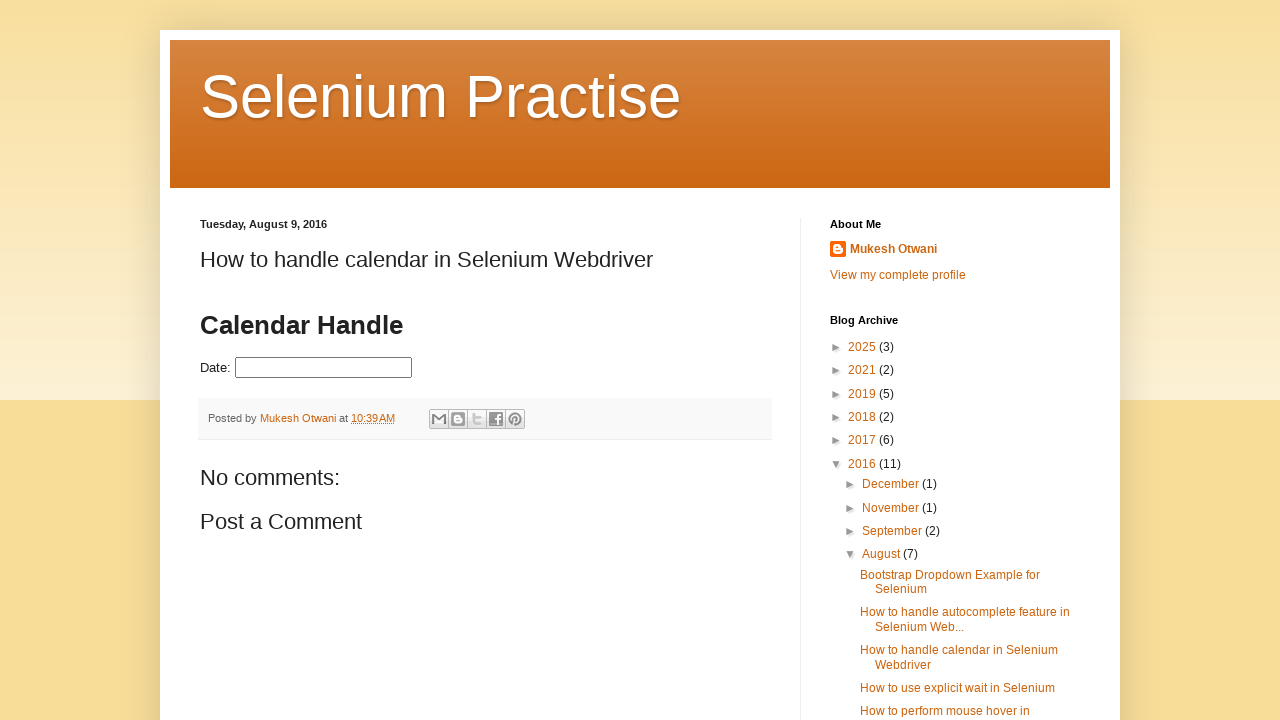

Clicked on the date picker input field at (324, 368) on input#datepicker
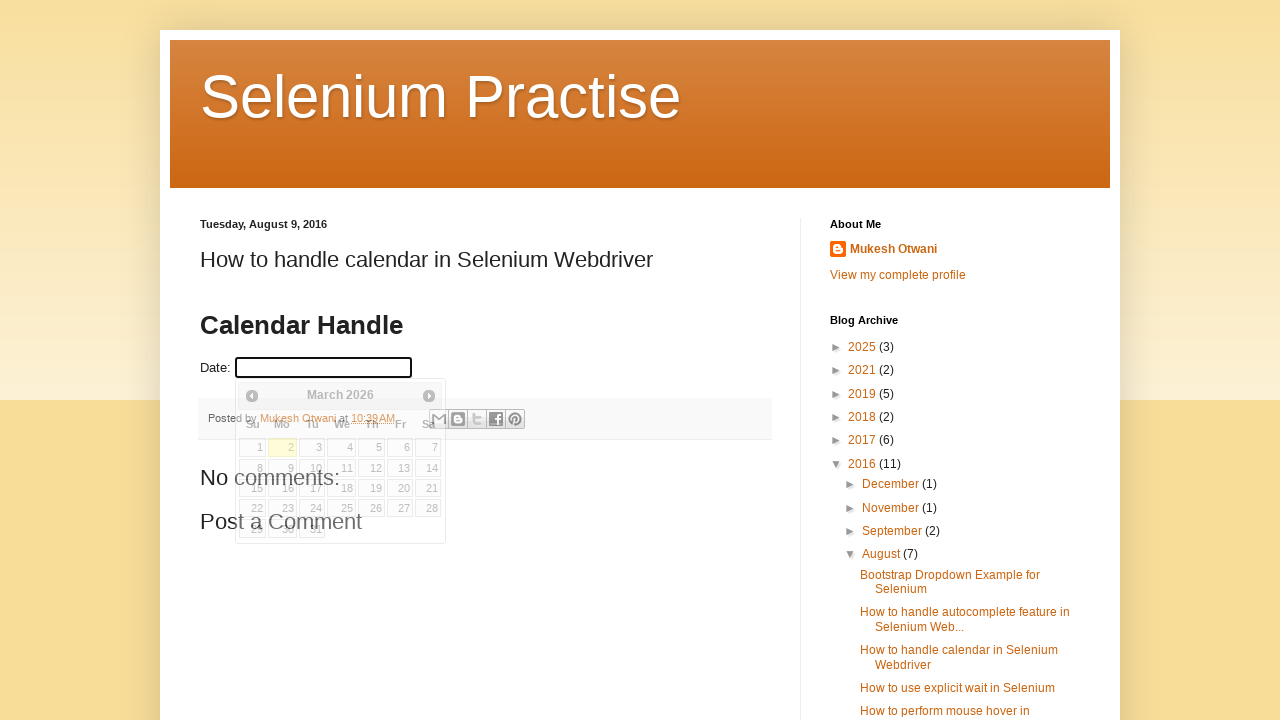

Calendar widget appeared
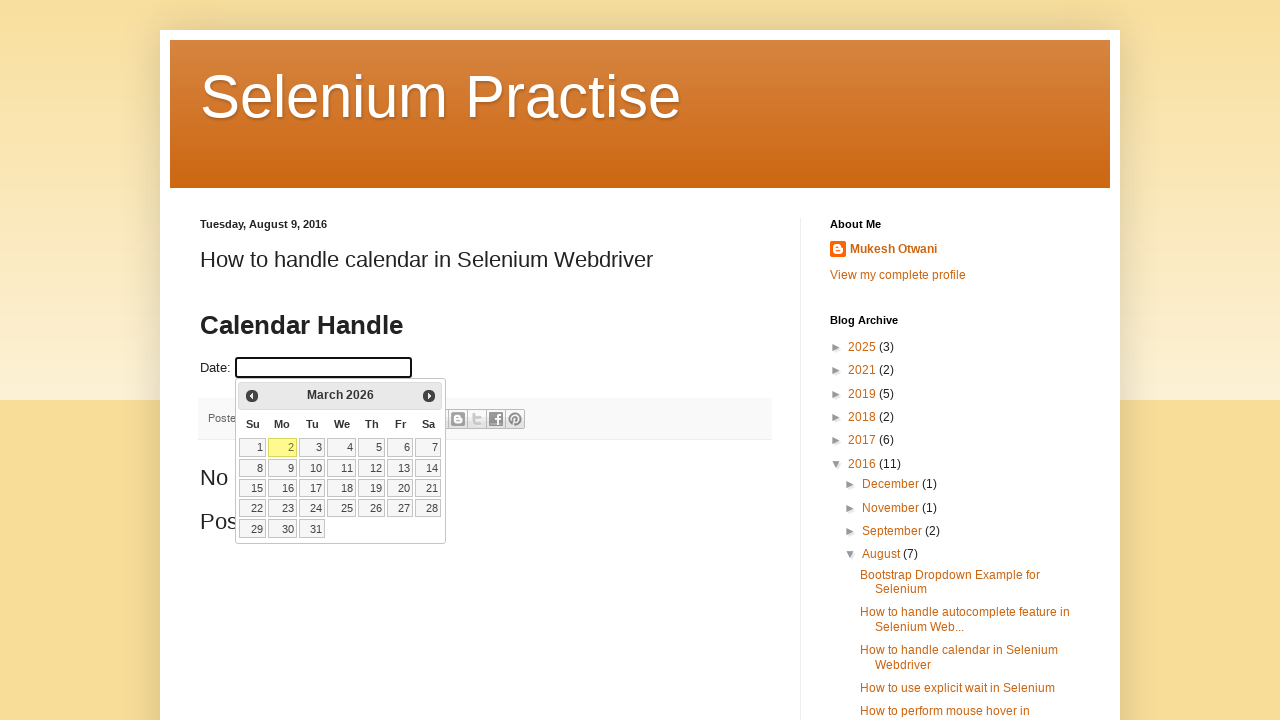

Retrieved current calendar month and year: March 2026
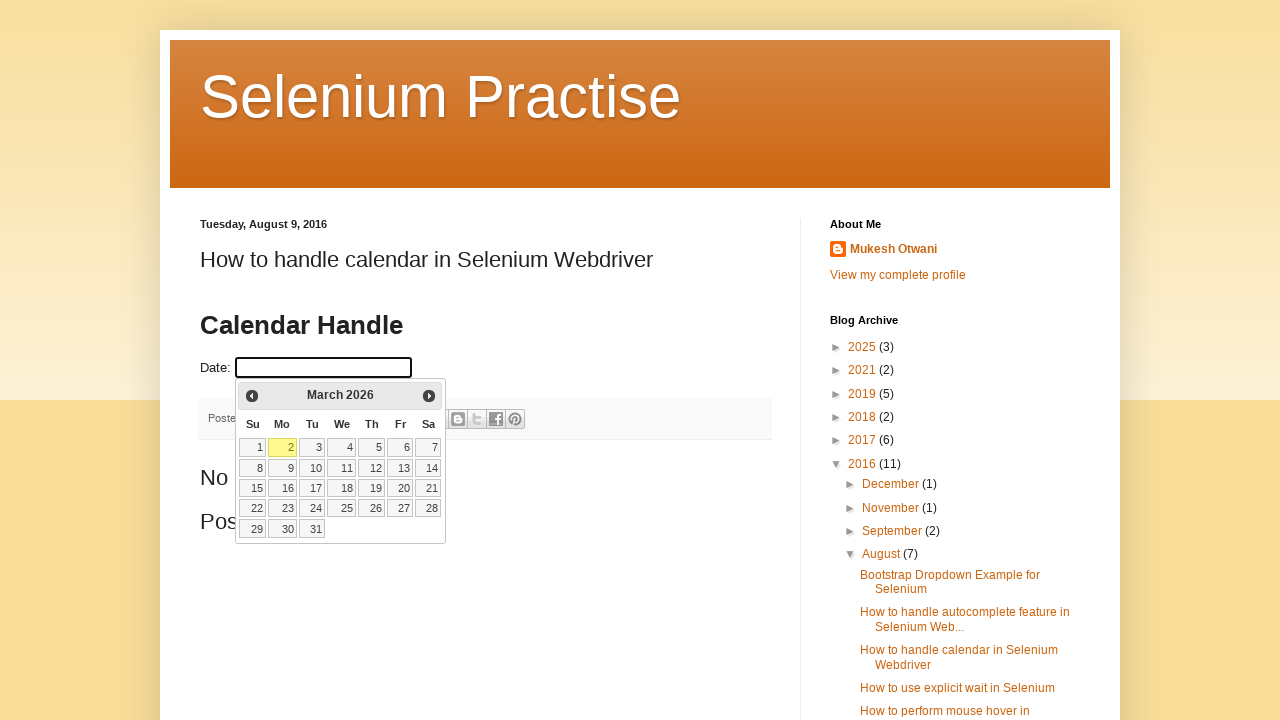

Clicked previous month button to navigate backwards at (252, 396) on .ui-icon-circle-triangle-w
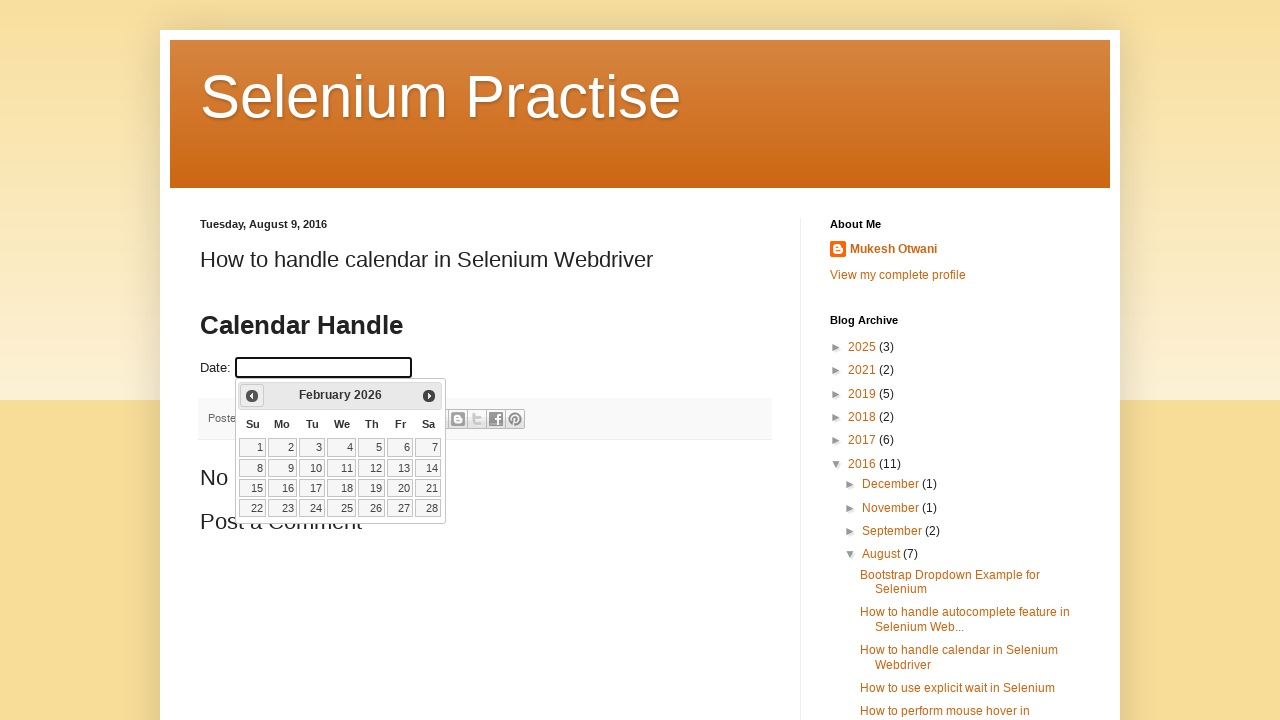

Calendar updated after navigating to previous month
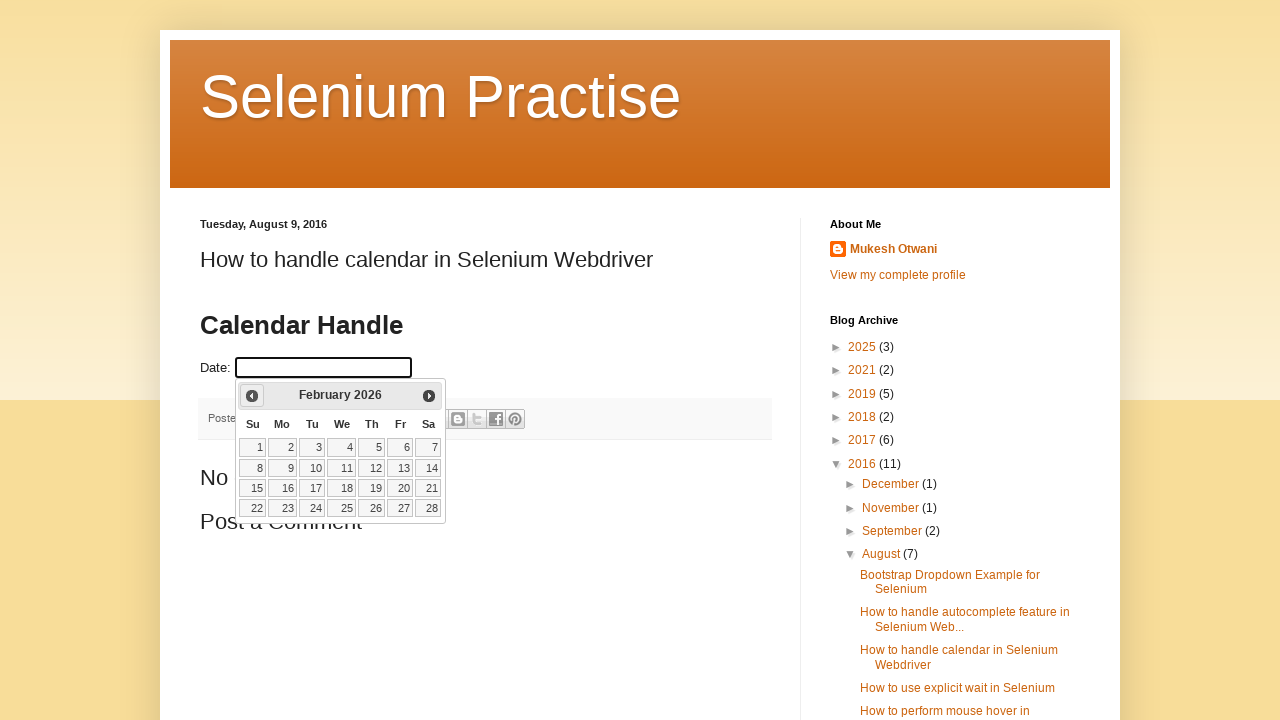

Retrieved updated month and year: February 2026
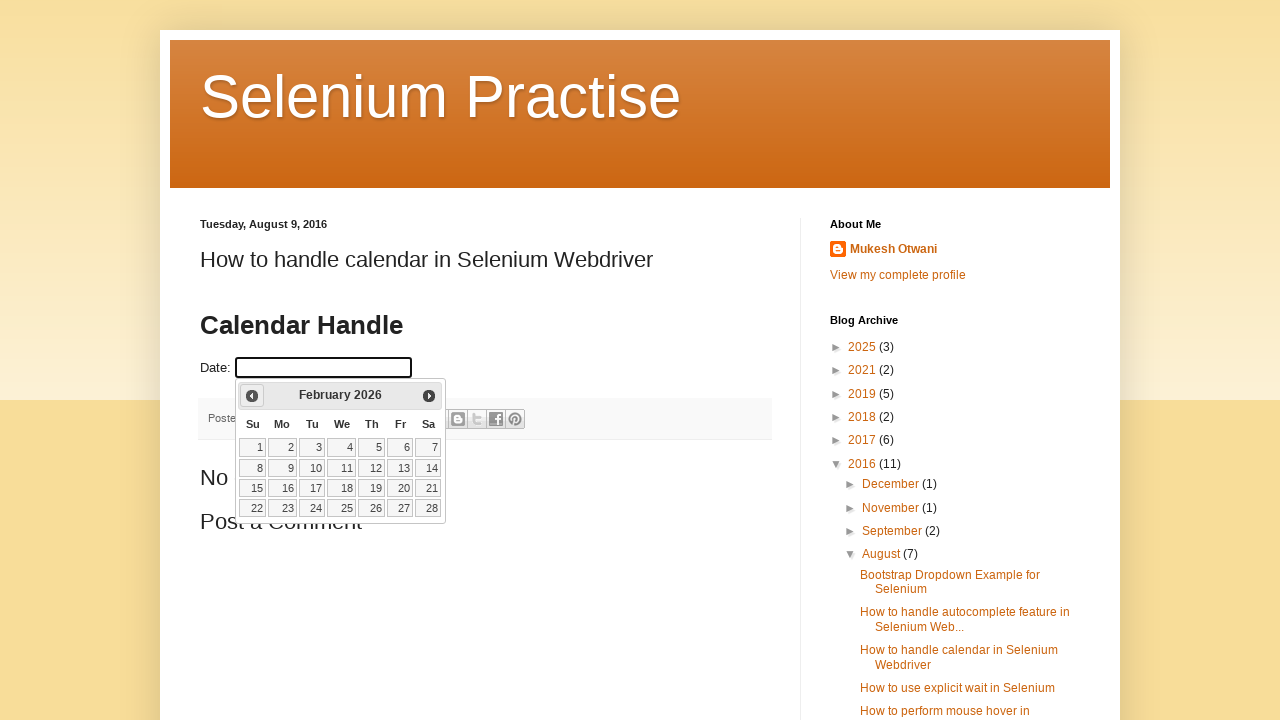

Clicked previous month button to navigate backwards at (252, 396) on .ui-icon-circle-triangle-w
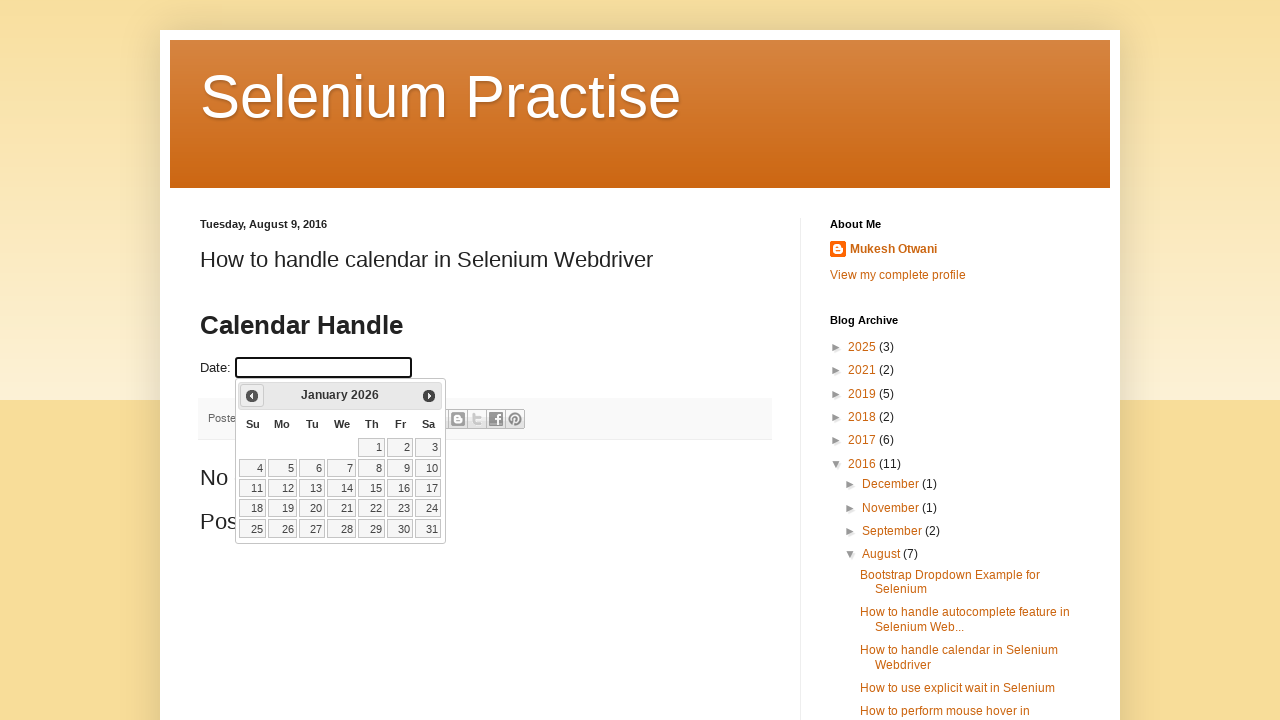

Calendar updated after navigating to previous month
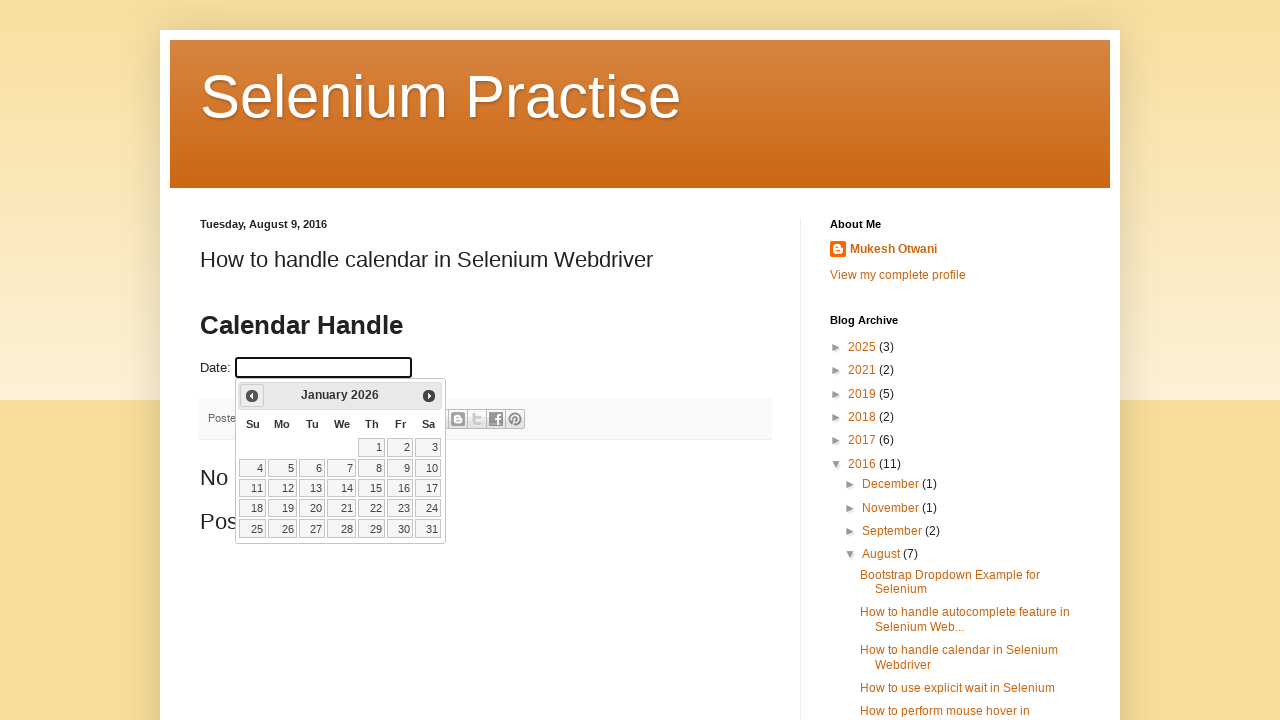

Retrieved updated month and year: January 2026
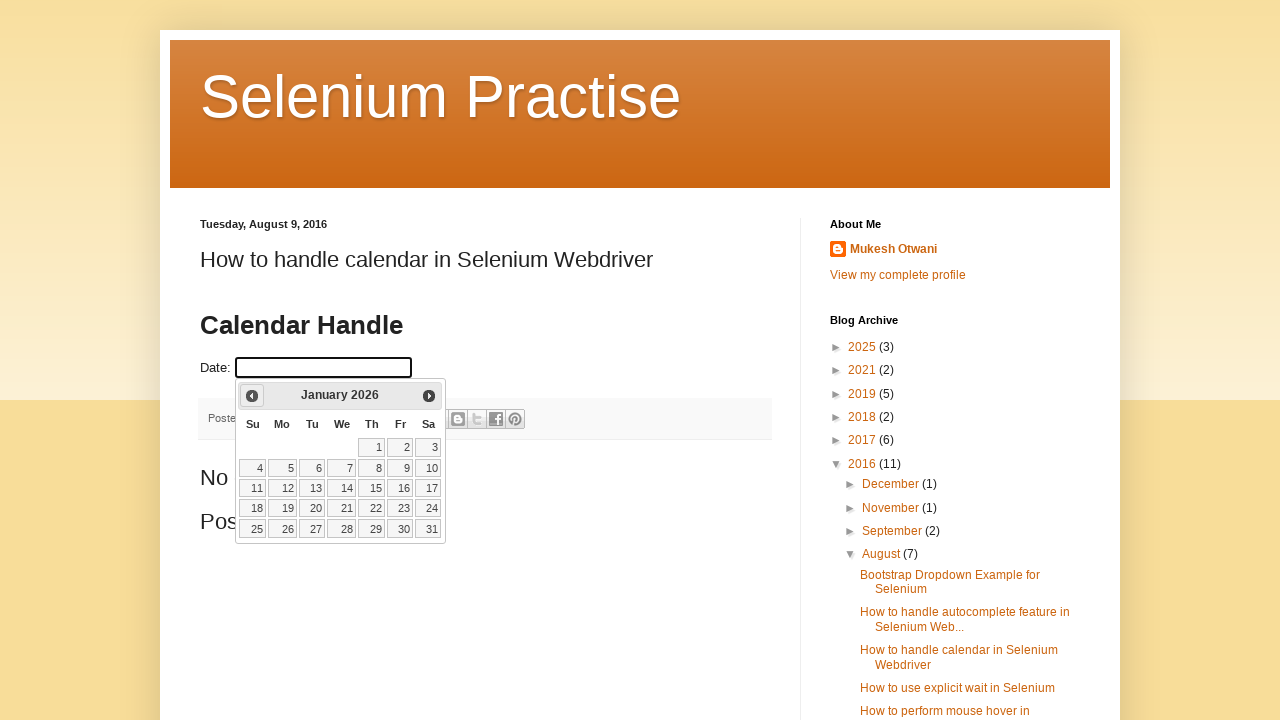

Clicked previous month button to navigate backwards at (252, 396) on .ui-icon-circle-triangle-w
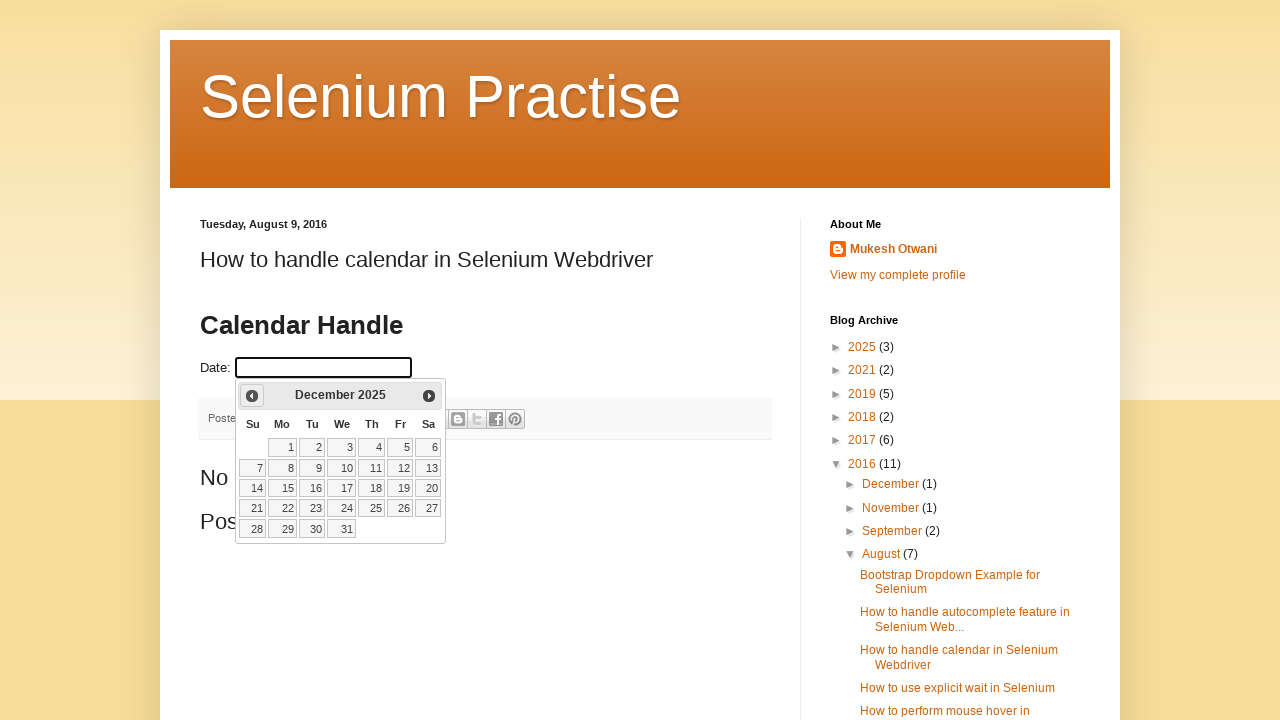

Calendar updated after navigating to previous month
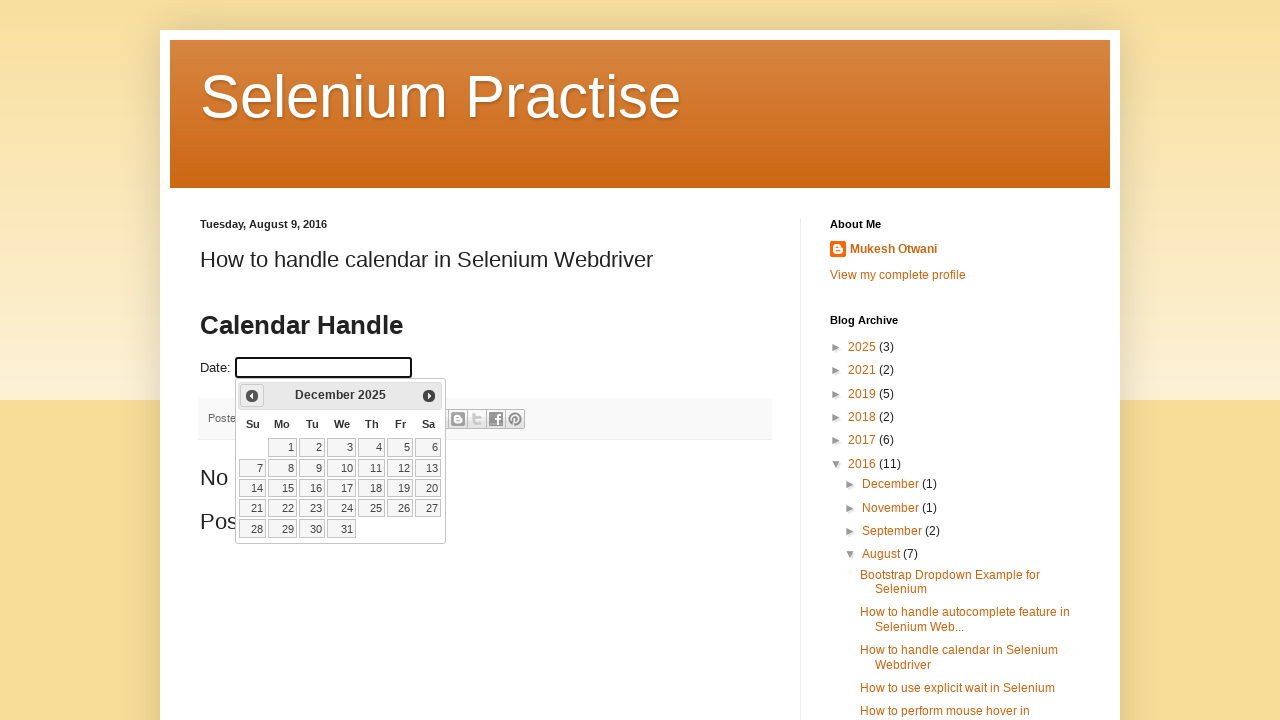

Retrieved updated month and year: December 2025
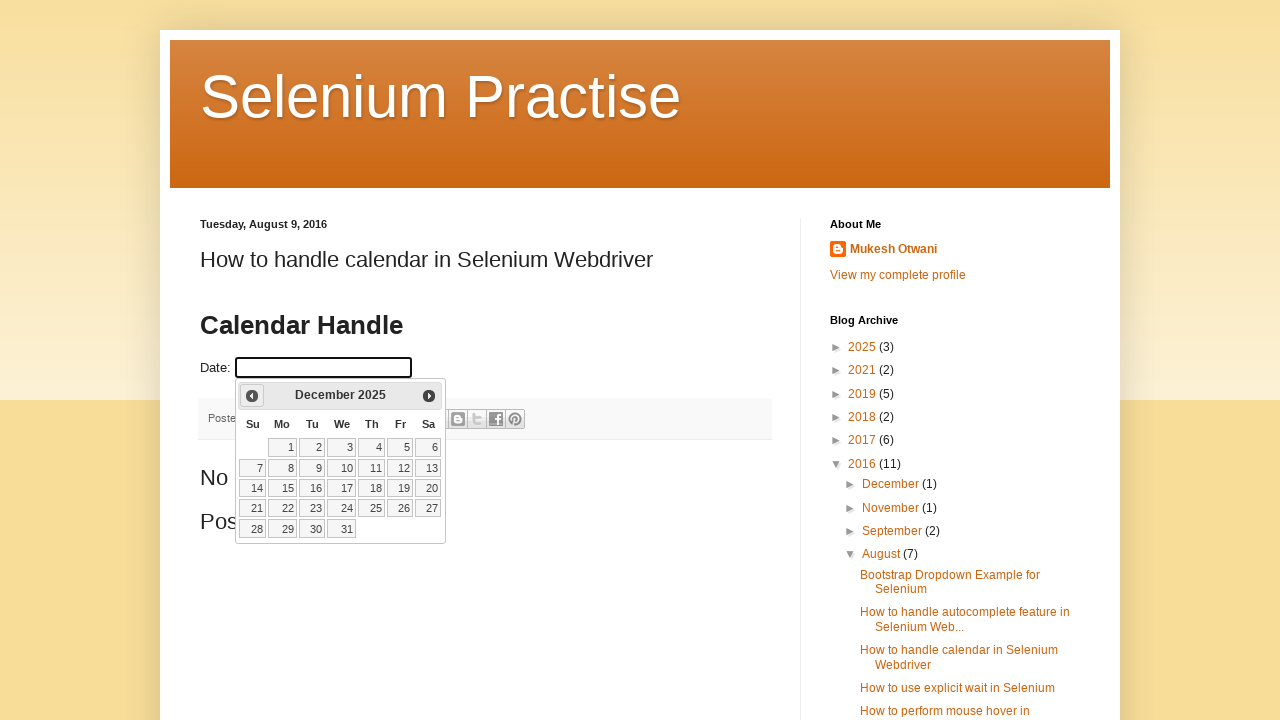

Clicked previous month button to navigate backwards at (252, 396) on .ui-icon-circle-triangle-w
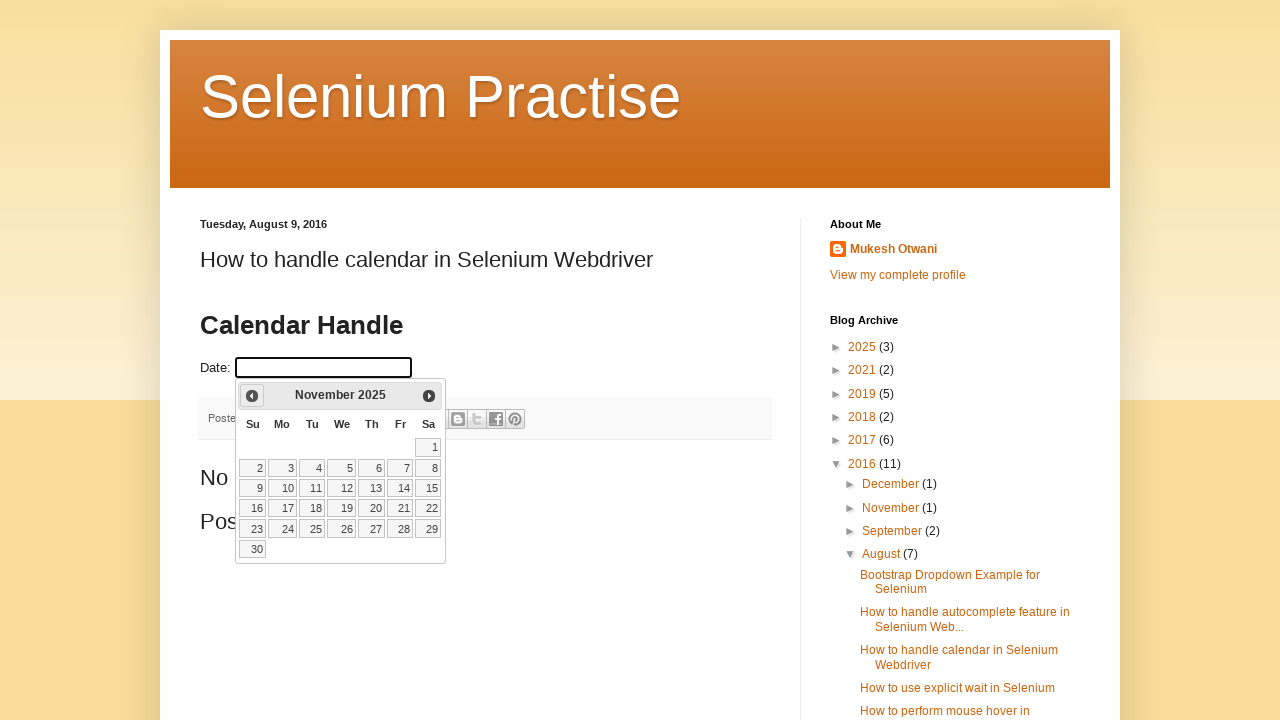

Calendar updated after navigating to previous month
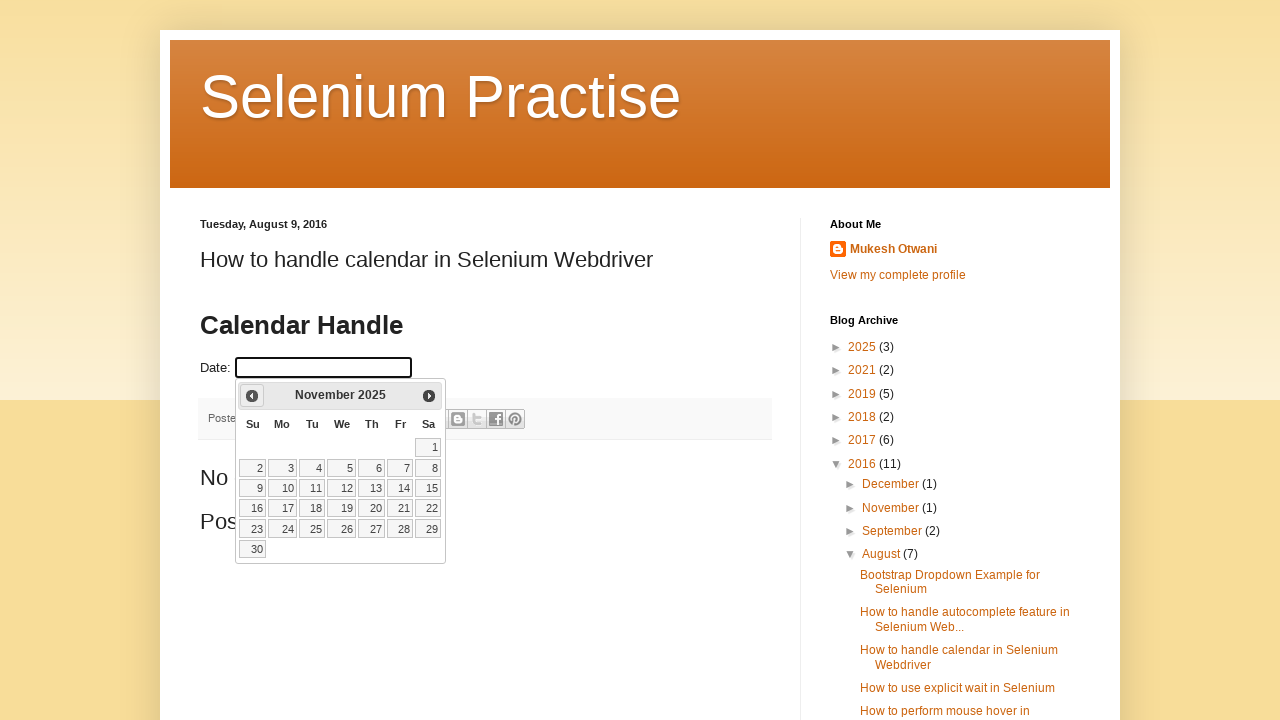

Retrieved updated month and year: November 2025
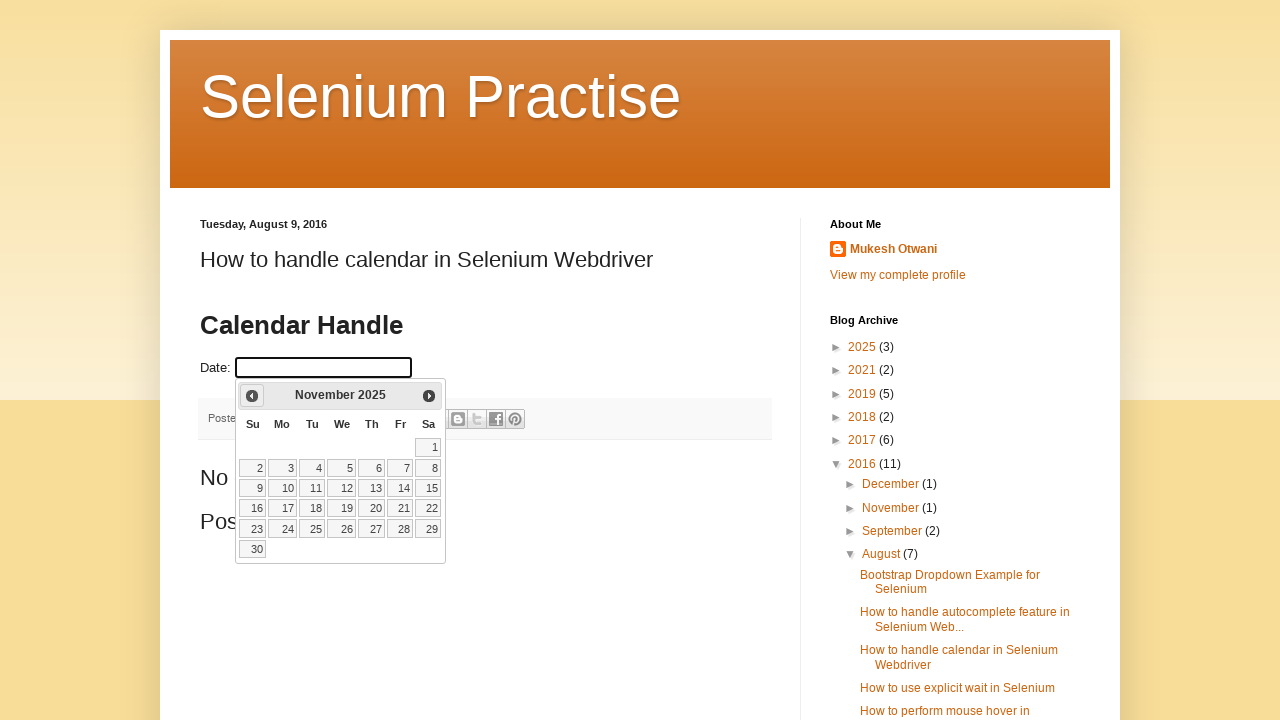

Clicked previous month button to navigate backwards at (252, 396) on .ui-icon-circle-triangle-w
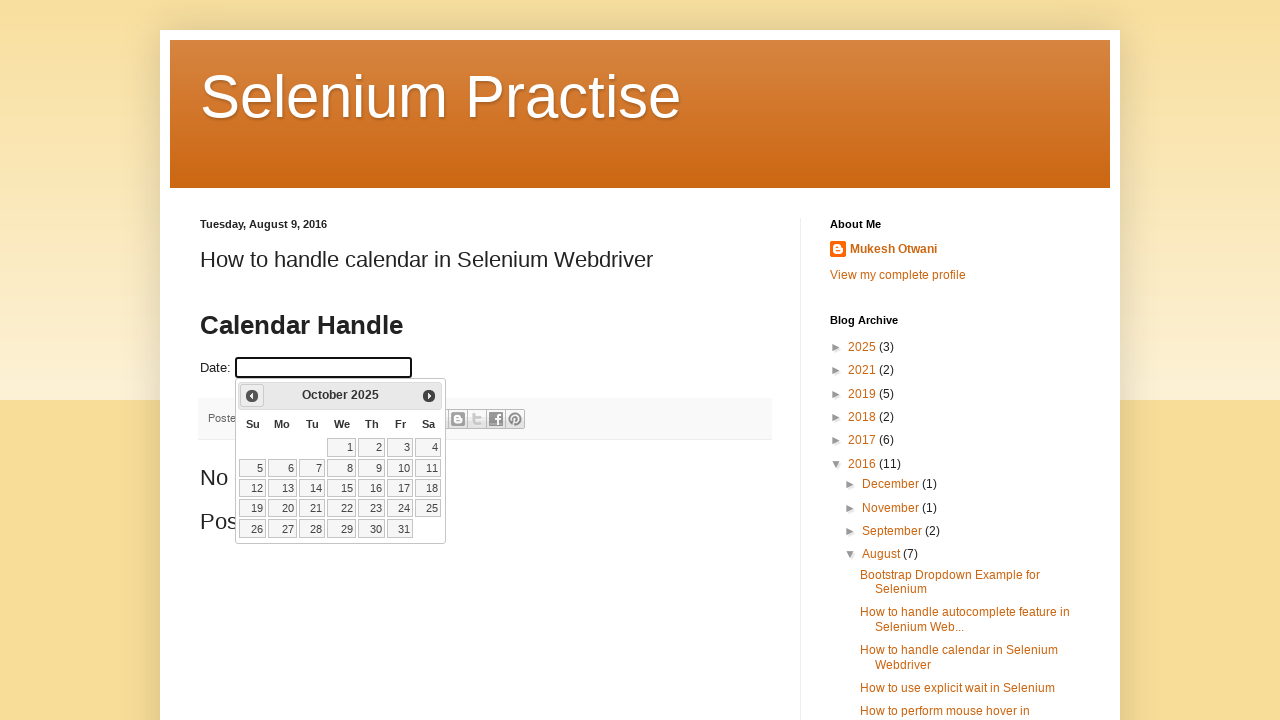

Calendar updated after navigating to previous month
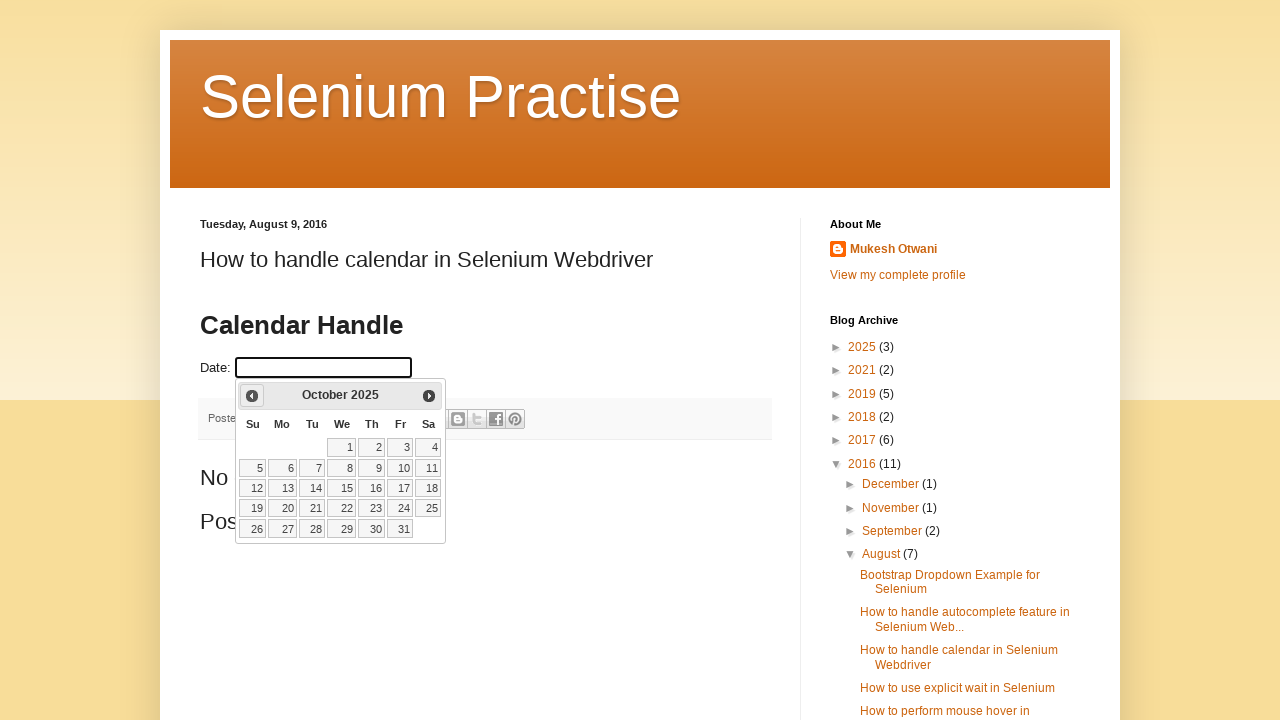

Retrieved updated month and year: October 2025
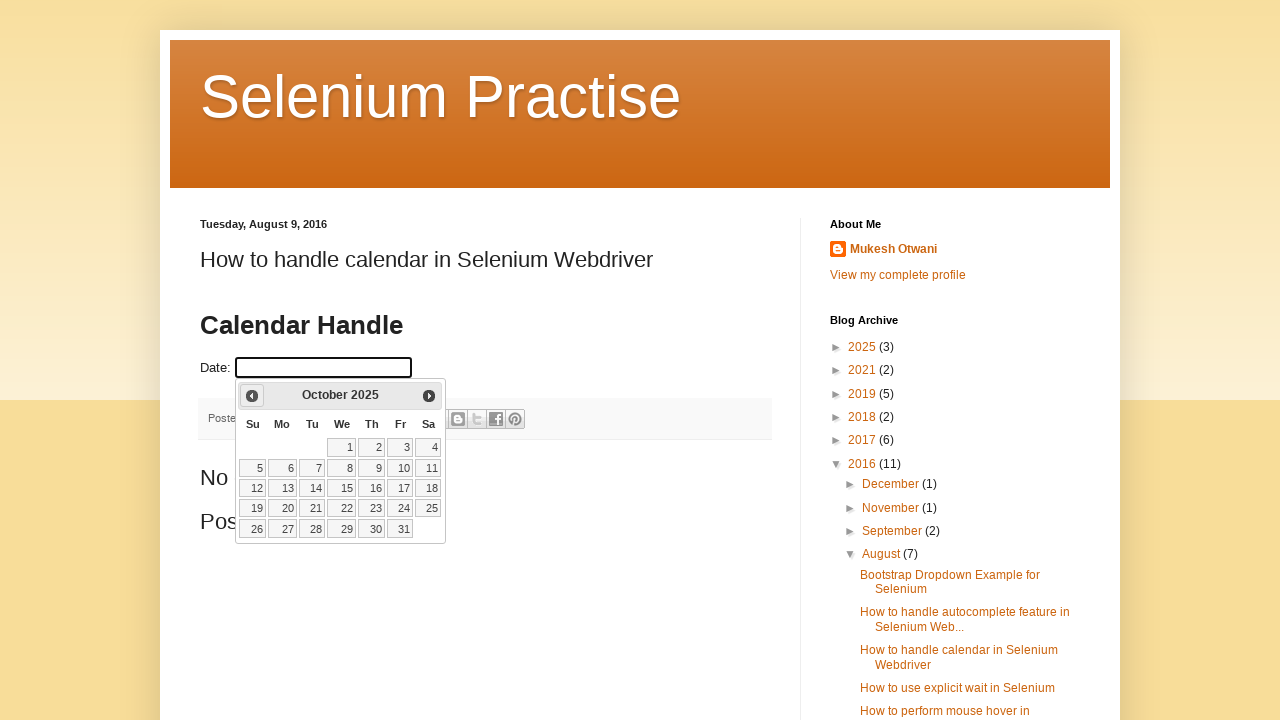

Clicked previous month button to navigate backwards at (252, 396) on .ui-icon-circle-triangle-w
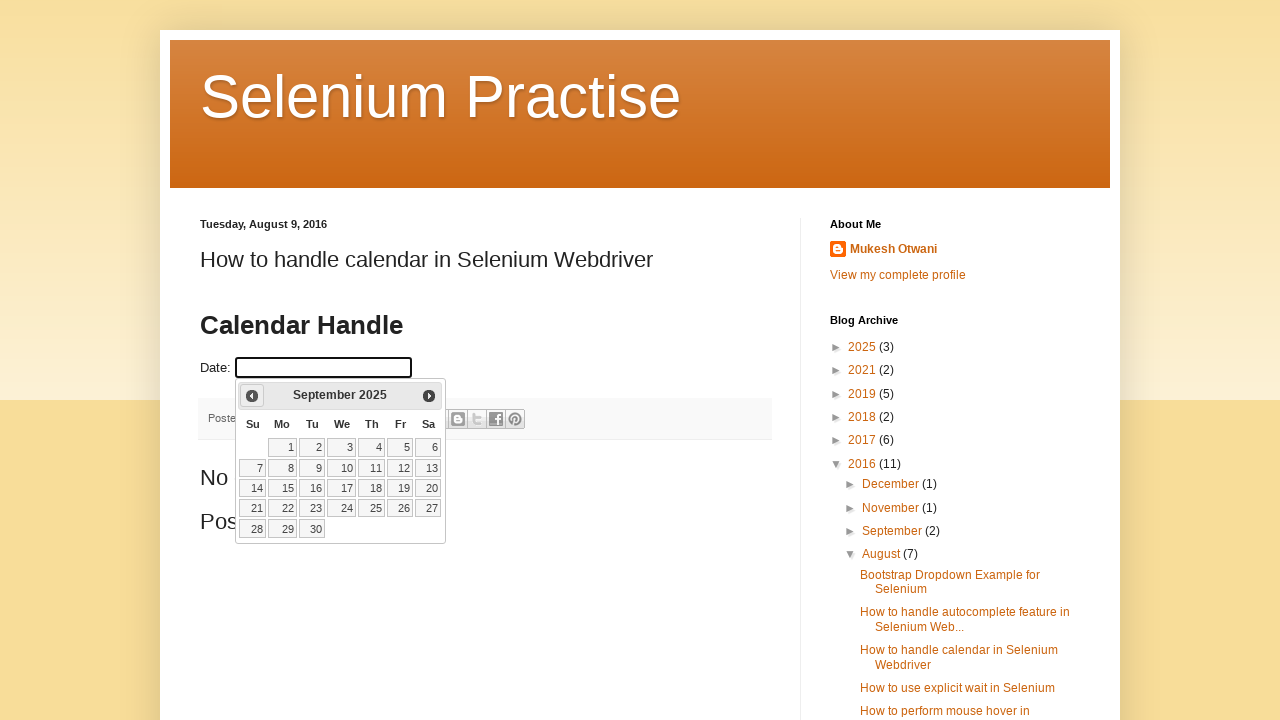

Calendar updated after navigating to previous month
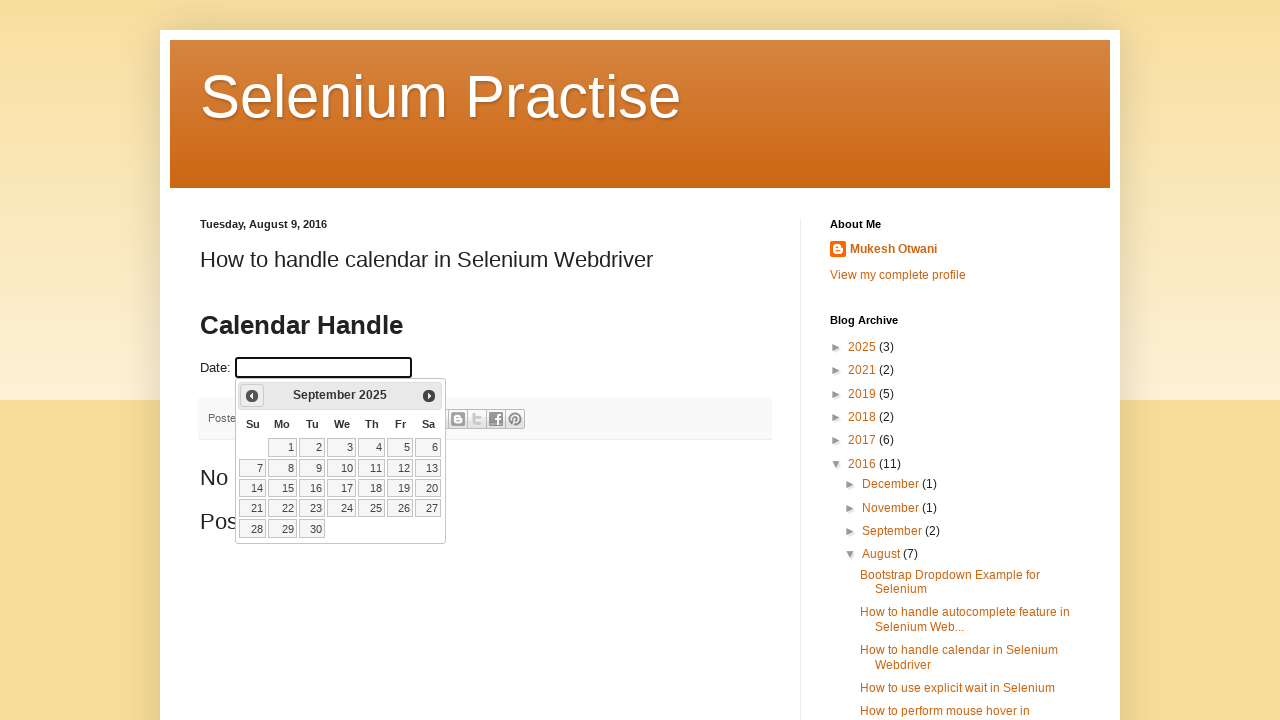

Retrieved updated month and year: September 2025
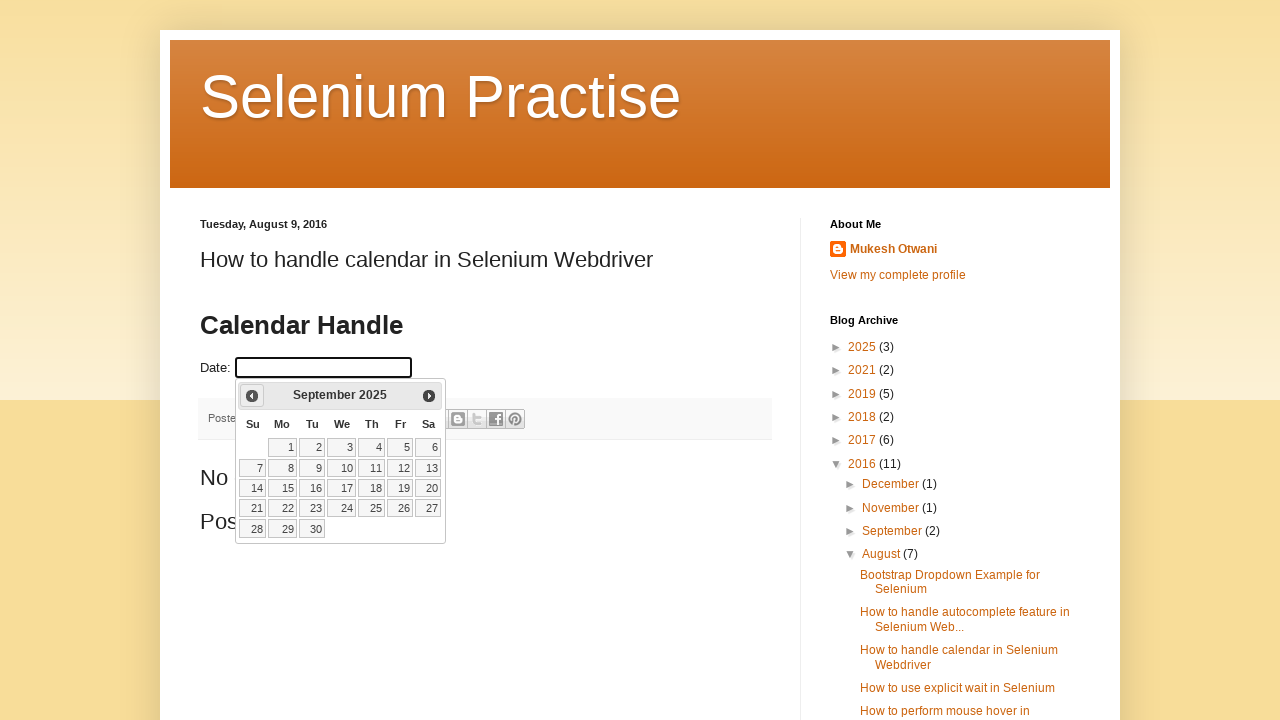

Clicked previous month button to navigate backwards at (252, 396) on .ui-icon-circle-triangle-w
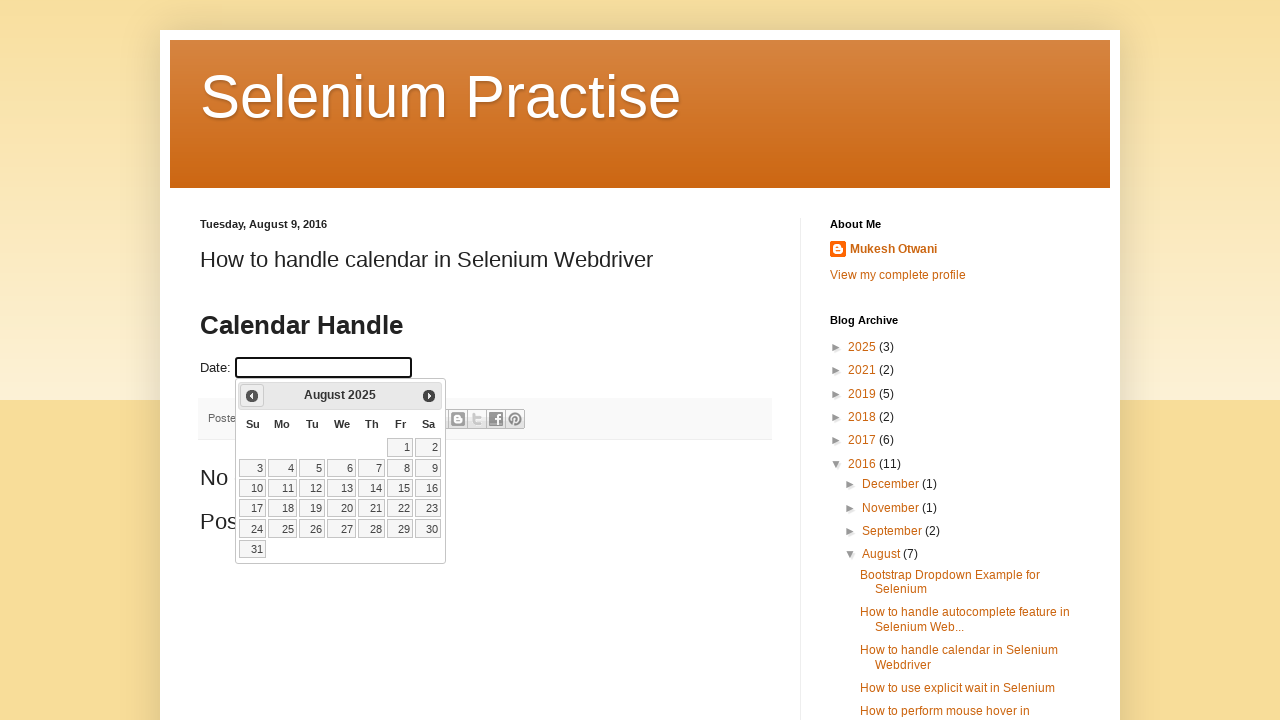

Calendar updated after navigating to previous month
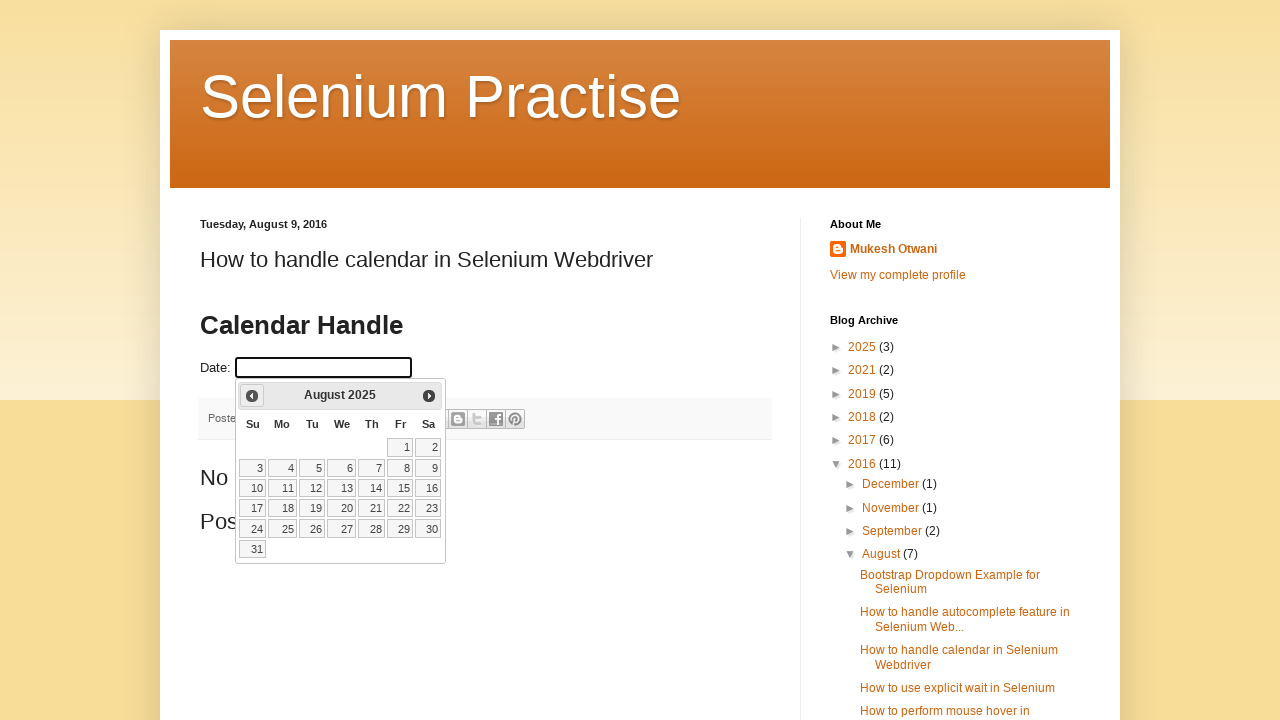

Retrieved updated month and year: August 2025
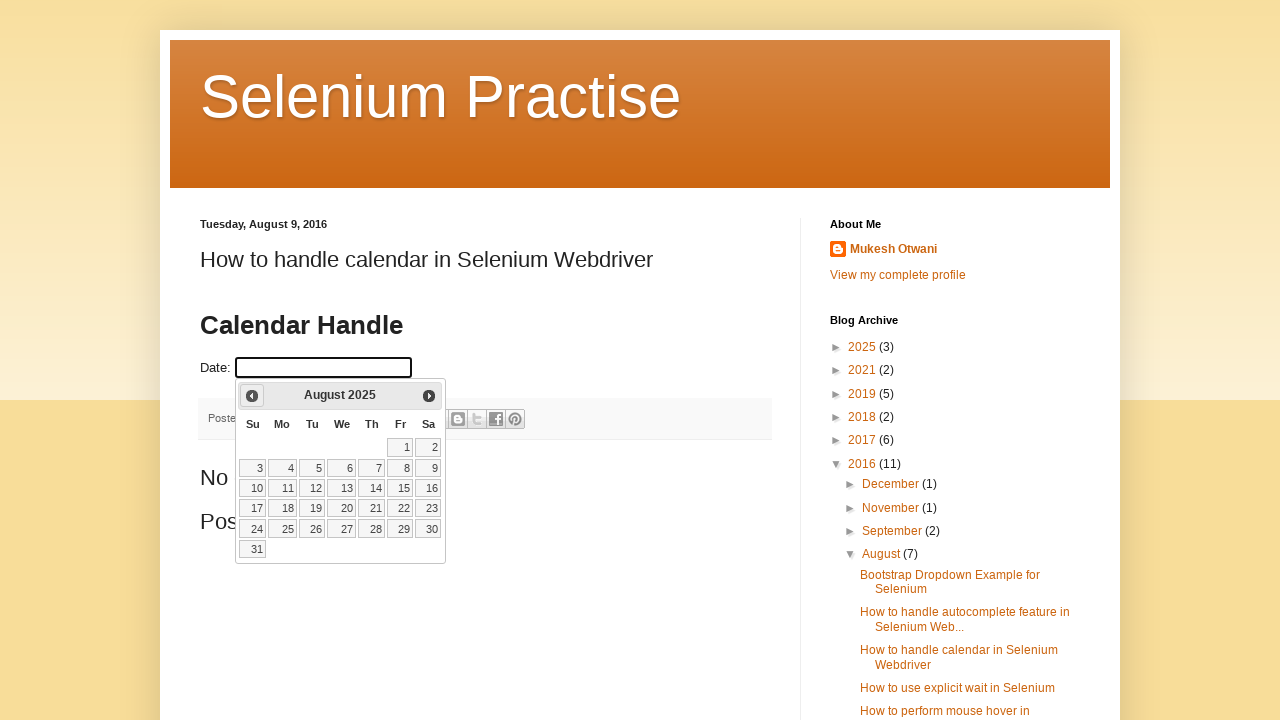

Clicked previous month button to navigate backwards at (252, 396) on .ui-icon-circle-triangle-w
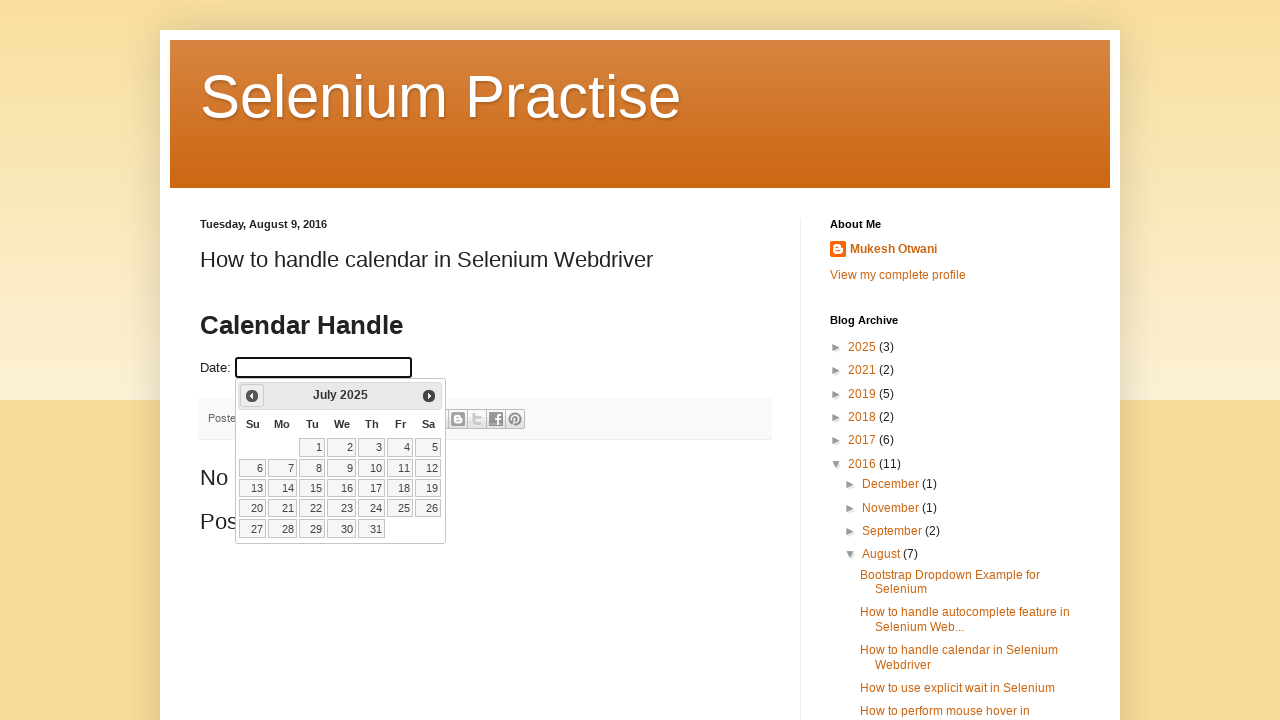

Calendar updated after navigating to previous month
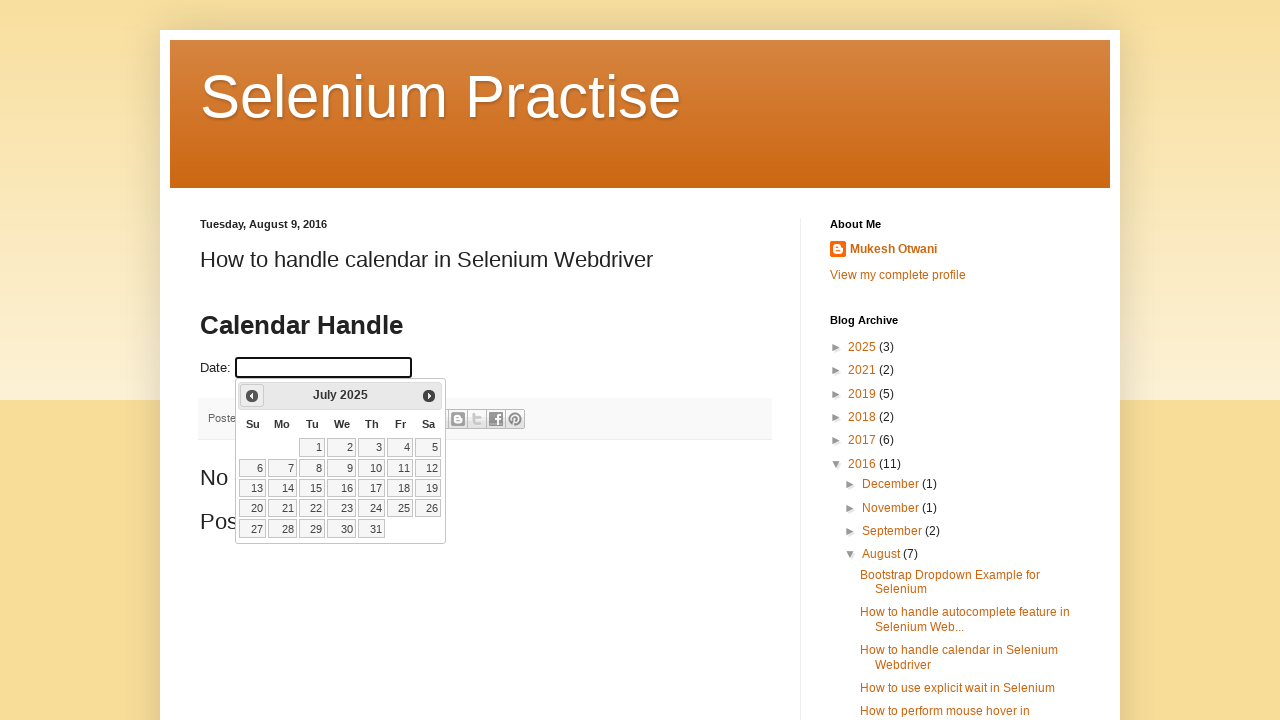

Retrieved updated month and year: July 2025
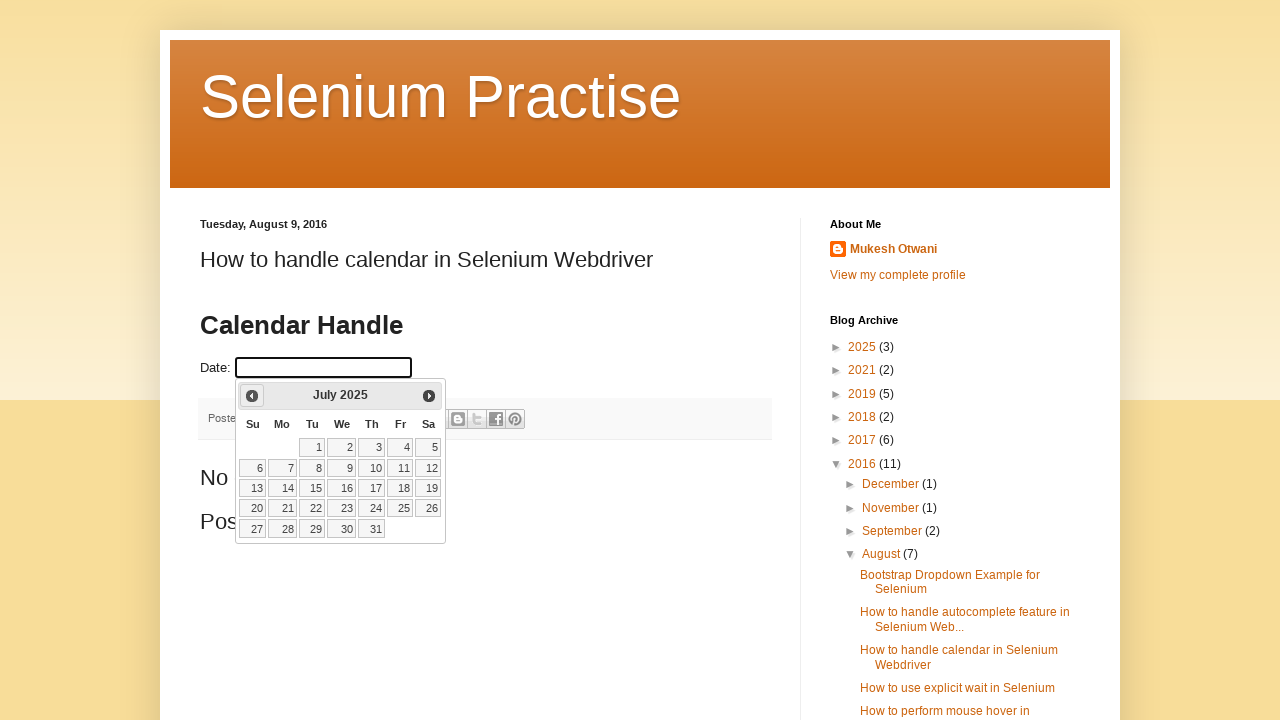

Clicked previous month button to navigate backwards at (252, 396) on .ui-icon-circle-triangle-w
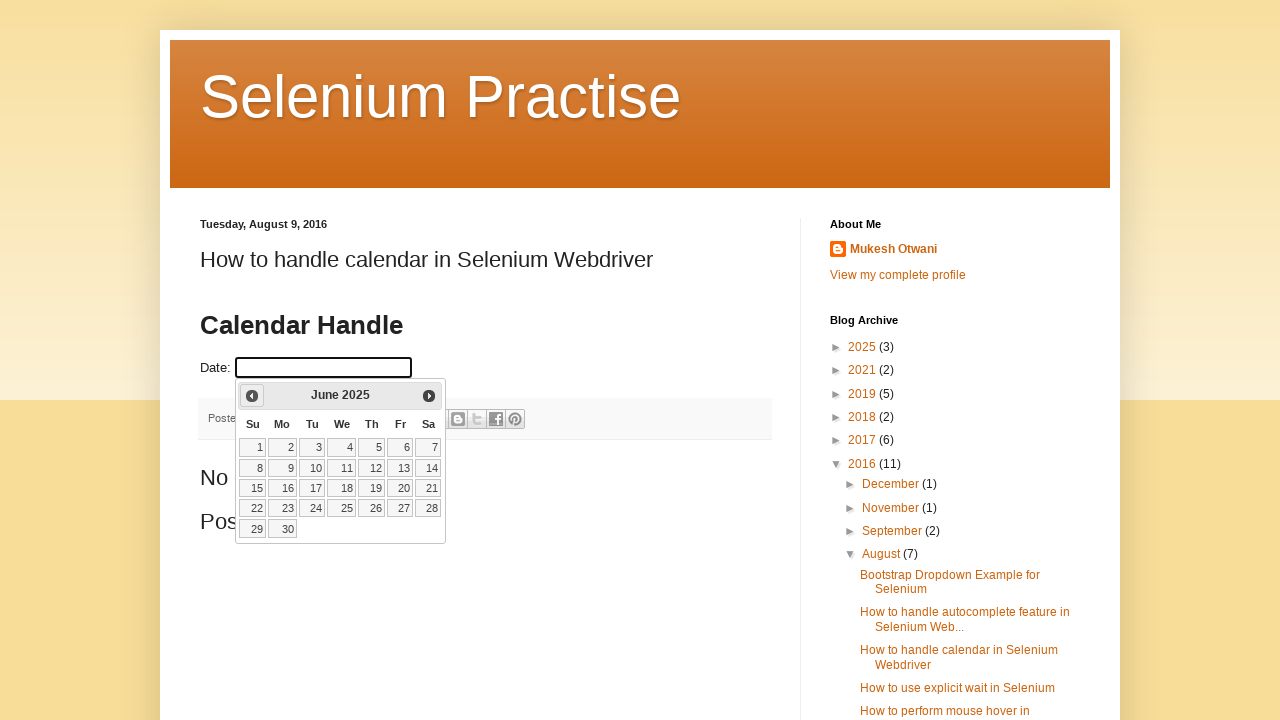

Calendar updated after navigating to previous month
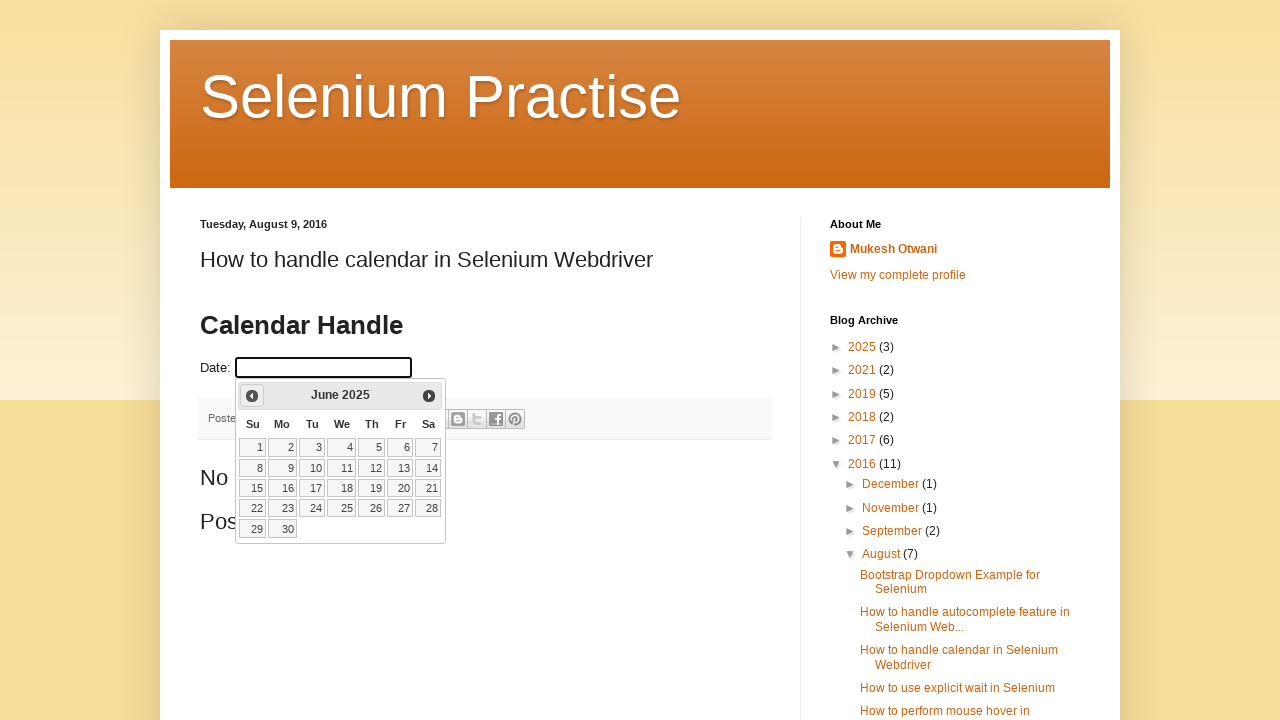

Retrieved updated month and year: June 2025
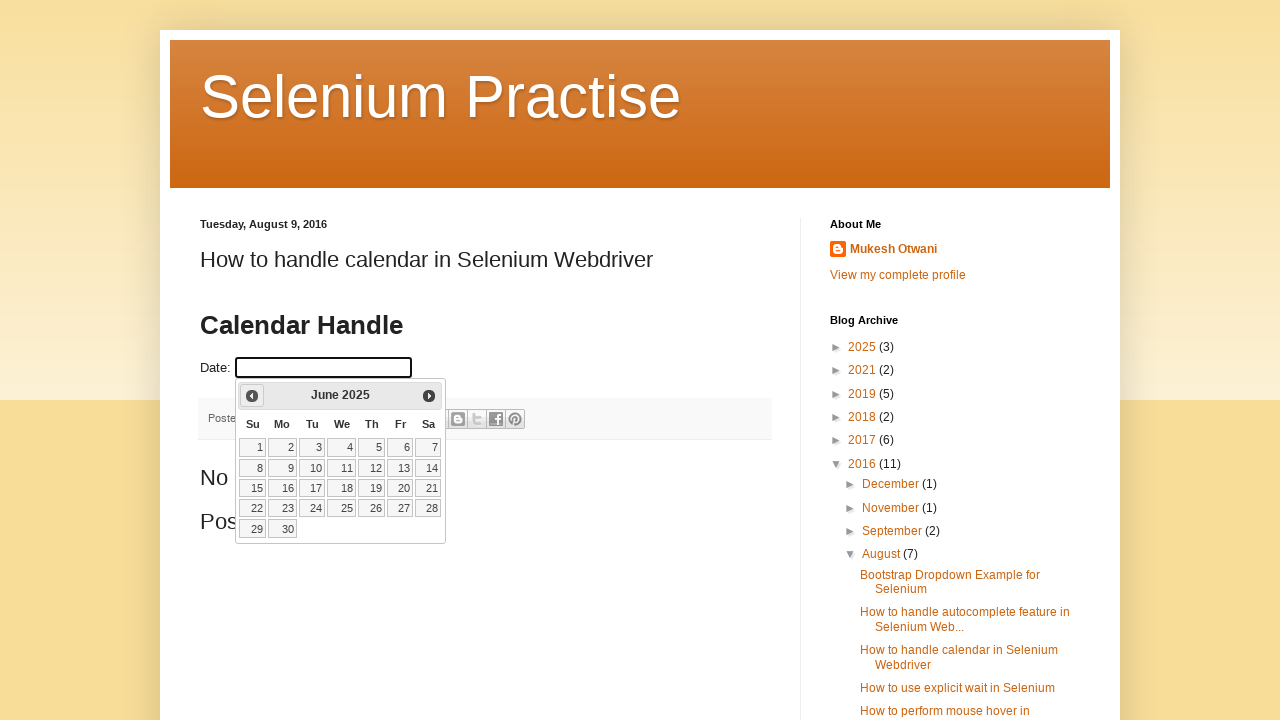

Clicked previous month button to navigate backwards at (252, 396) on .ui-icon-circle-triangle-w
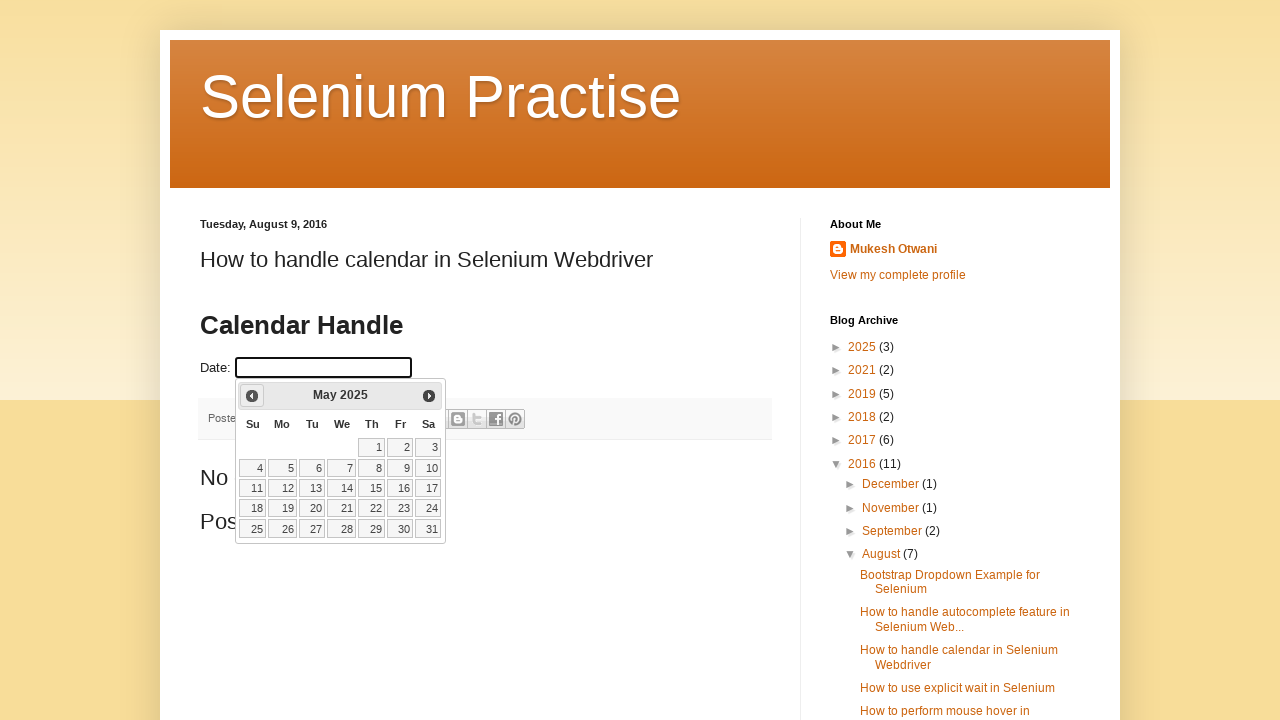

Calendar updated after navigating to previous month
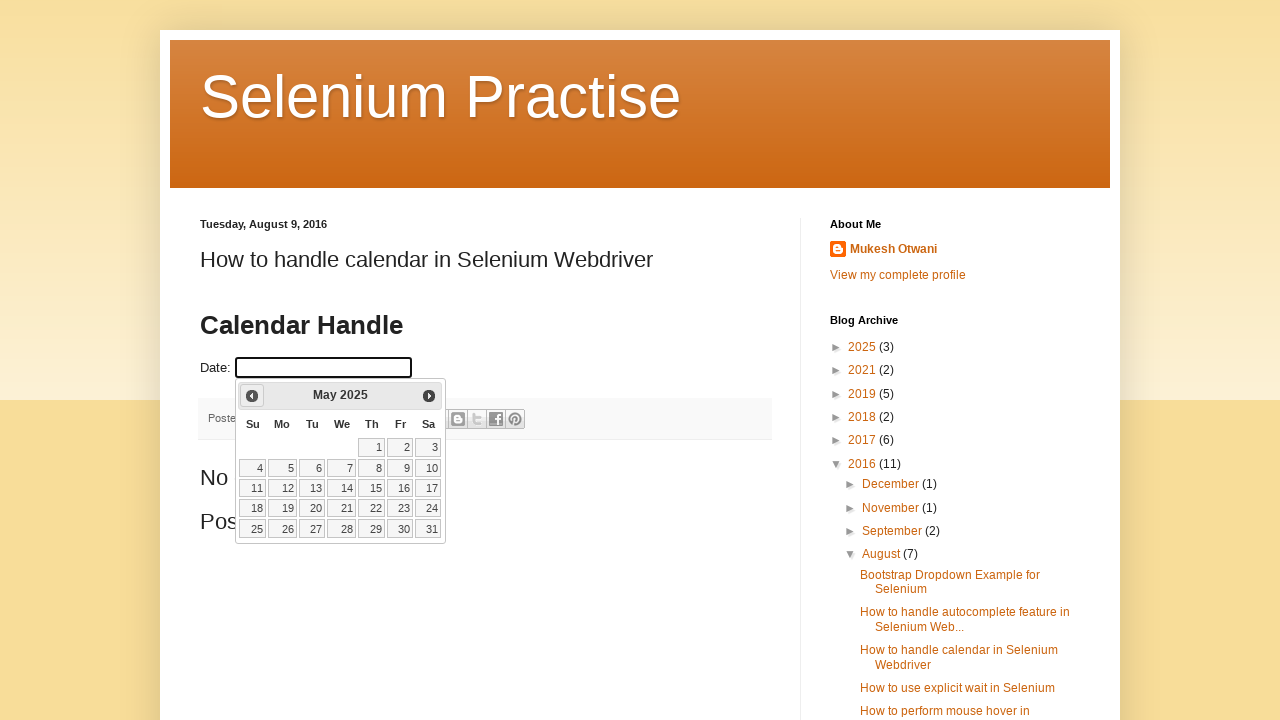

Retrieved updated month and year: May 2025
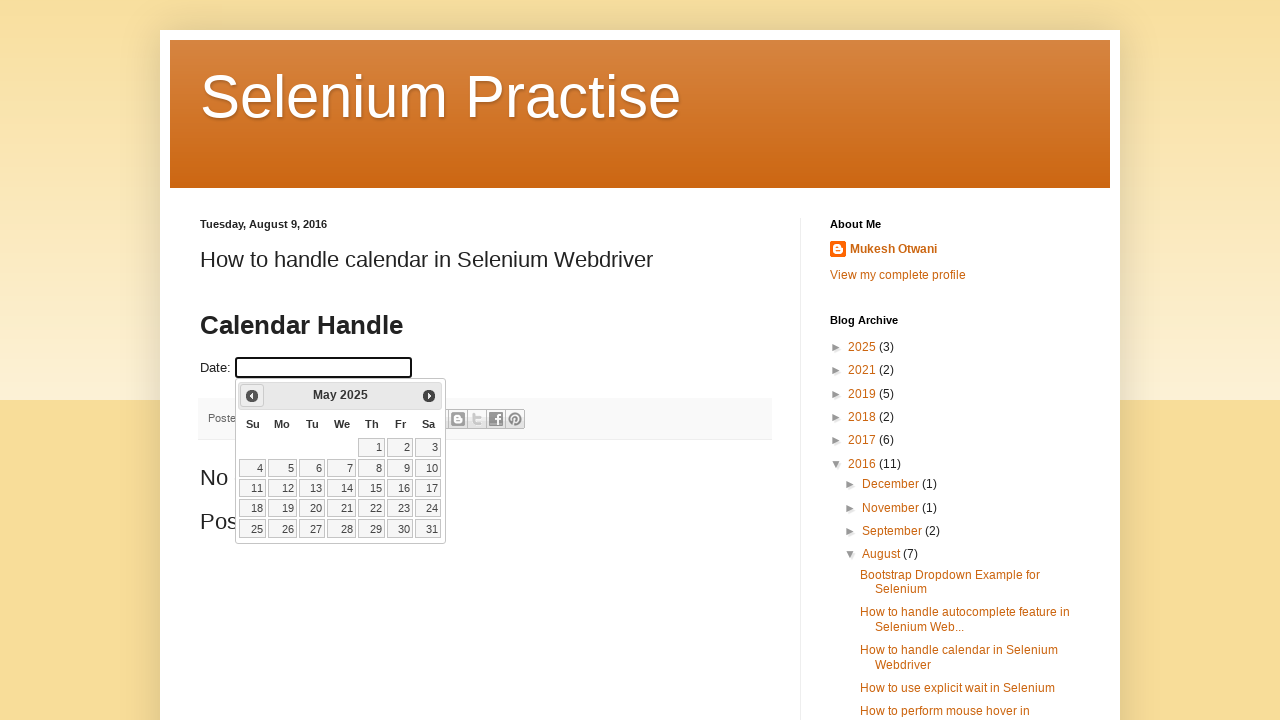

Clicked previous month button to navigate backwards at (252, 396) on .ui-icon-circle-triangle-w
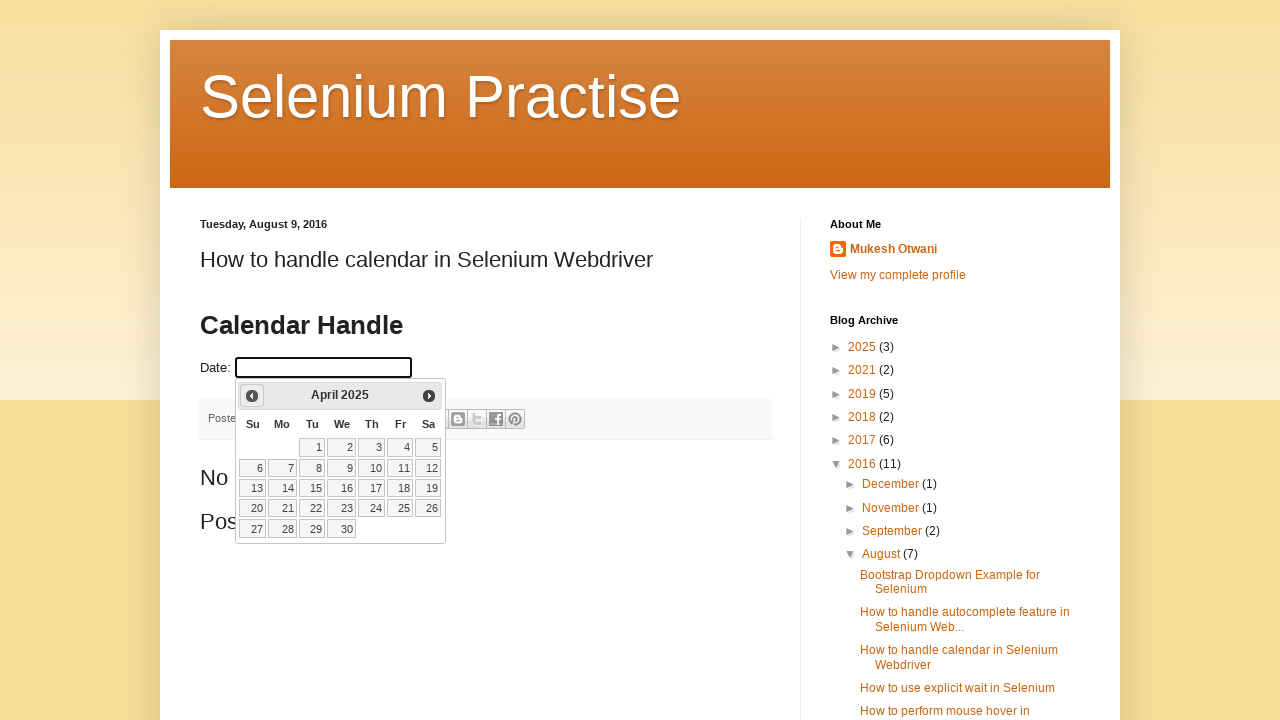

Calendar updated after navigating to previous month
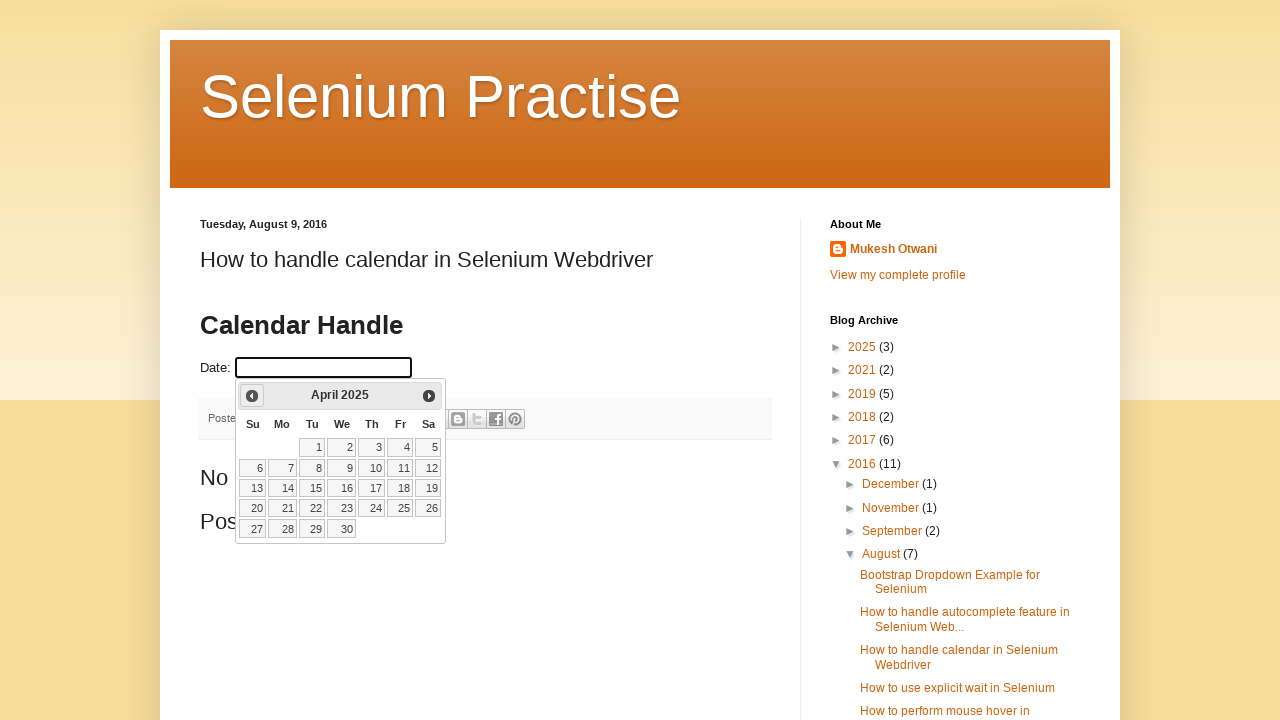

Retrieved updated month and year: April 2025
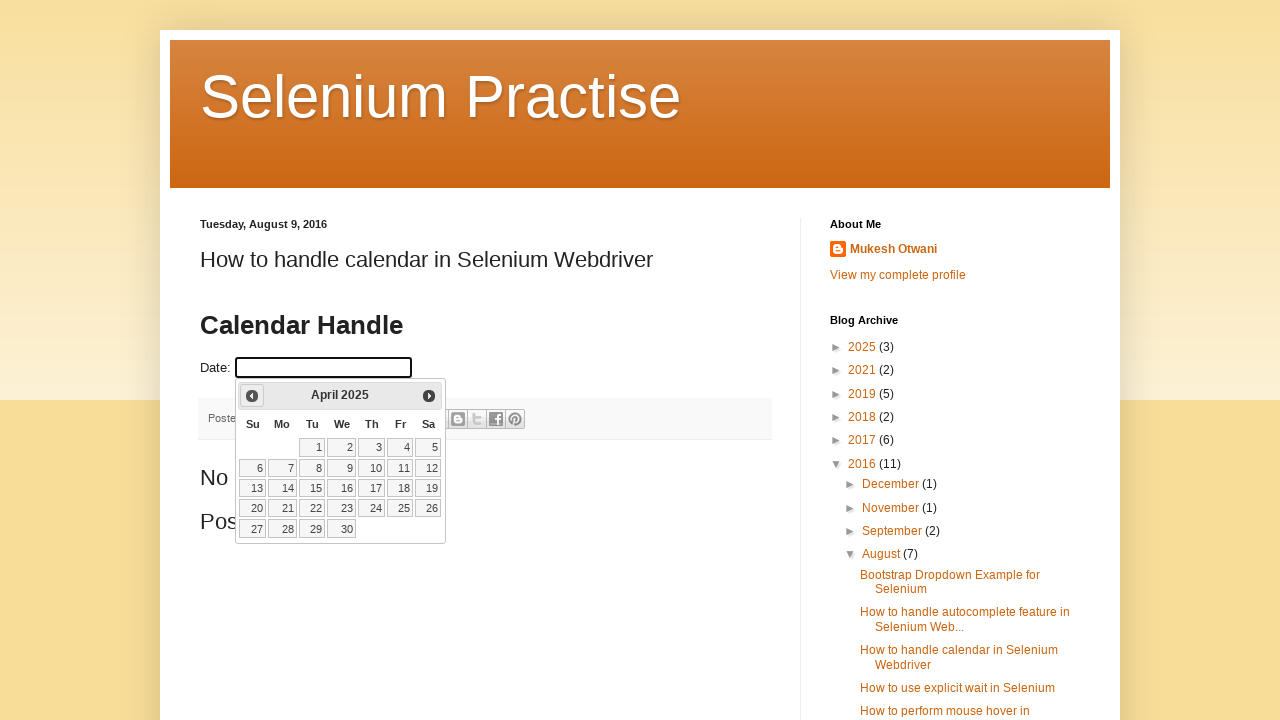

Clicked previous month button to navigate backwards at (252, 396) on .ui-icon-circle-triangle-w
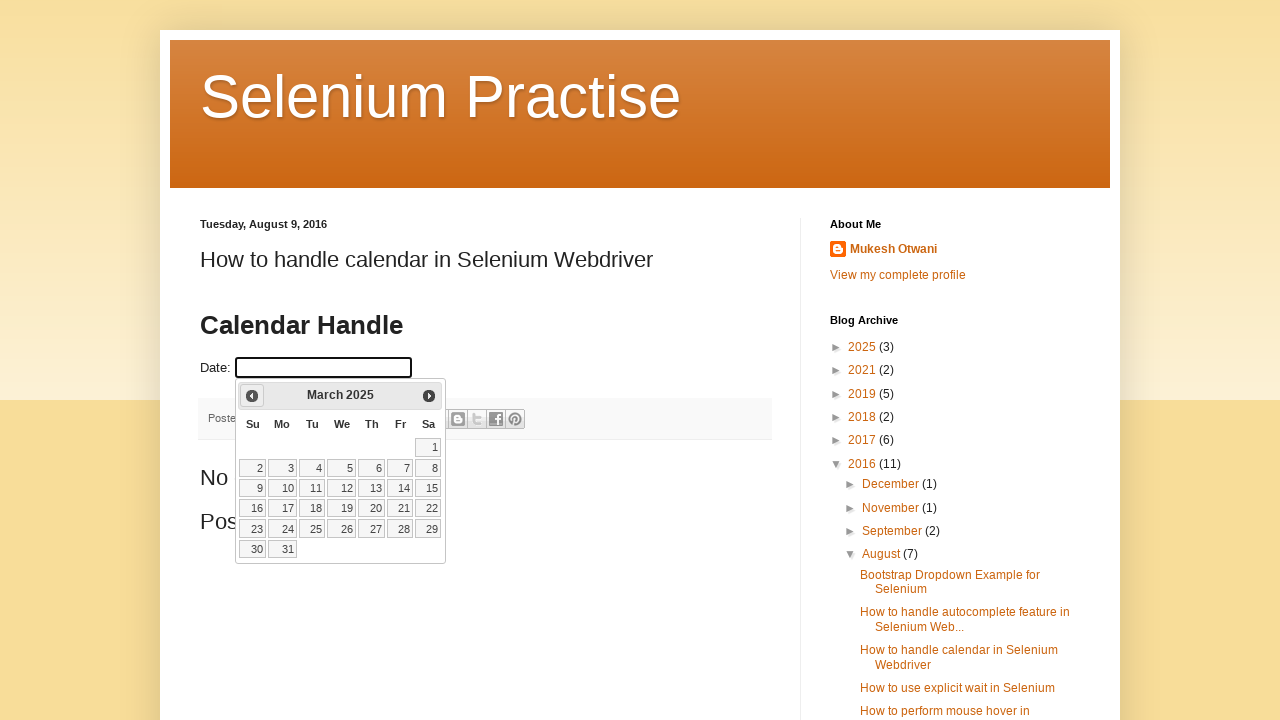

Calendar updated after navigating to previous month
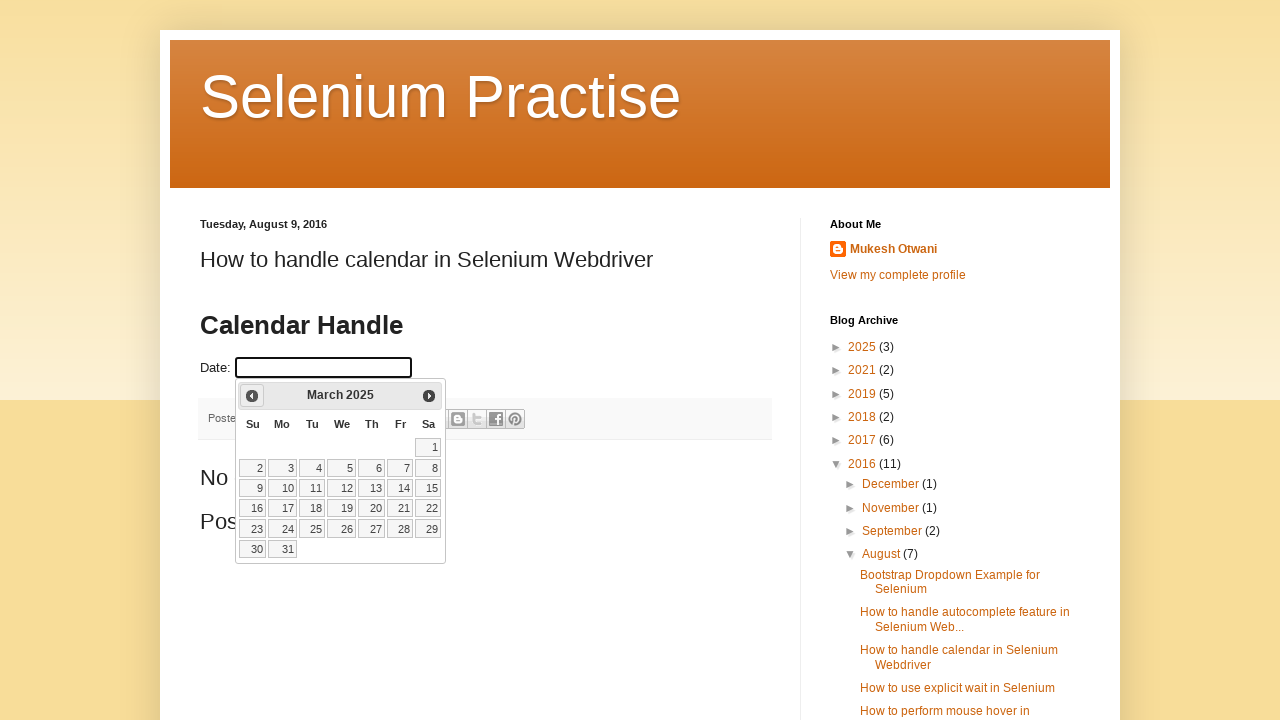

Retrieved updated month and year: March 2025
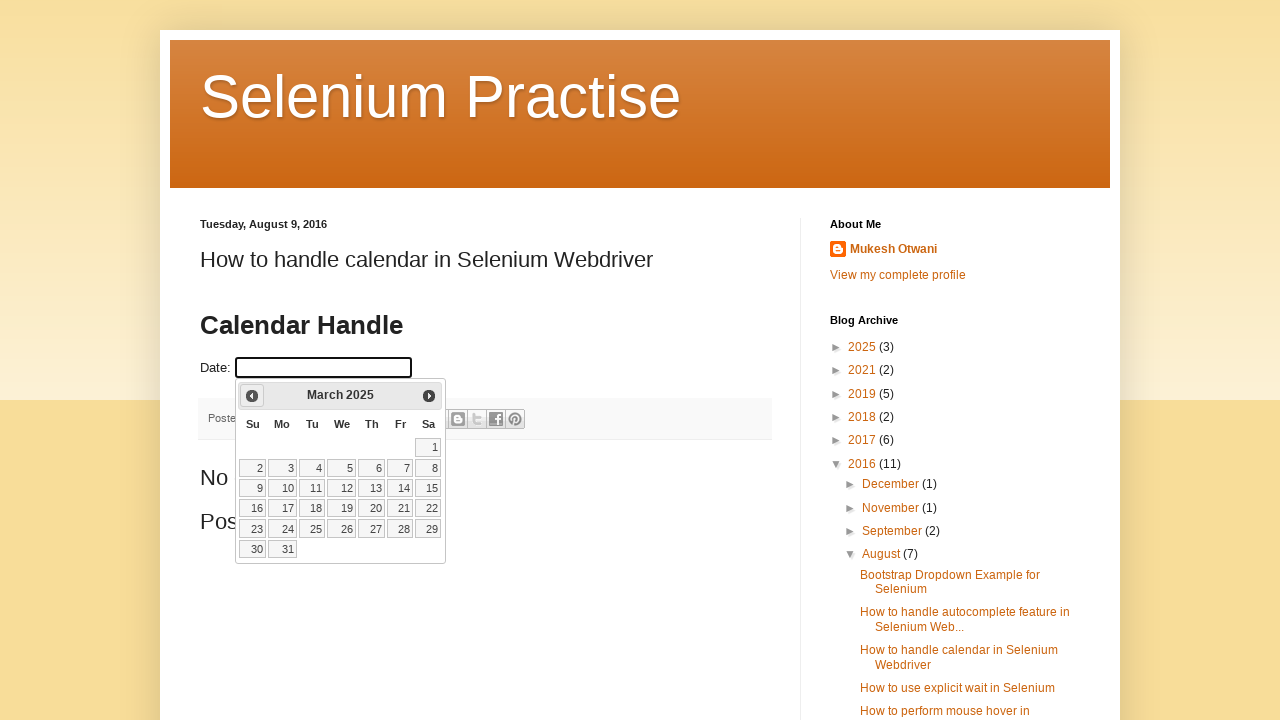

Clicked previous month button to navigate backwards at (252, 396) on .ui-icon-circle-triangle-w
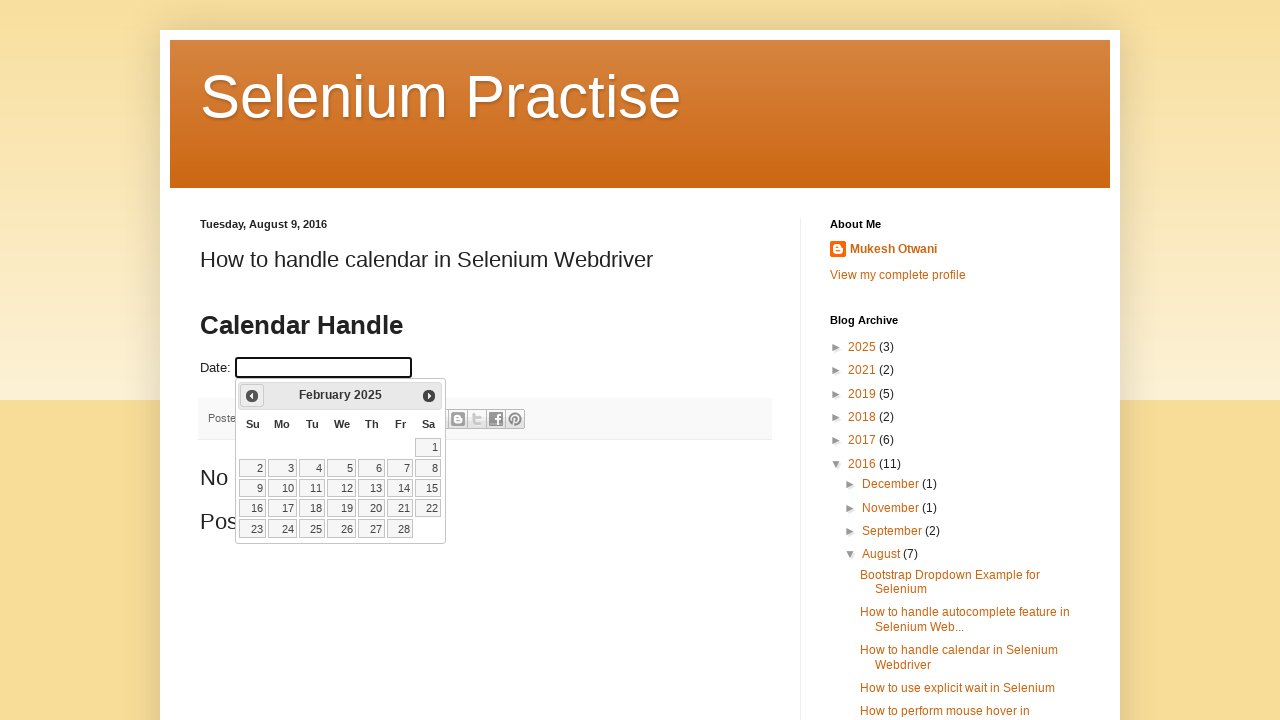

Calendar updated after navigating to previous month
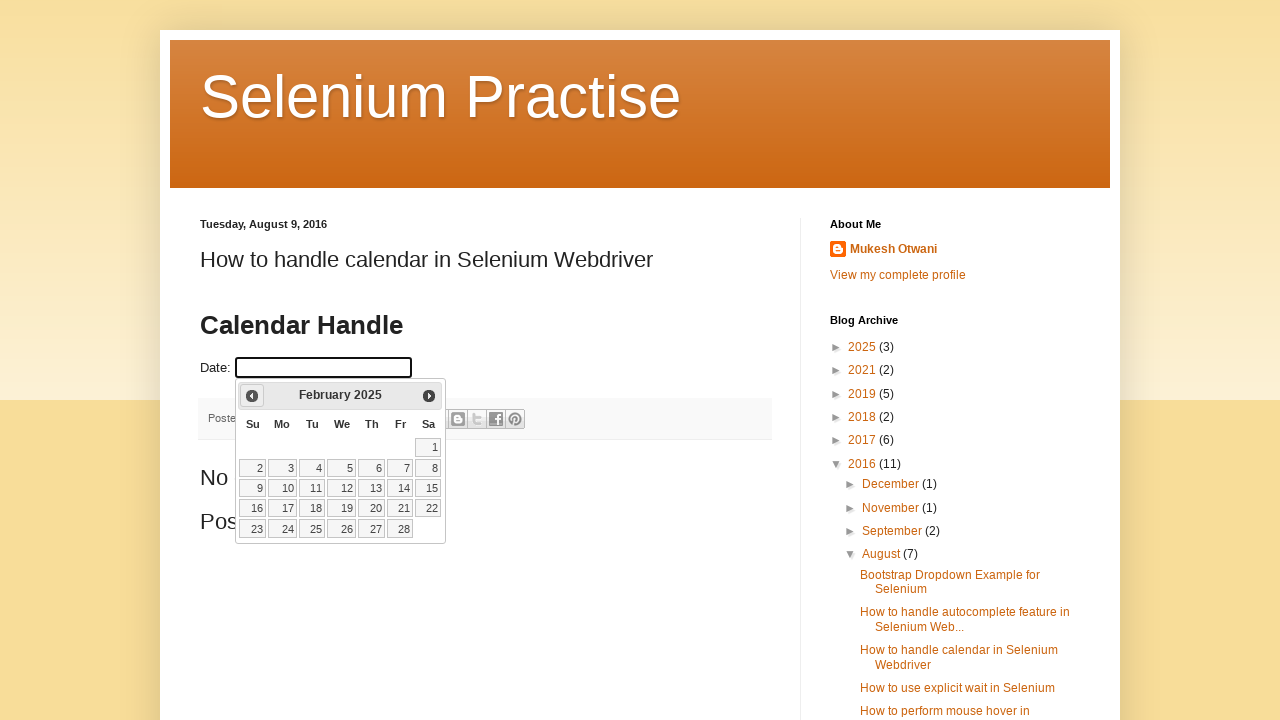

Retrieved updated month and year: February 2025
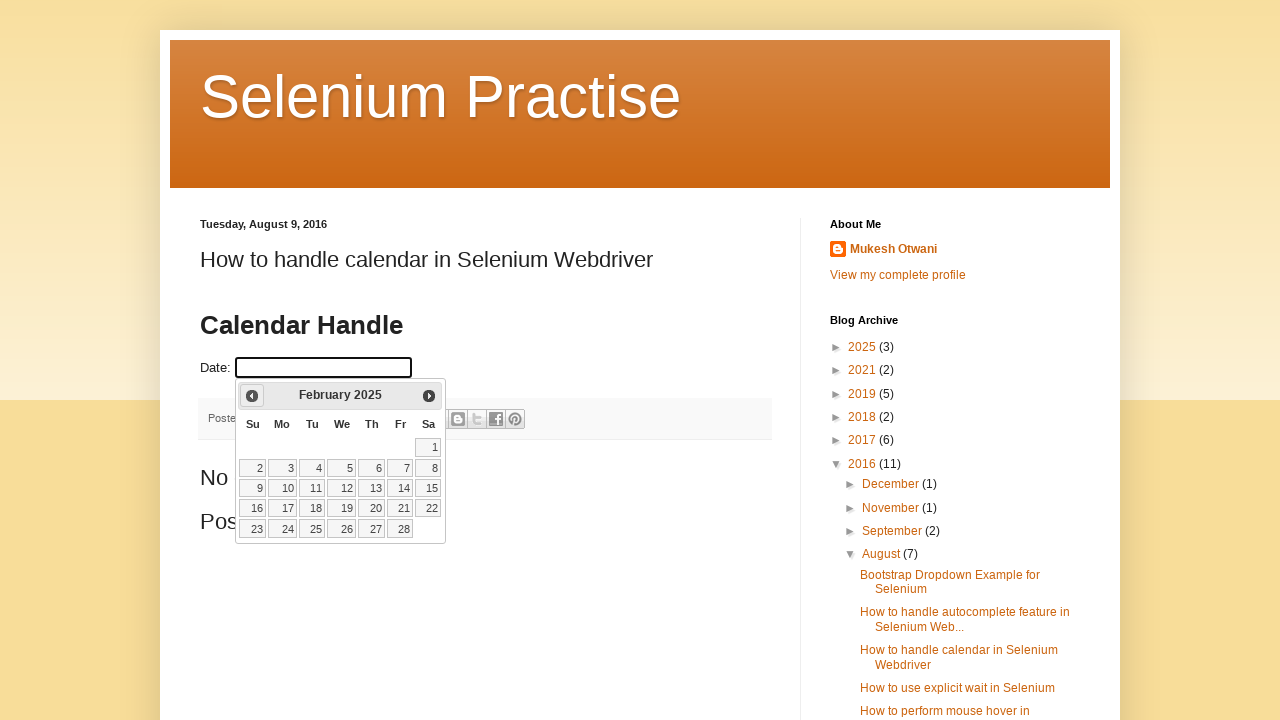

Clicked previous month button to navigate backwards at (252, 396) on .ui-icon-circle-triangle-w
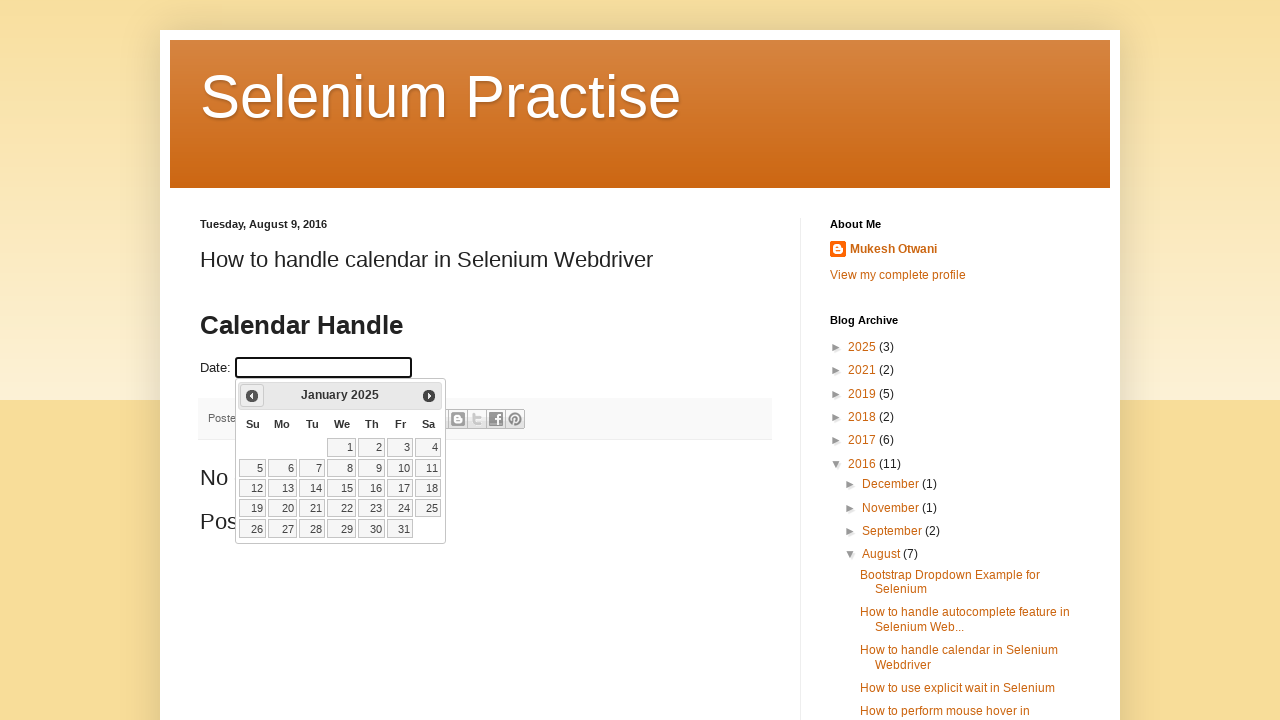

Calendar updated after navigating to previous month
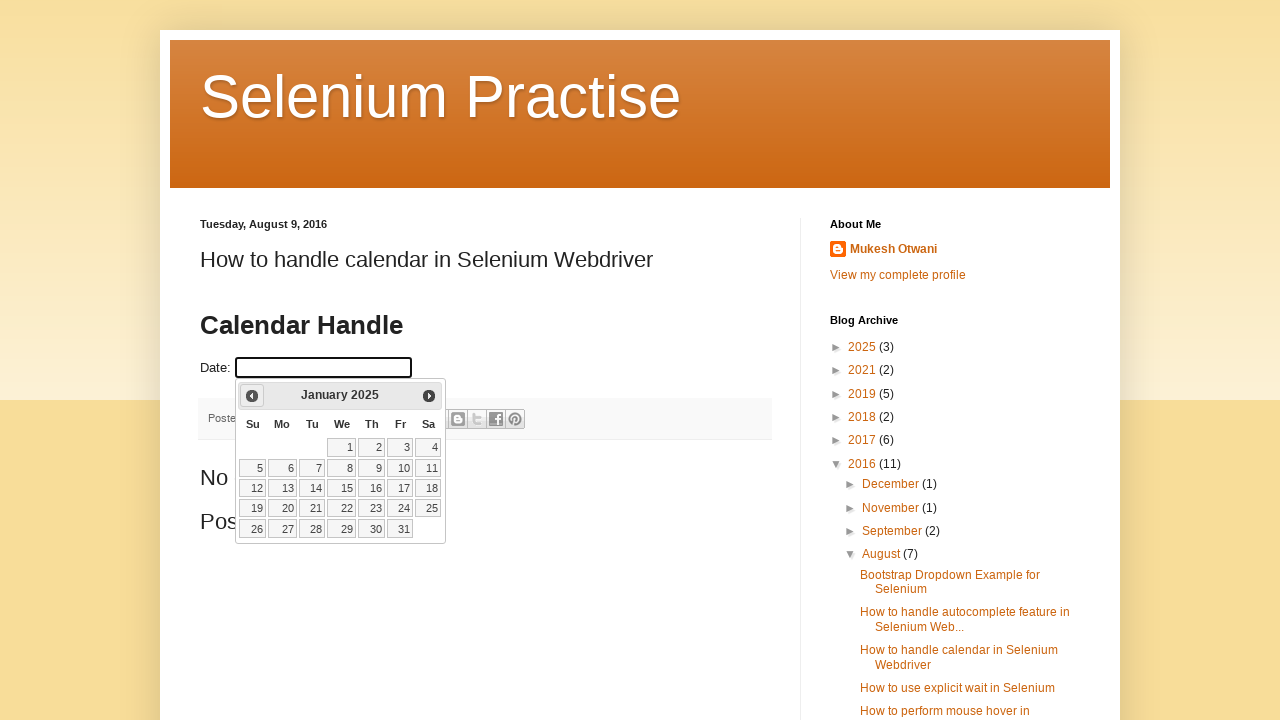

Retrieved updated month and year: January 2025
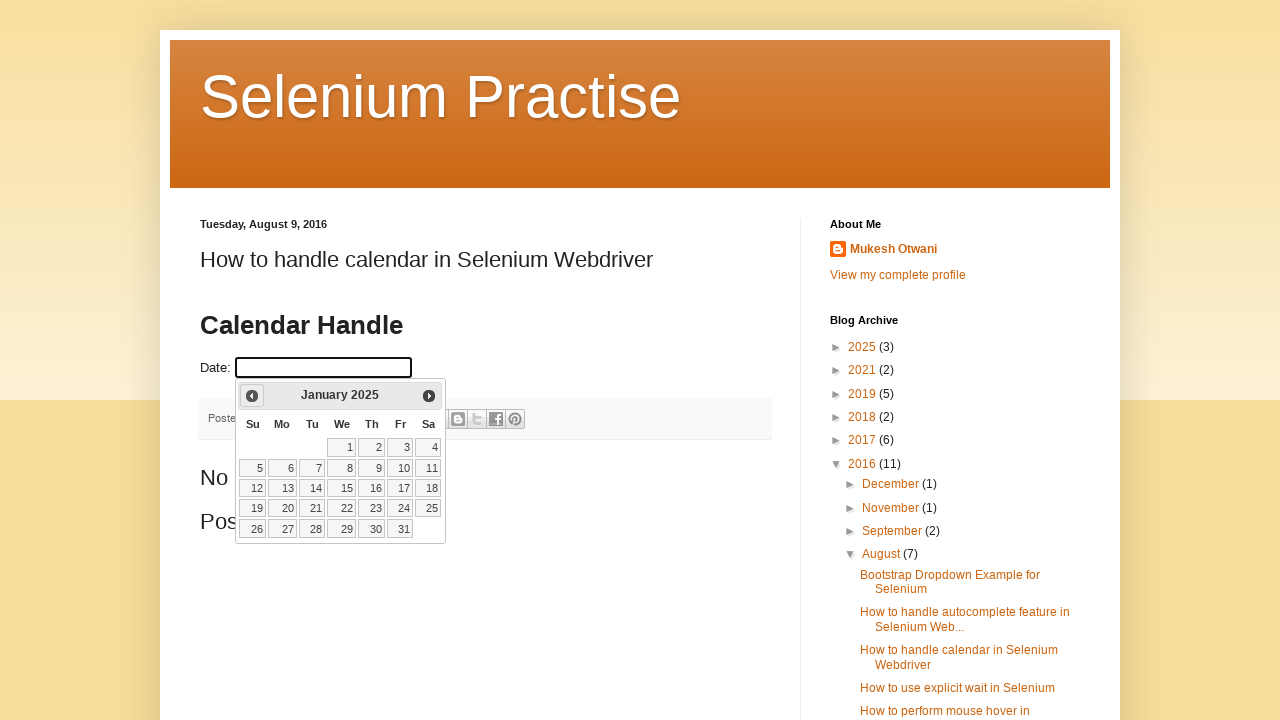

Clicked previous month button to navigate backwards at (252, 396) on .ui-icon-circle-triangle-w
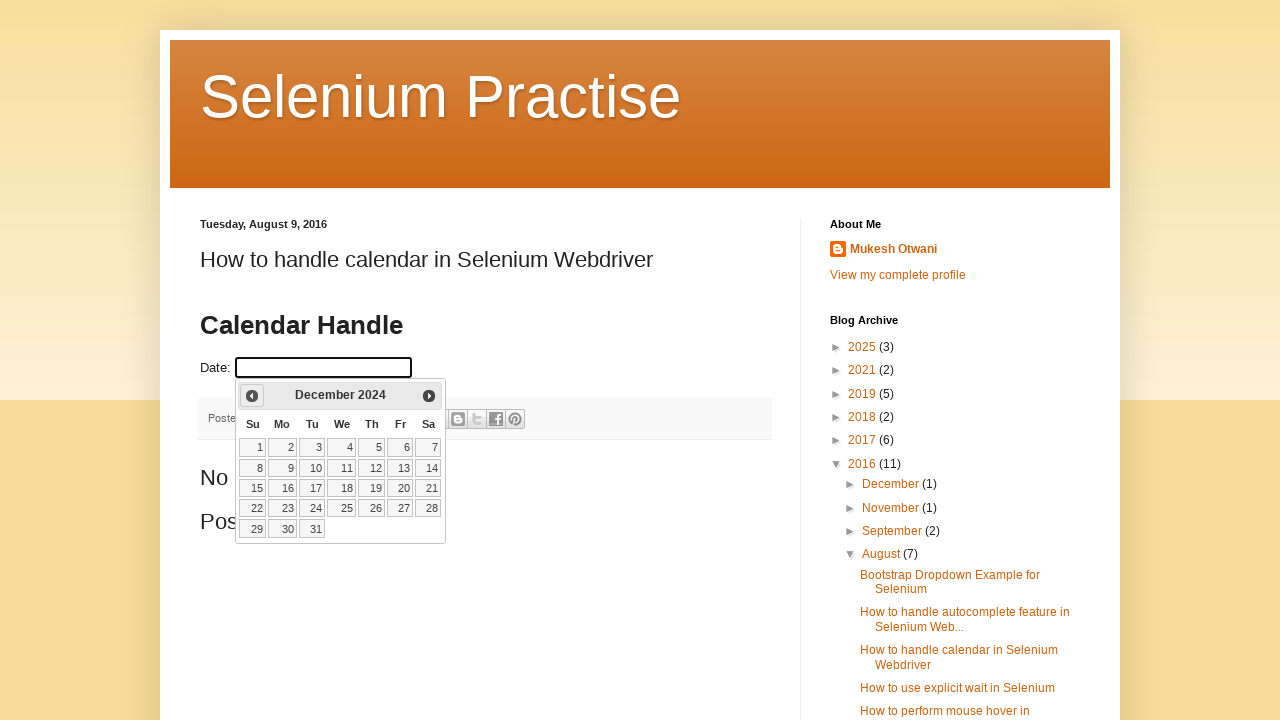

Calendar updated after navigating to previous month
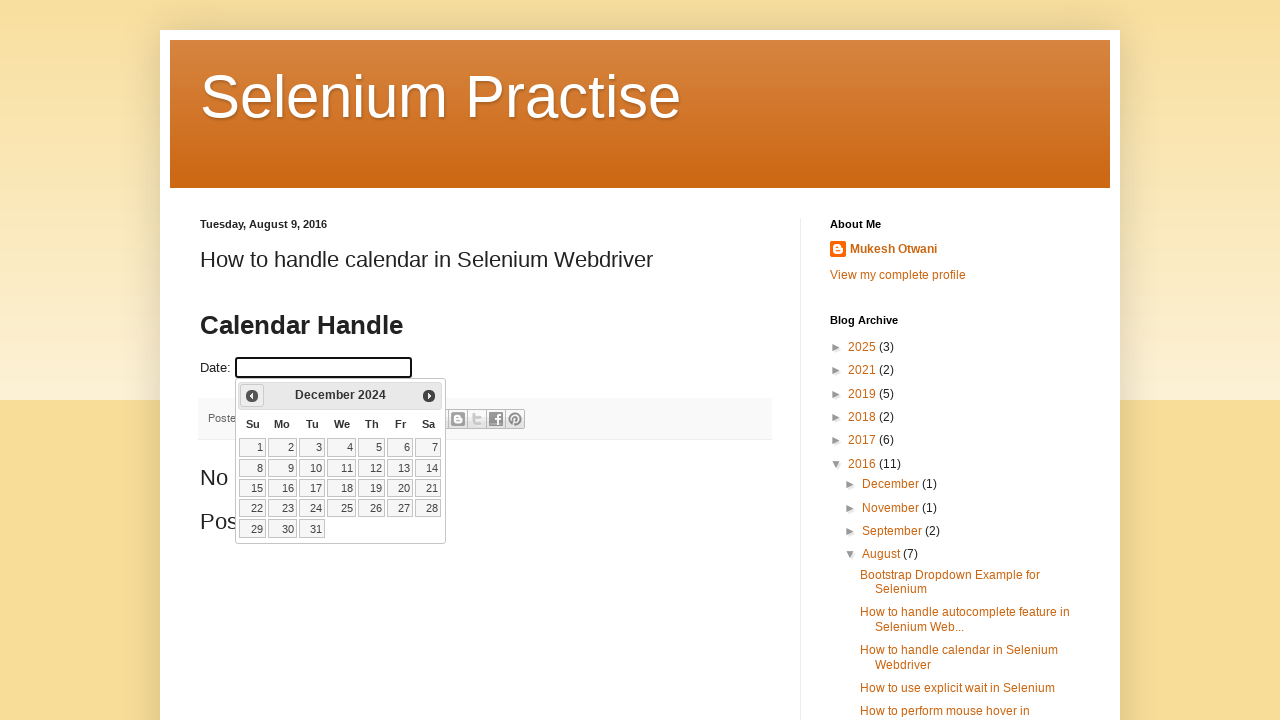

Retrieved updated month and year: December 2024
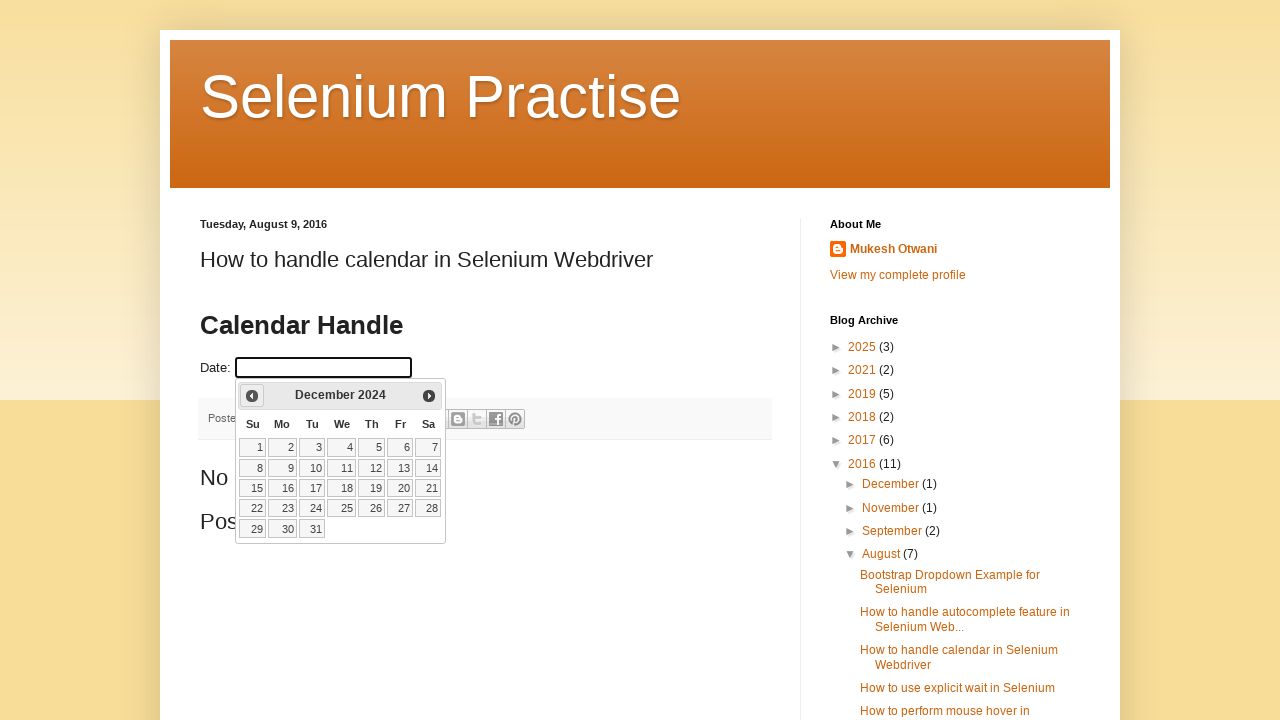

Clicked previous month button to navigate backwards at (252, 396) on .ui-icon-circle-triangle-w
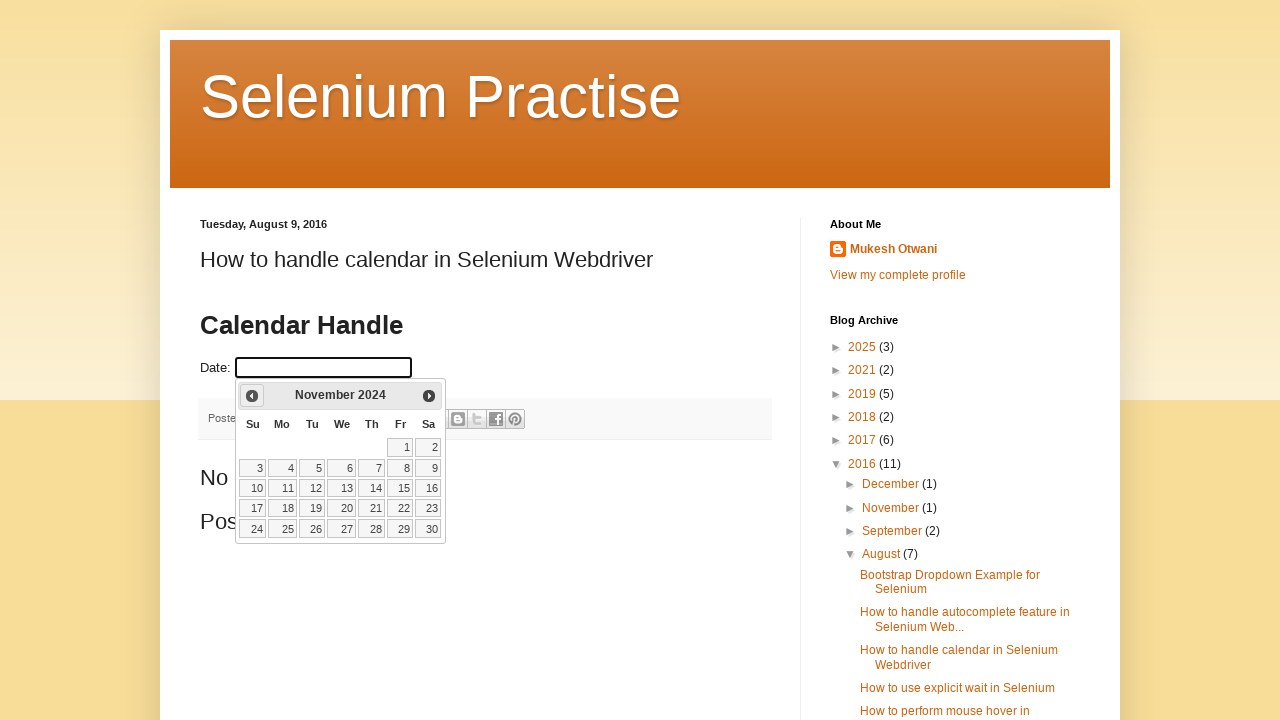

Calendar updated after navigating to previous month
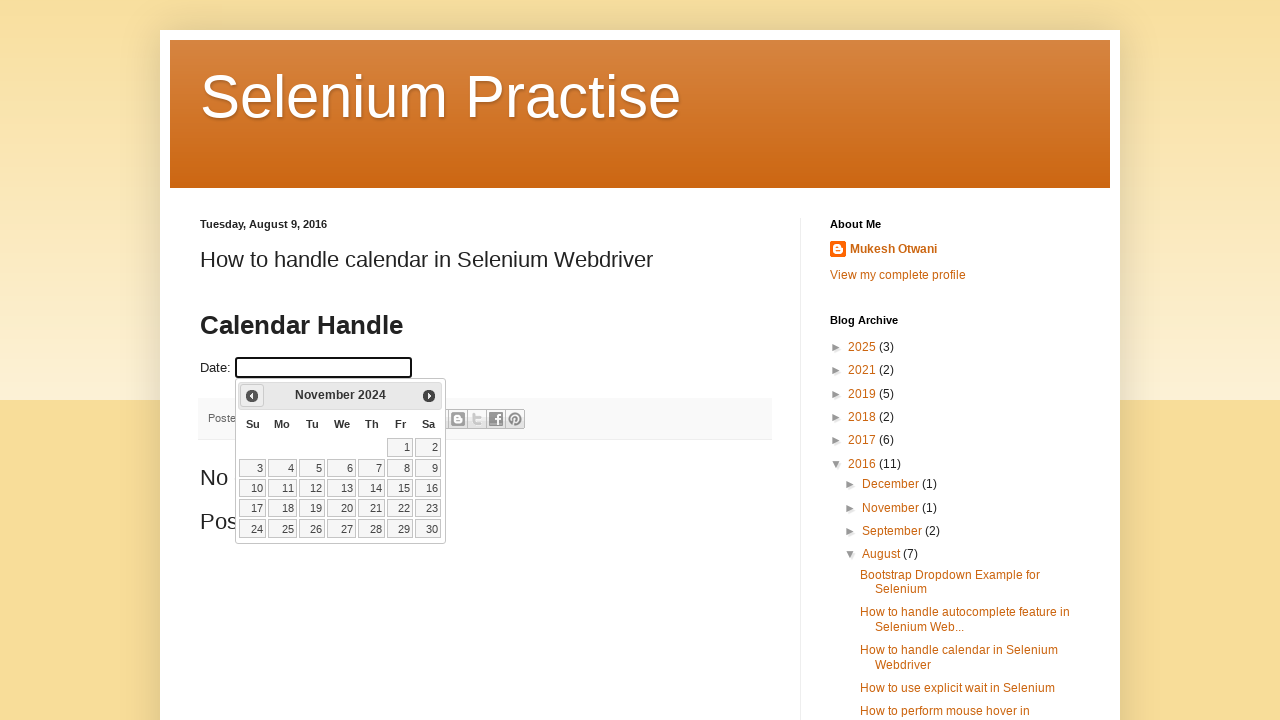

Retrieved updated month and year: November 2024
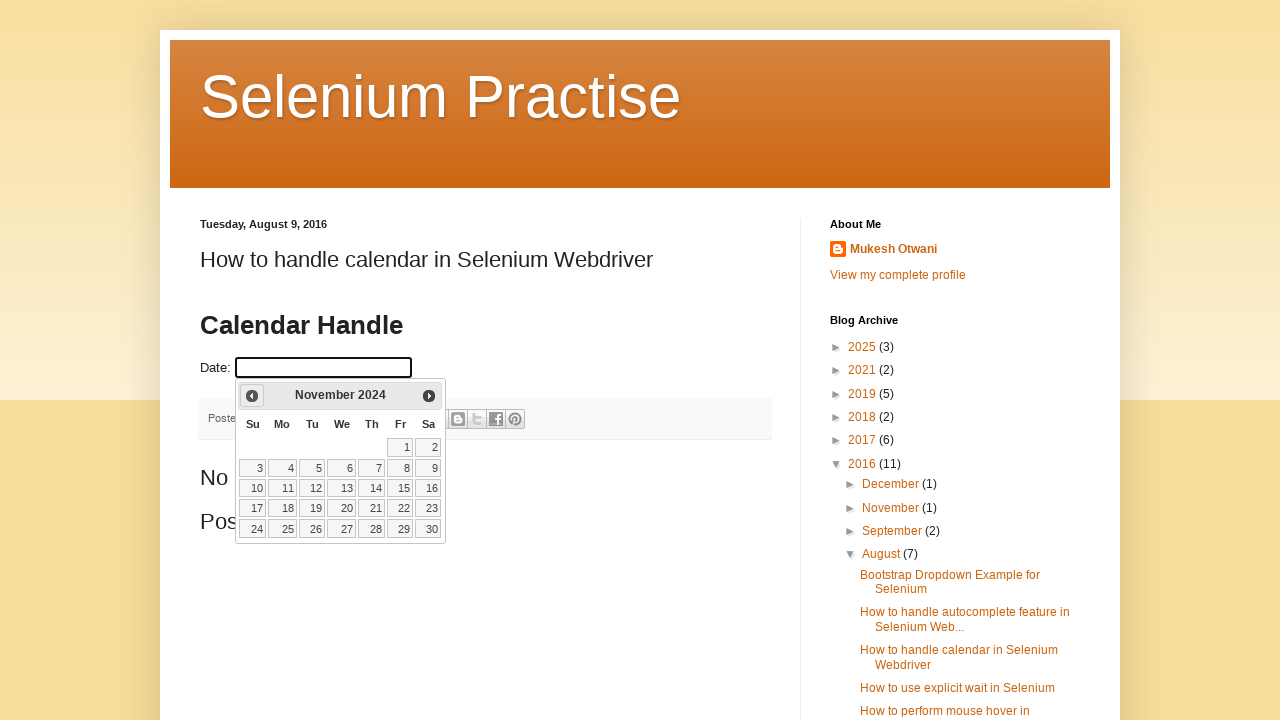

Clicked previous month button to navigate backwards at (252, 396) on .ui-icon-circle-triangle-w
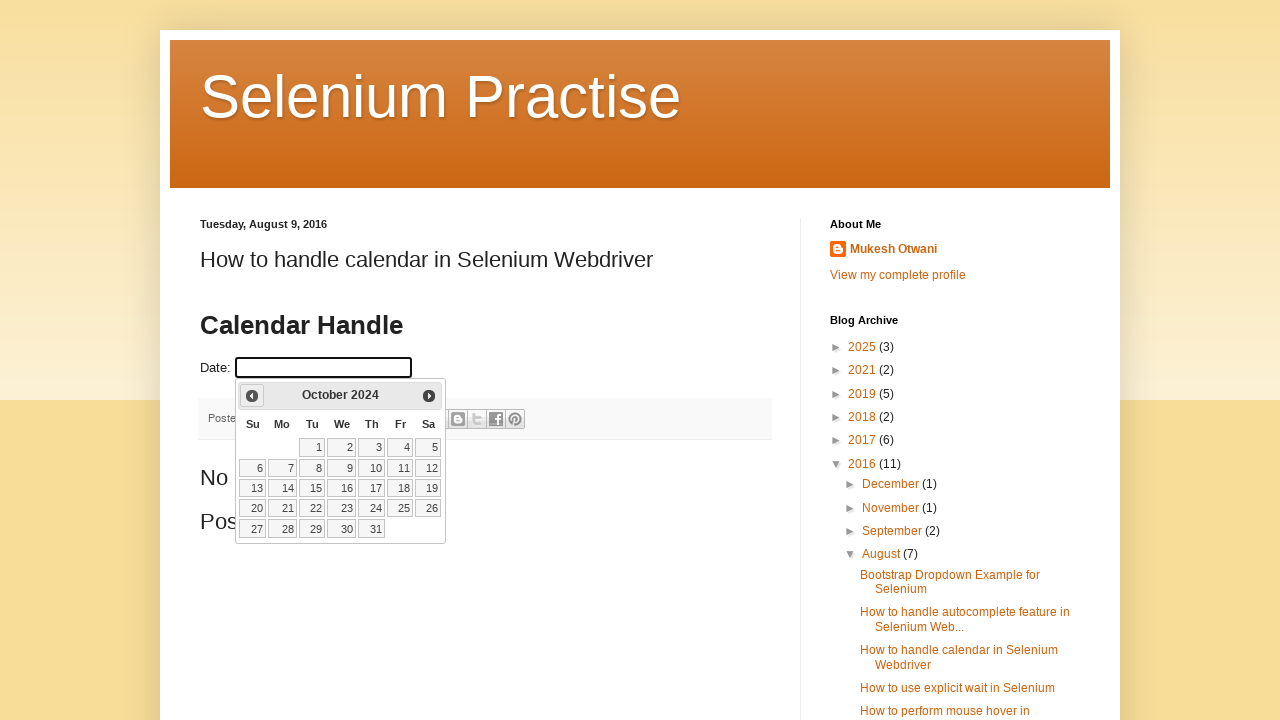

Calendar updated after navigating to previous month
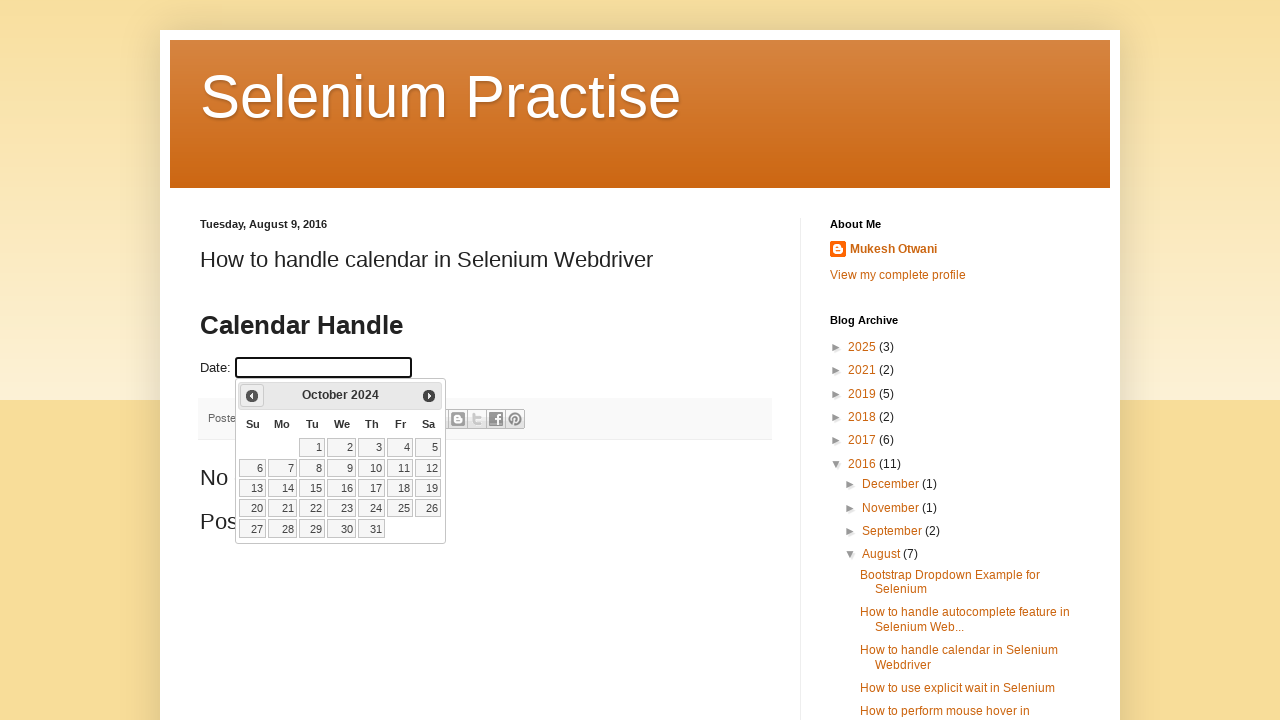

Retrieved updated month and year: October 2024
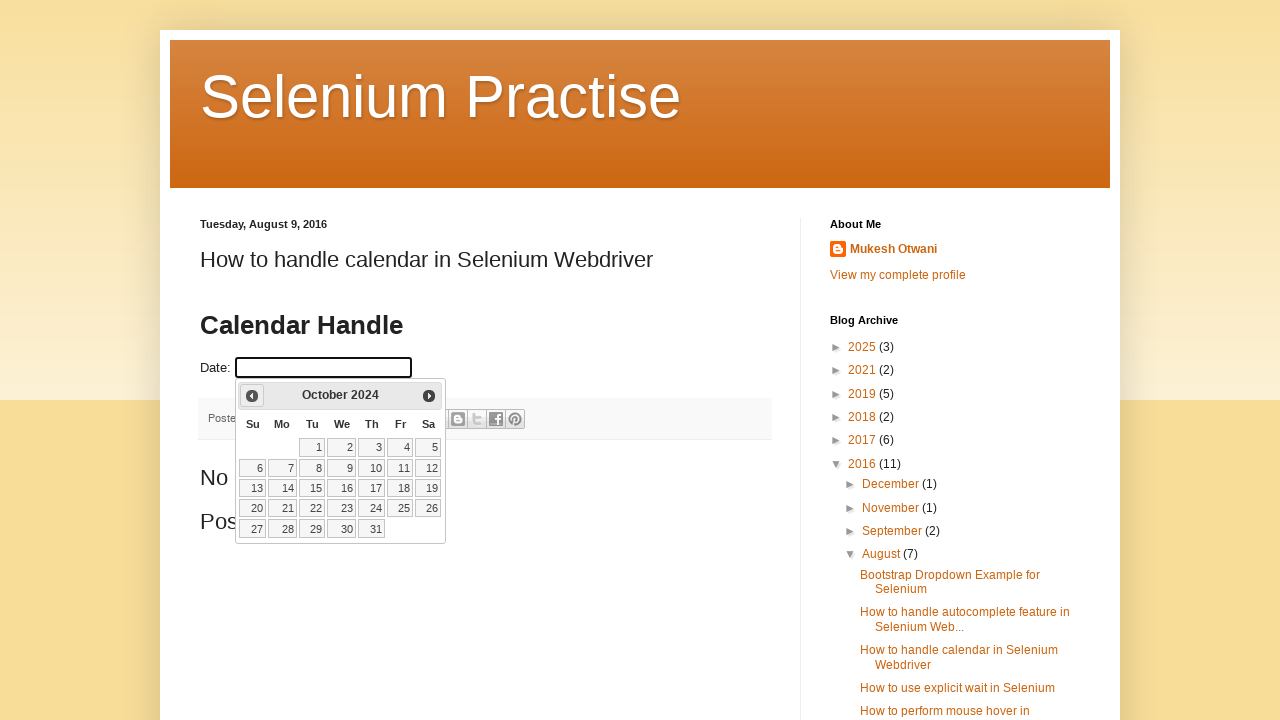

Clicked previous month button to navigate backwards at (252, 396) on .ui-icon-circle-triangle-w
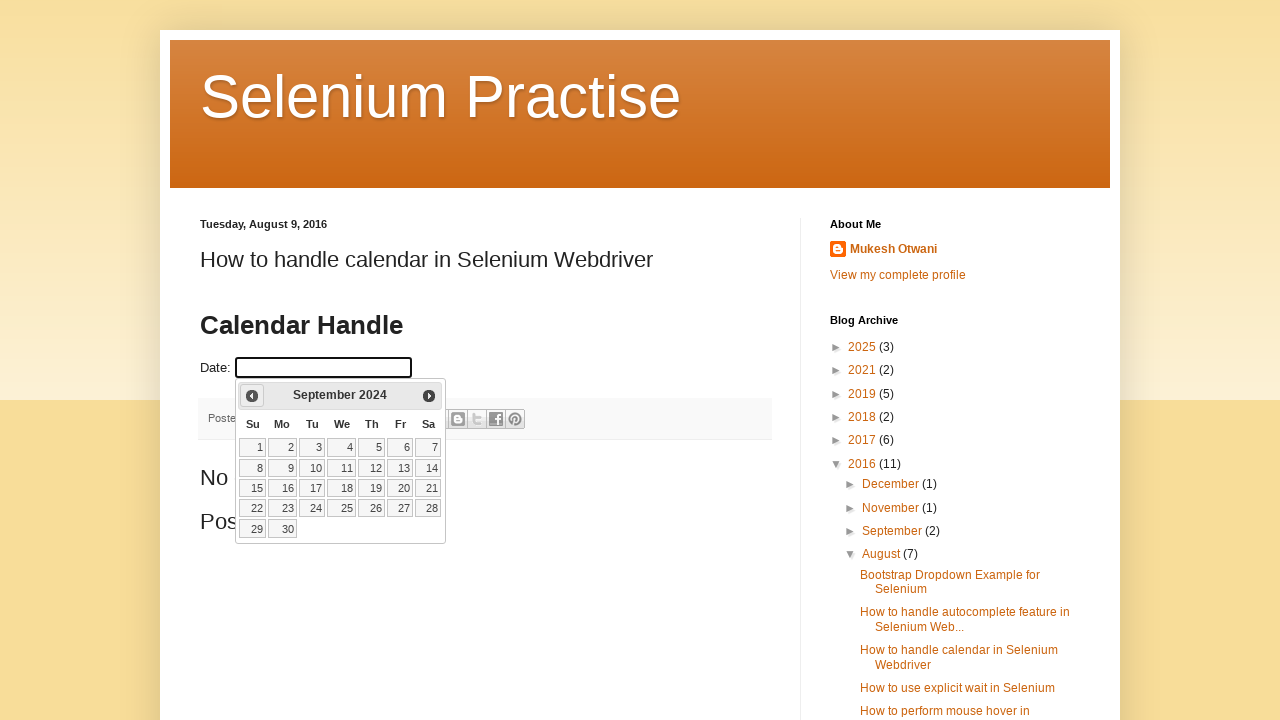

Calendar updated after navigating to previous month
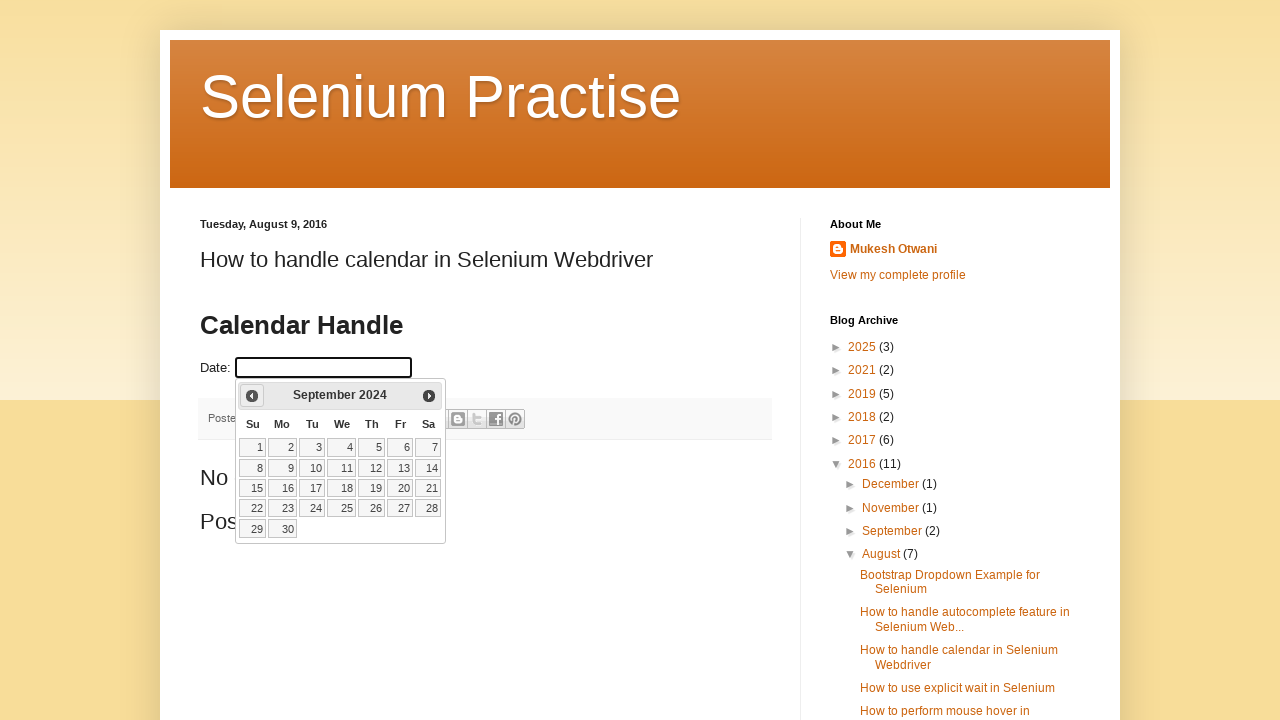

Retrieved updated month and year: September 2024
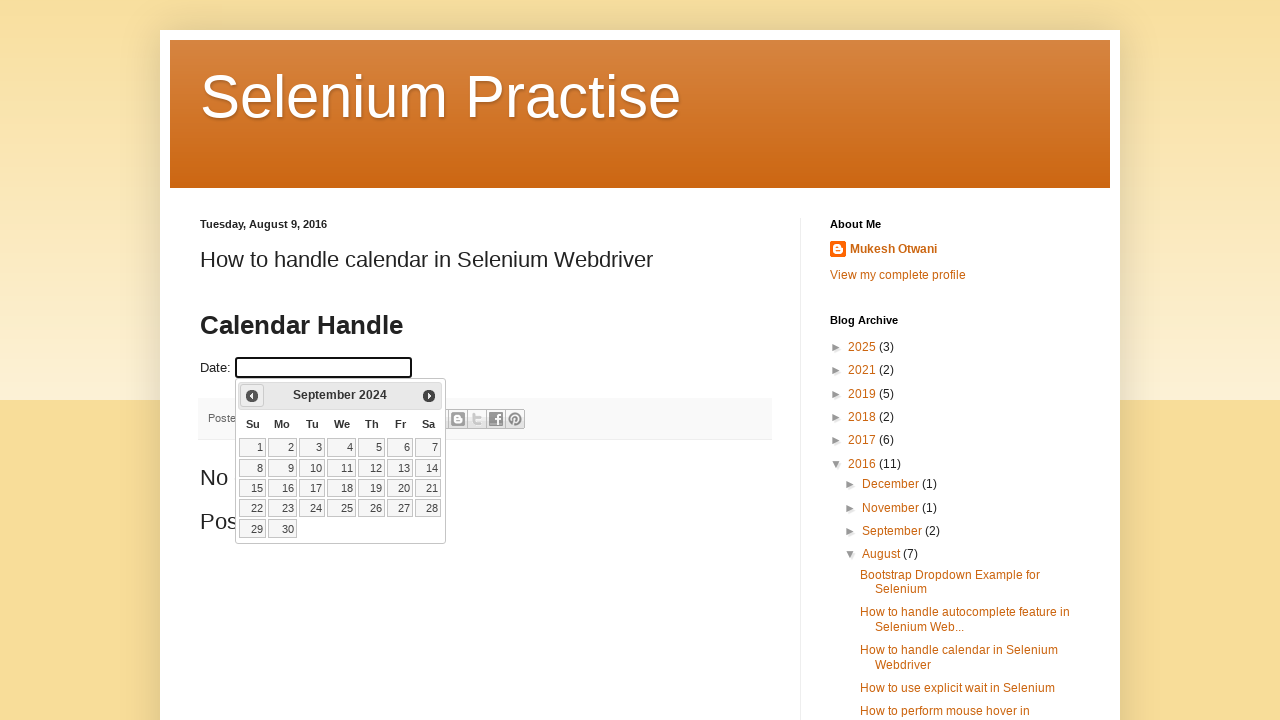

Clicked previous month button to navigate backwards at (252, 396) on .ui-icon-circle-triangle-w
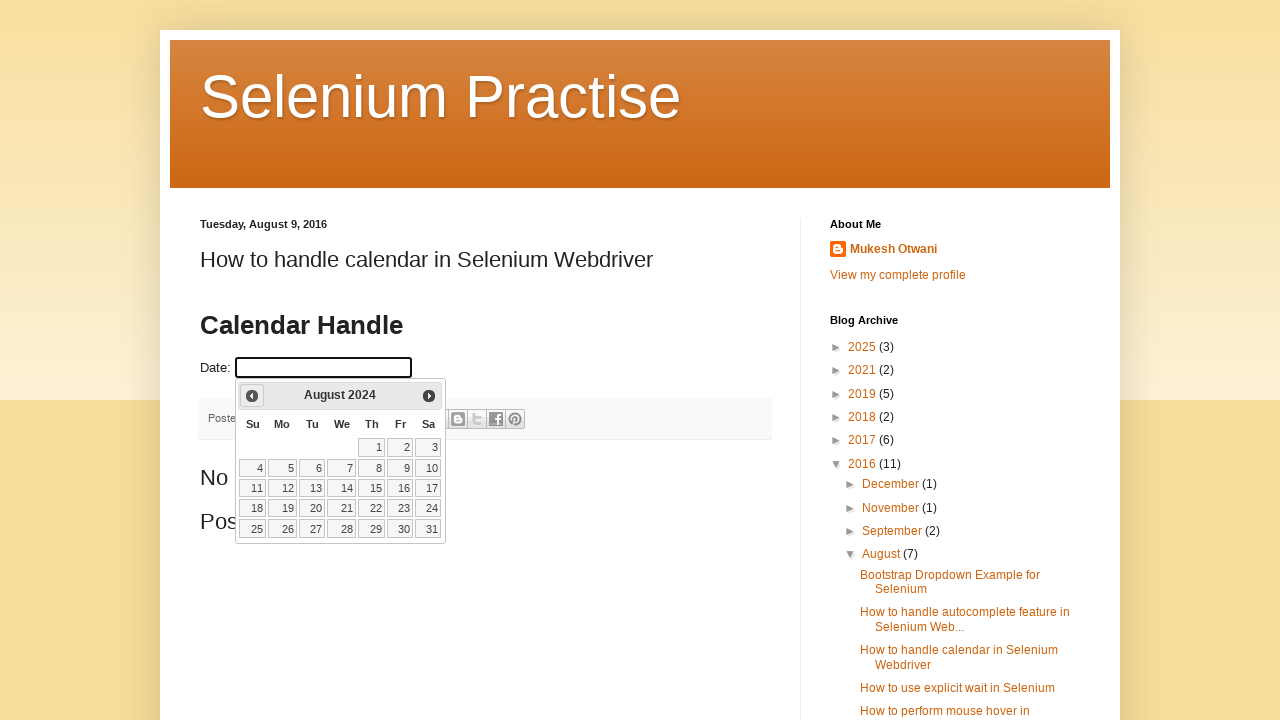

Calendar updated after navigating to previous month
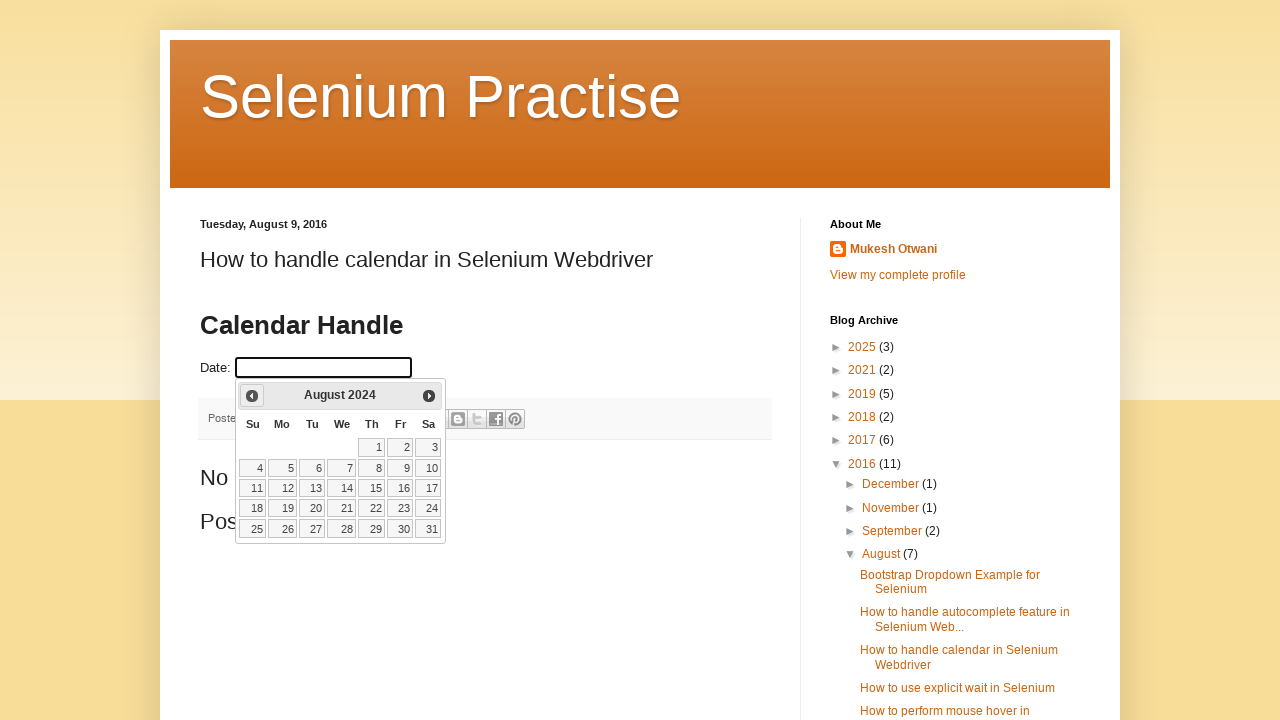

Retrieved updated month and year: August 2024
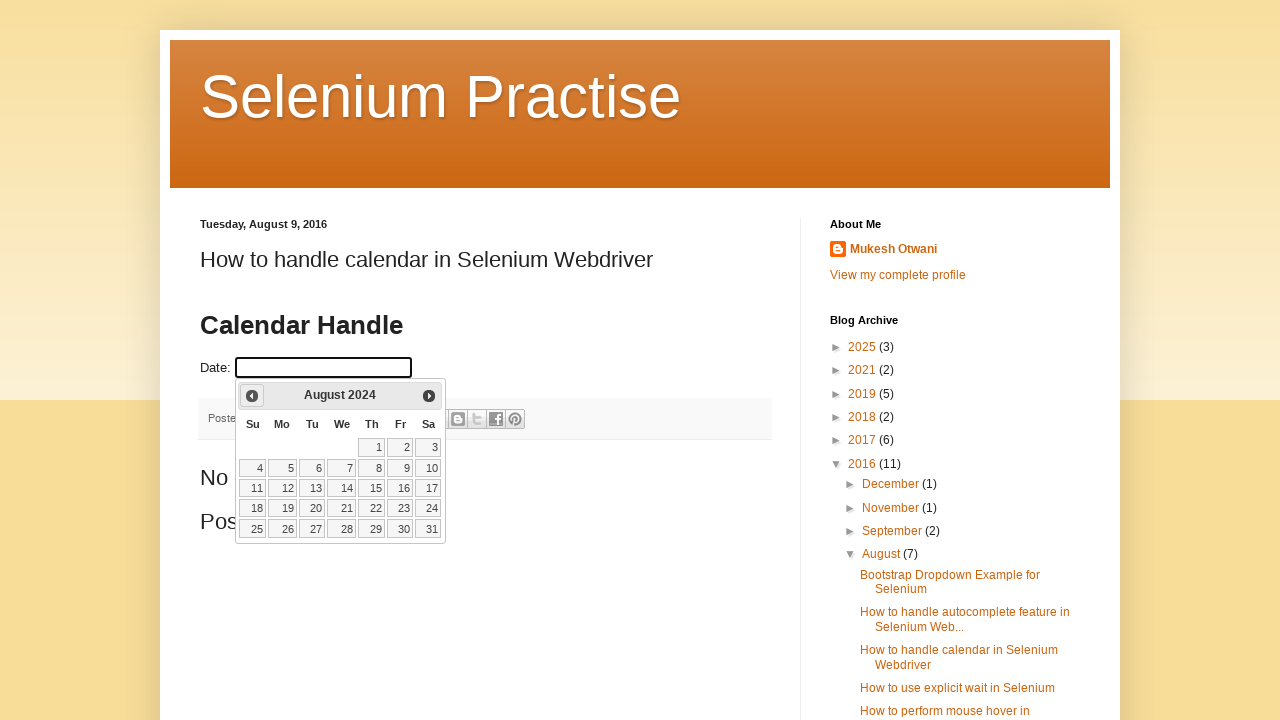

Clicked previous month button to navigate backwards at (252, 396) on .ui-icon-circle-triangle-w
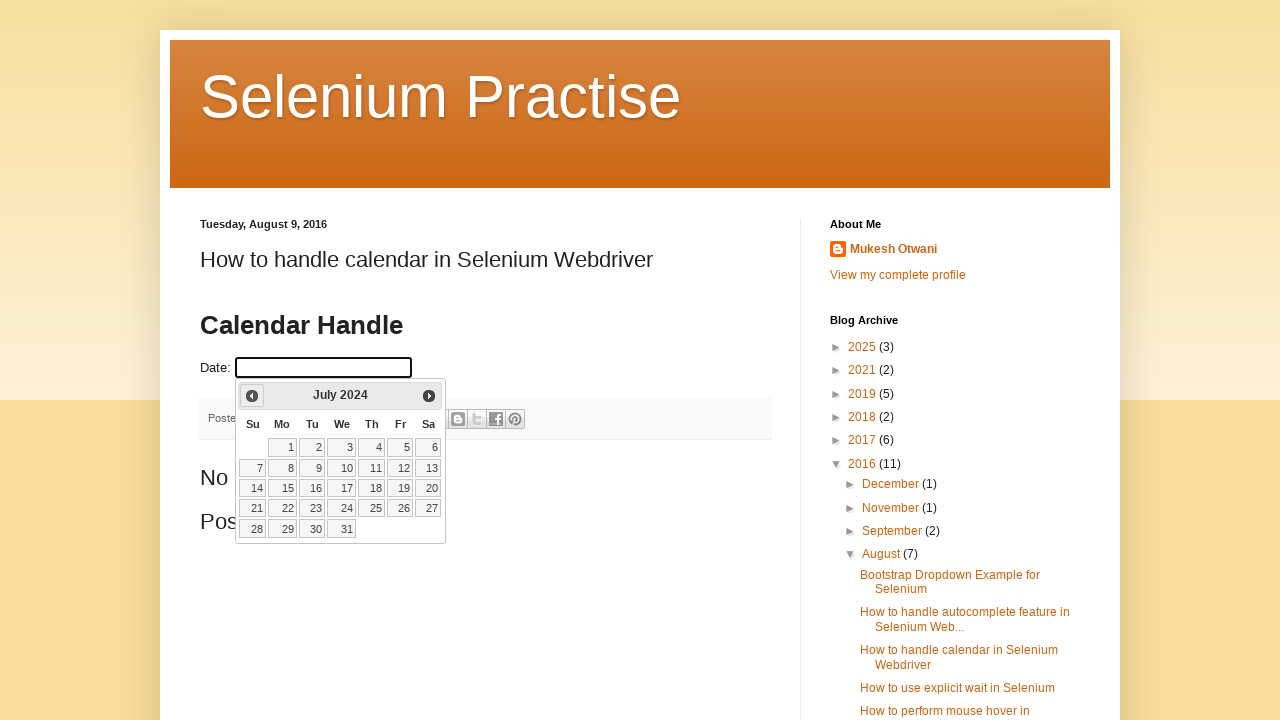

Calendar updated after navigating to previous month
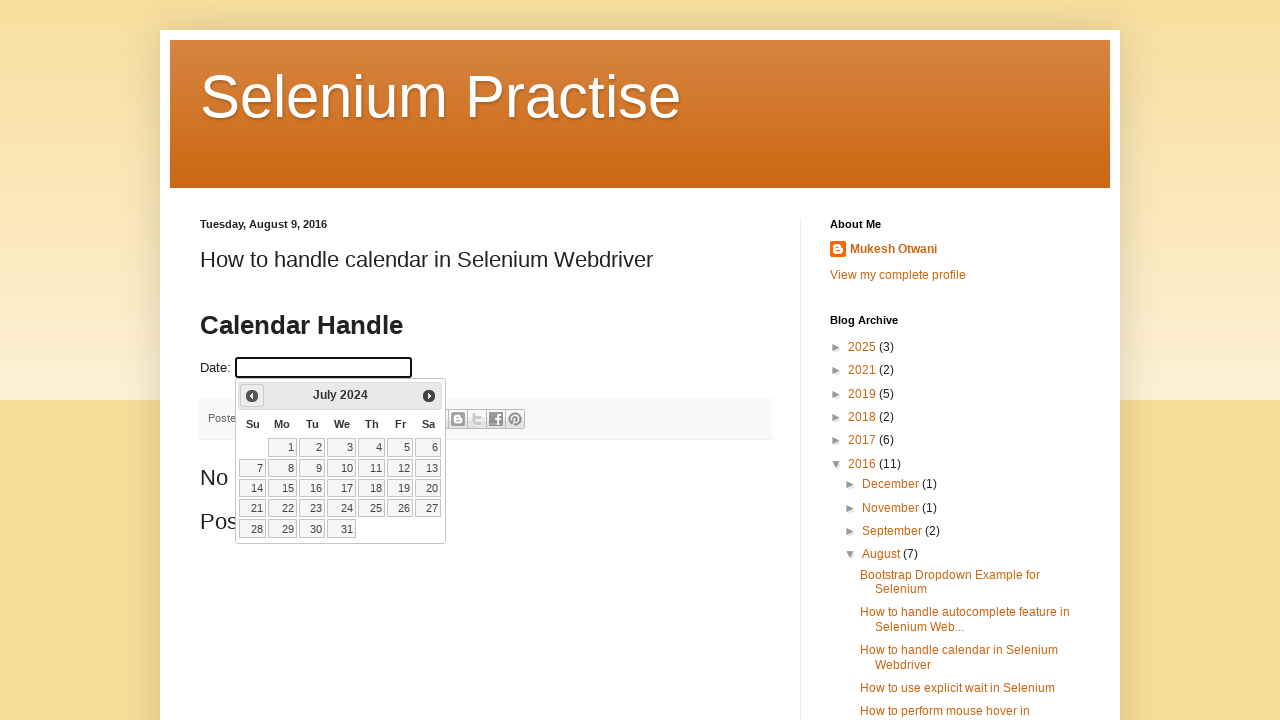

Retrieved updated month and year: July 2024
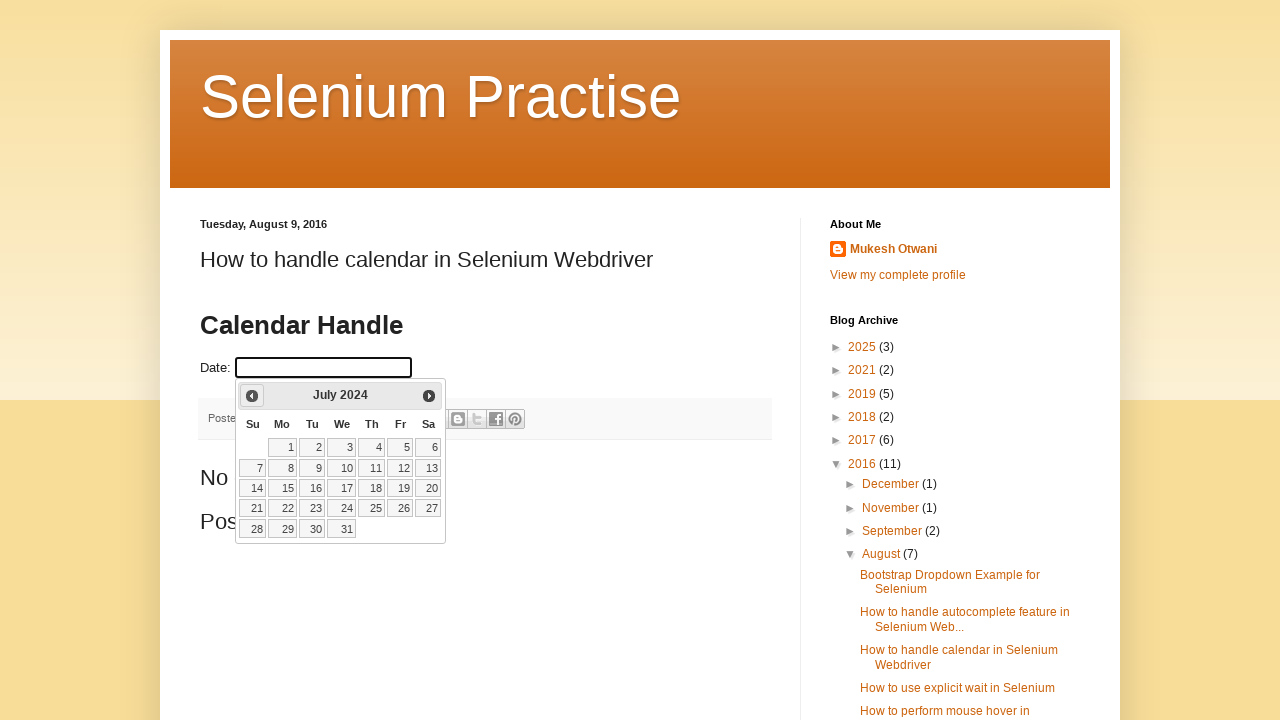

Clicked previous month button to navigate backwards at (252, 396) on .ui-icon-circle-triangle-w
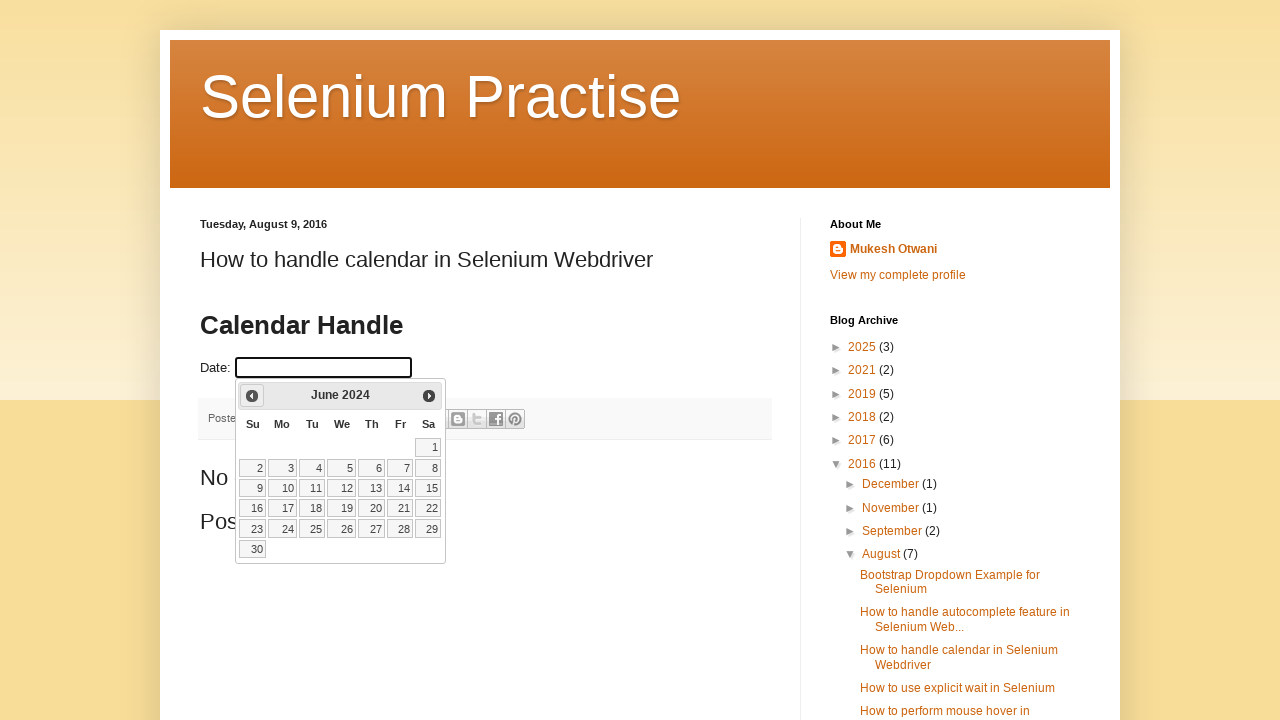

Calendar updated after navigating to previous month
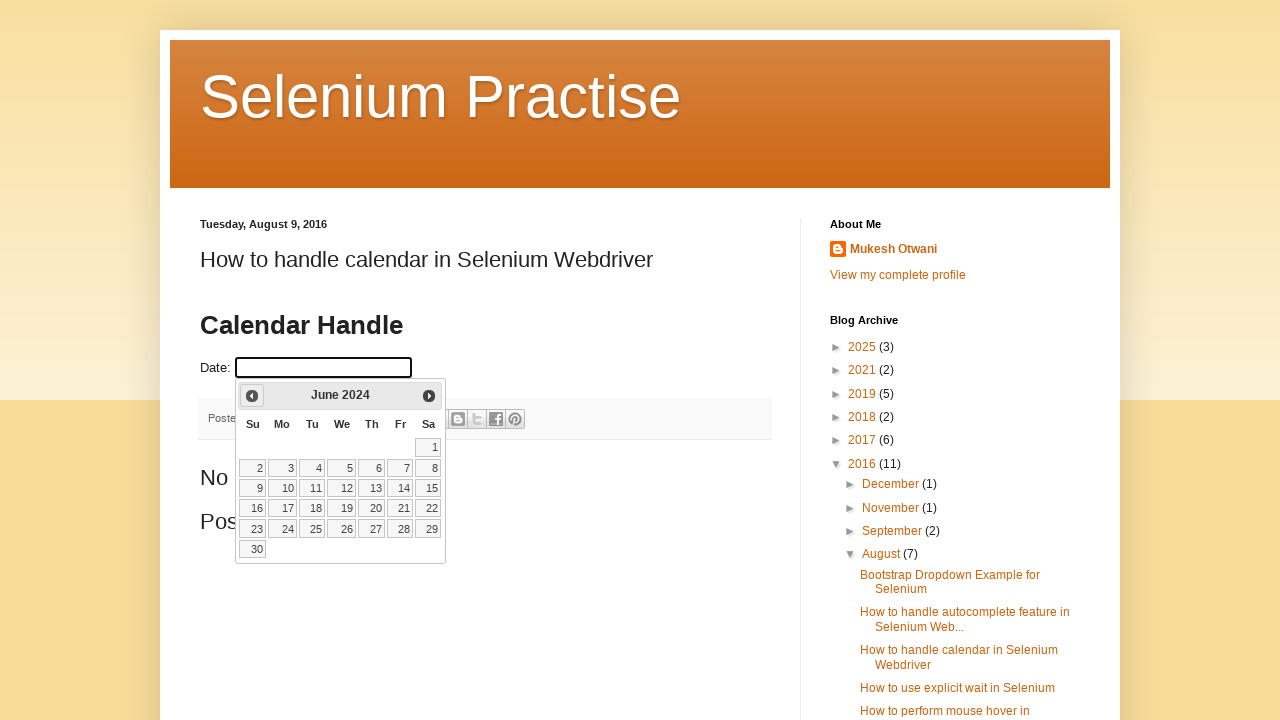

Retrieved updated month and year: June 2024
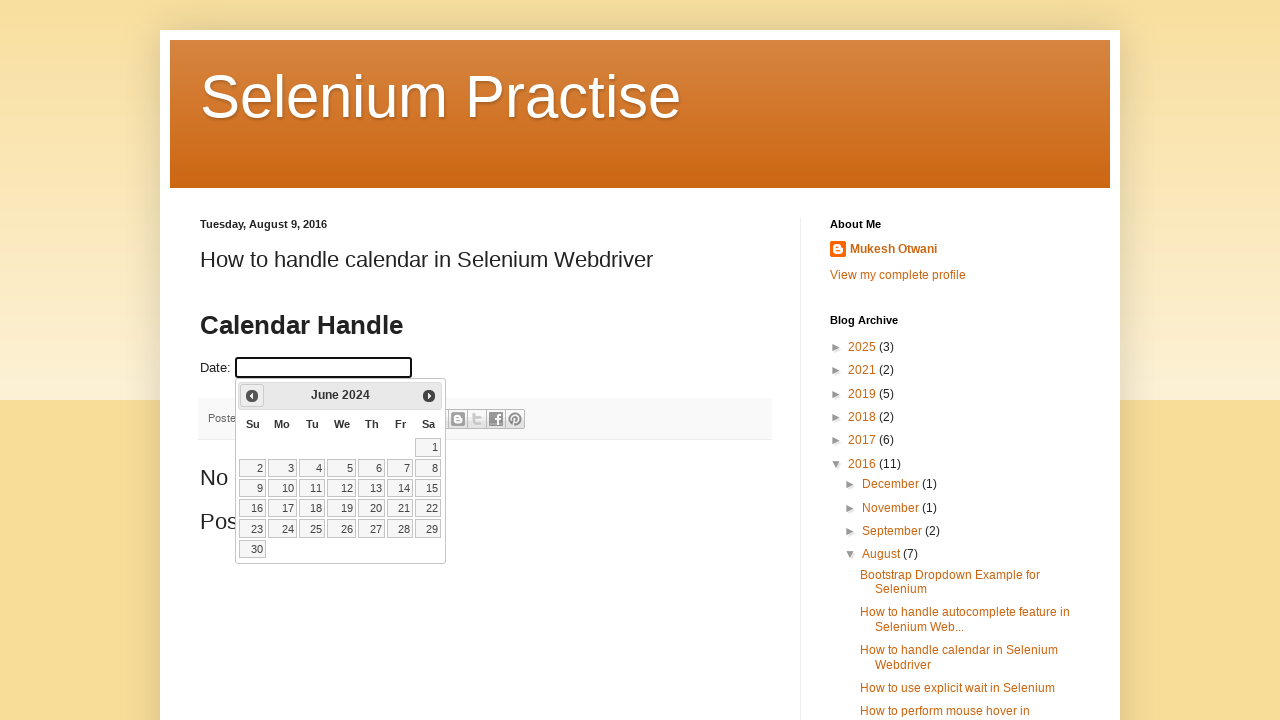

Clicked previous month button to navigate backwards at (252, 396) on .ui-icon-circle-triangle-w
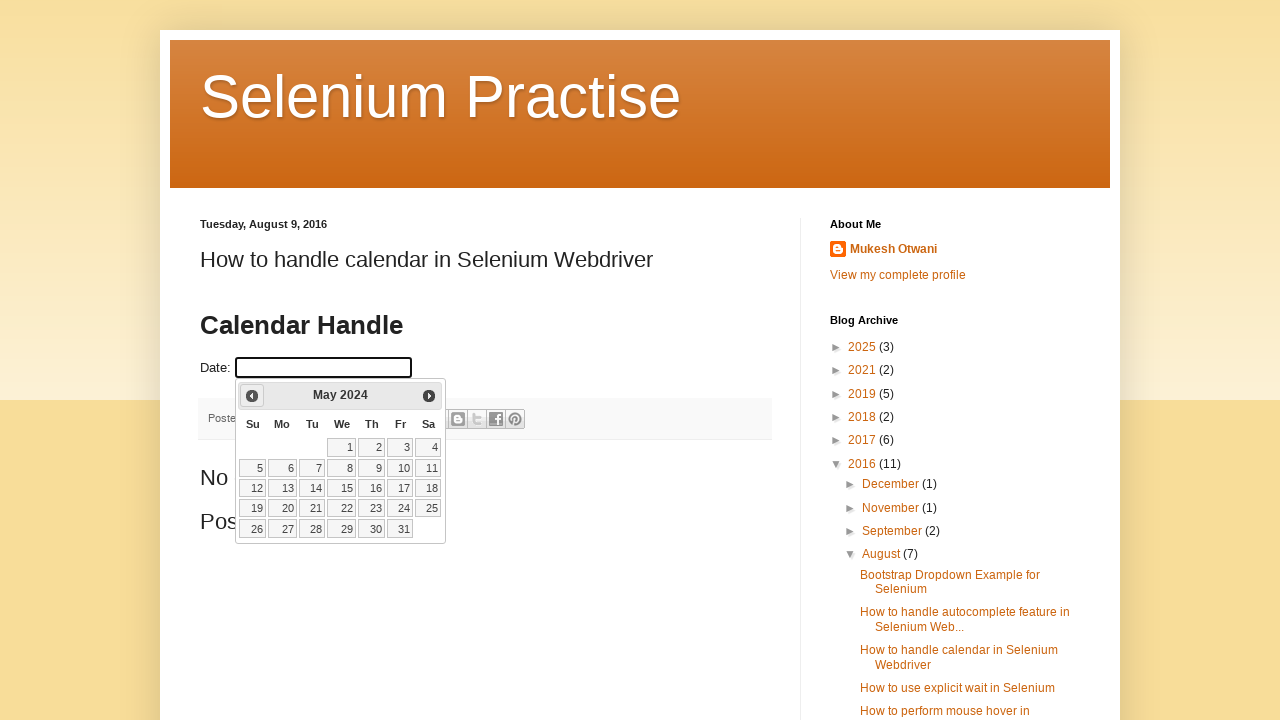

Calendar updated after navigating to previous month
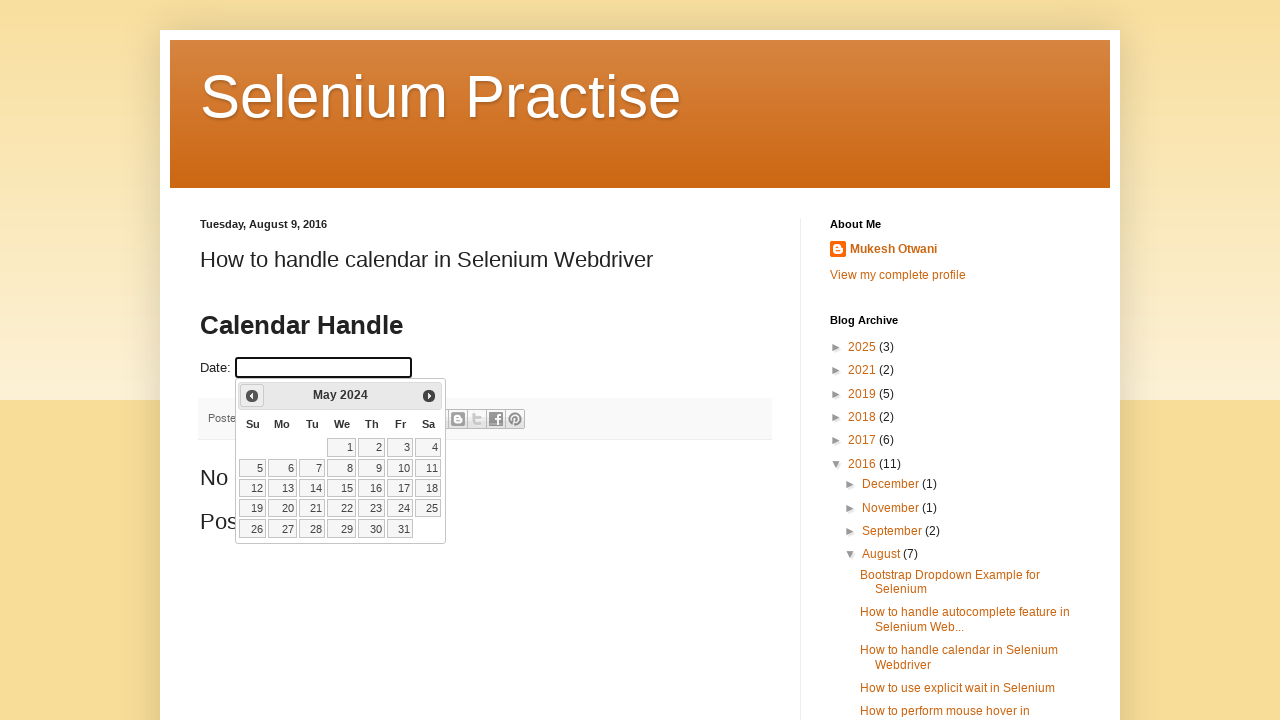

Retrieved updated month and year: May 2024
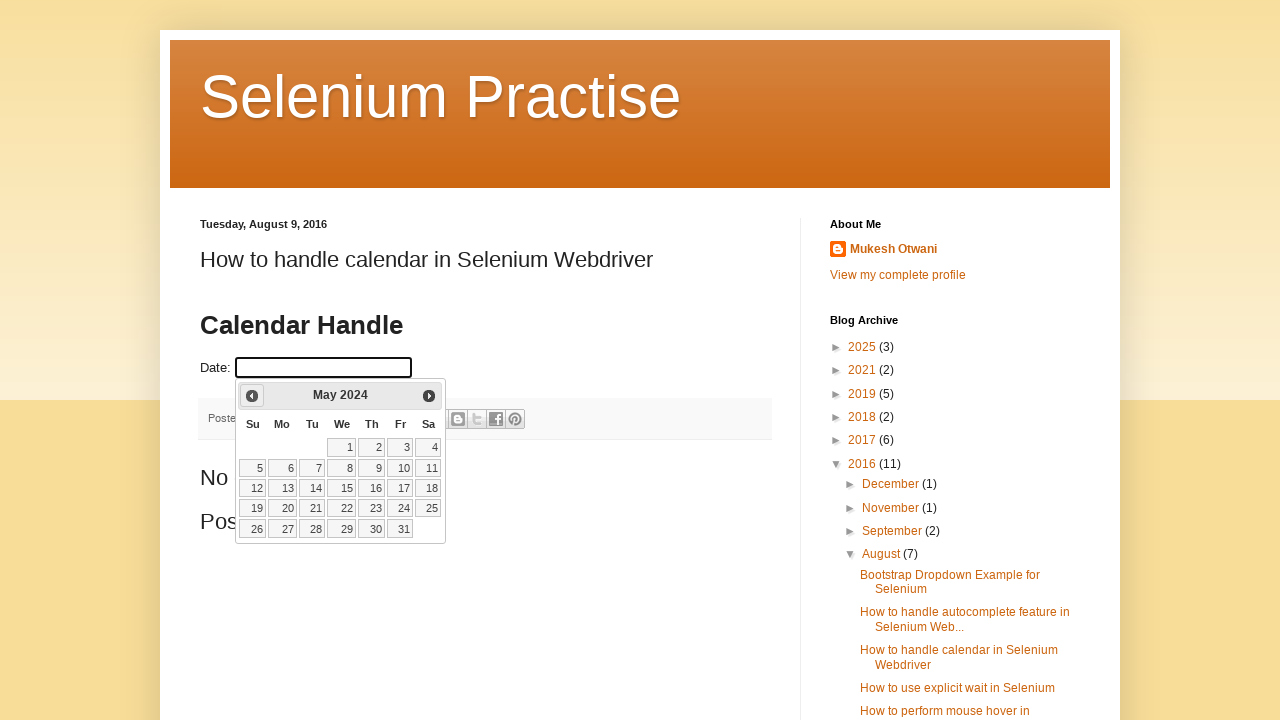

Clicked previous month button to navigate backwards at (252, 396) on .ui-icon-circle-triangle-w
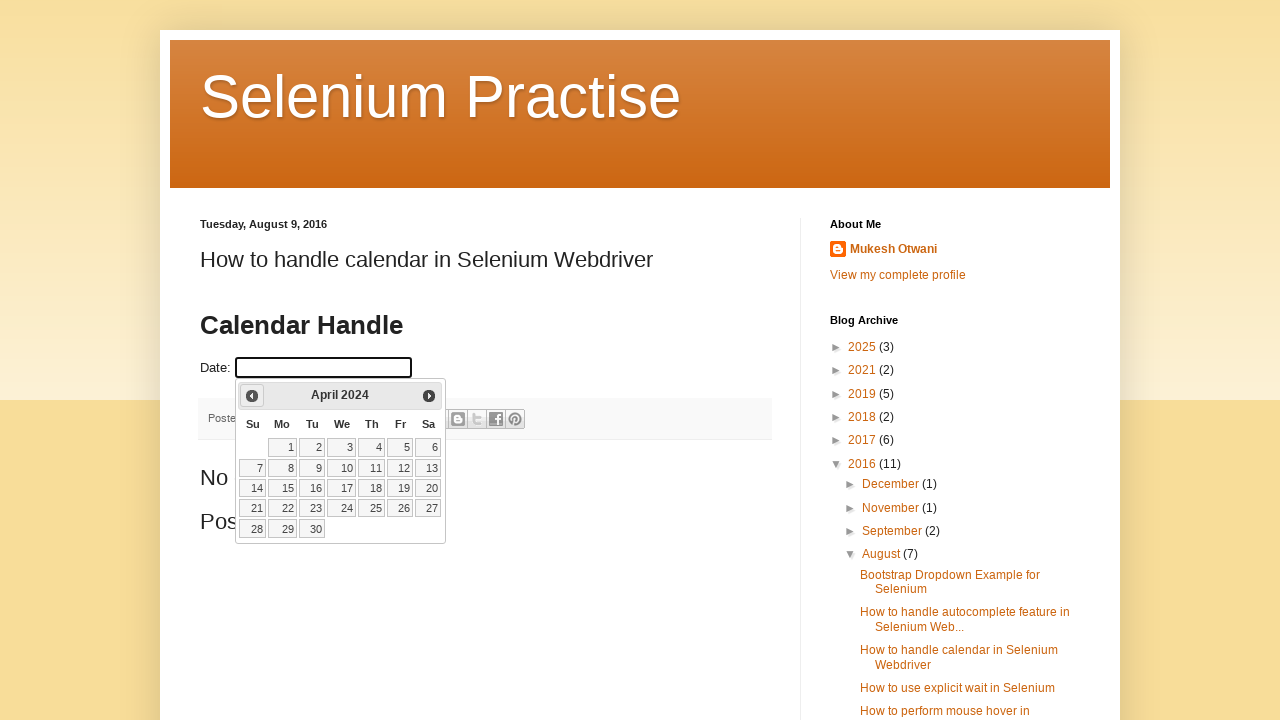

Calendar updated after navigating to previous month
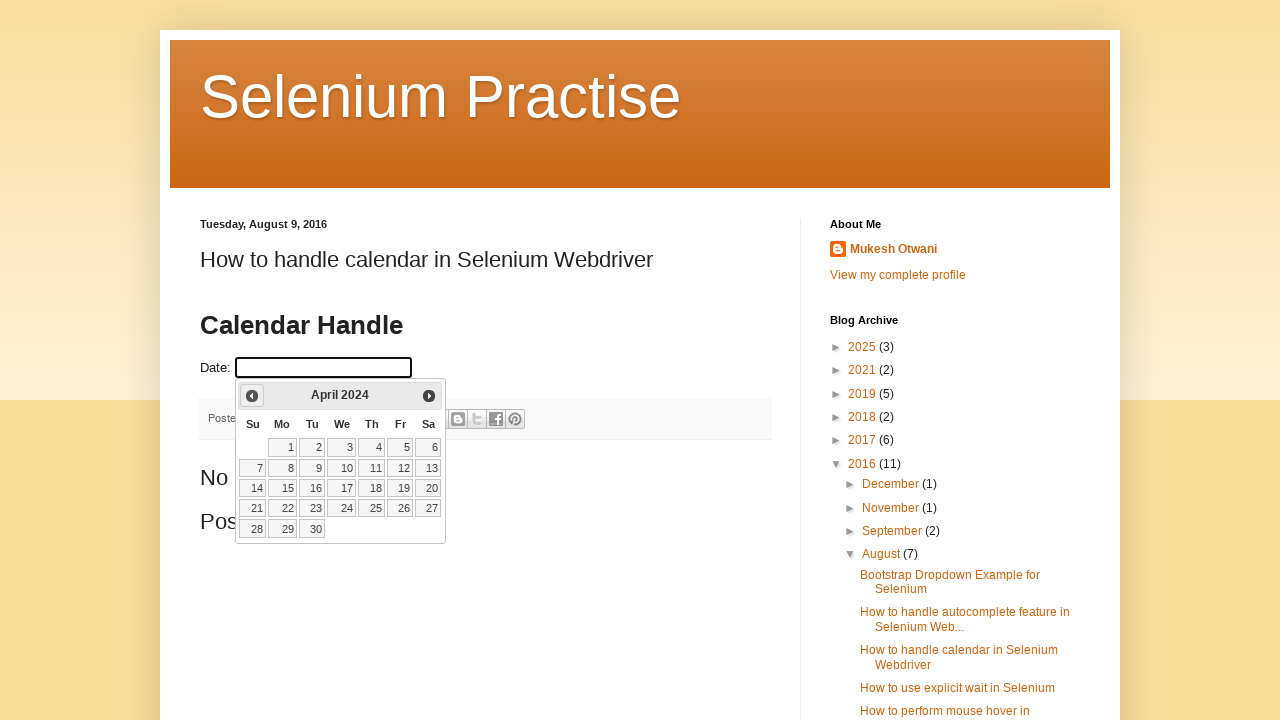

Retrieved updated month and year: April 2024
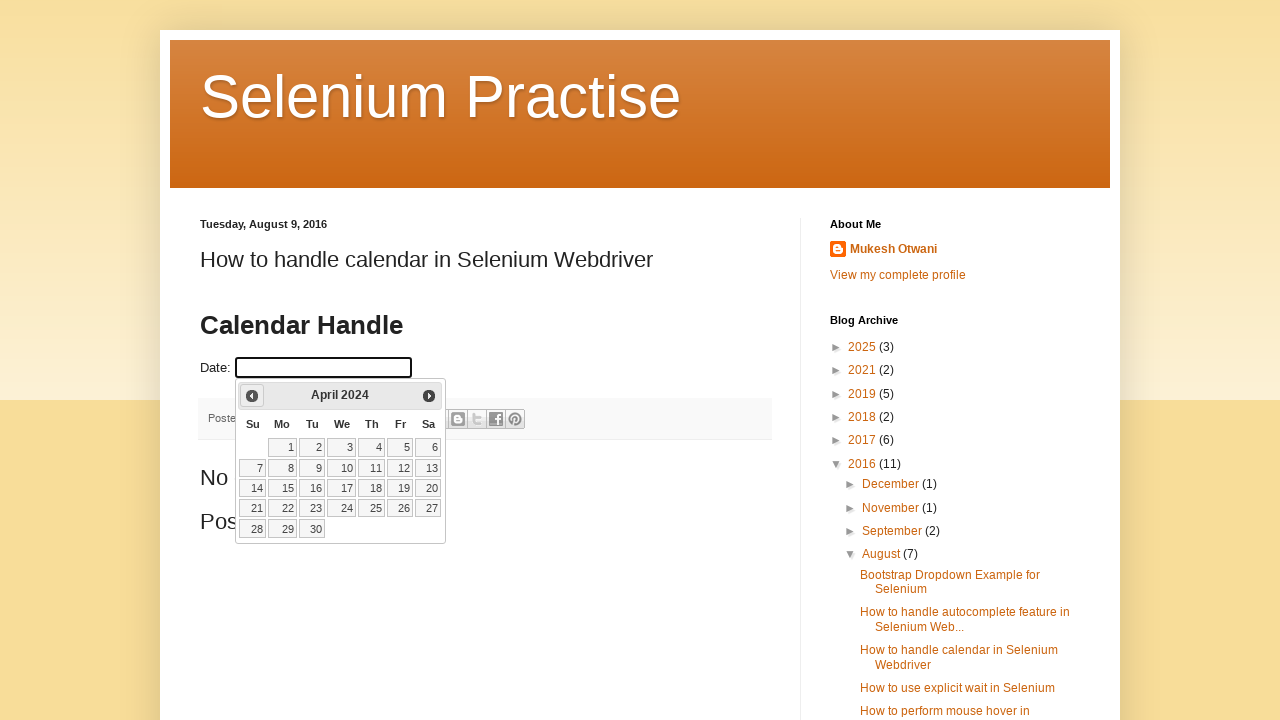

Clicked previous month button to navigate backwards at (252, 396) on .ui-icon-circle-triangle-w
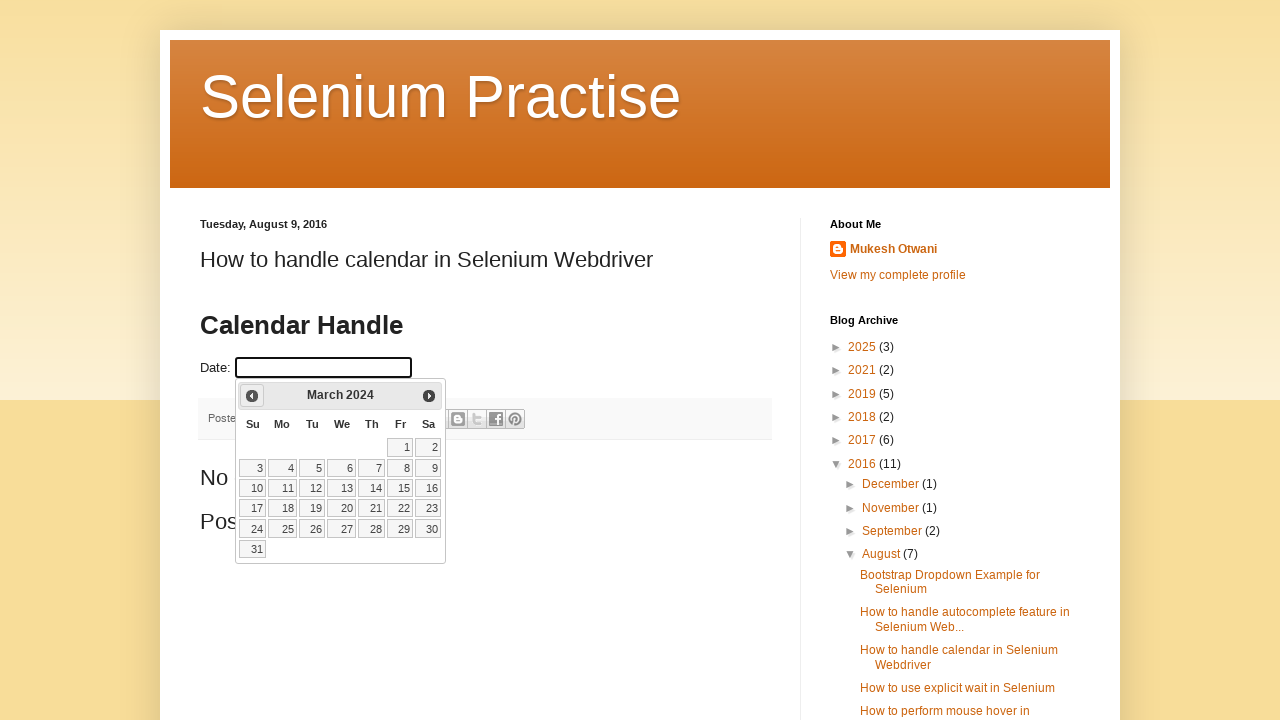

Calendar updated after navigating to previous month
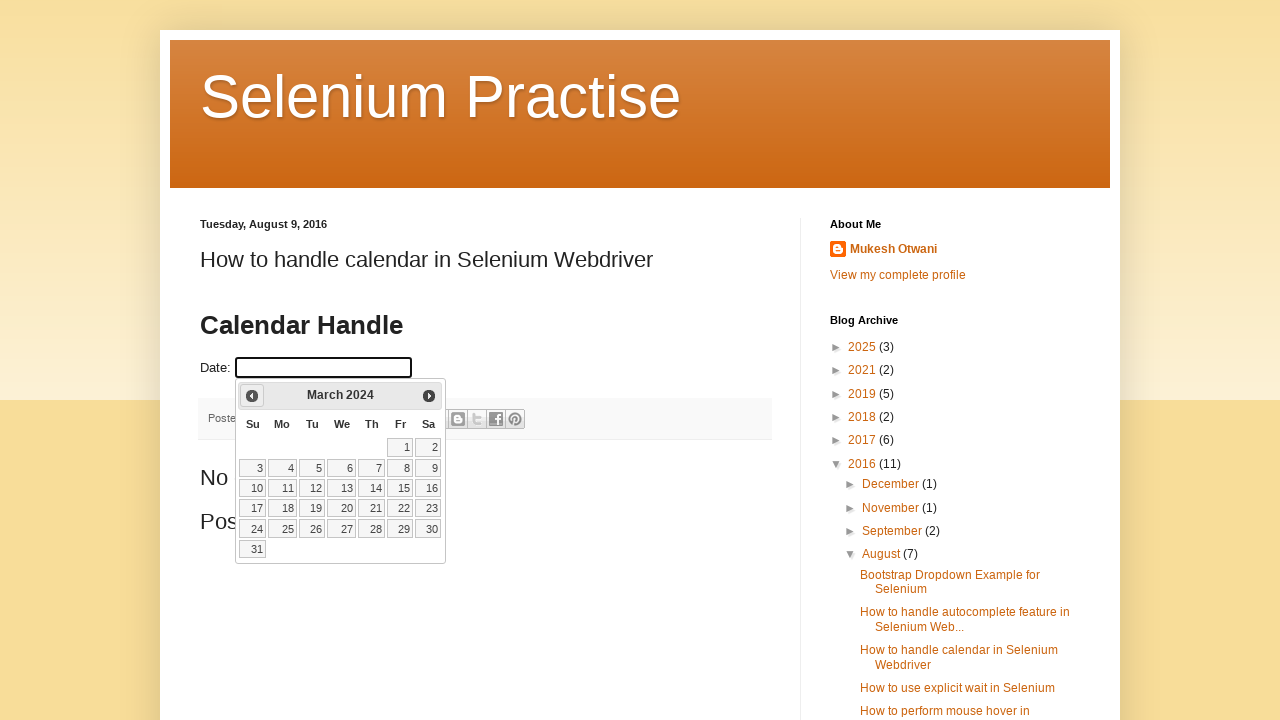

Retrieved updated month and year: March 2024
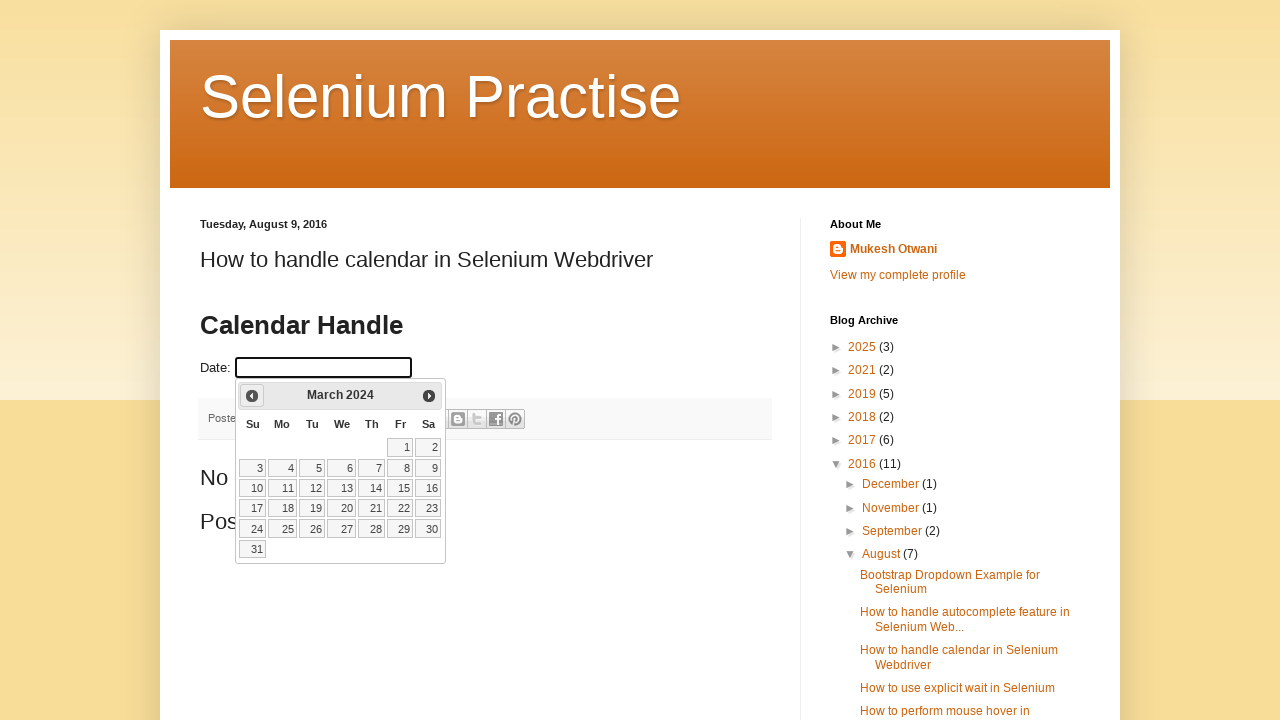

Clicked previous month button to navigate backwards at (252, 396) on .ui-icon-circle-triangle-w
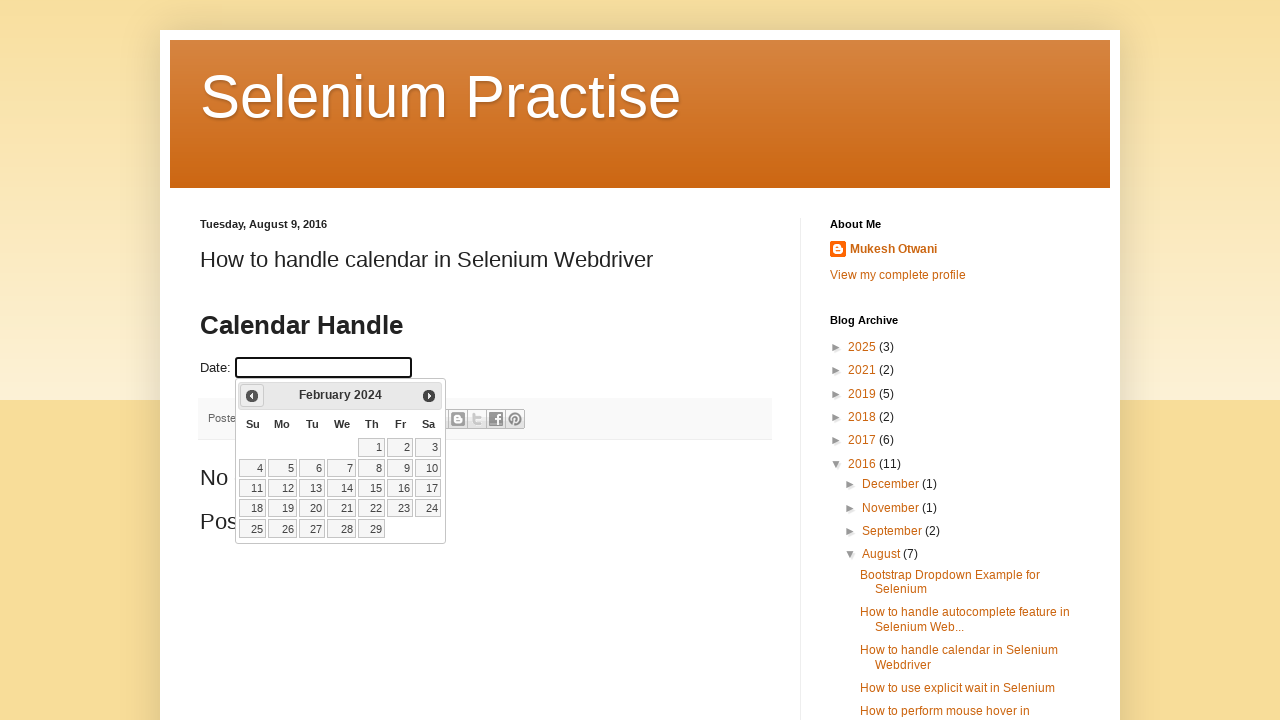

Calendar updated after navigating to previous month
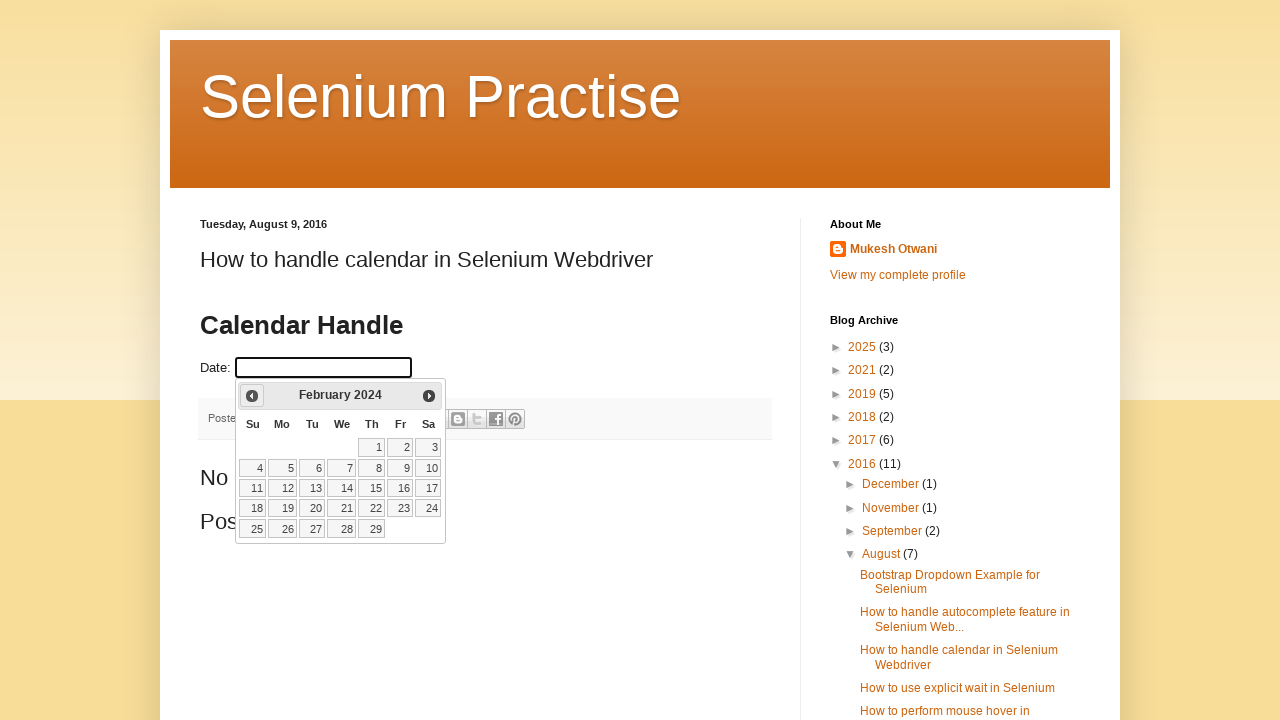

Retrieved updated month and year: February 2024
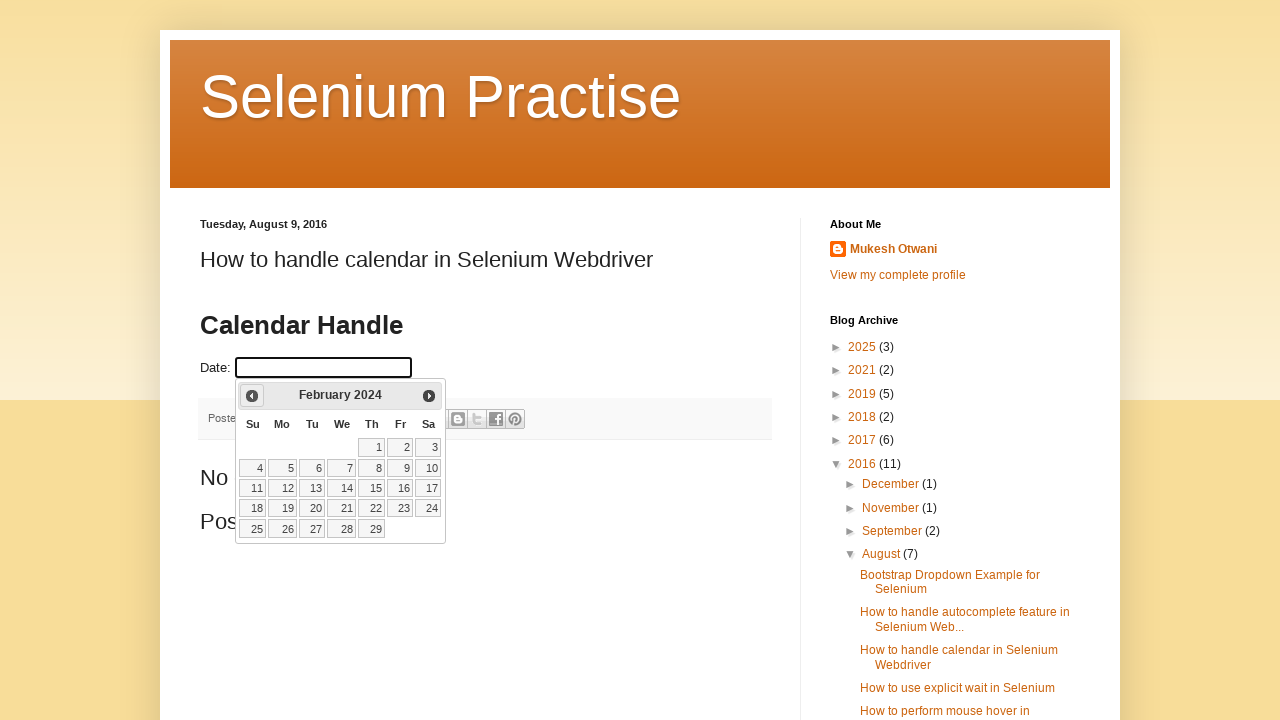

Clicked previous month button to navigate backwards at (252, 396) on .ui-icon-circle-triangle-w
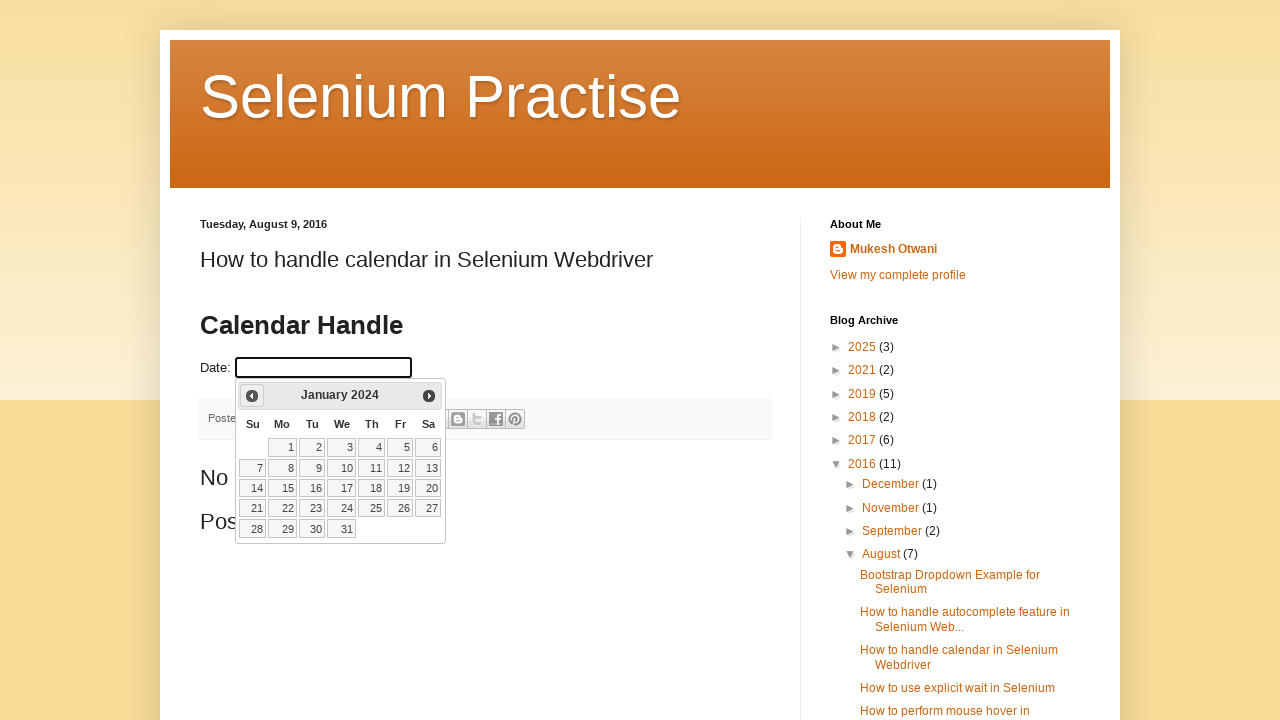

Calendar updated after navigating to previous month
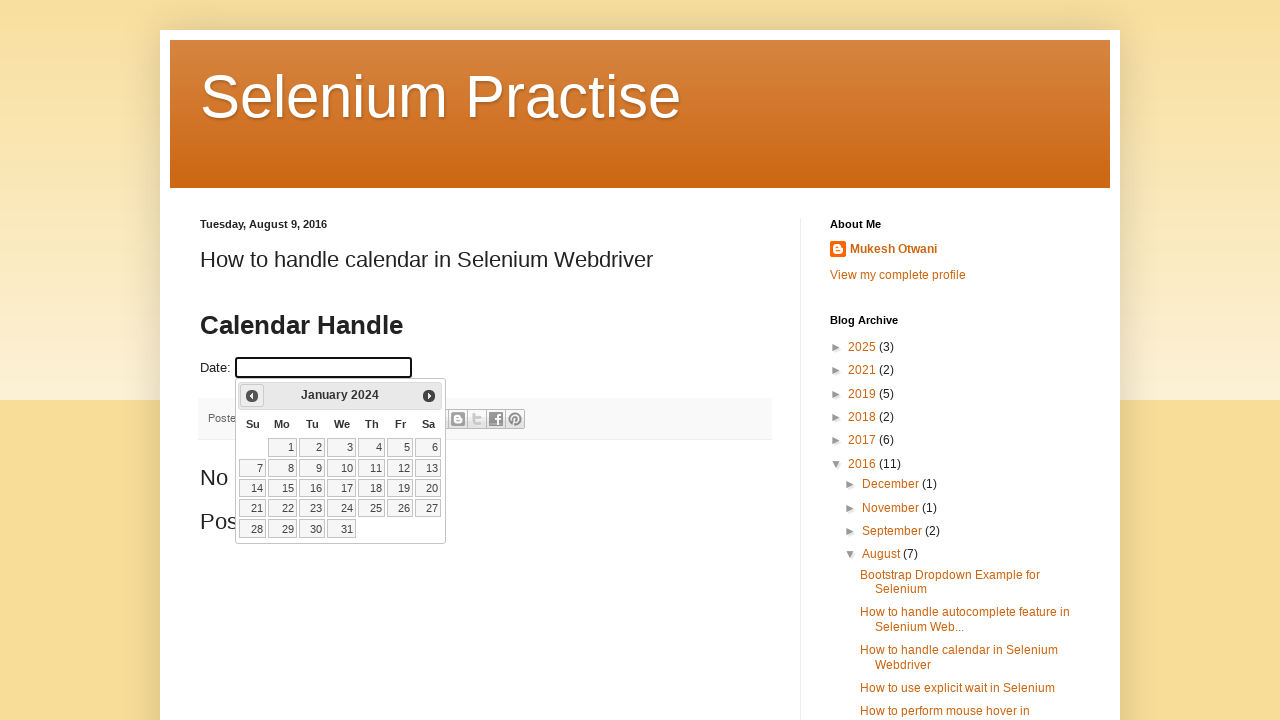

Retrieved updated month and year: January 2024
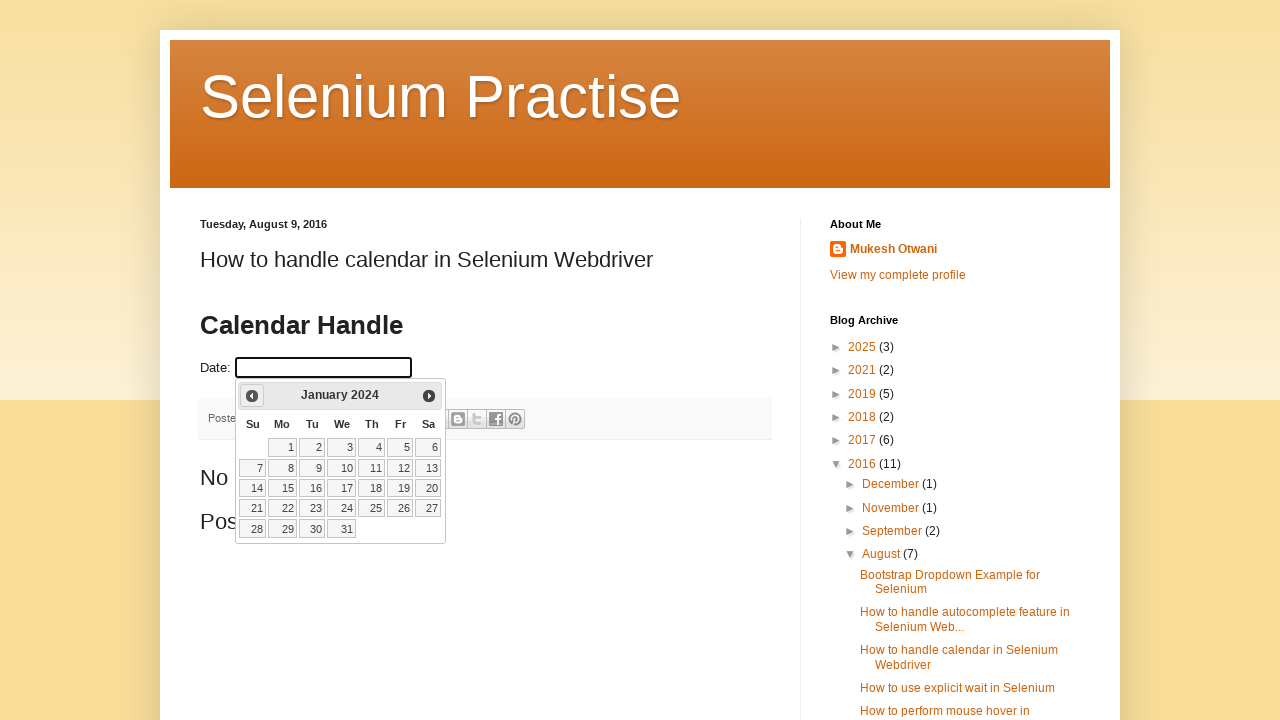

Clicked previous month button to navigate backwards at (252, 396) on .ui-icon-circle-triangle-w
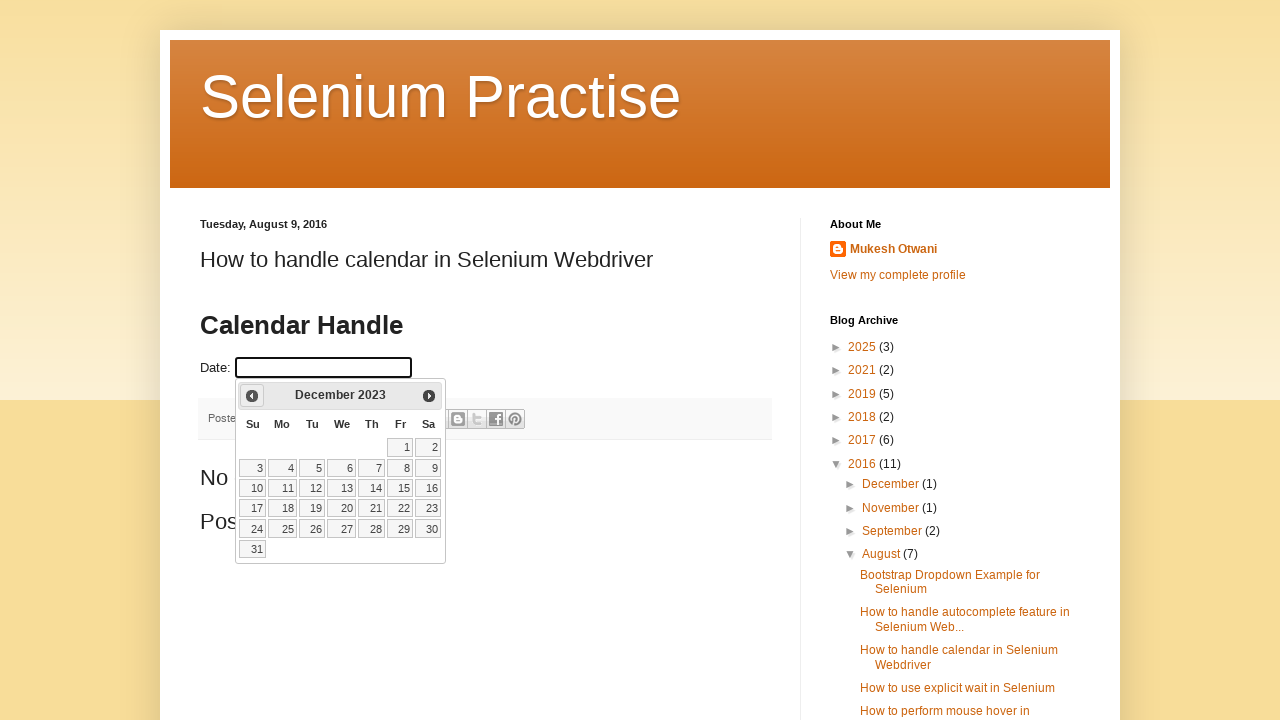

Calendar updated after navigating to previous month
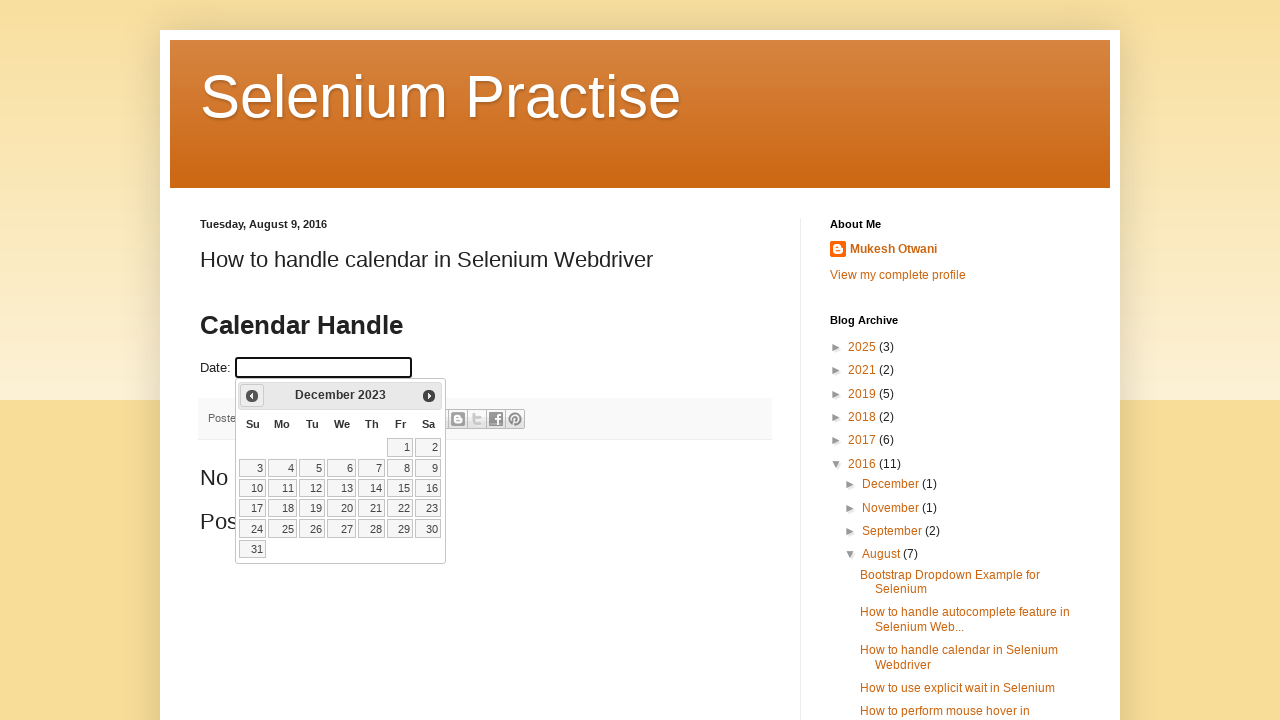

Retrieved updated month and year: December 2023
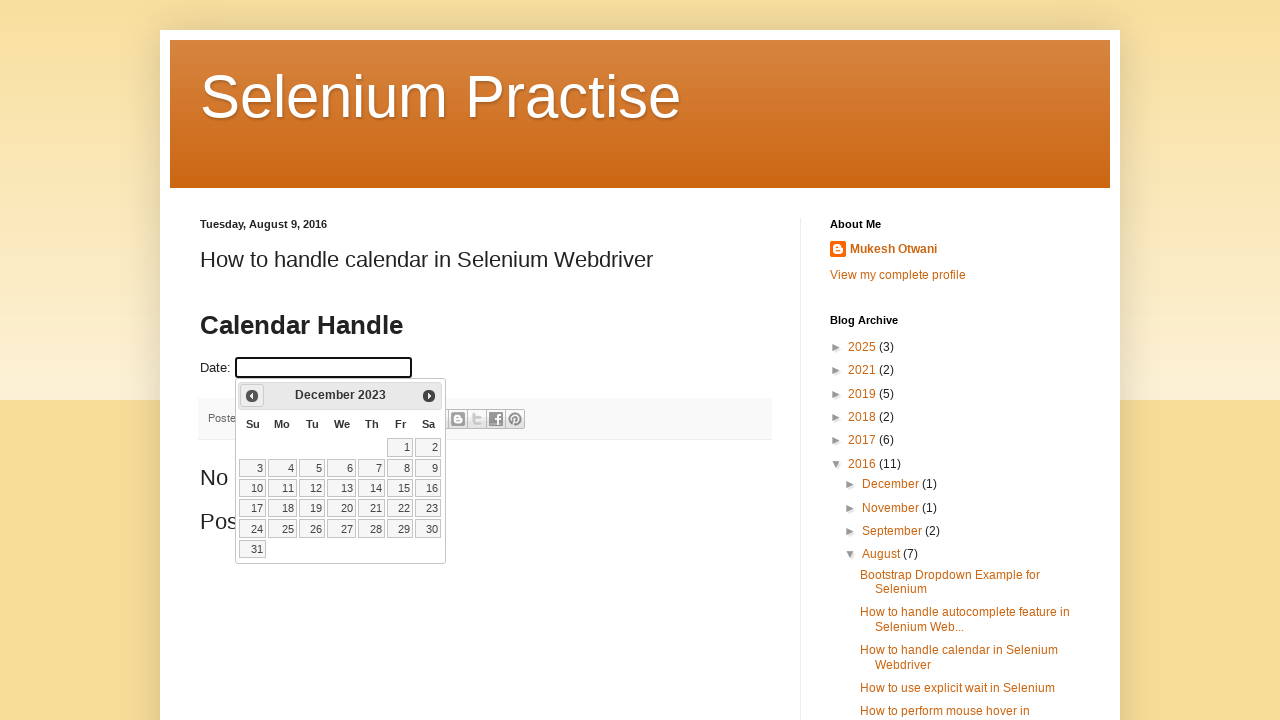

Clicked previous month button to navigate backwards at (252, 396) on .ui-icon-circle-triangle-w
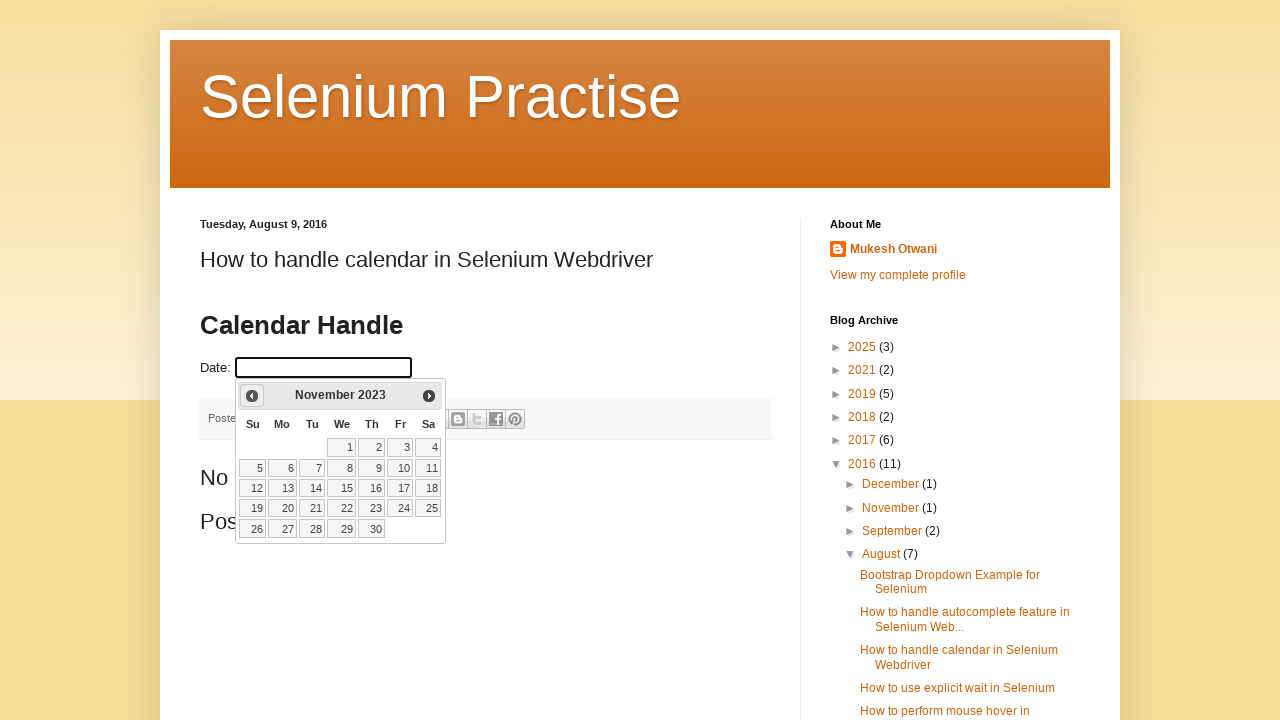

Calendar updated after navigating to previous month
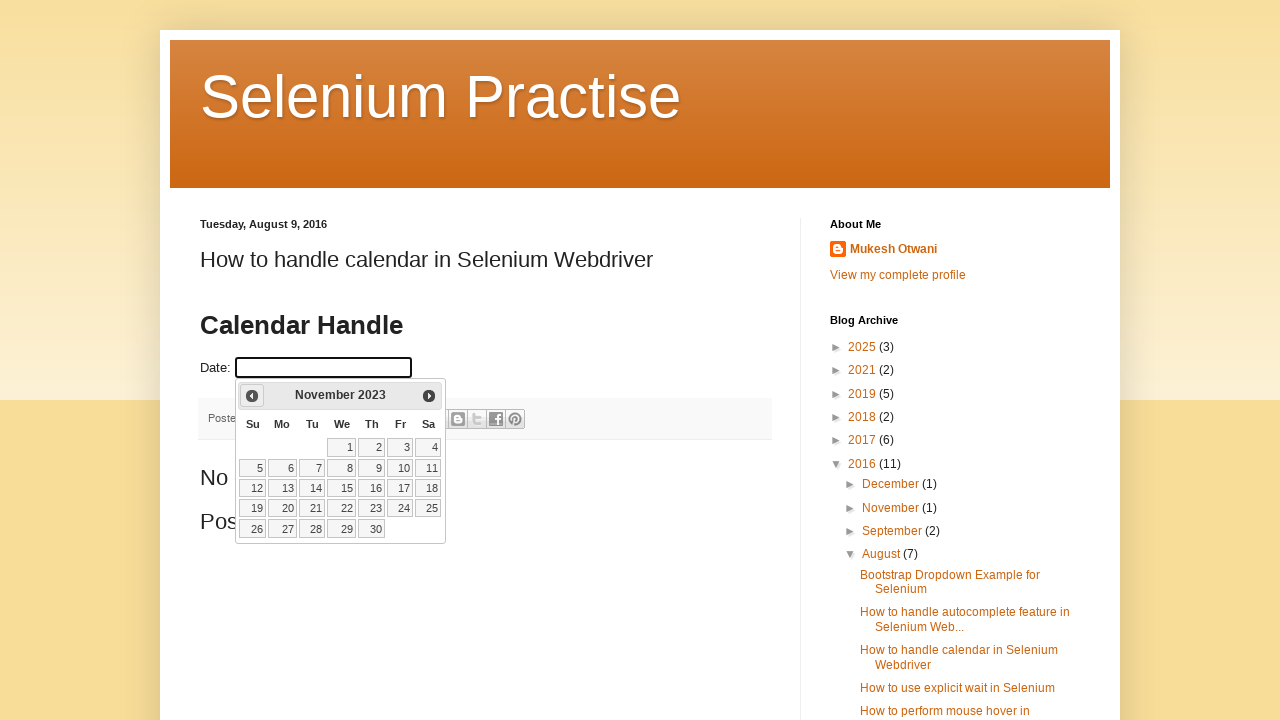

Retrieved updated month and year: November 2023
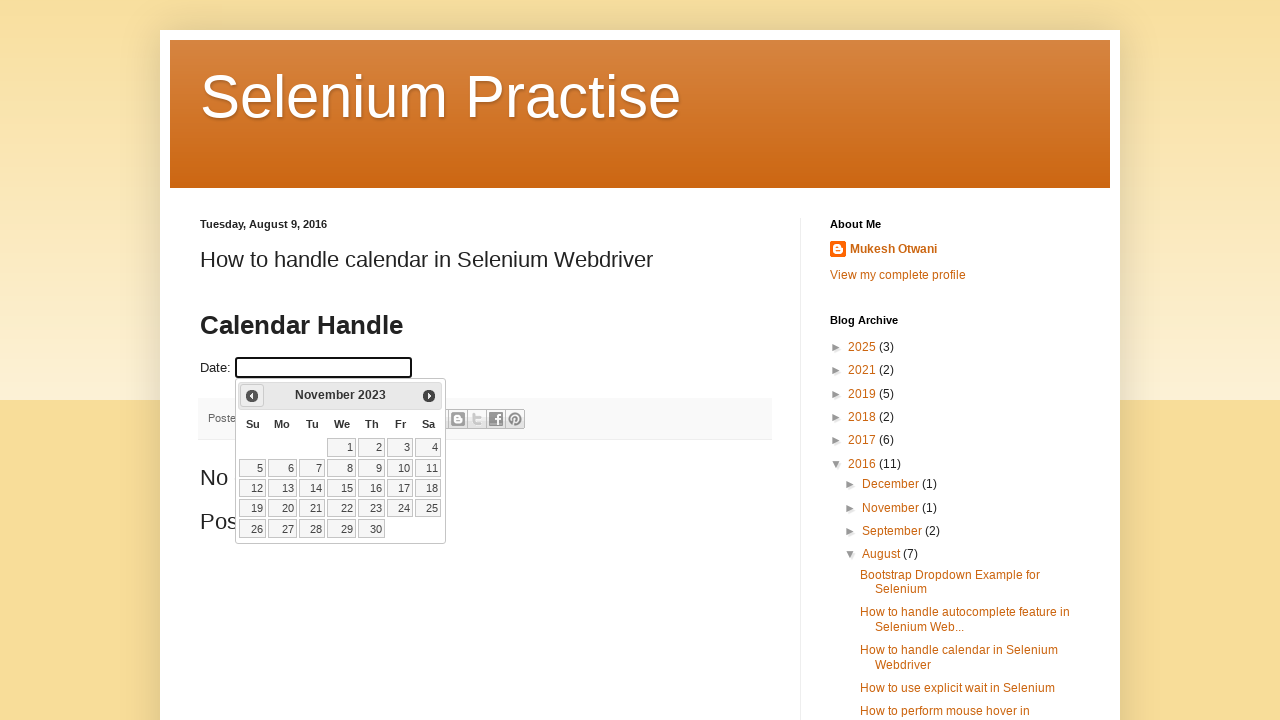

Clicked previous month button to navigate backwards at (252, 396) on .ui-icon-circle-triangle-w
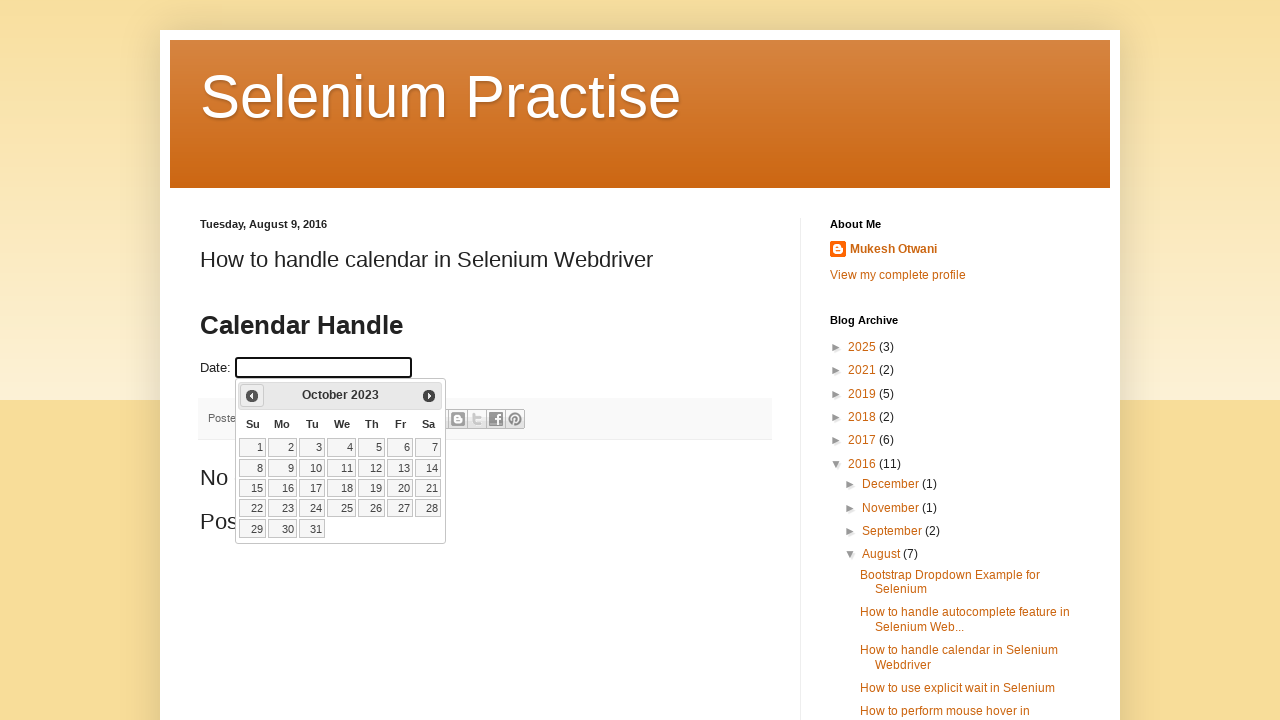

Calendar updated after navigating to previous month
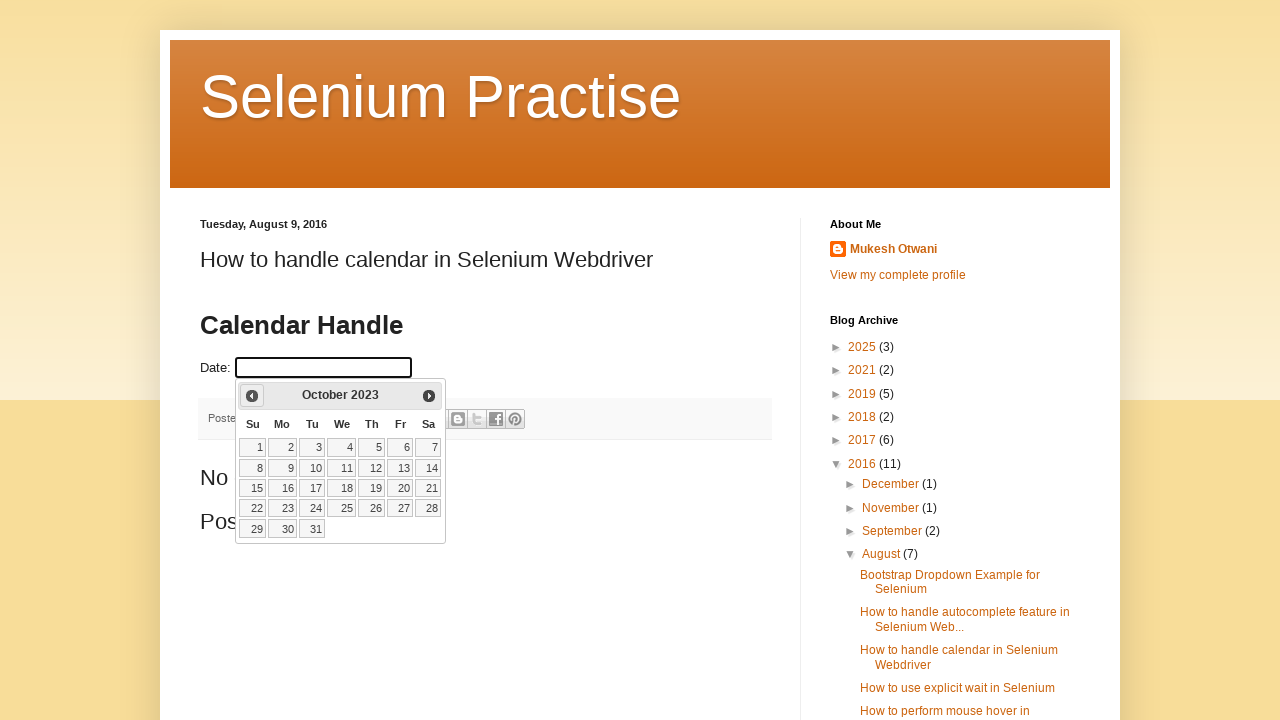

Retrieved updated month and year: October 2023
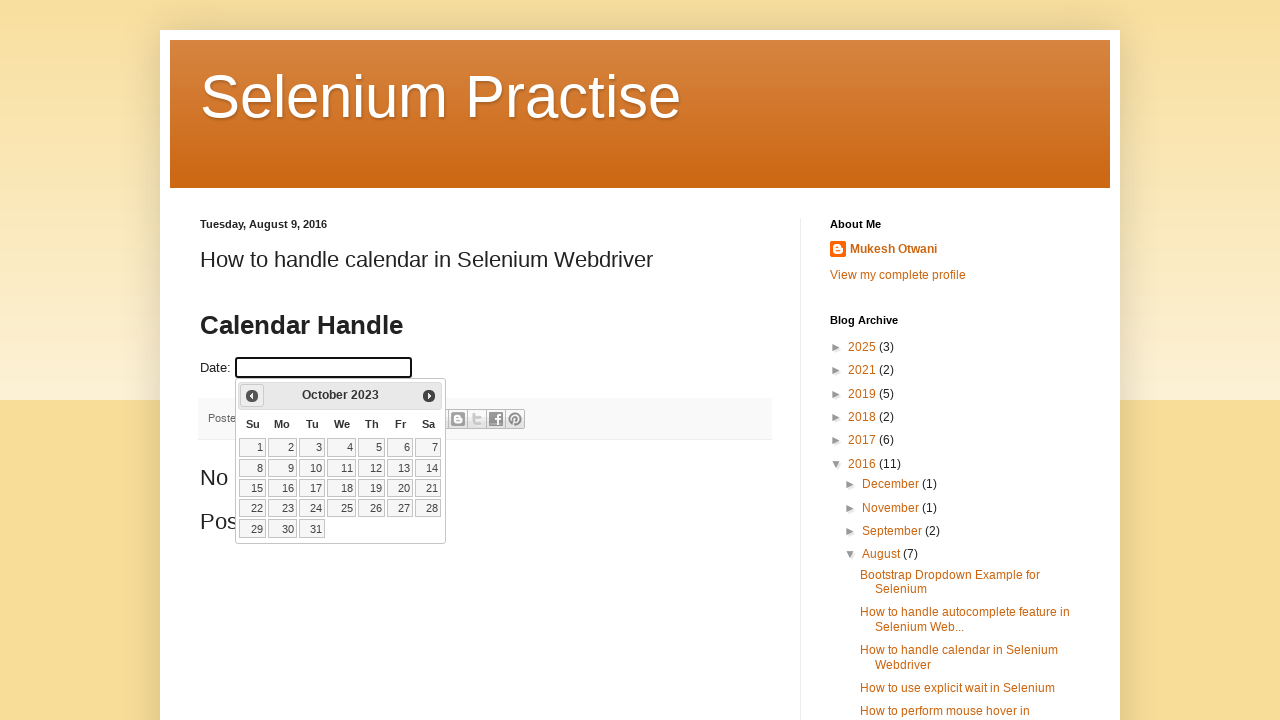

Clicked previous month button to navigate backwards at (252, 396) on .ui-icon-circle-triangle-w
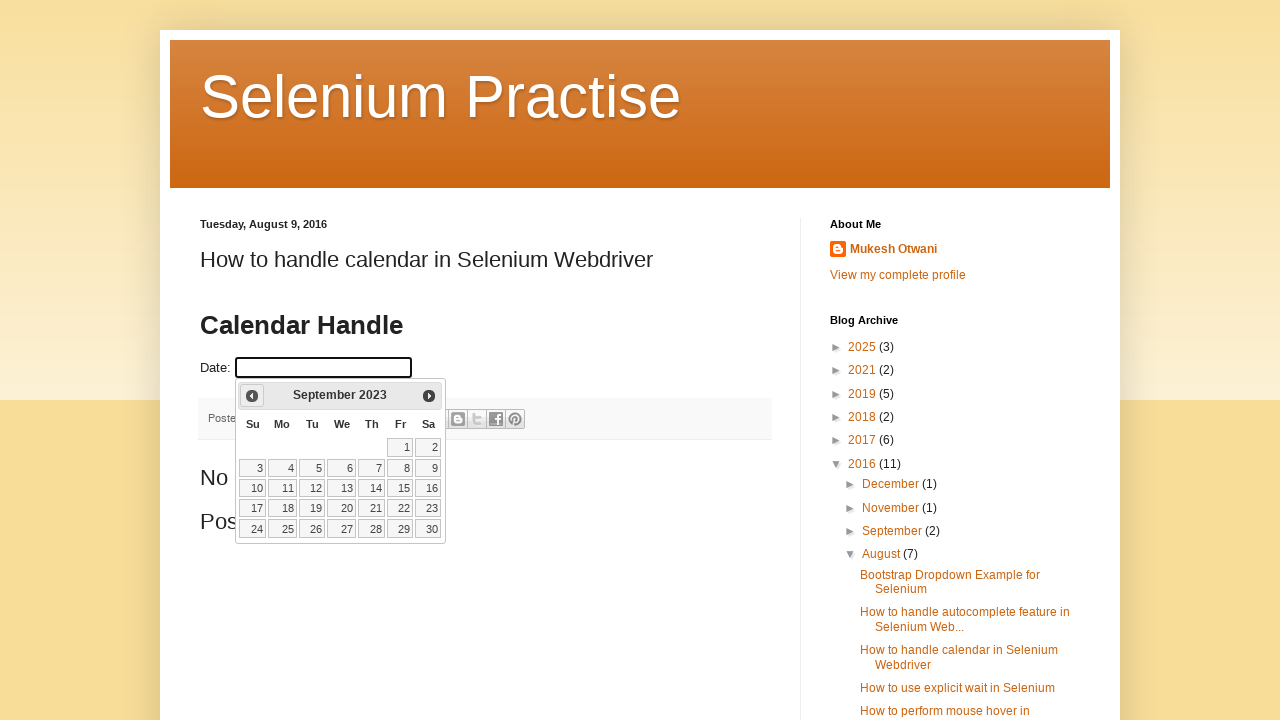

Calendar updated after navigating to previous month
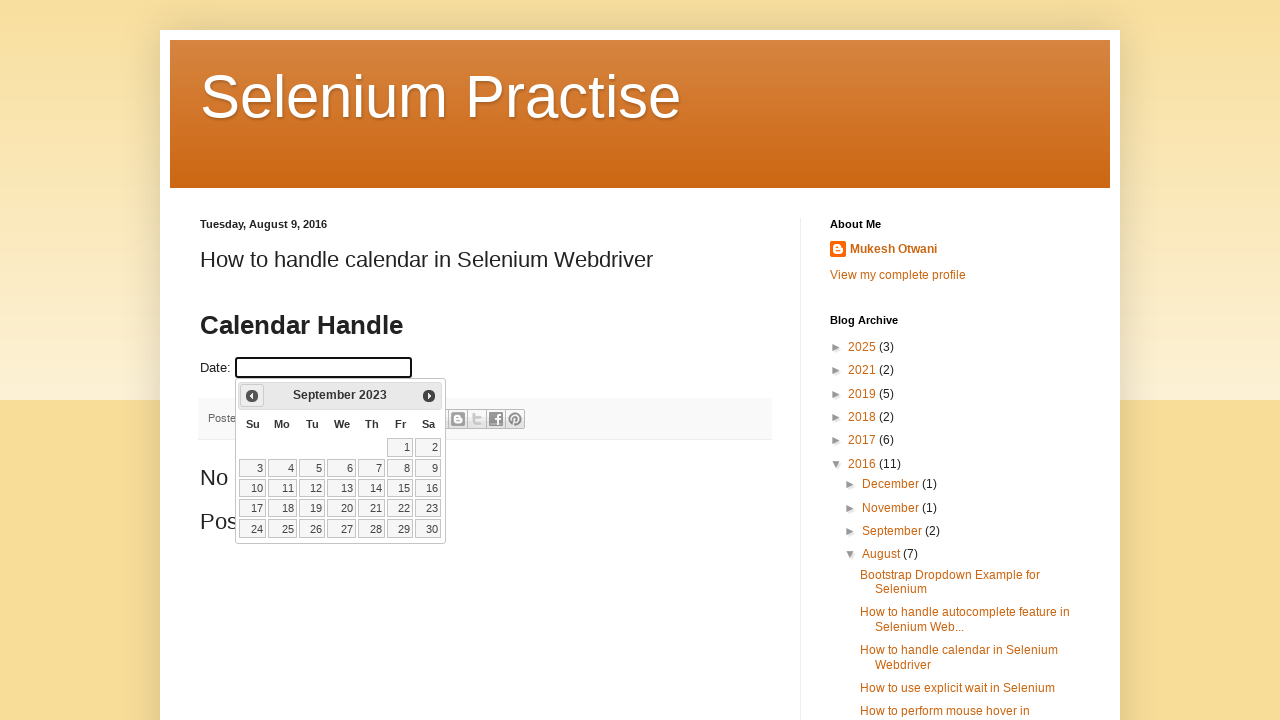

Retrieved updated month and year: September 2023
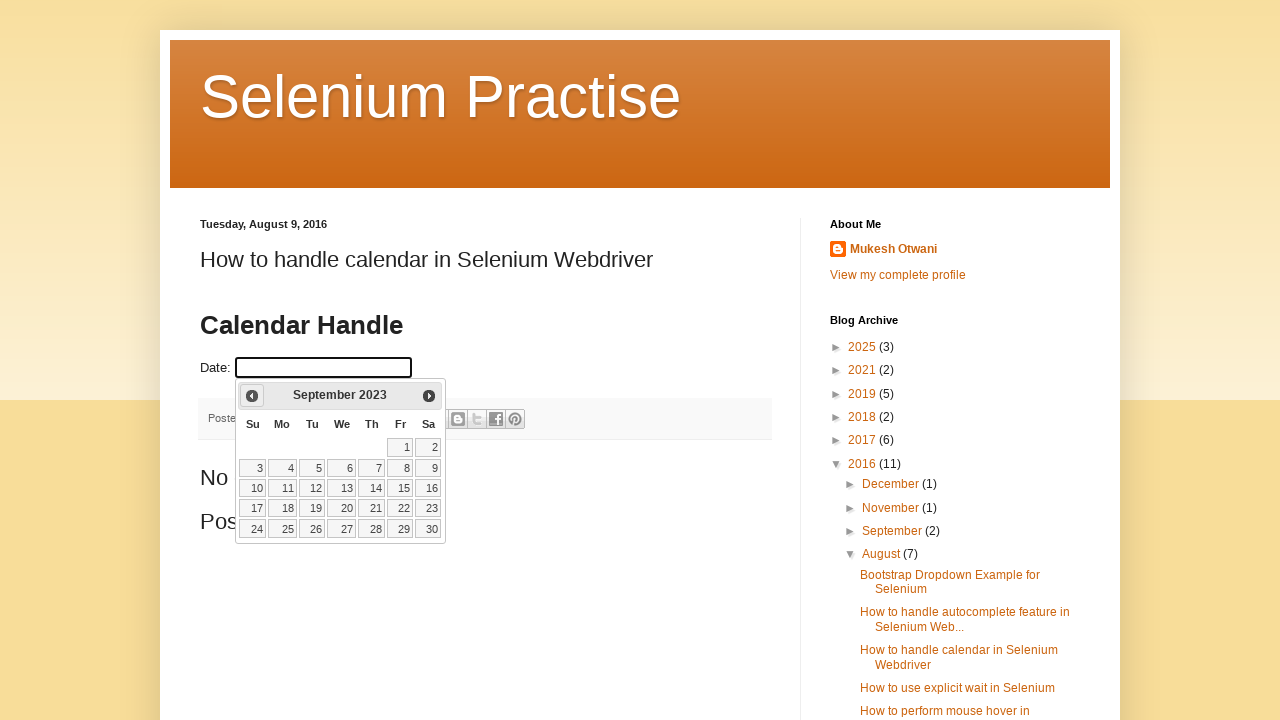

Clicked previous month button to navigate backwards at (252, 396) on .ui-icon-circle-triangle-w
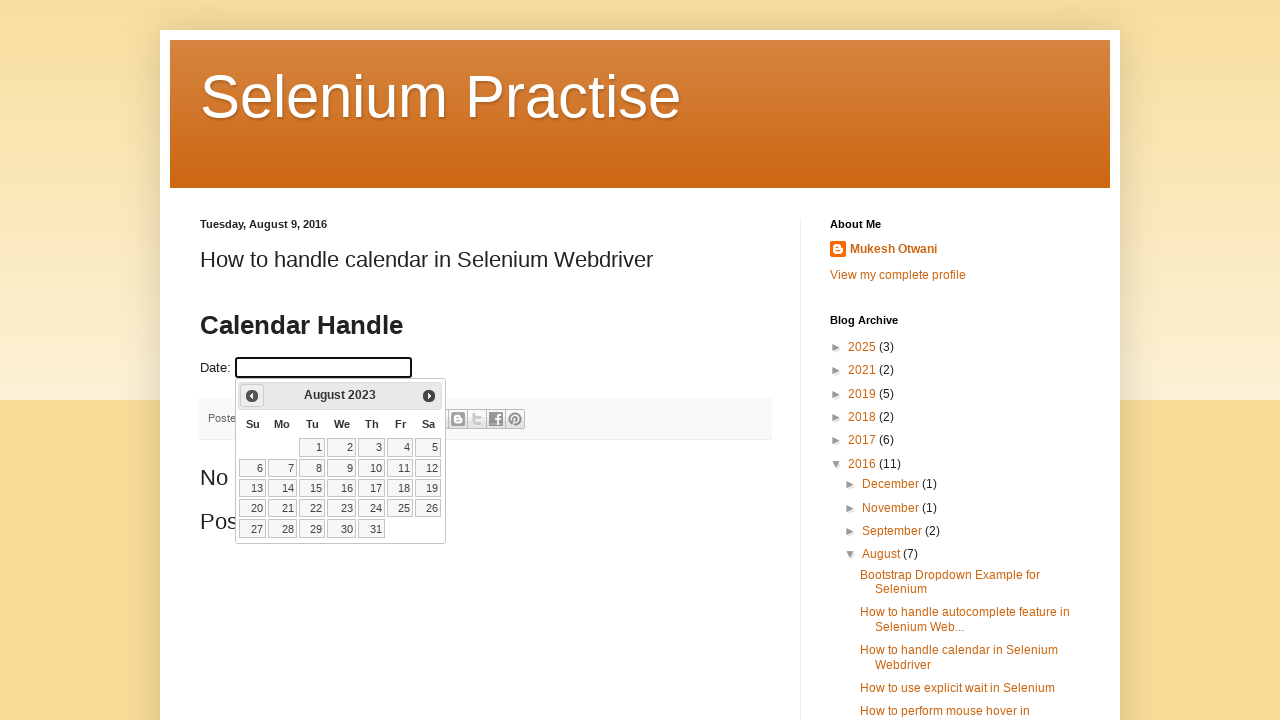

Calendar updated after navigating to previous month
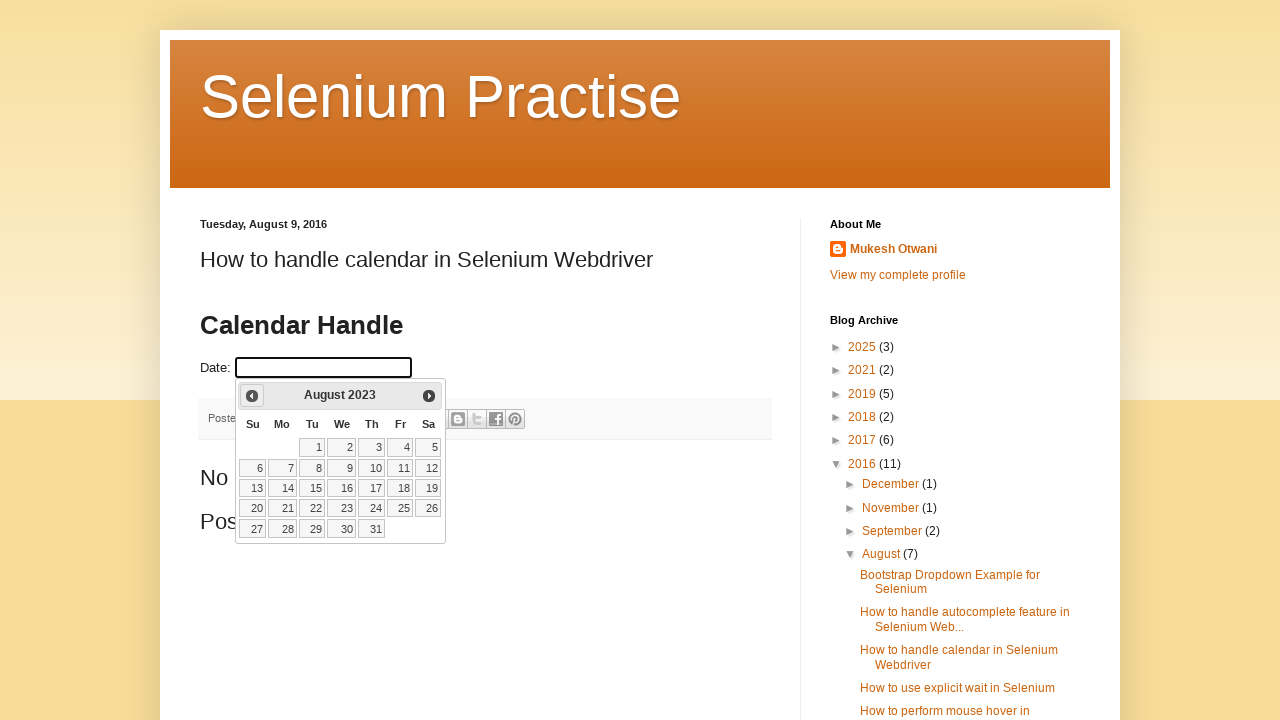

Retrieved updated month and year: August 2023
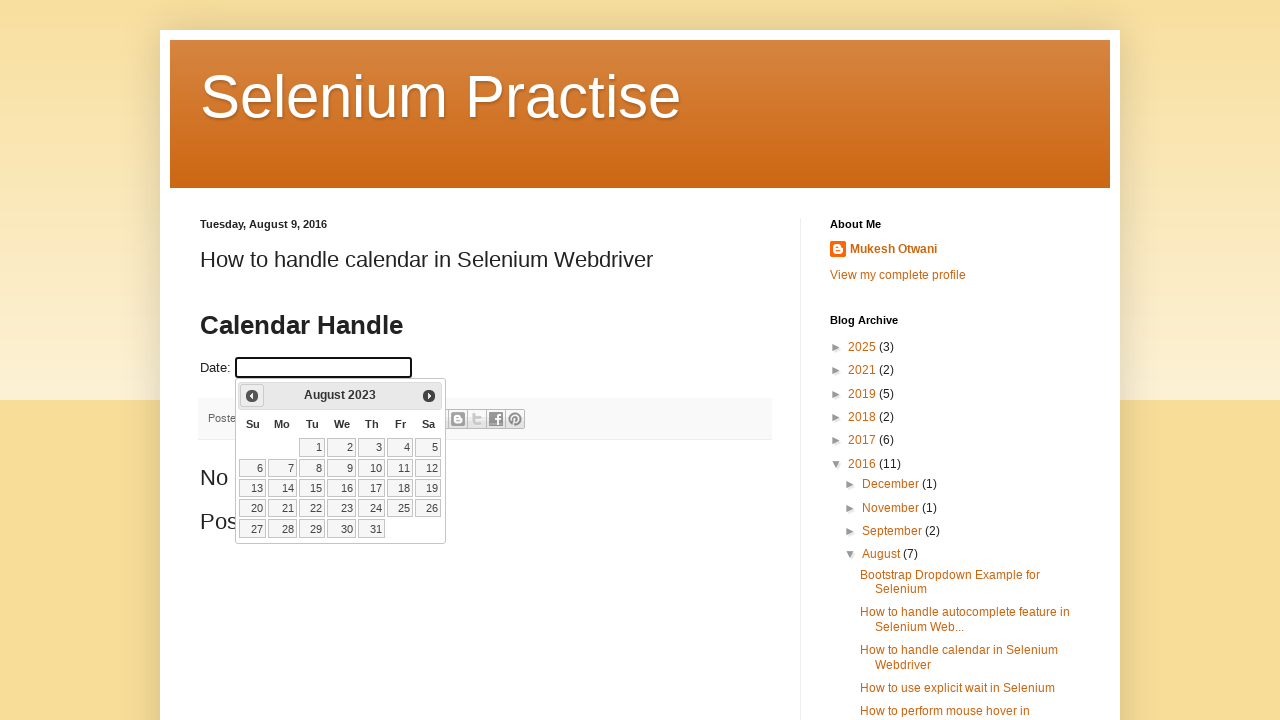

Clicked previous month button to navigate backwards at (252, 396) on .ui-icon-circle-triangle-w
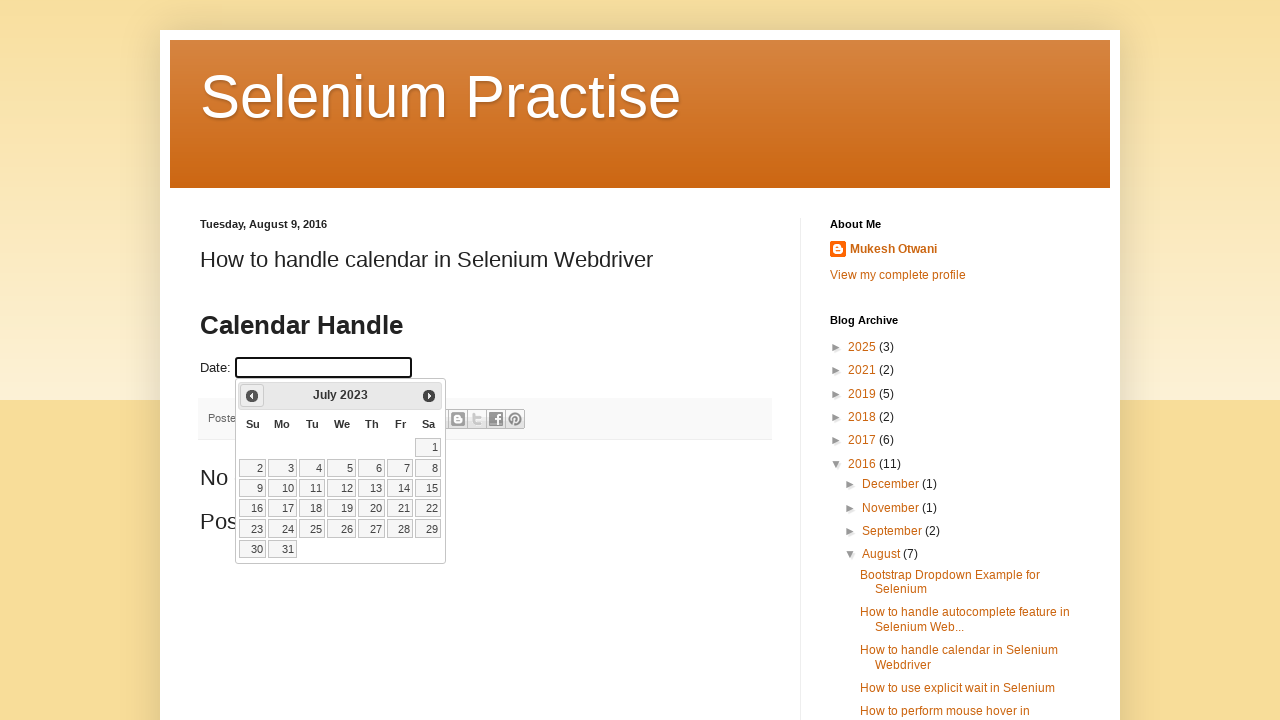

Calendar updated after navigating to previous month
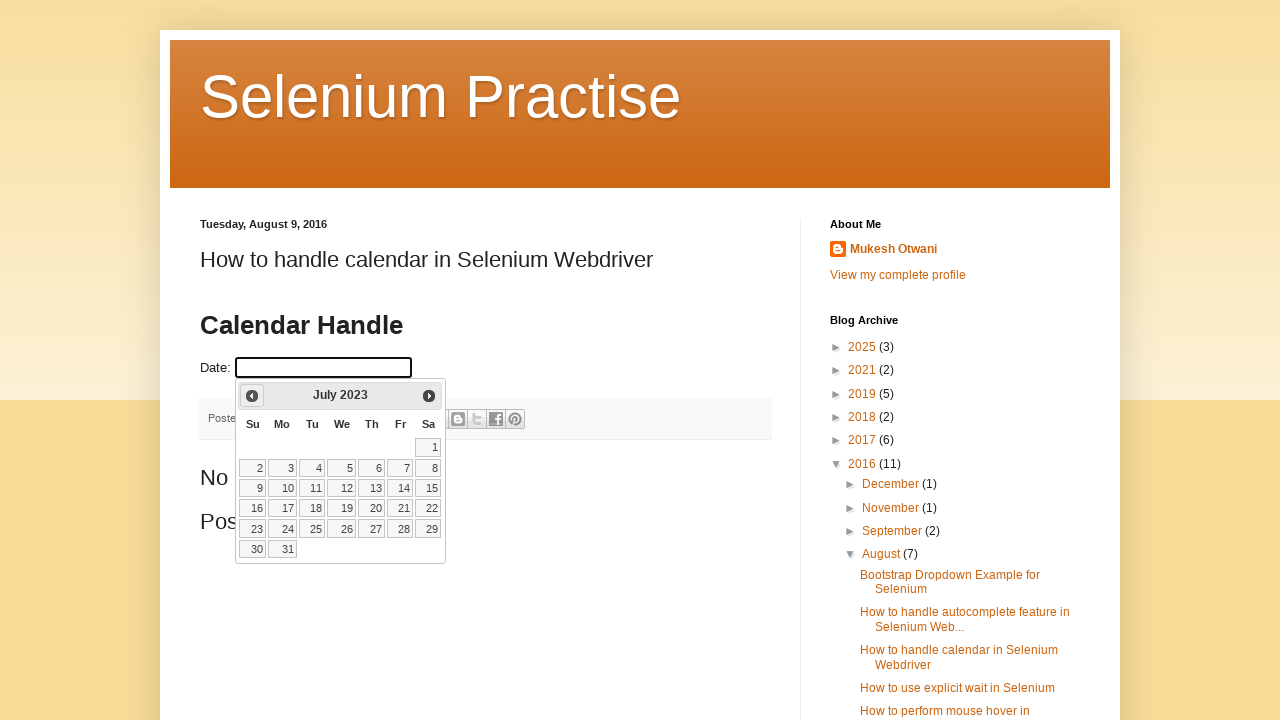

Retrieved updated month and year: July 2023
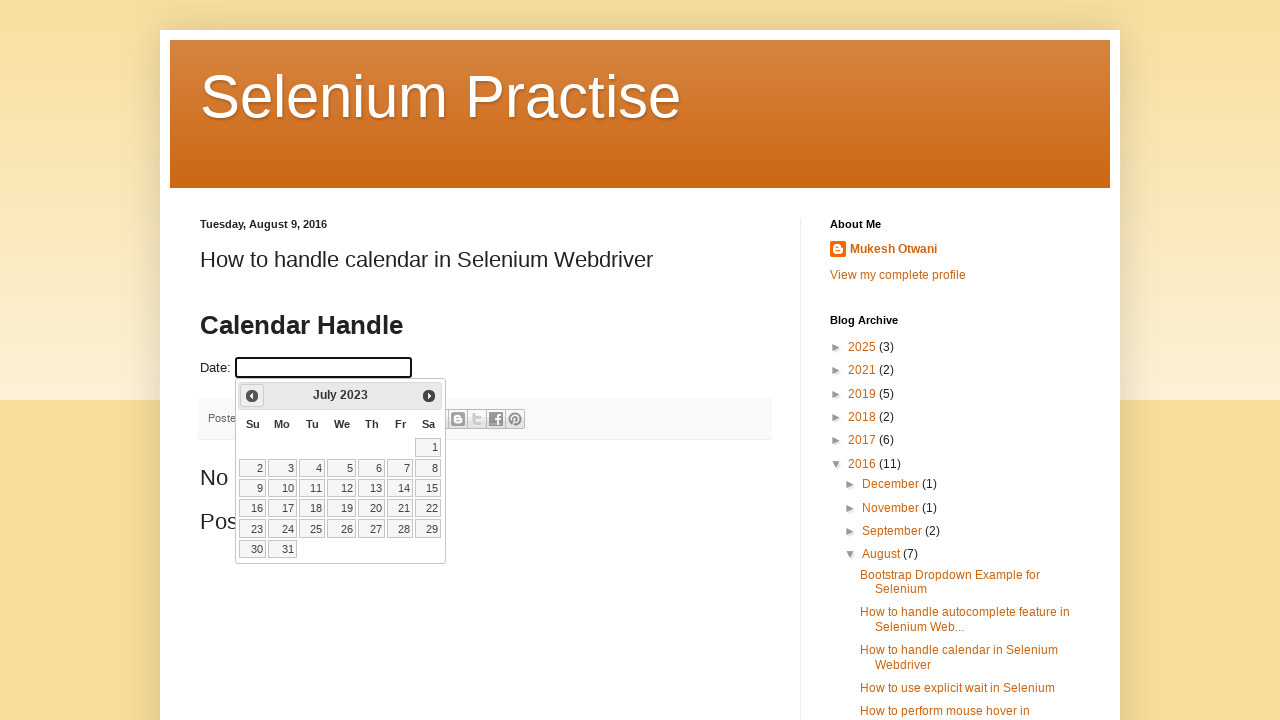

Clicked previous month button to navigate backwards at (252, 396) on .ui-icon-circle-triangle-w
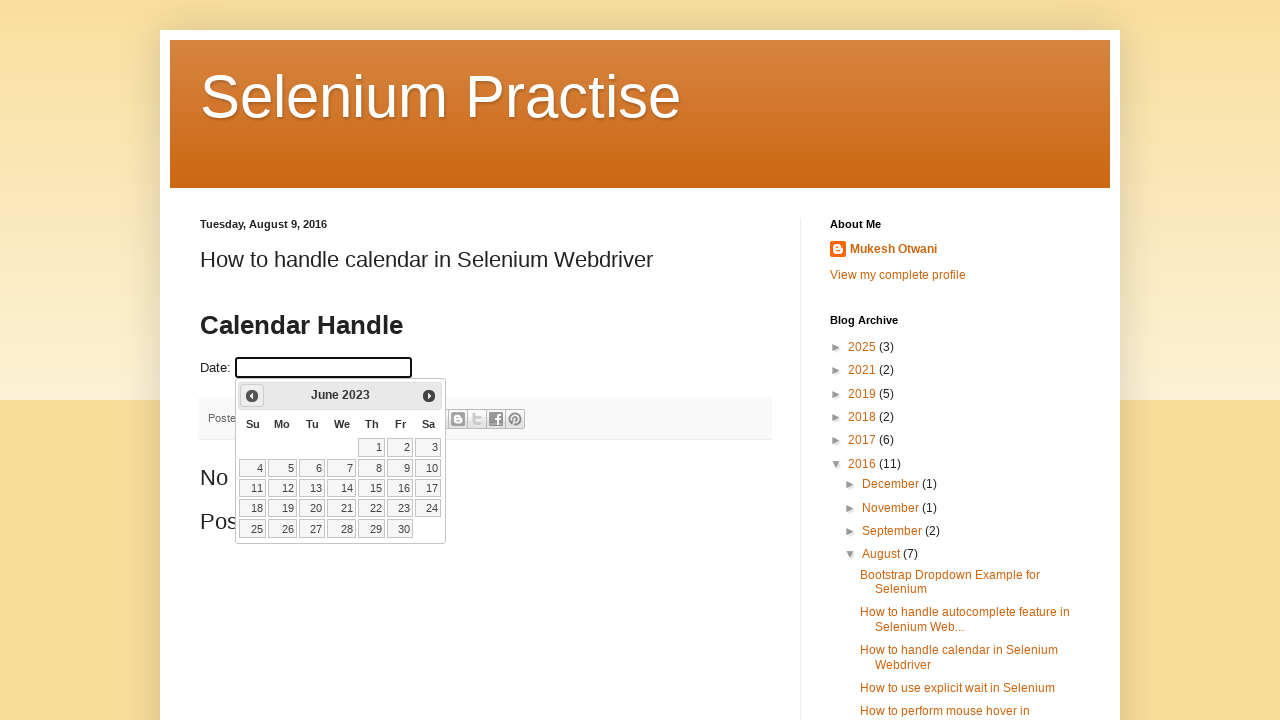

Calendar updated after navigating to previous month
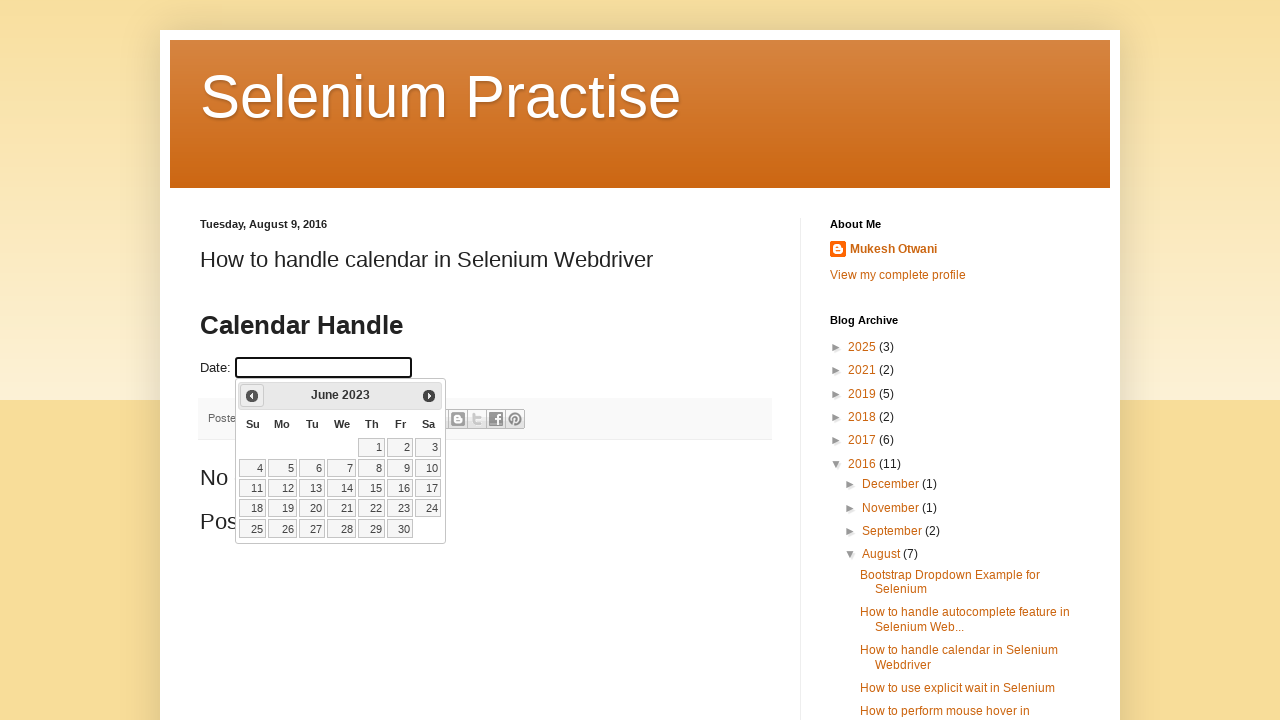

Retrieved updated month and year: June 2023
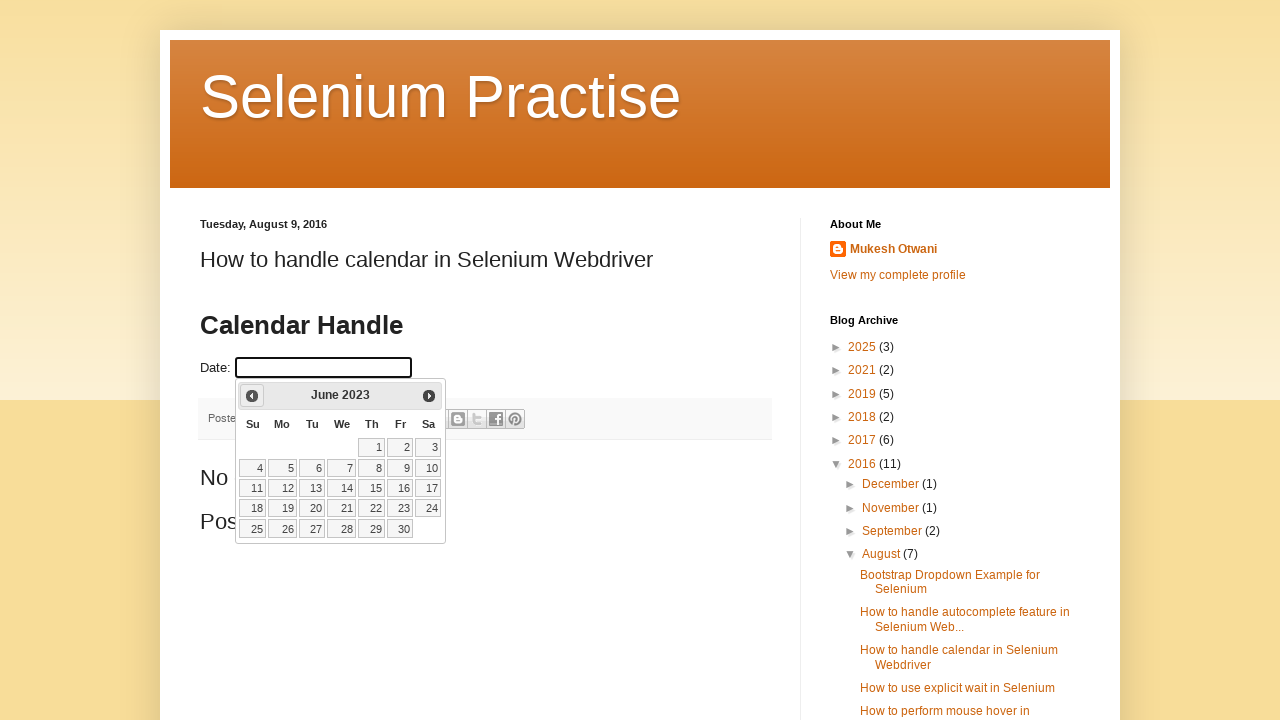

Clicked previous month button to navigate backwards at (252, 396) on .ui-icon-circle-triangle-w
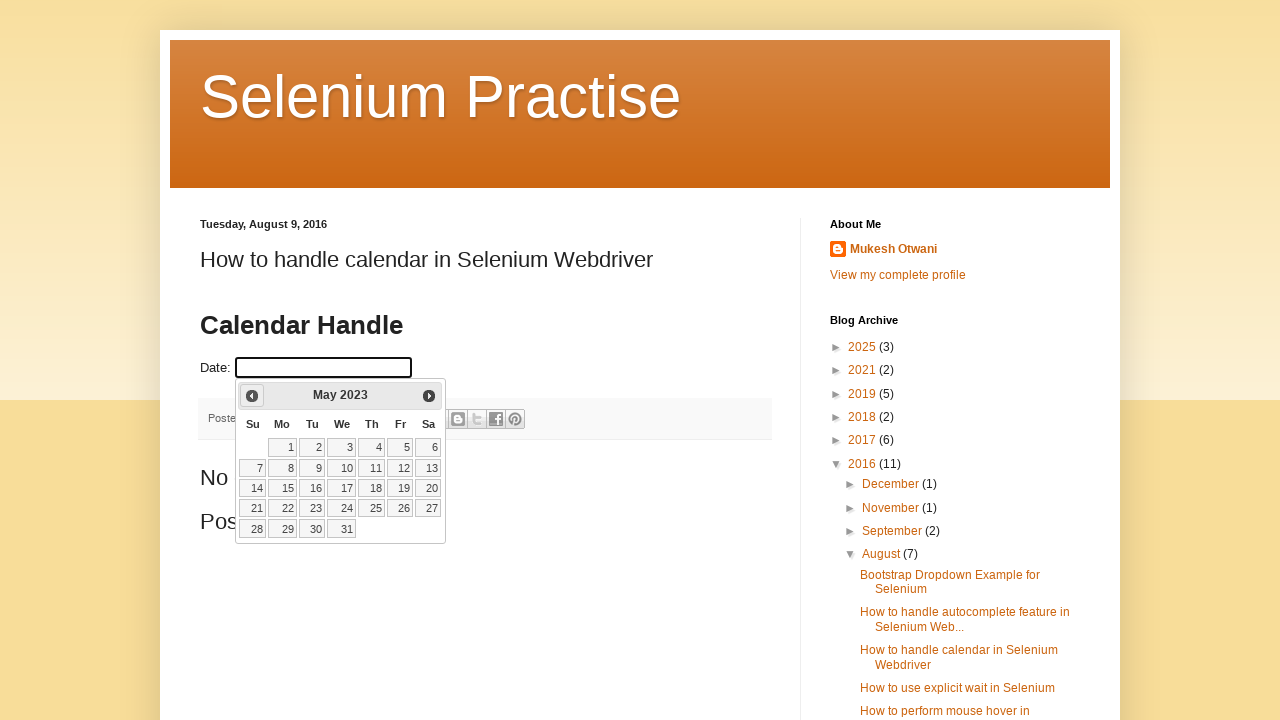

Calendar updated after navigating to previous month
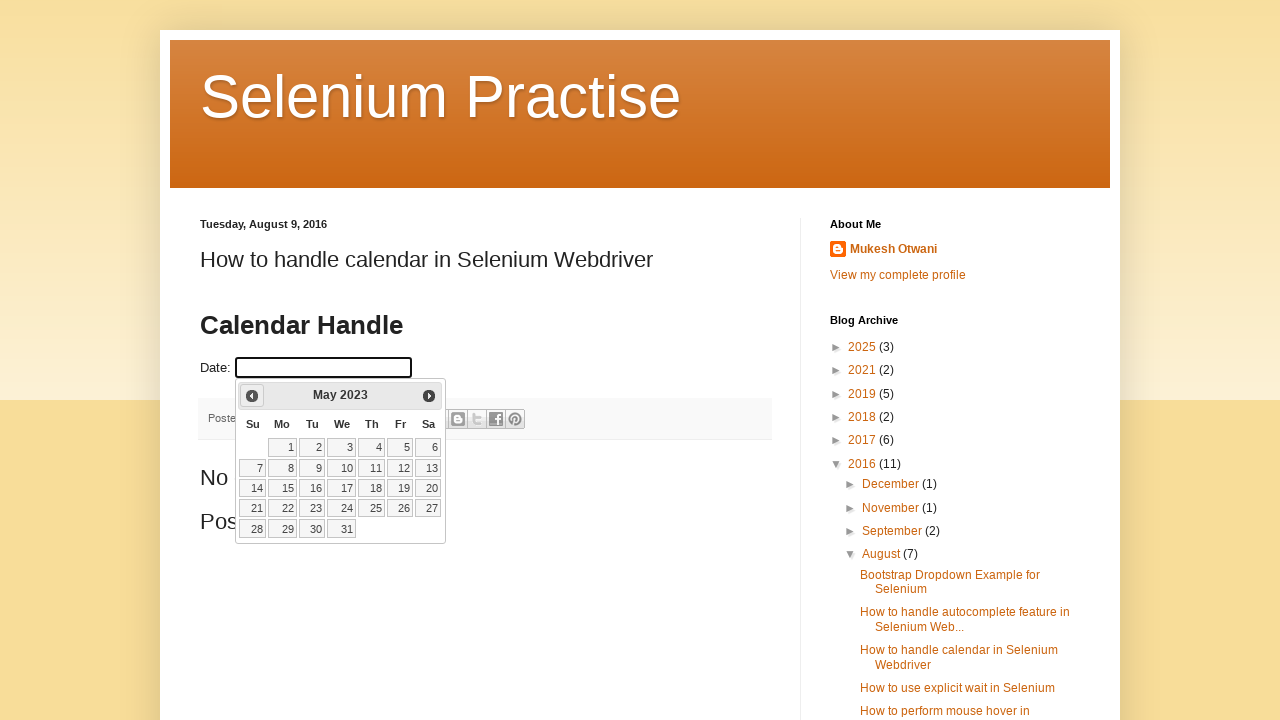

Retrieved updated month and year: May 2023
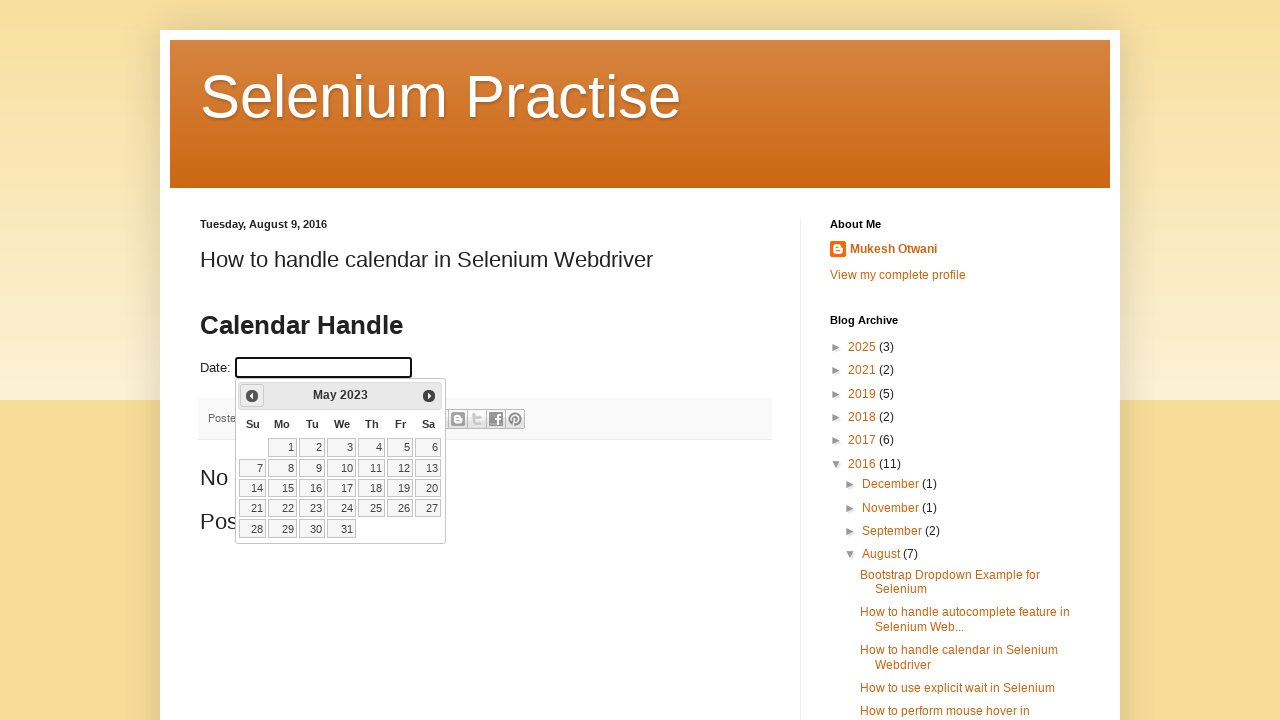

Clicked previous month button to navigate backwards at (252, 396) on .ui-icon-circle-triangle-w
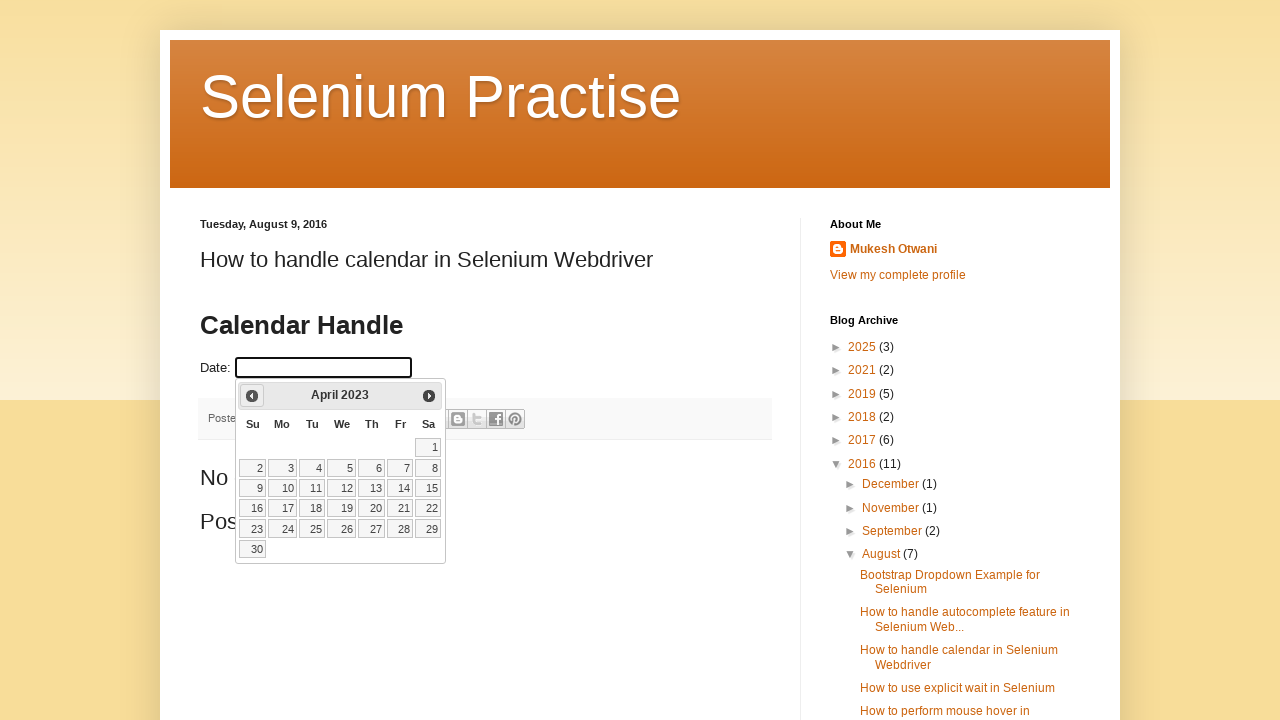

Calendar updated after navigating to previous month
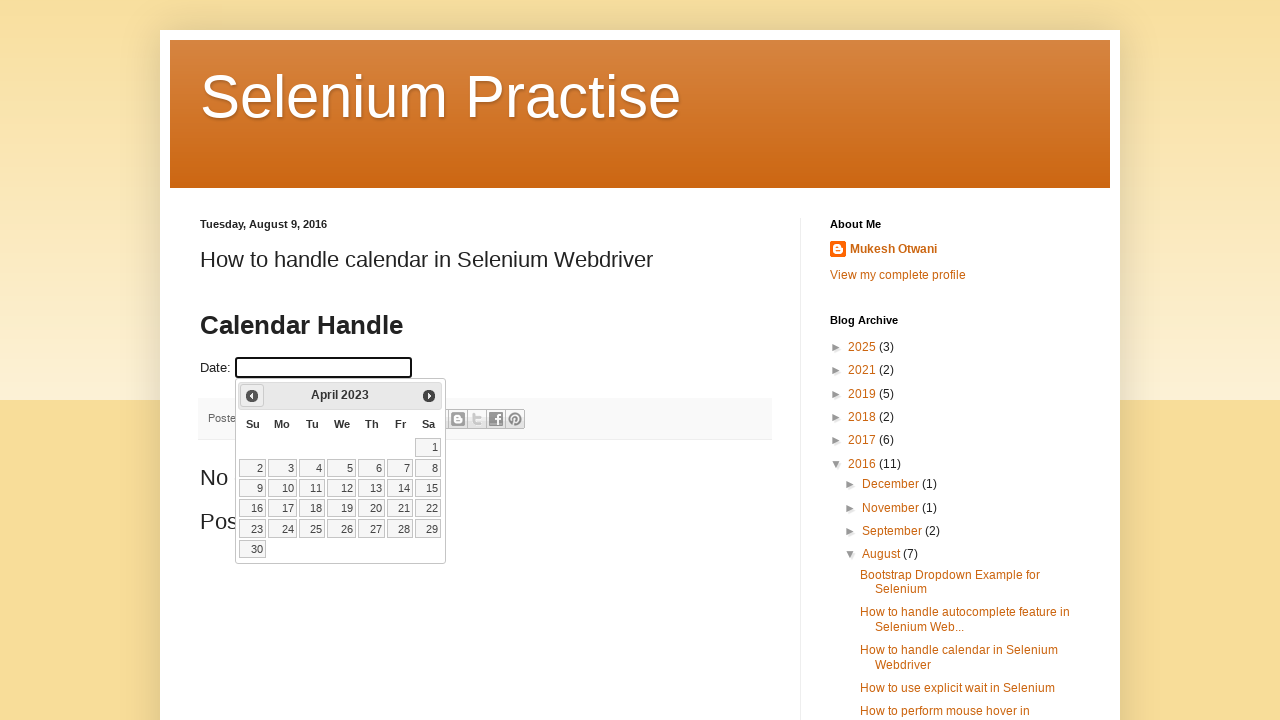

Retrieved updated month and year: April 2023
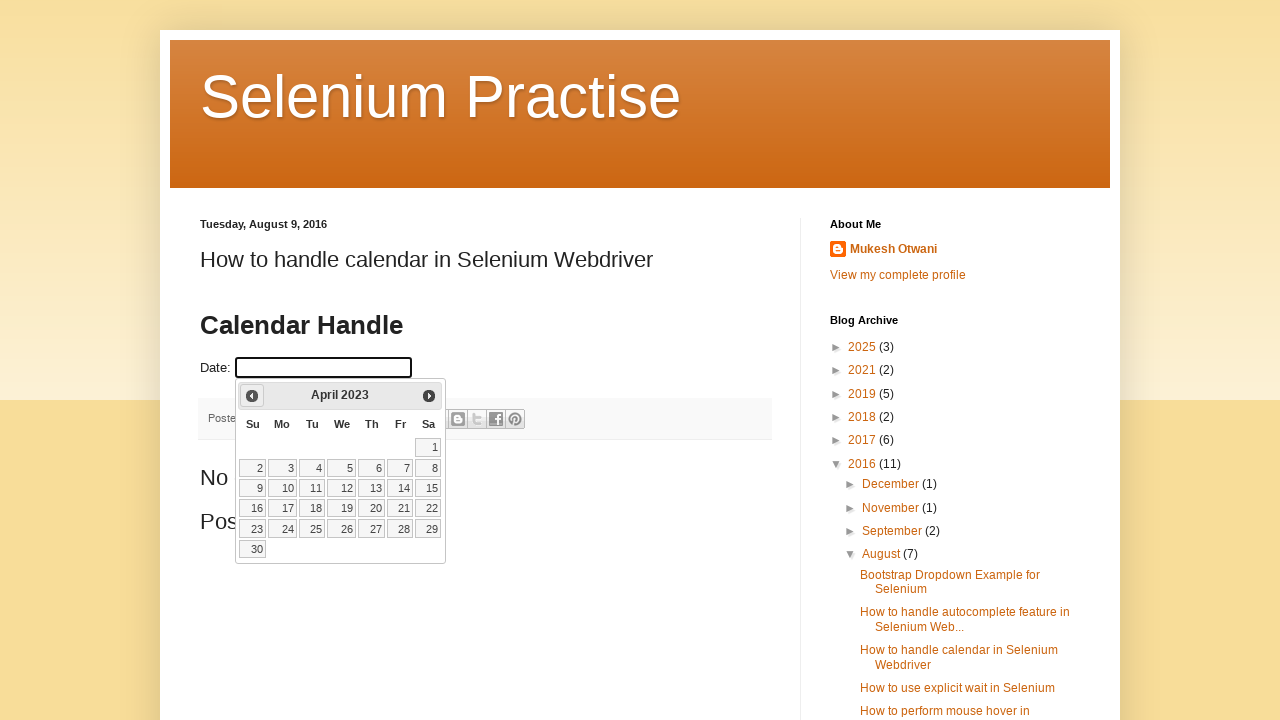

Clicked previous month button to navigate backwards at (252, 396) on .ui-icon-circle-triangle-w
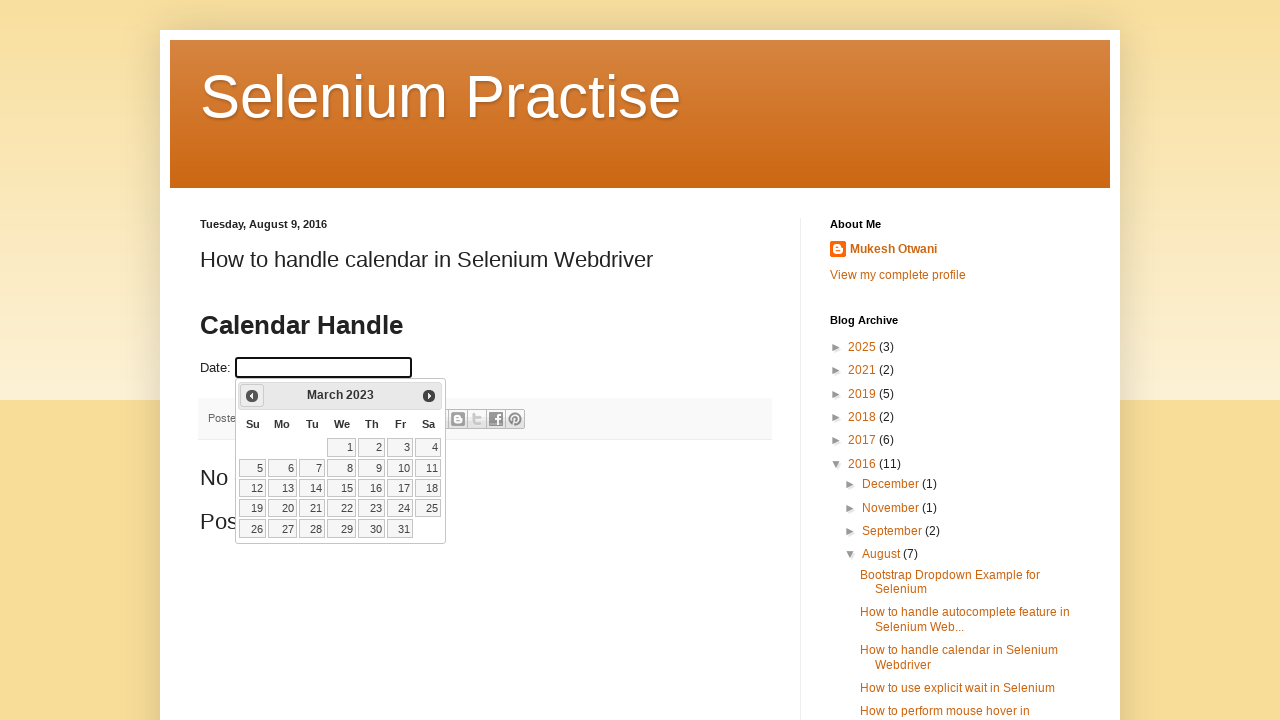

Calendar updated after navigating to previous month
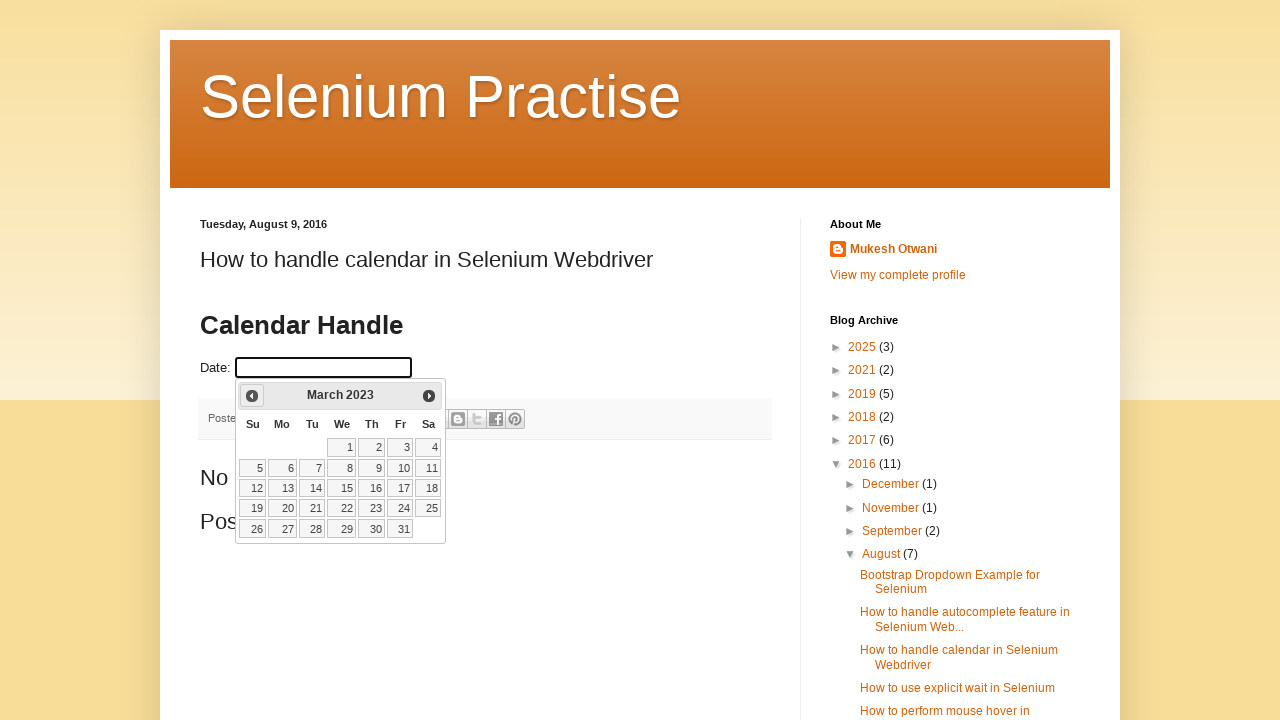

Retrieved updated month and year: March 2023
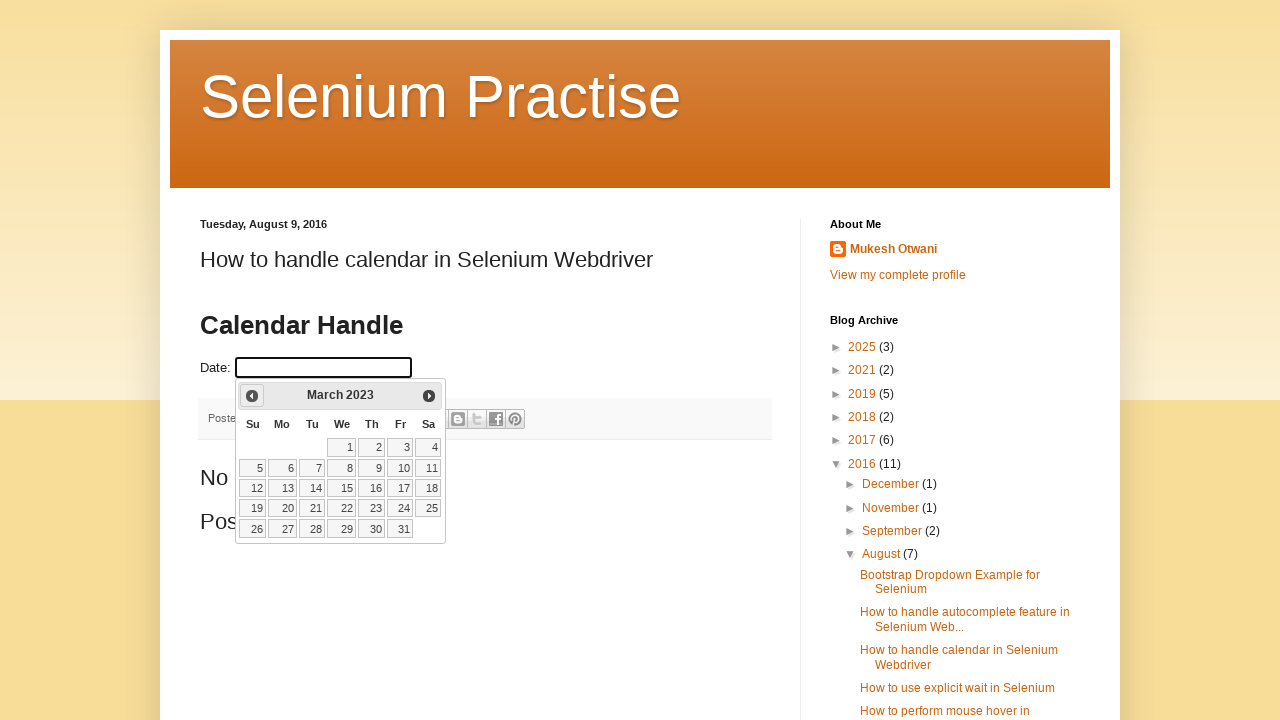

Clicked previous month button to navigate backwards at (252, 396) on .ui-icon-circle-triangle-w
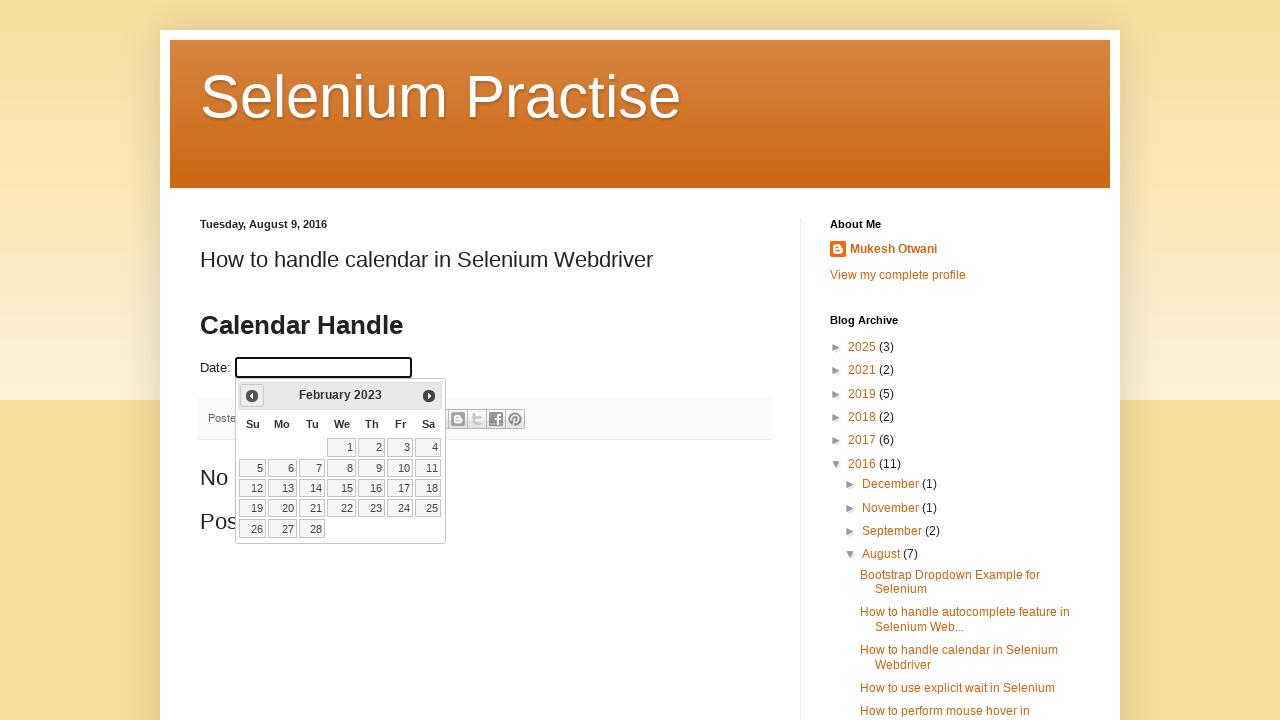

Calendar updated after navigating to previous month
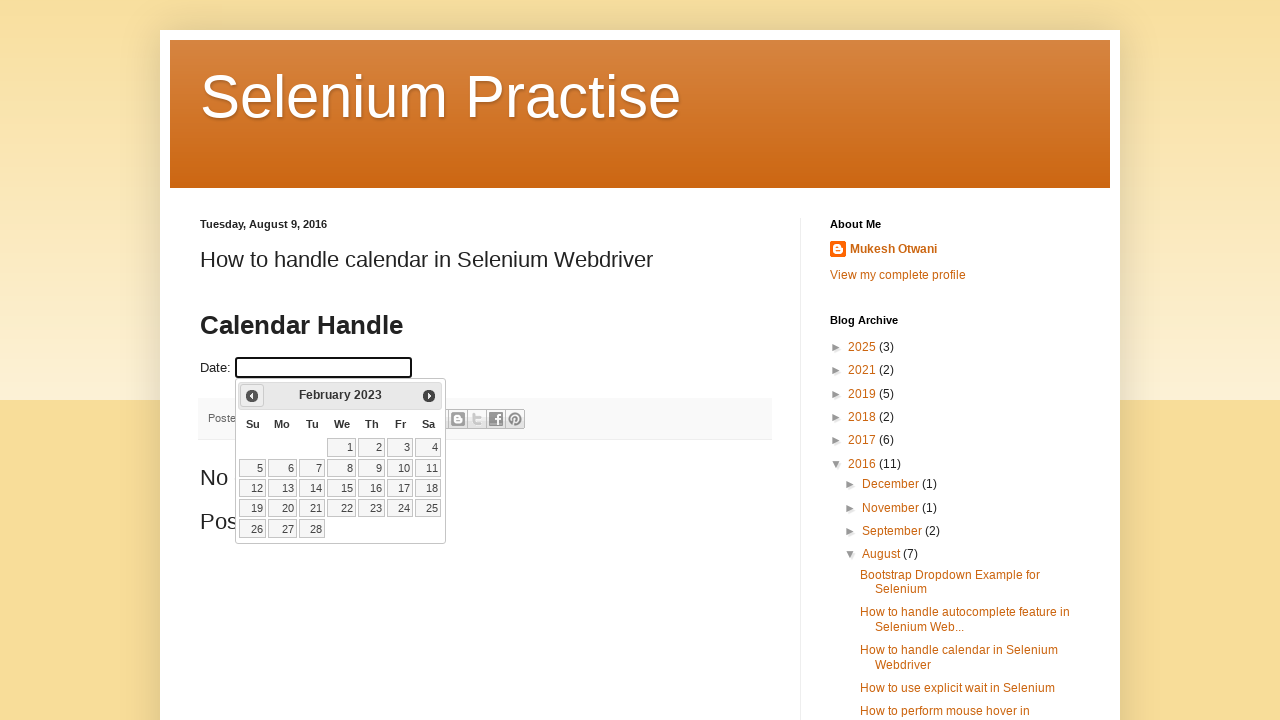

Retrieved updated month and year: February 2023
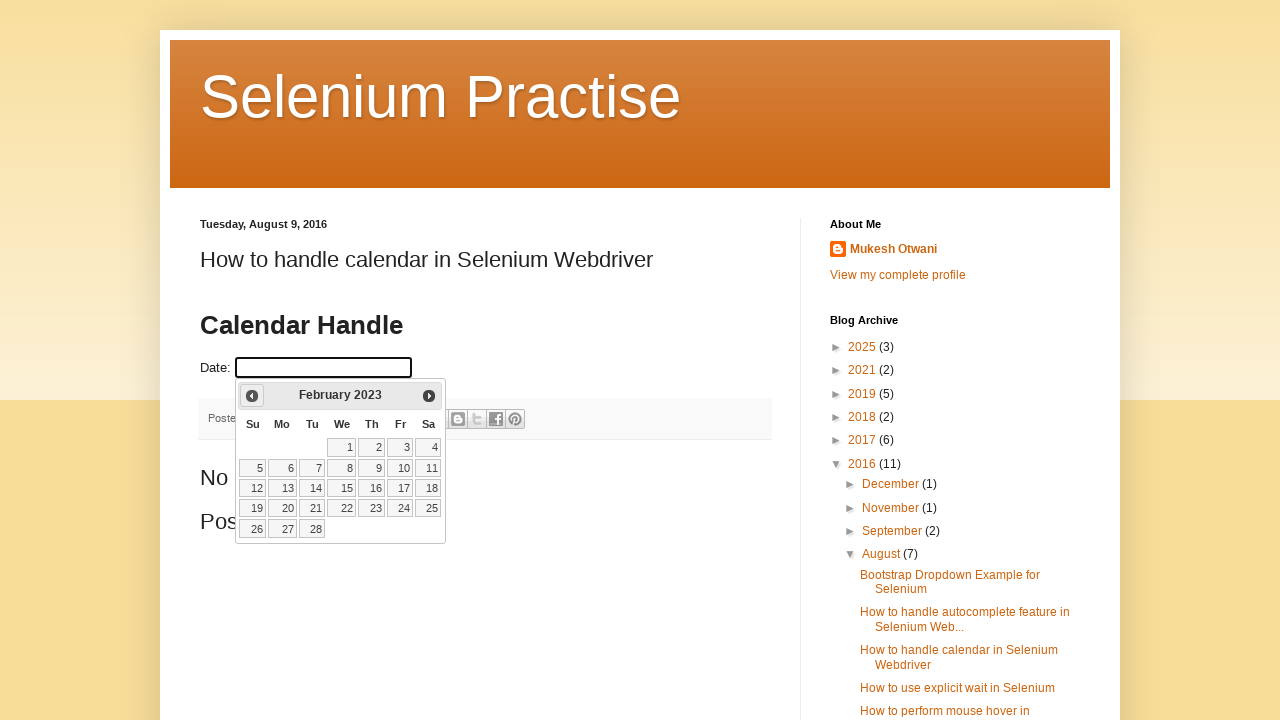

Clicked previous month button to navigate backwards at (252, 396) on .ui-icon-circle-triangle-w
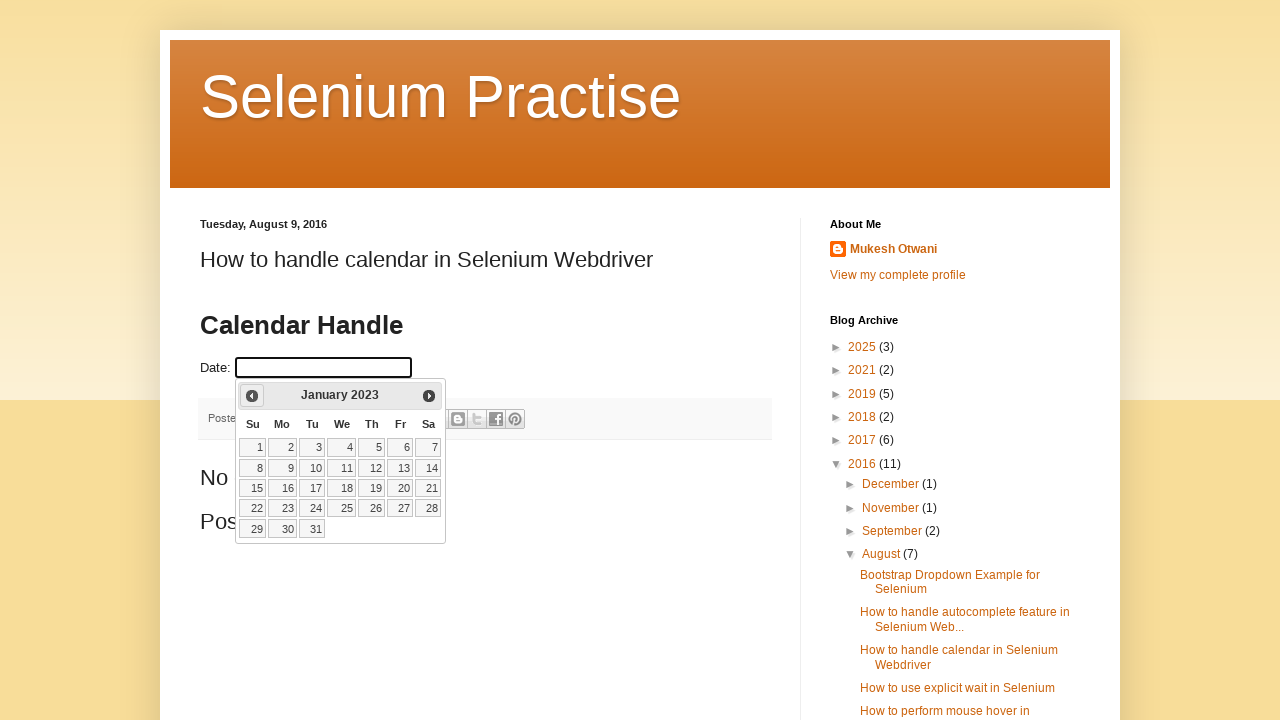

Calendar updated after navigating to previous month
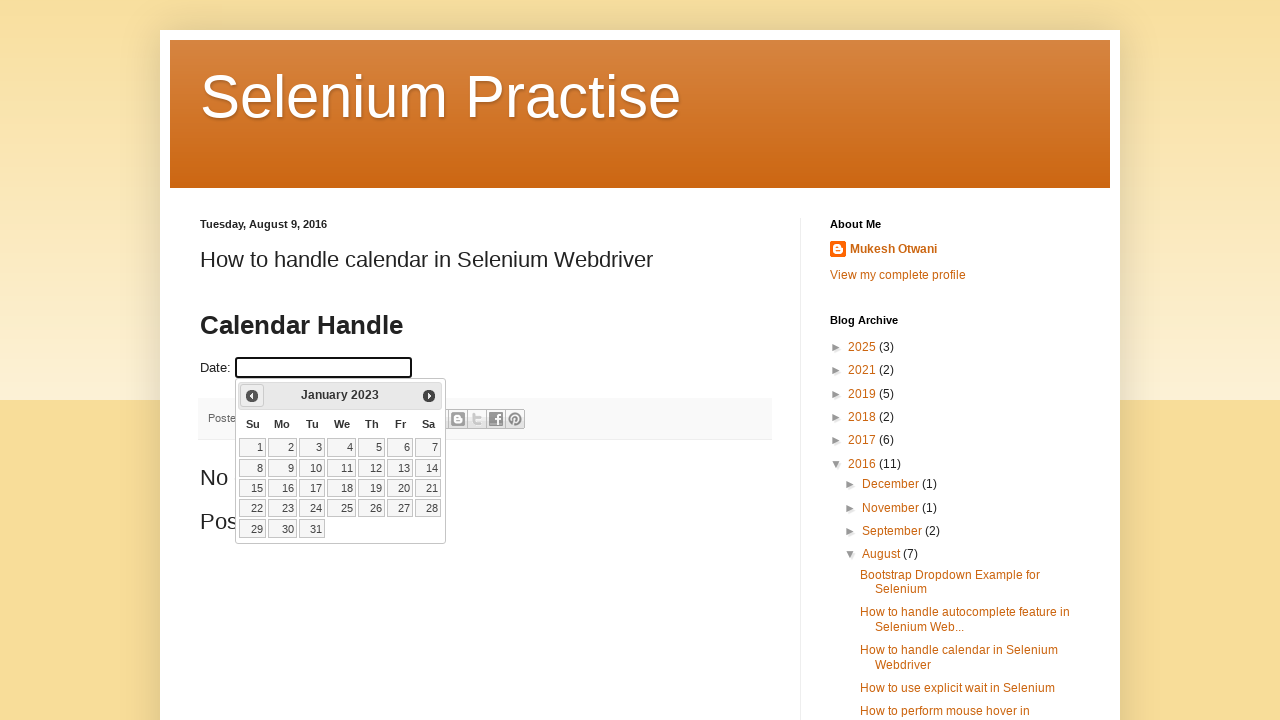

Retrieved updated month and year: January 2023
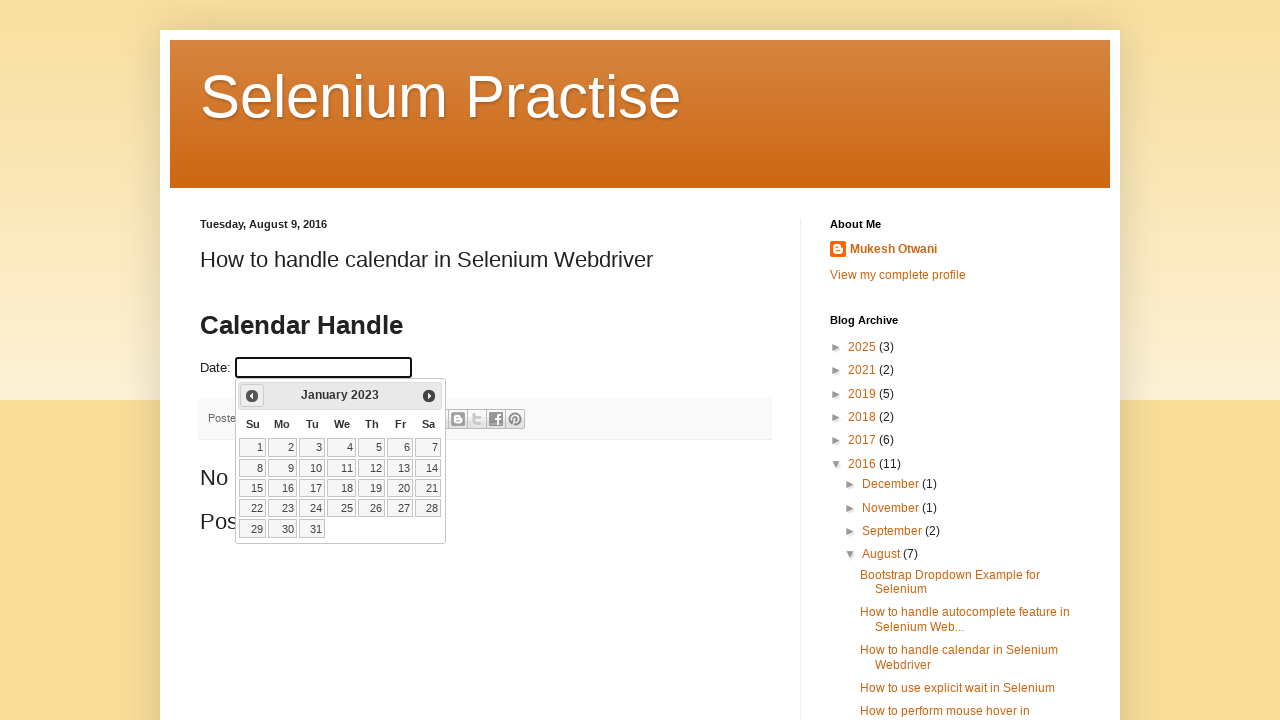

Clicked previous month button to navigate backwards at (252, 396) on .ui-icon-circle-triangle-w
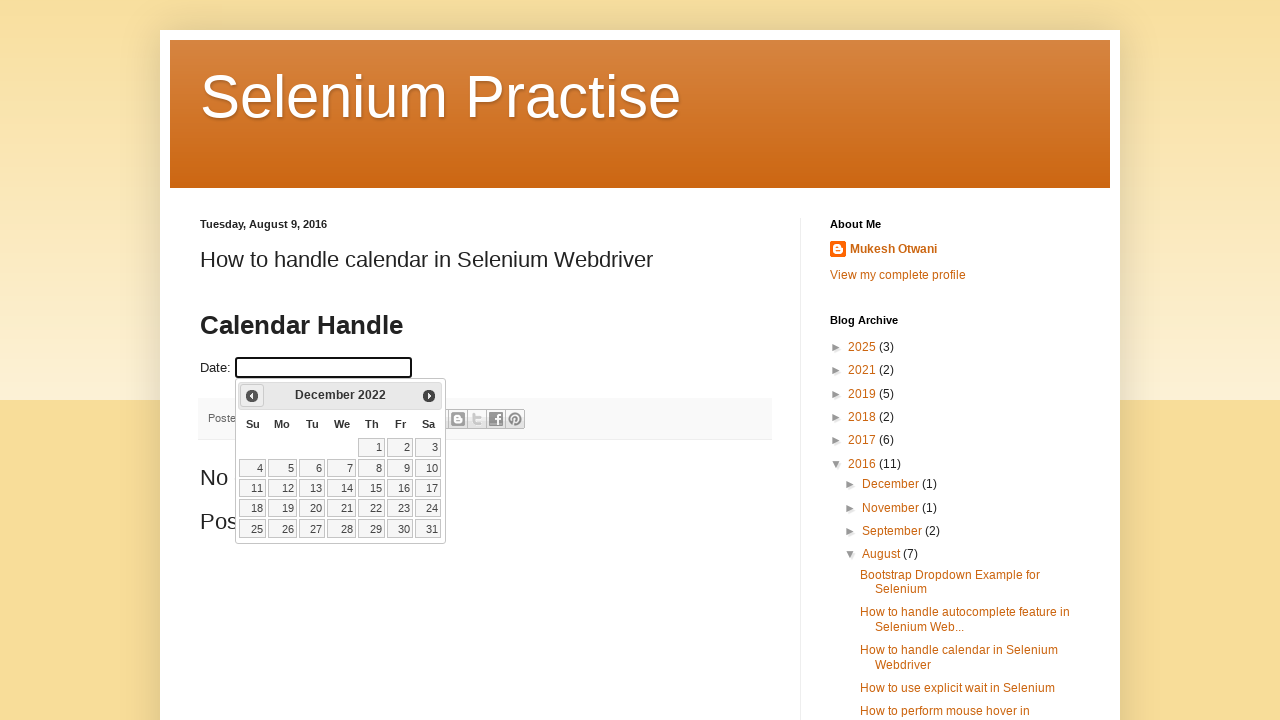

Calendar updated after navigating to previous month
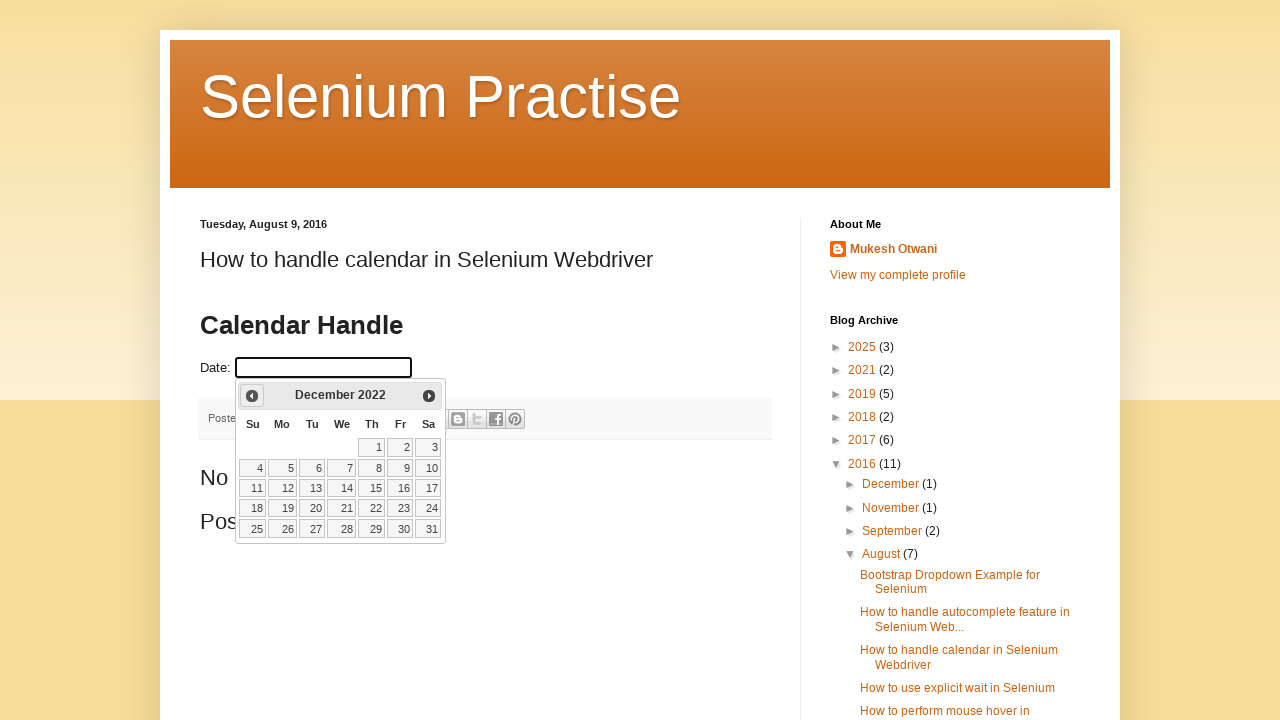

Retrieved updated month and year: December 2022
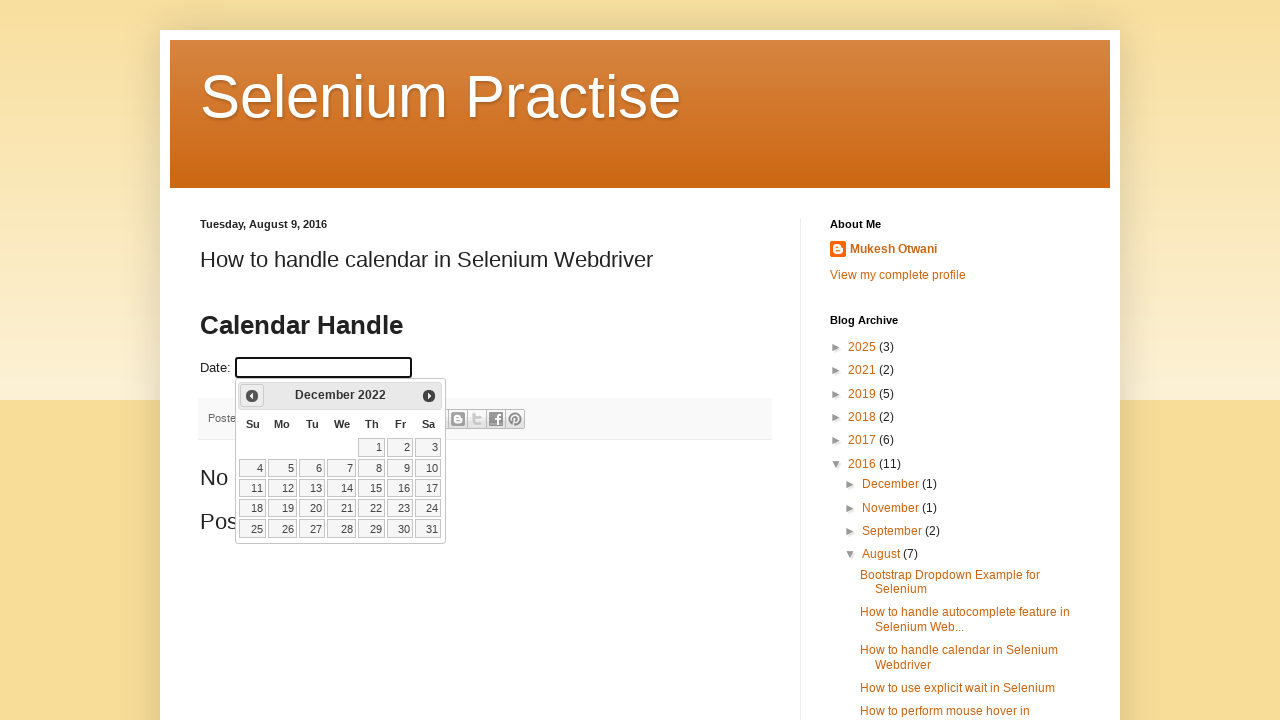

Clicked previous month button to navigate backwards at (252, 396) on .ui-icon-circle-triangle-w
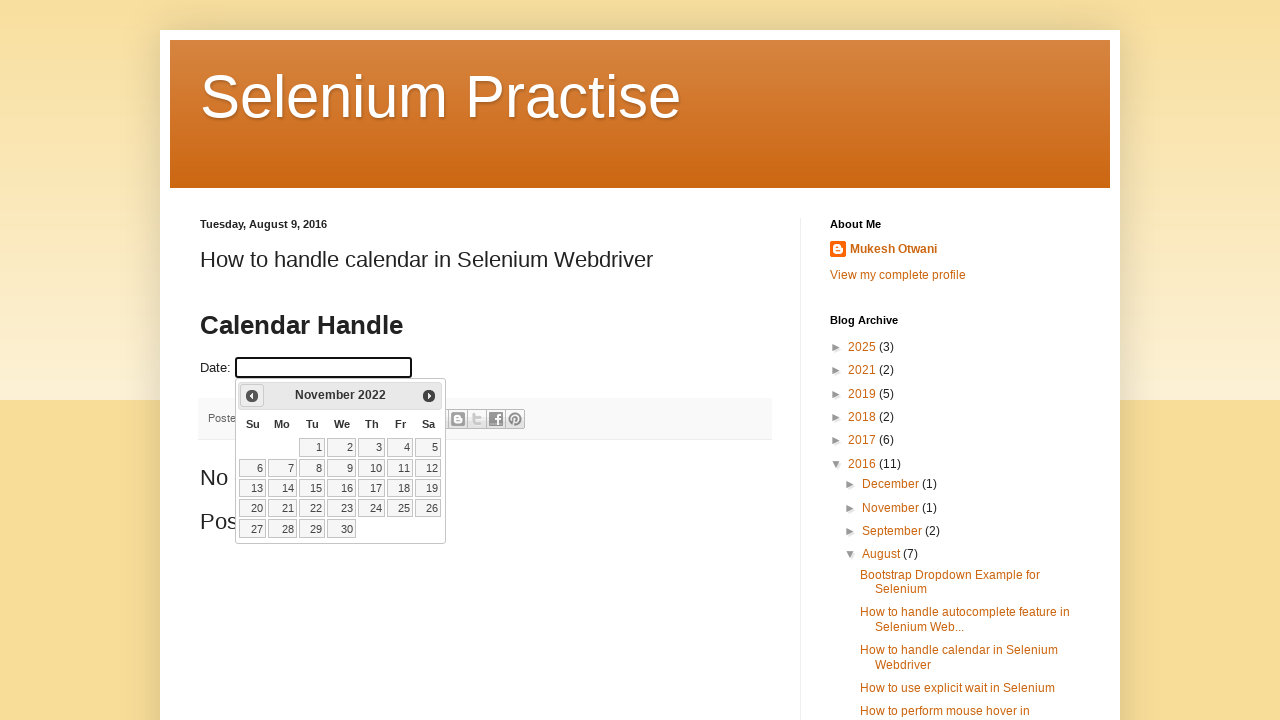

Calendar updated after navigating to previous month
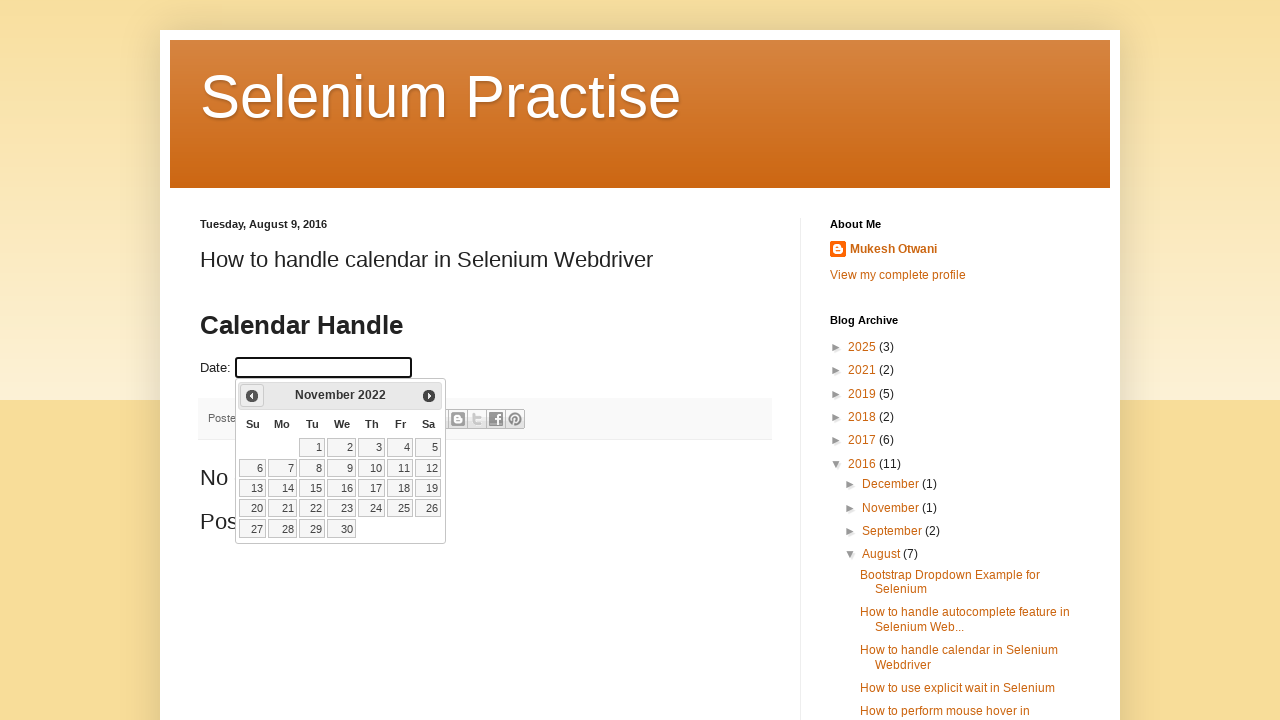

Retrieved updated month and year: November 2022
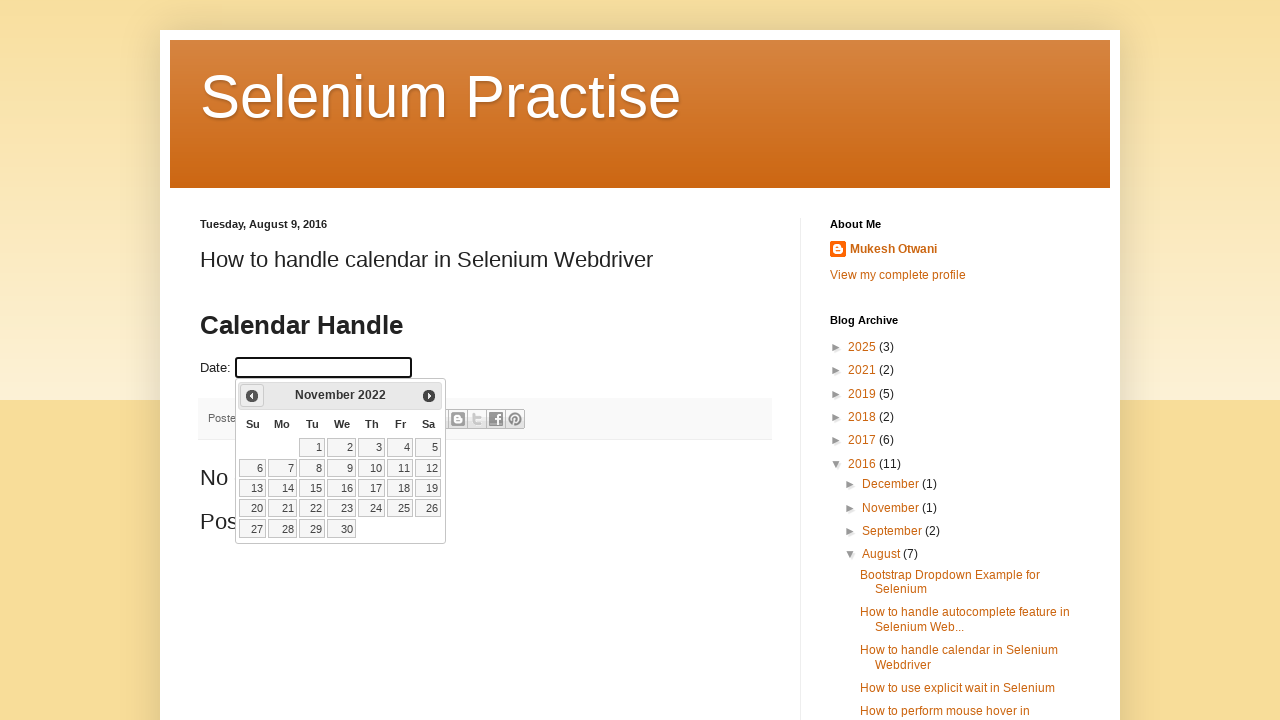

Clicked previous month button to navigate backwards at (252, 396) on .ui-icon-circle-triangle-w
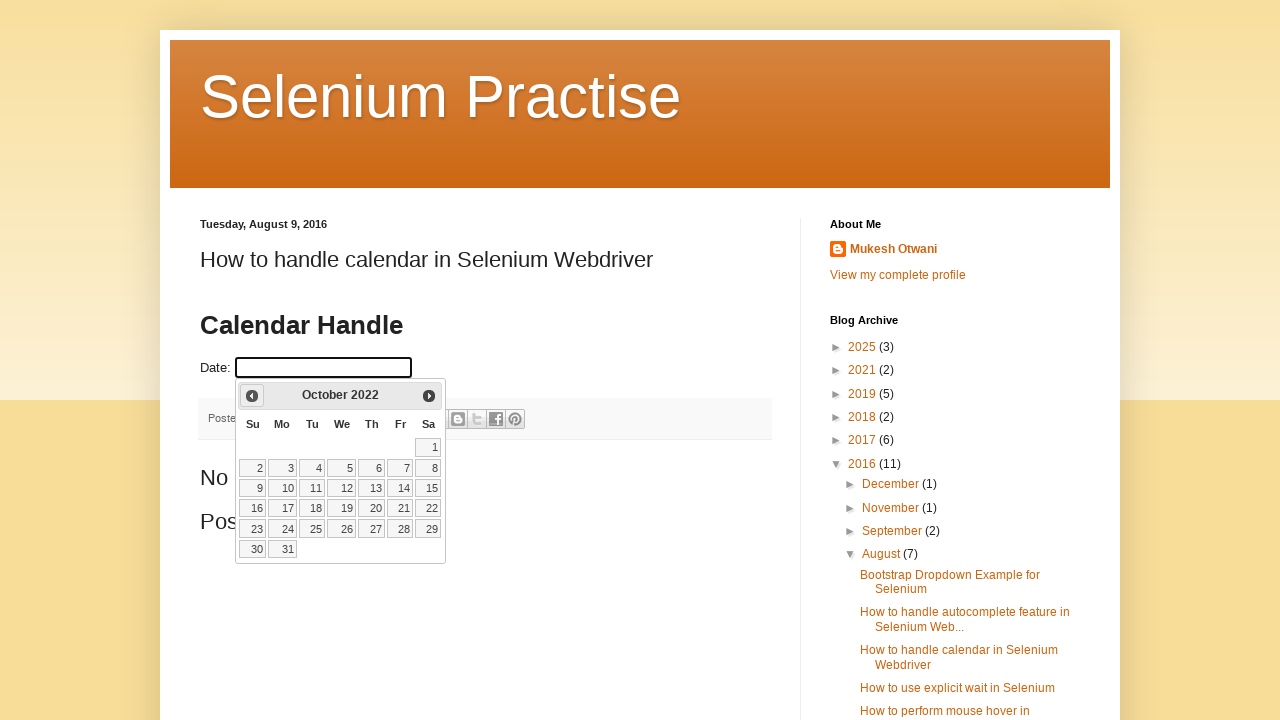

Calendar updated after navigating to previous month
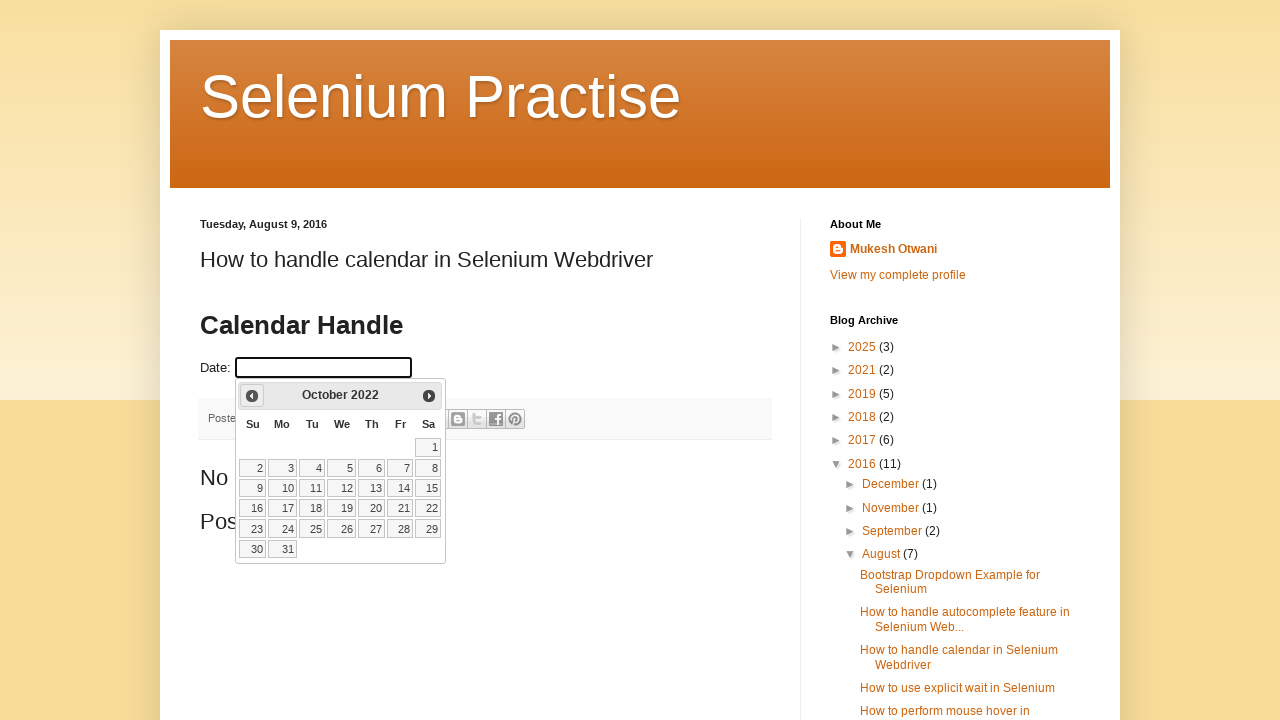

Retrieved updated month and year: October 2022
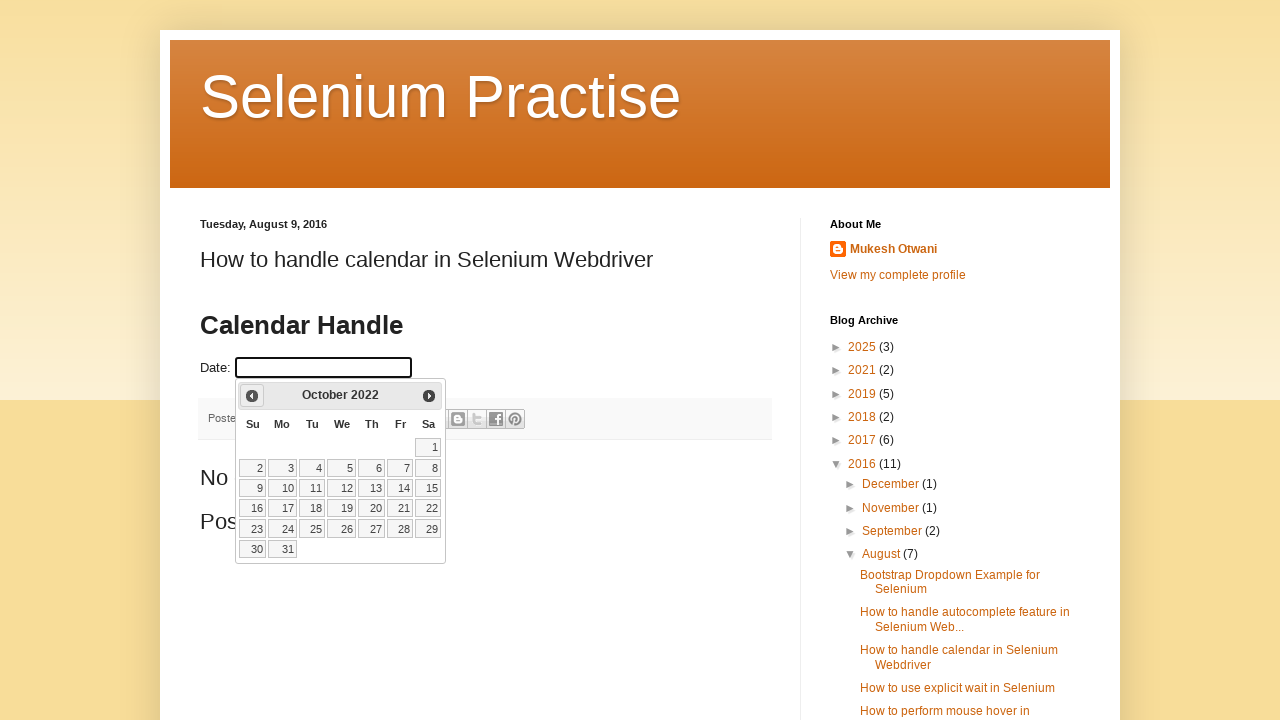

Clicked previous month button to navigate backwards at (252, 396) on .ui-icon-circle-triangle-w
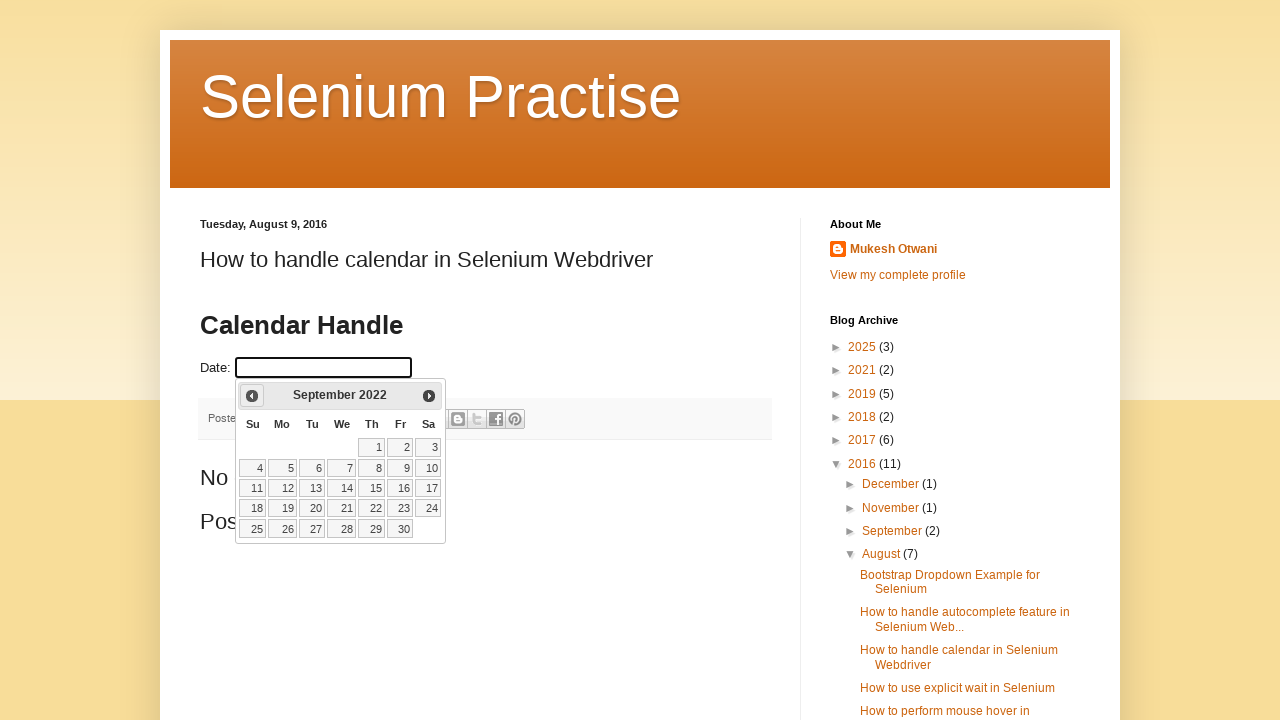

Calendar updated after navigating to previous month
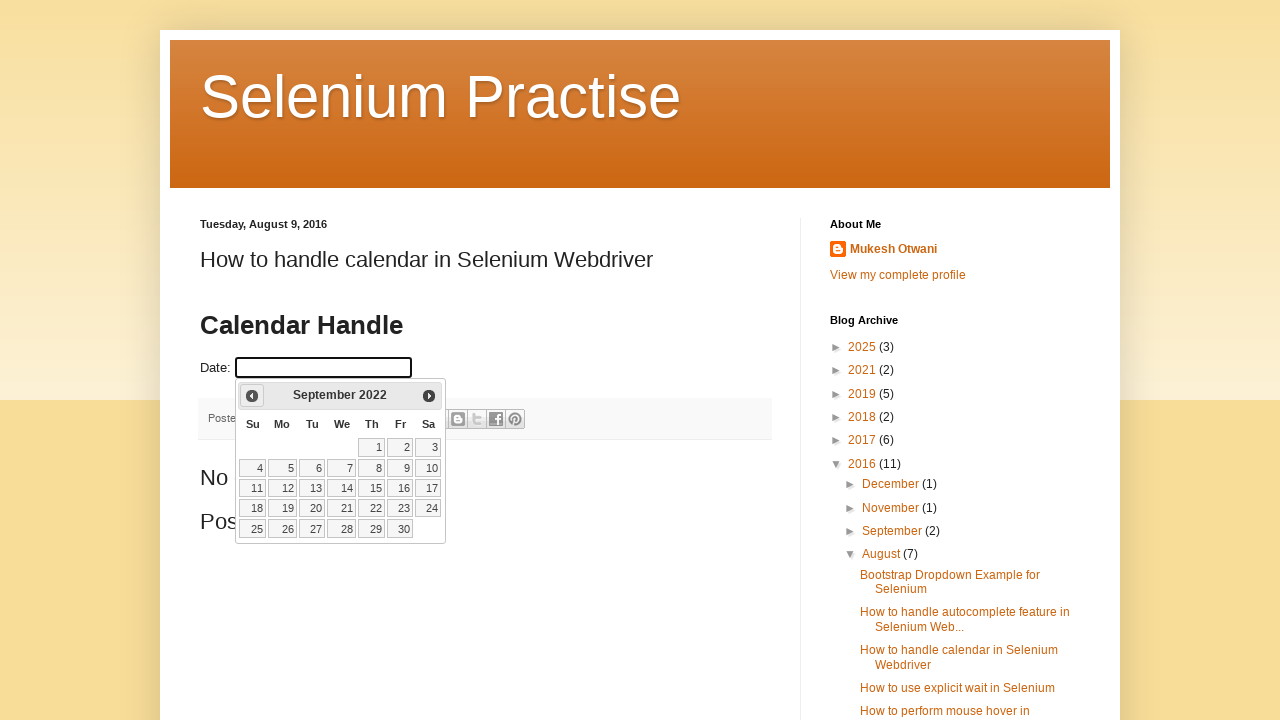

Retrieved updated month and year: September 2022
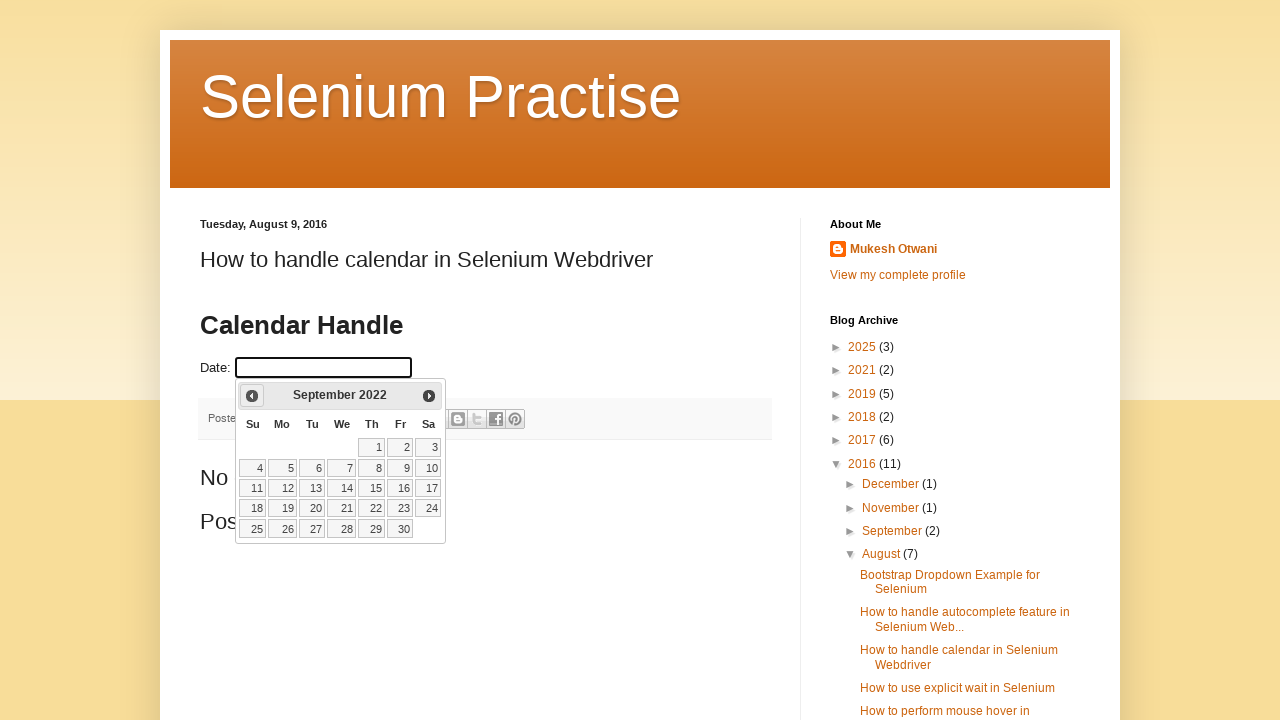

Clicked previous month button to navigate backwards at (252, 396) on .ui-icon-circle-triangle-w
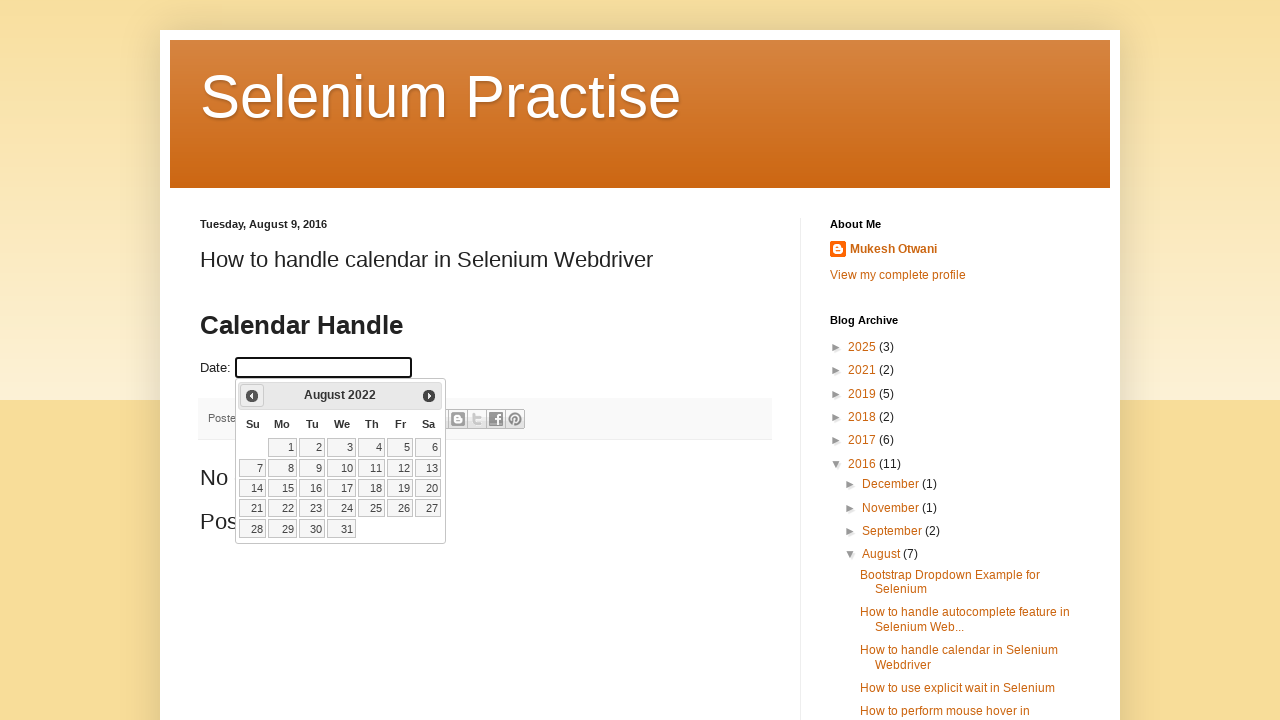

Calendar updated after navigating to previous month
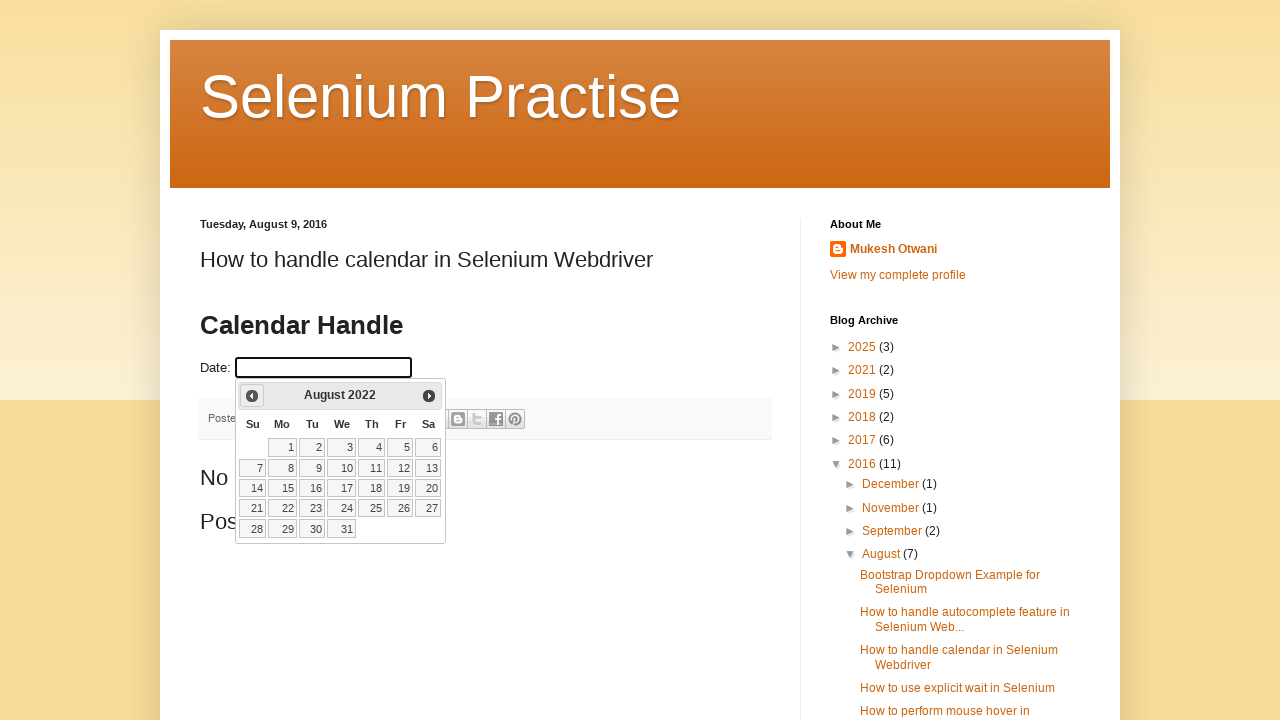

Retrieved updated month and year: August 2022
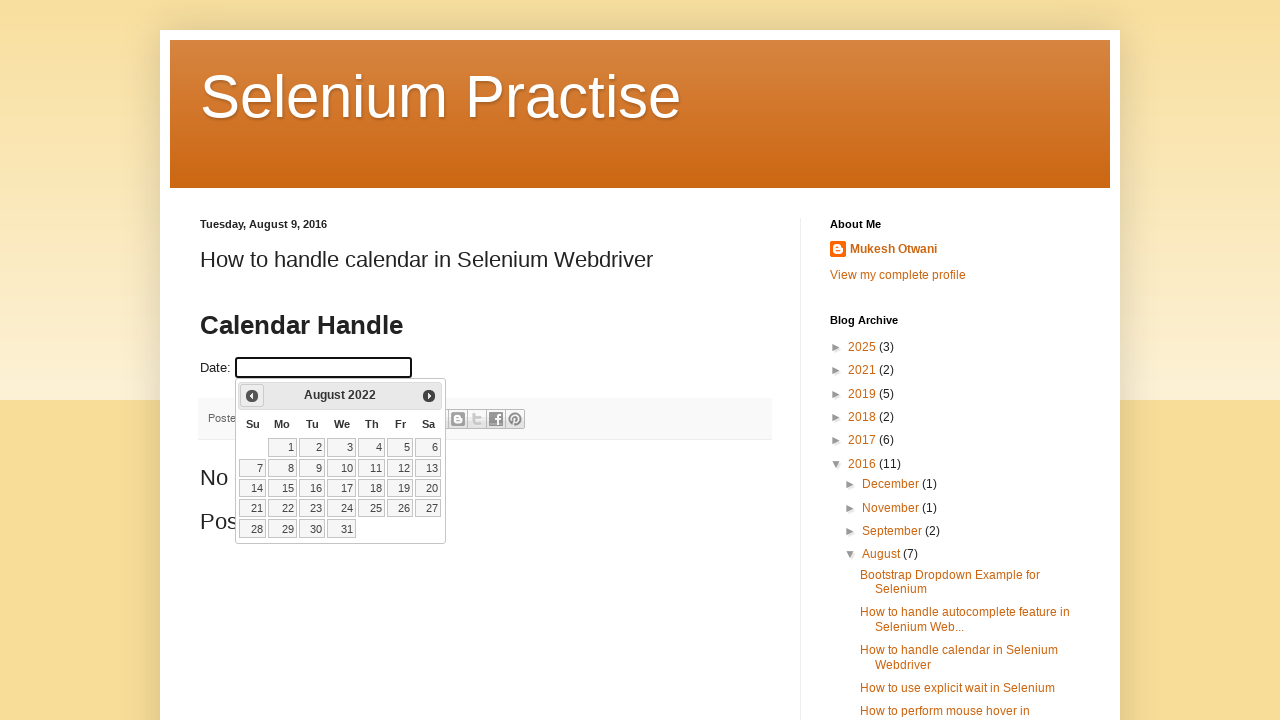

Clicked previous month button to navigate backwards at (252, 396) on .ui-icon-circle-triangle-w
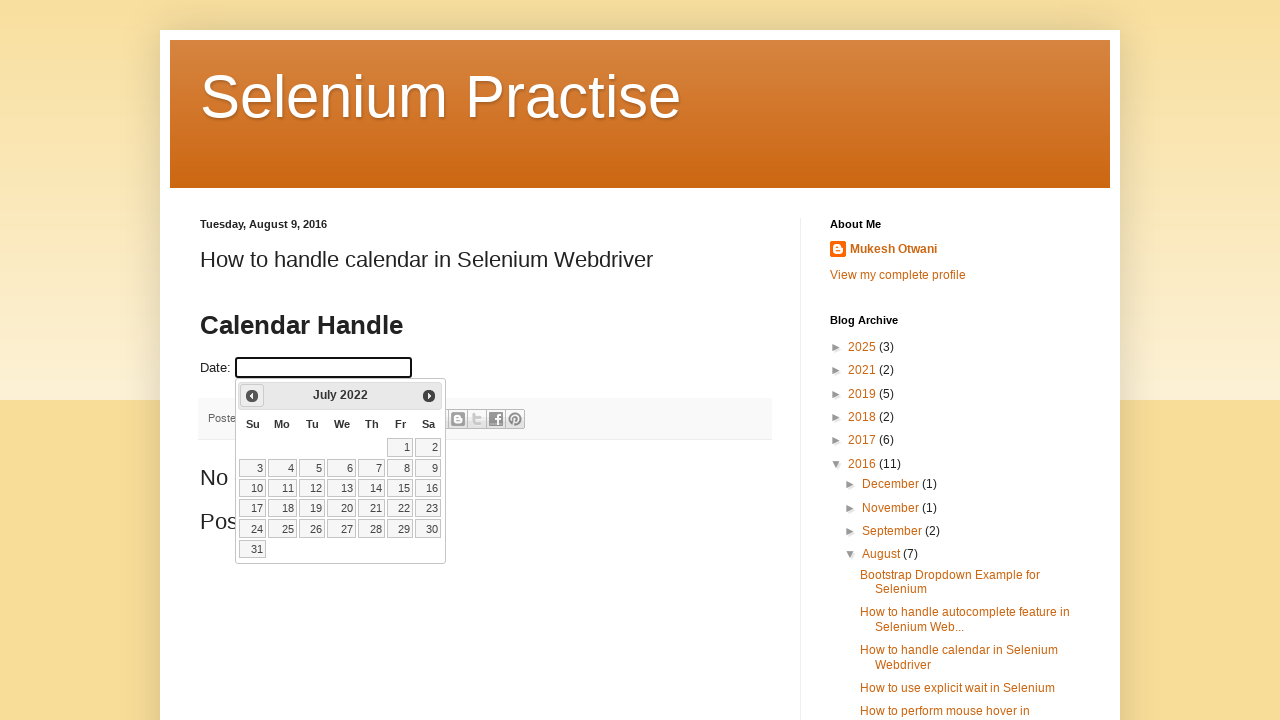

Calendar updated after navigating to previous month
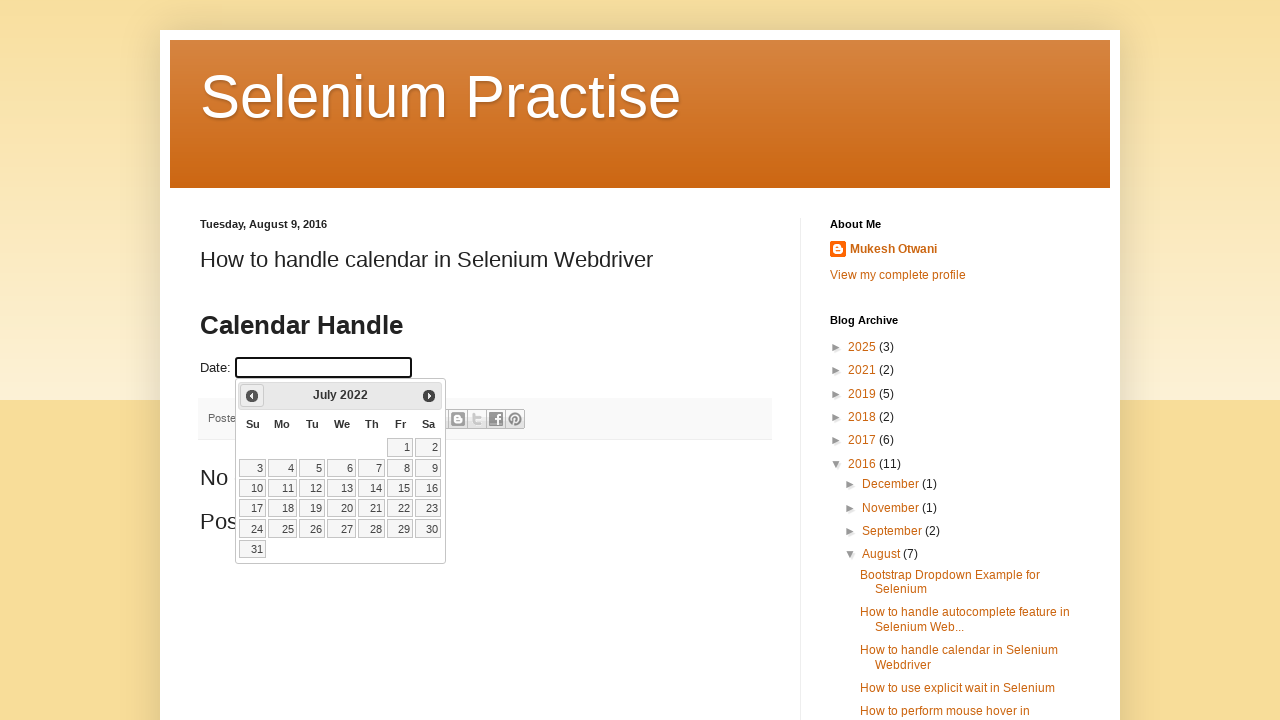

Retrieved updated month and year: July 2022
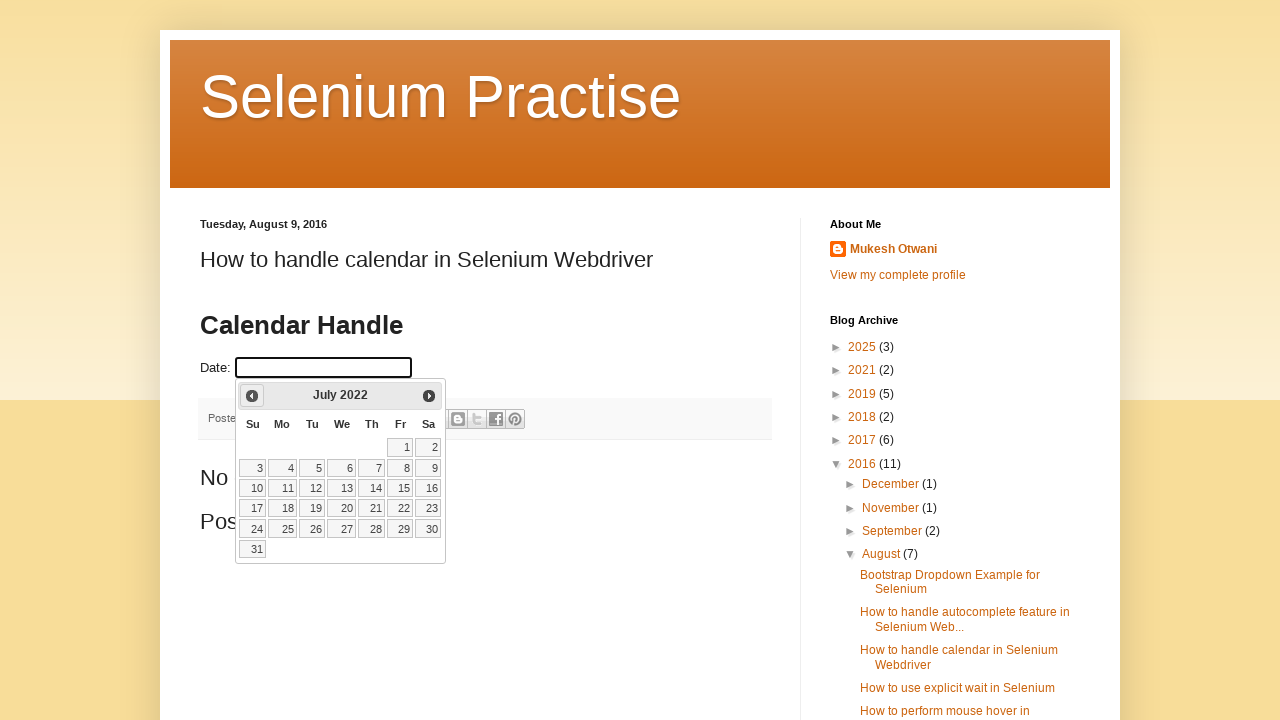

Clicked previous month button to navigate backwards at (252, 396) on .ui-icon-circle-triangle-w
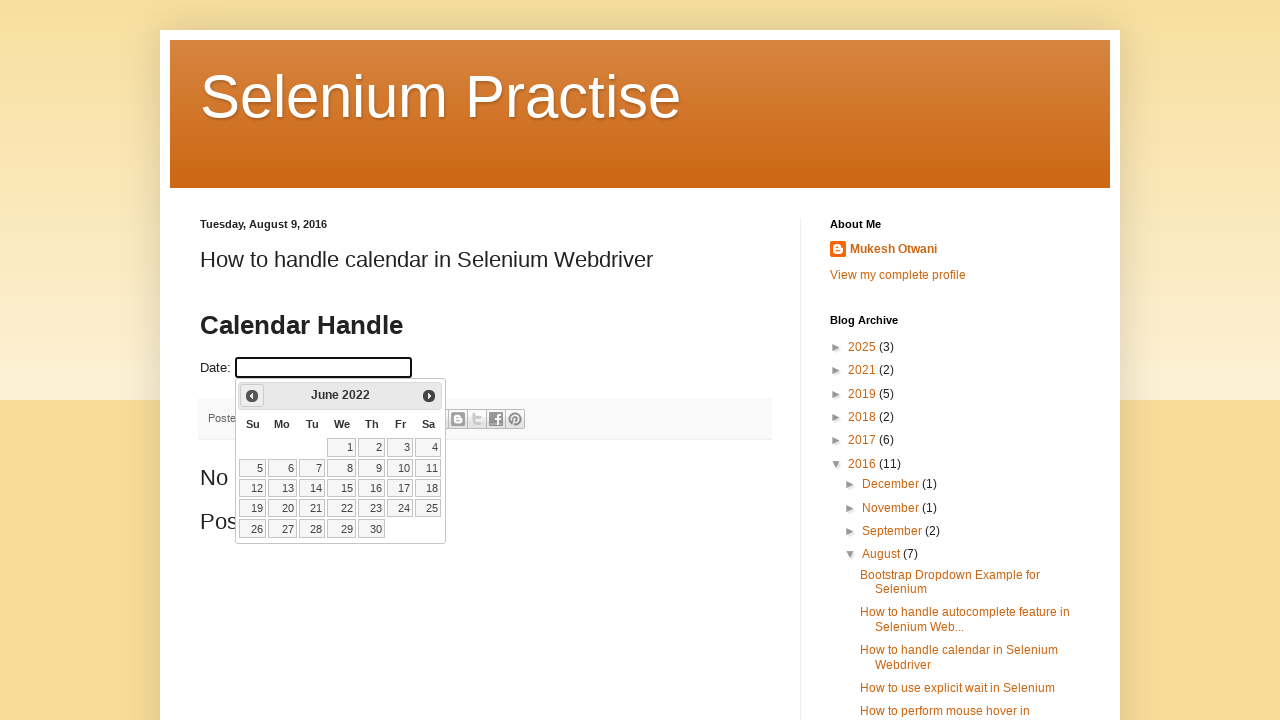

Calendar updated after navigating to previous month
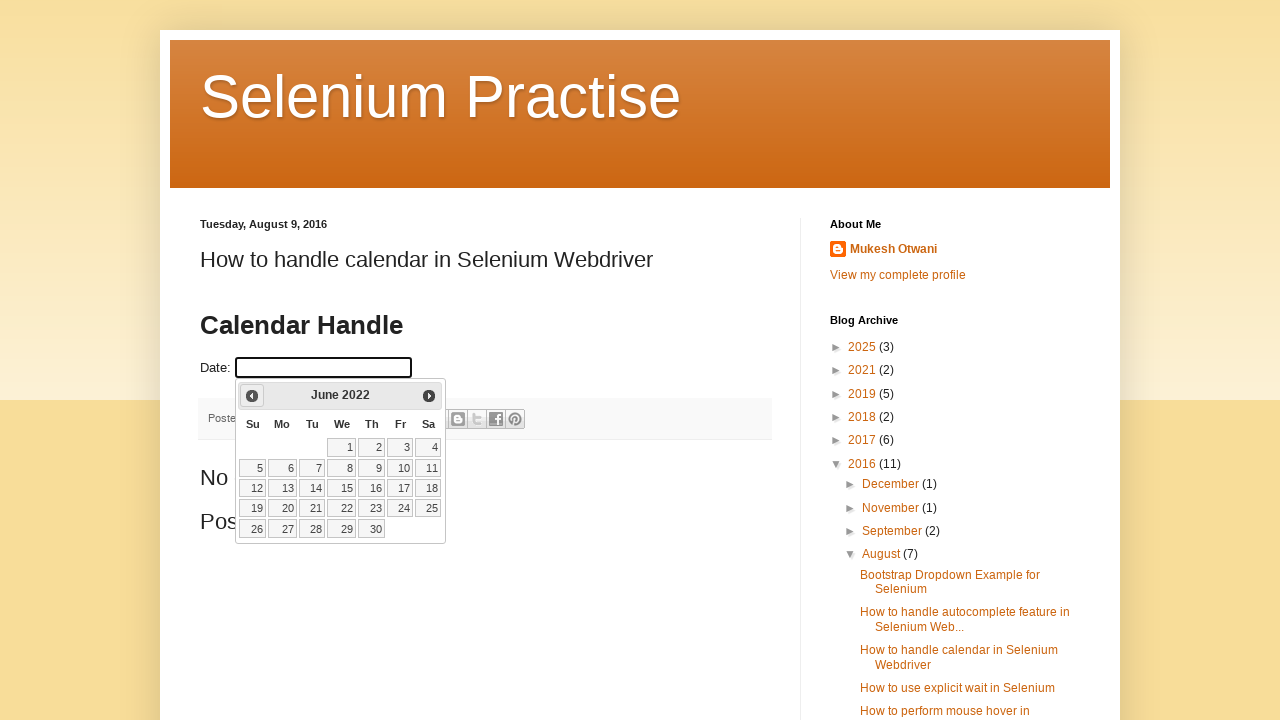

Retrieved updated month and year: June 2022
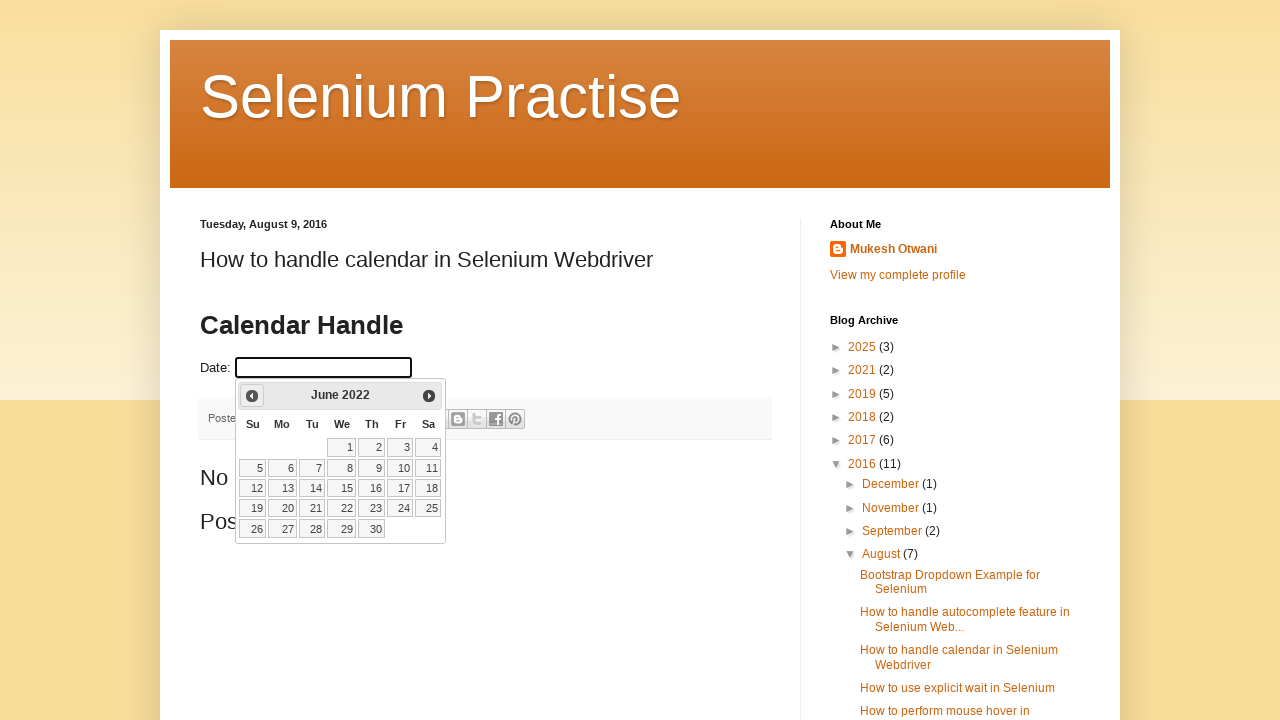

Clicked previous month button to navigate backwards at (252, 396) on .ui-icon-circle-triangle-w
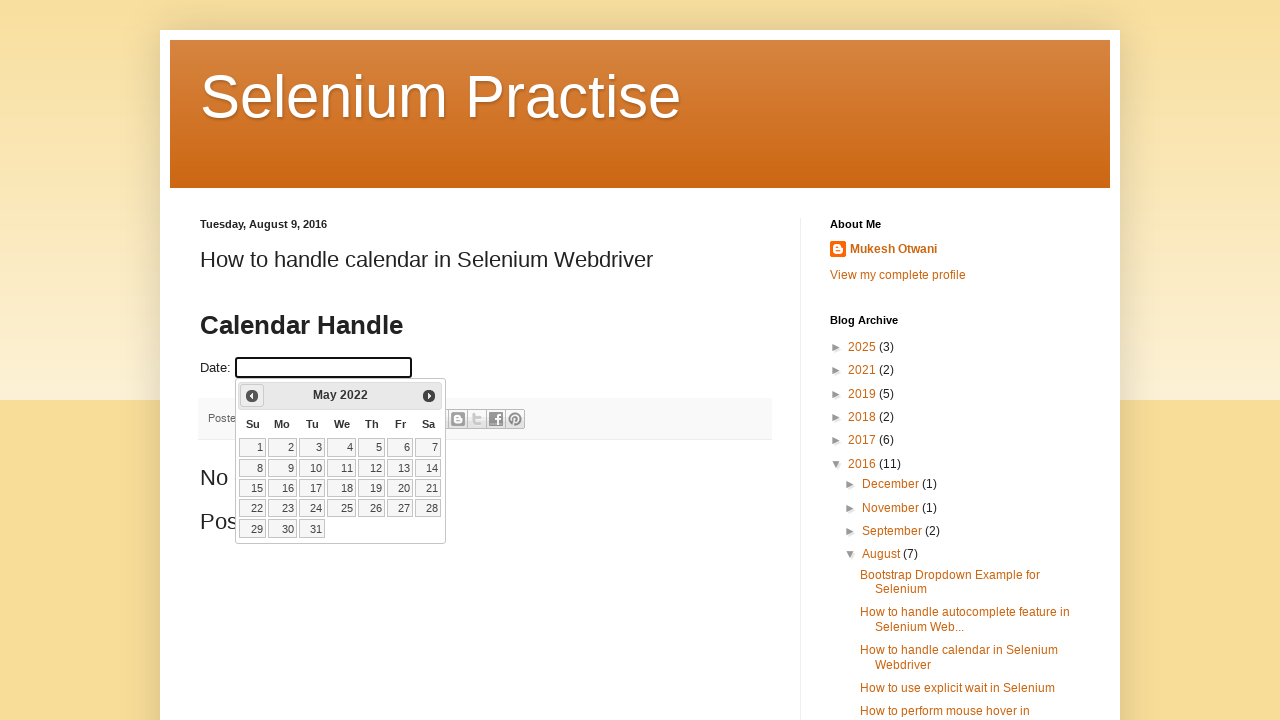

Calendar updated after navigating to previous month
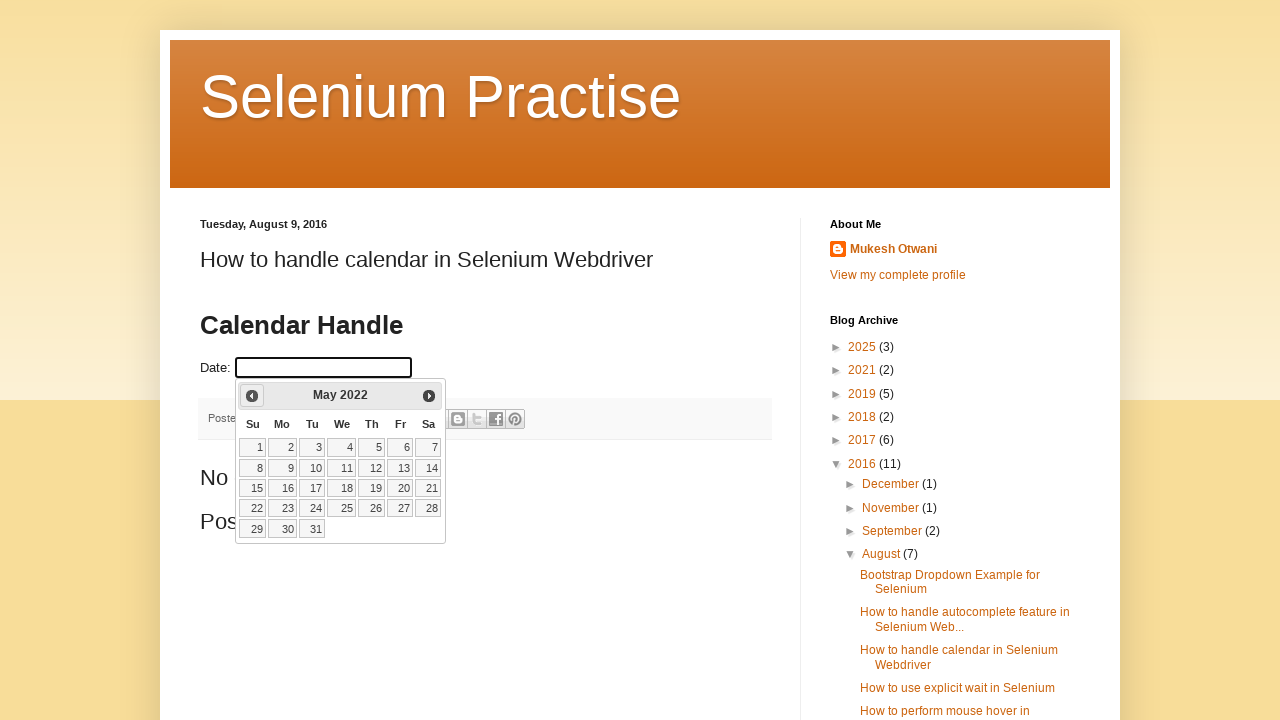

Retrieved updated month and year: May 2022
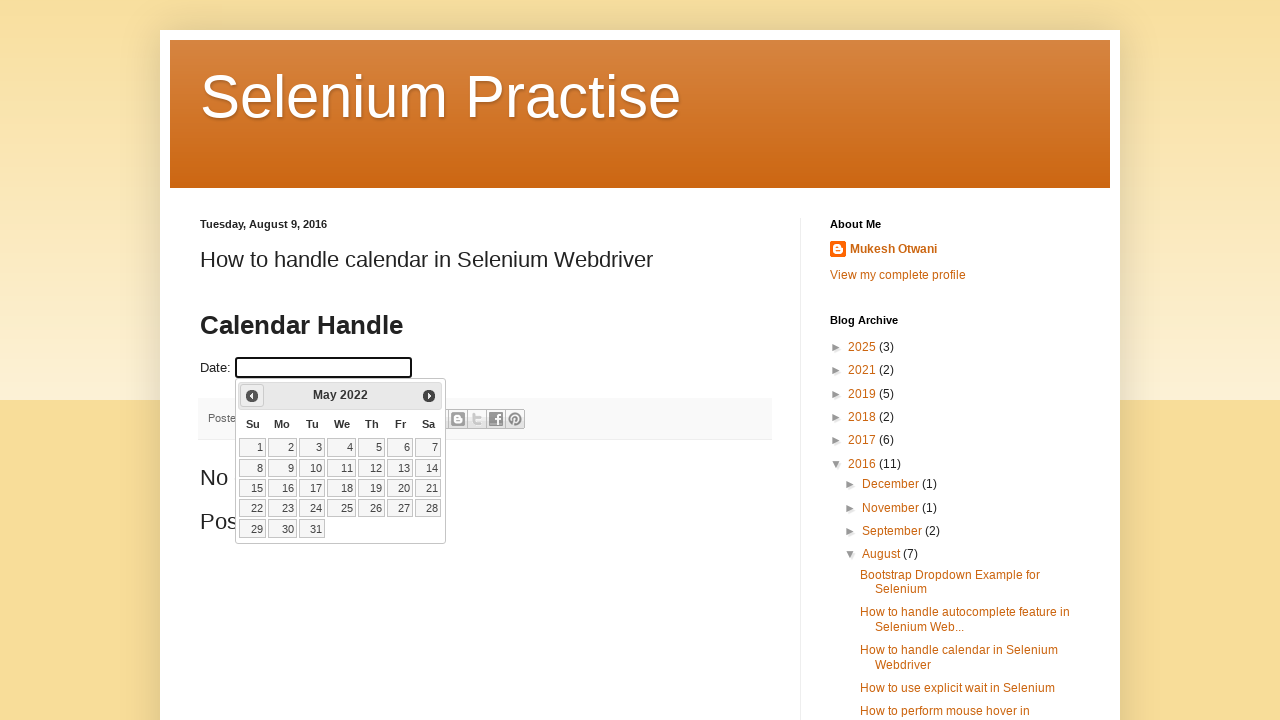

Clicked previous month button to navigate backwards at (252, 396) on .ui-icon-circle-triangle-w
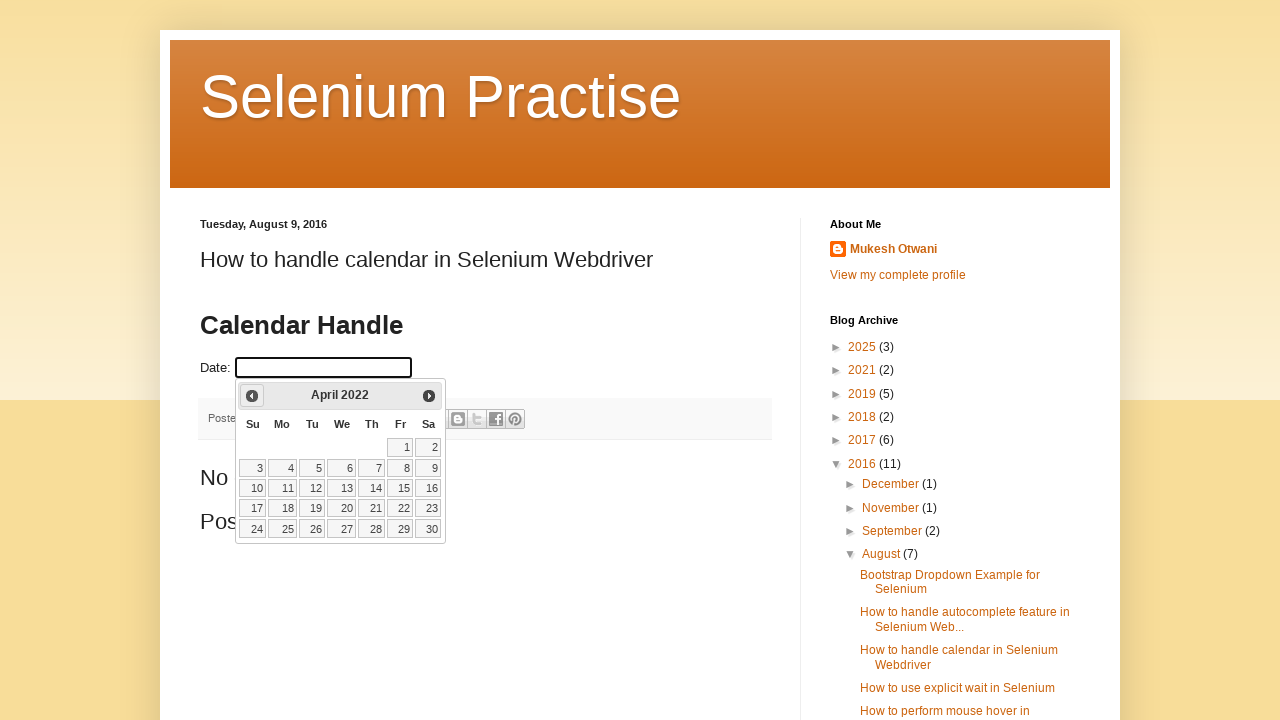

Calendar updated after navigating to previous month
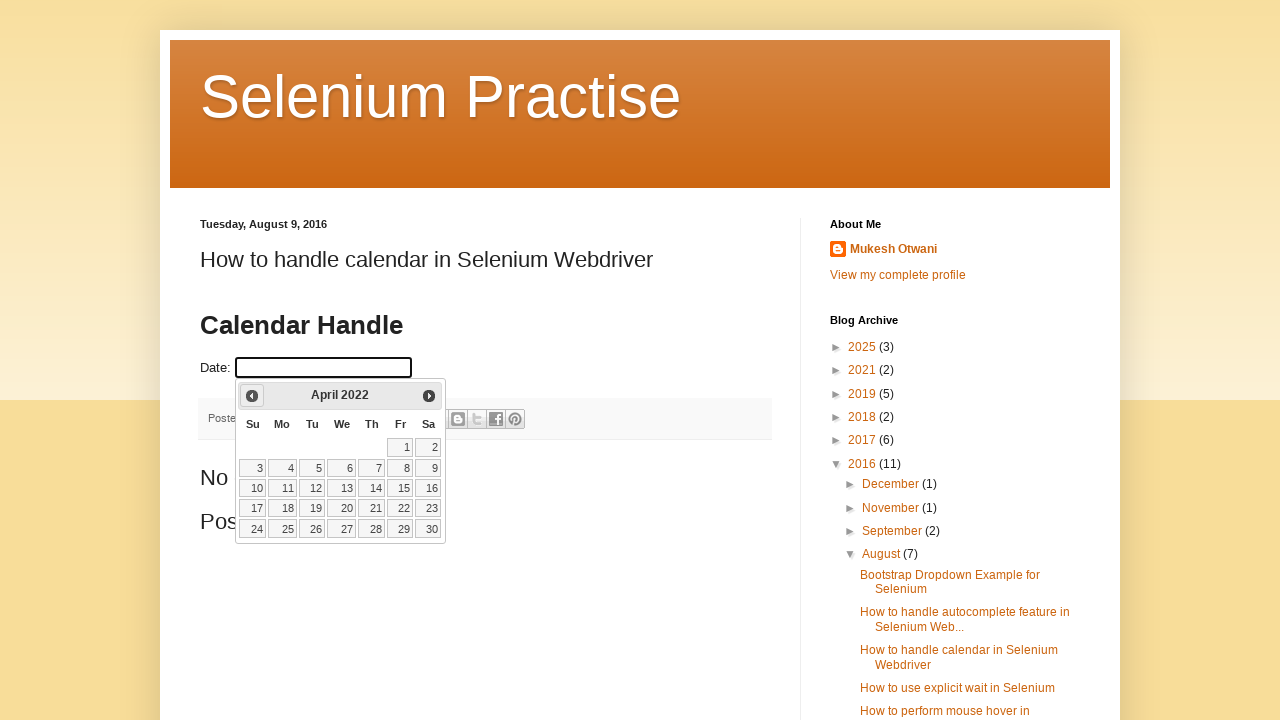

Retrieved updated month and year: April 2022
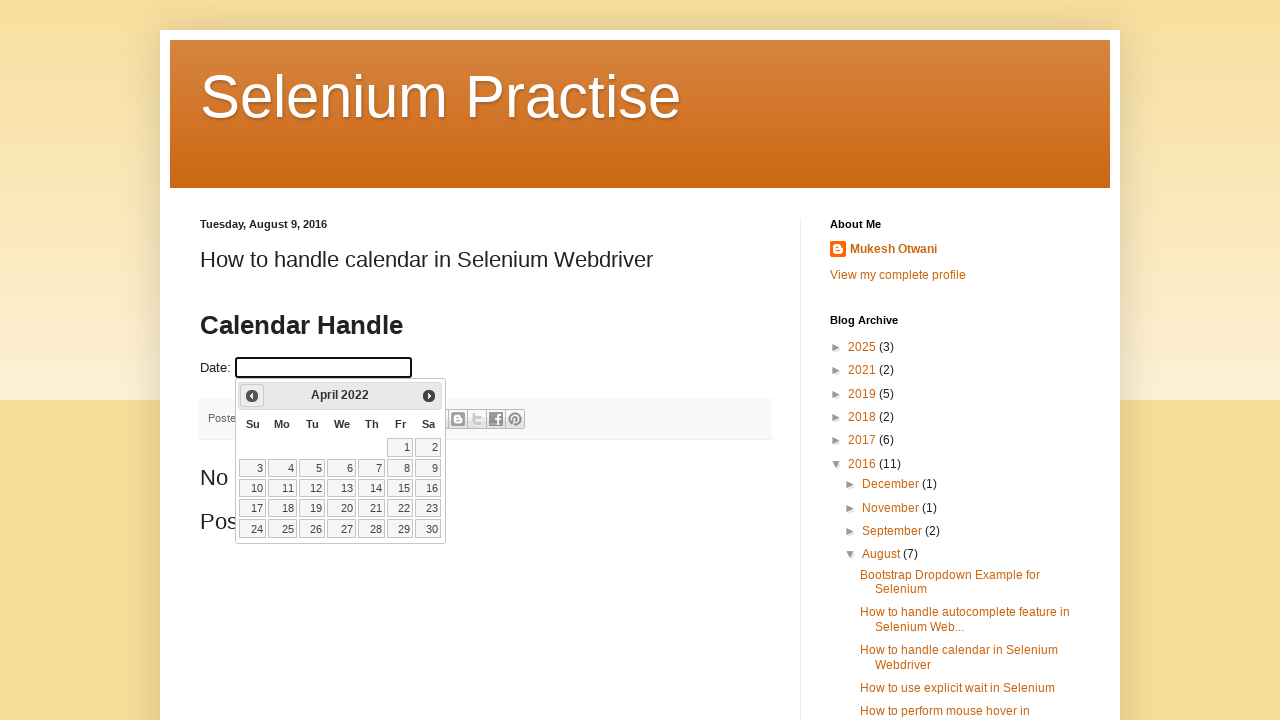

Clicked previous month button to navigate backwards at (252, 396) on .ui-icon-circle-triangle-w
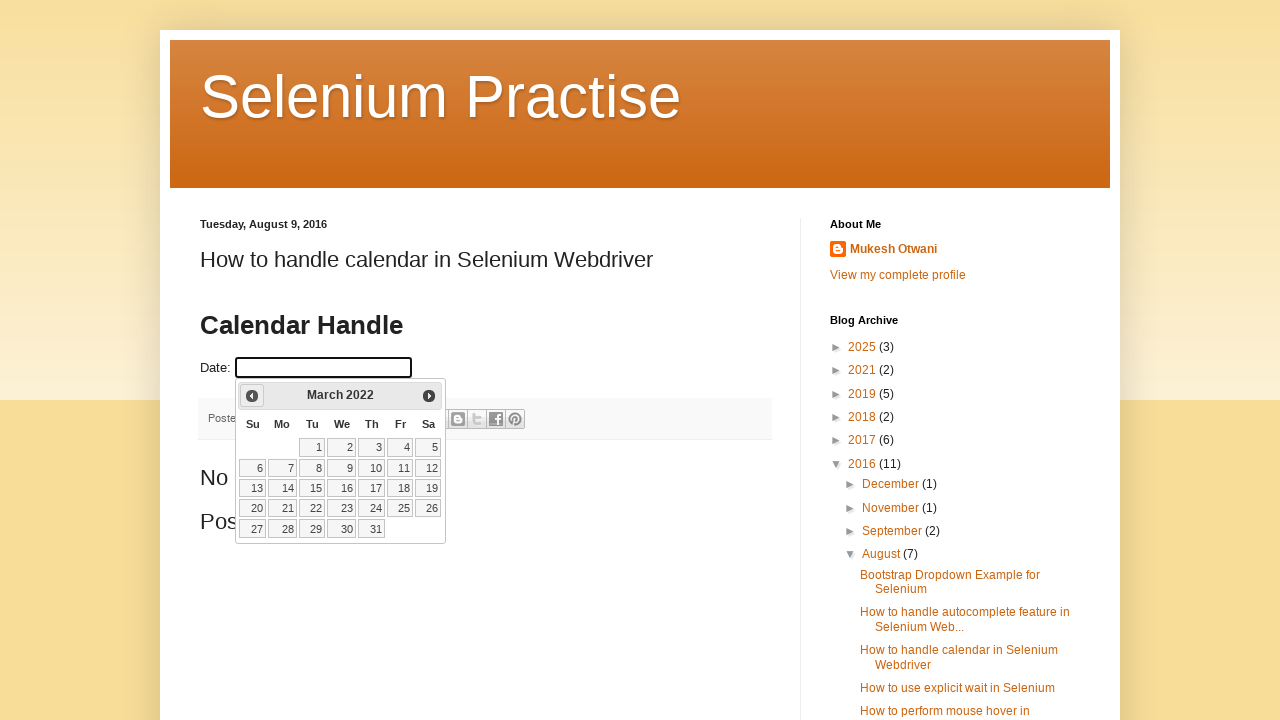

Calendar updated after navigating to previous month
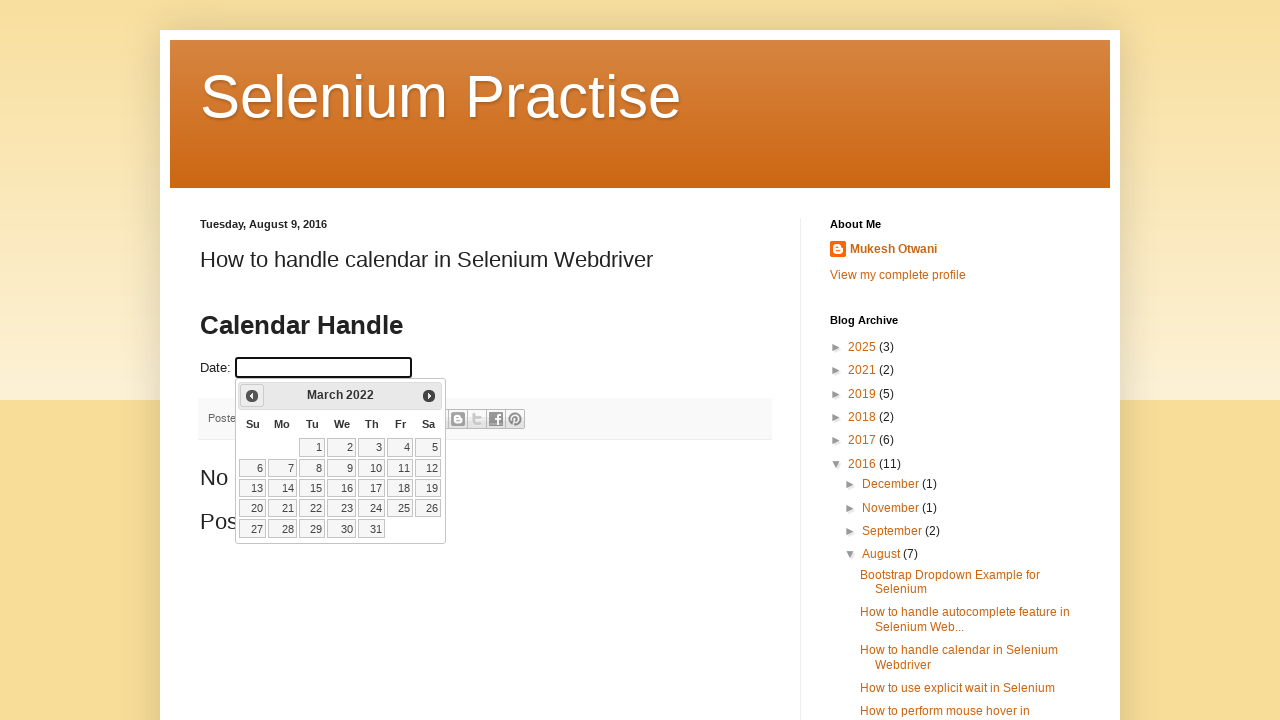

Retrieved updated month and year: March 2022
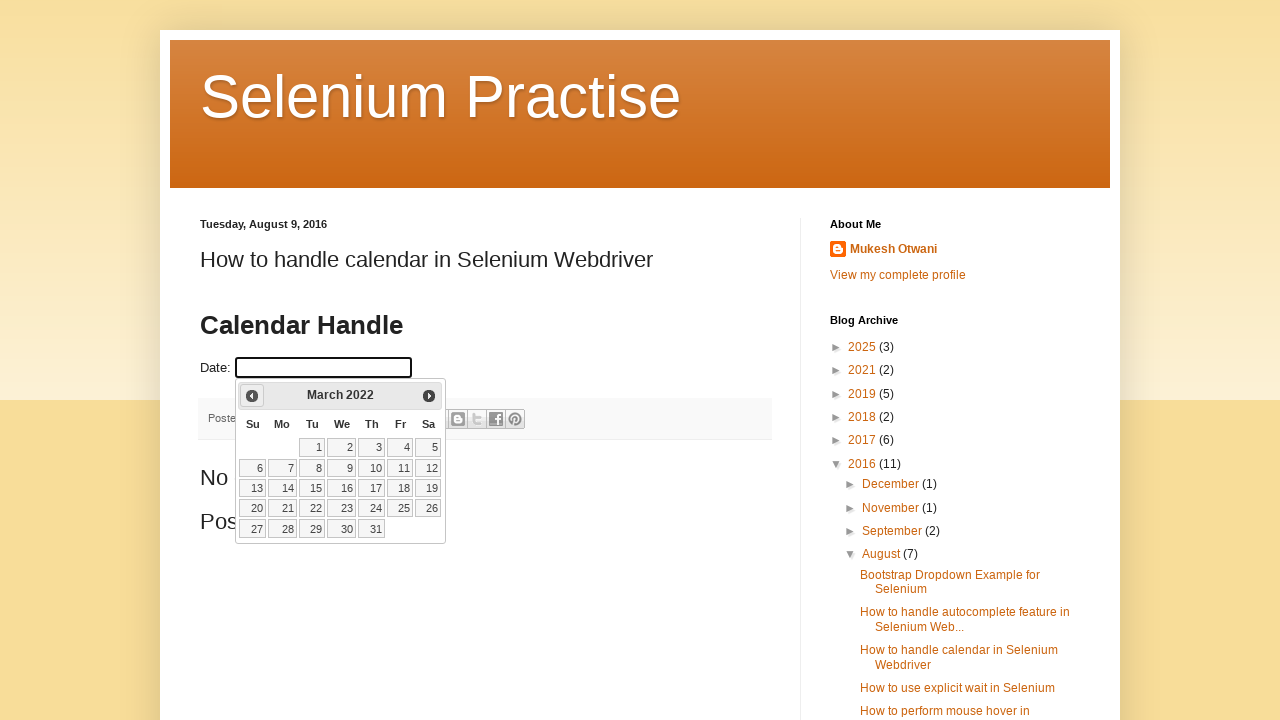

Clicked previous month button to navigate backwards at (252, 396) on .ui-icon-circle-triangle-w
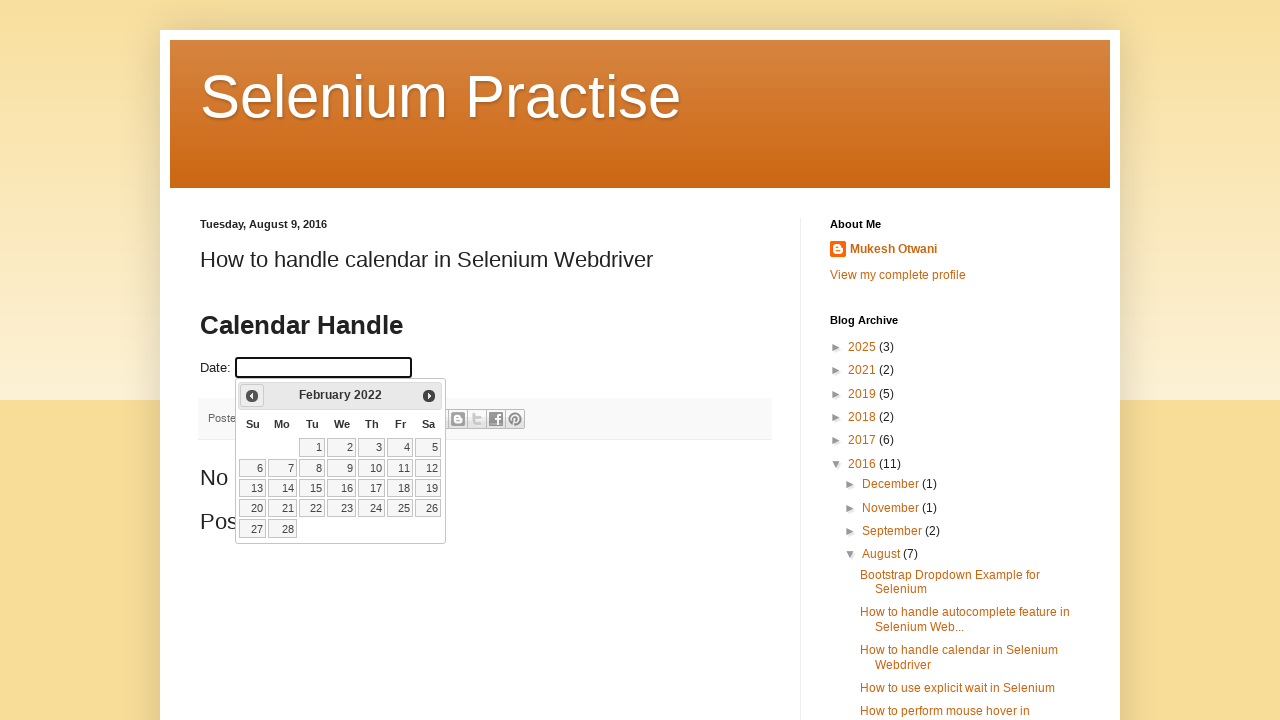

Calendar updated after navigating to previous month
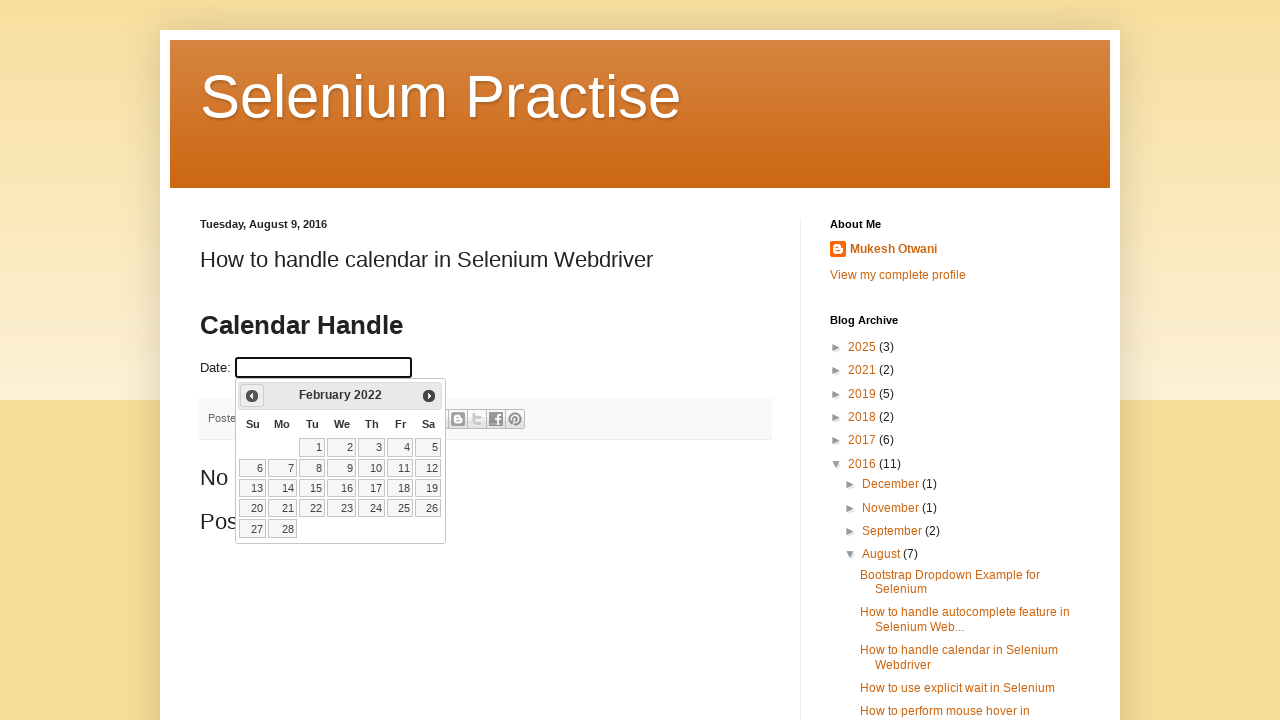

Retrieved updated month and year: February 2022
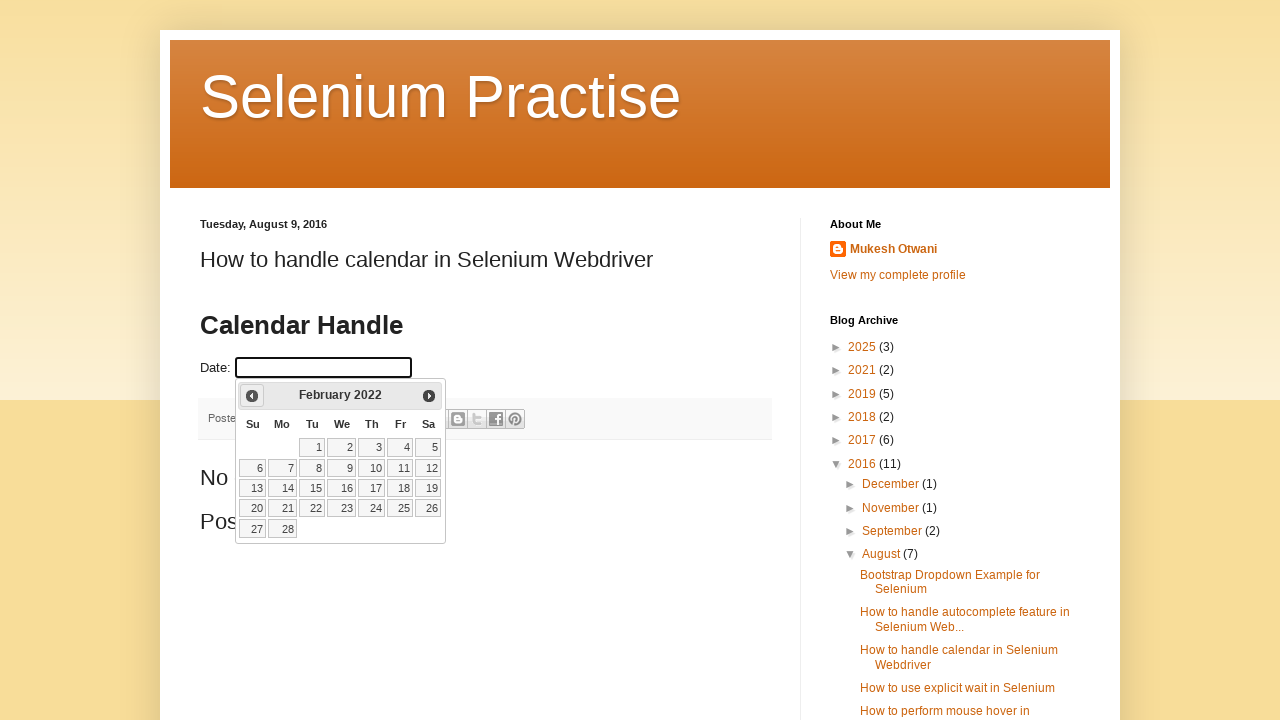

Clicked previous month button to navigate backwards at (252, 396) on .ui-icon-circle-triangle-w
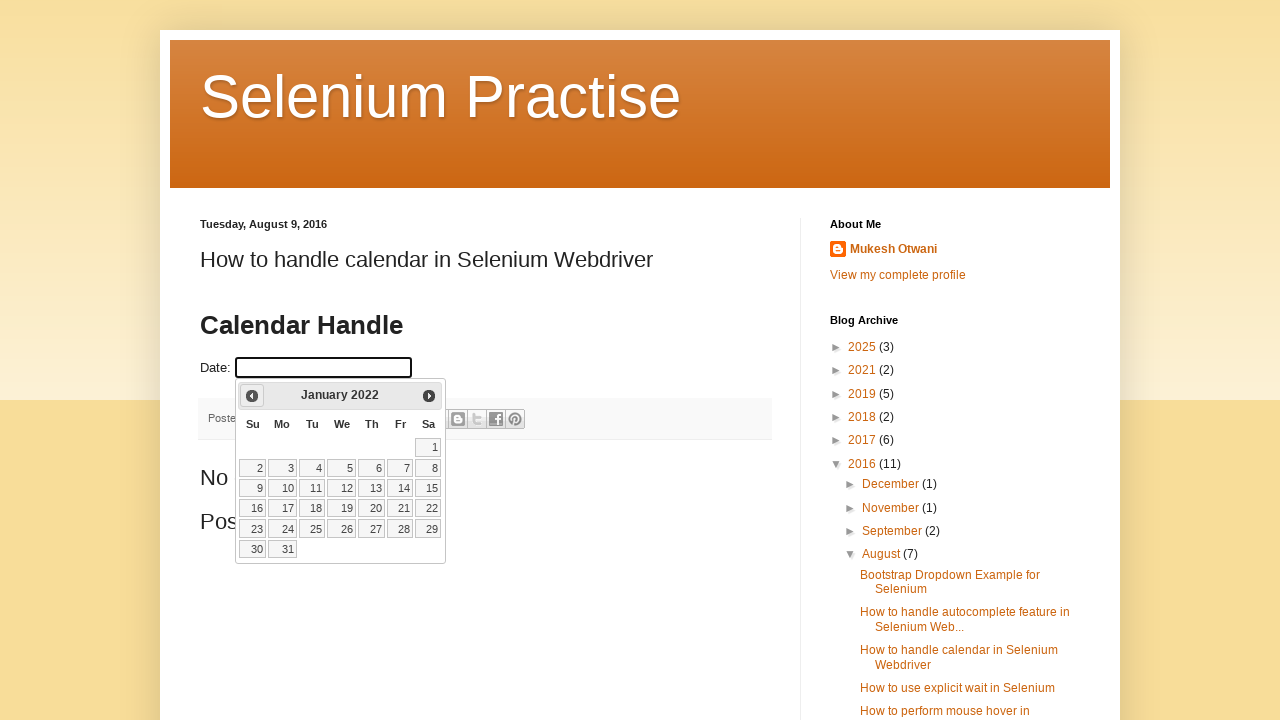

Calendar updated after navigating to previous month
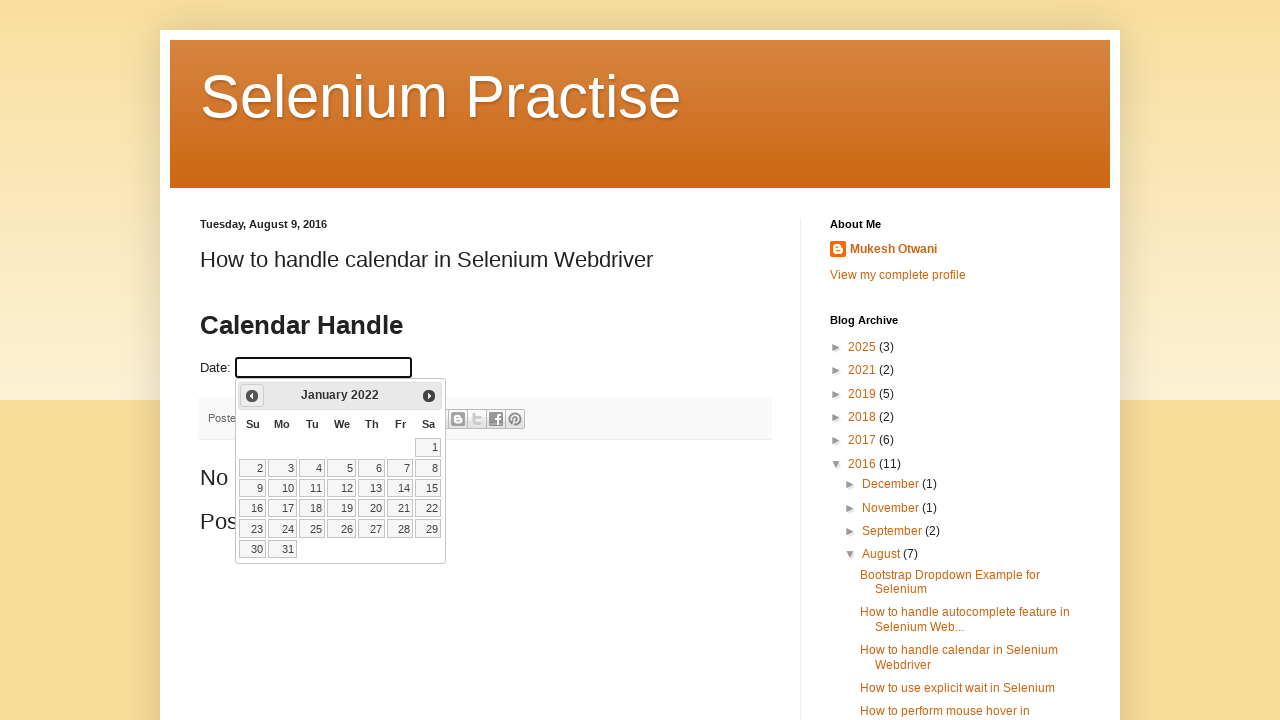

Retrieved updated month and year: January 2022
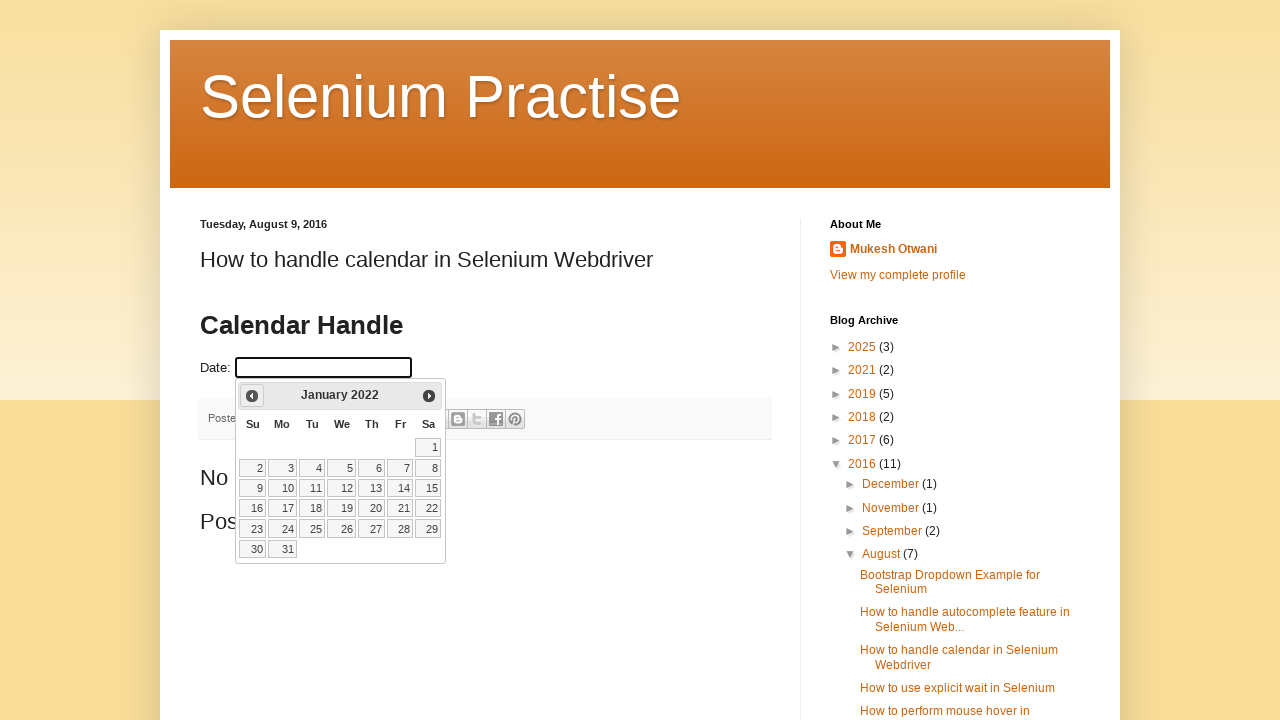

Selected the 27th day from the calendar at (372, 529) on xpath=//a[contains(text(),'27')]
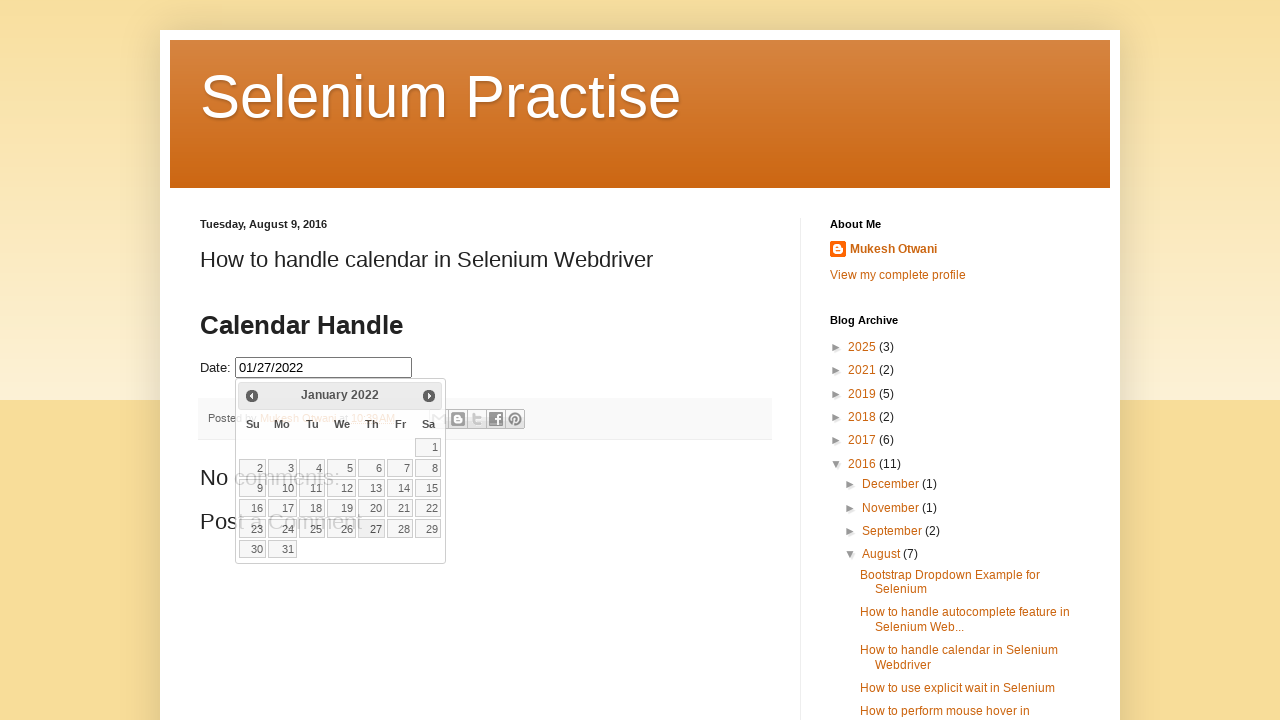

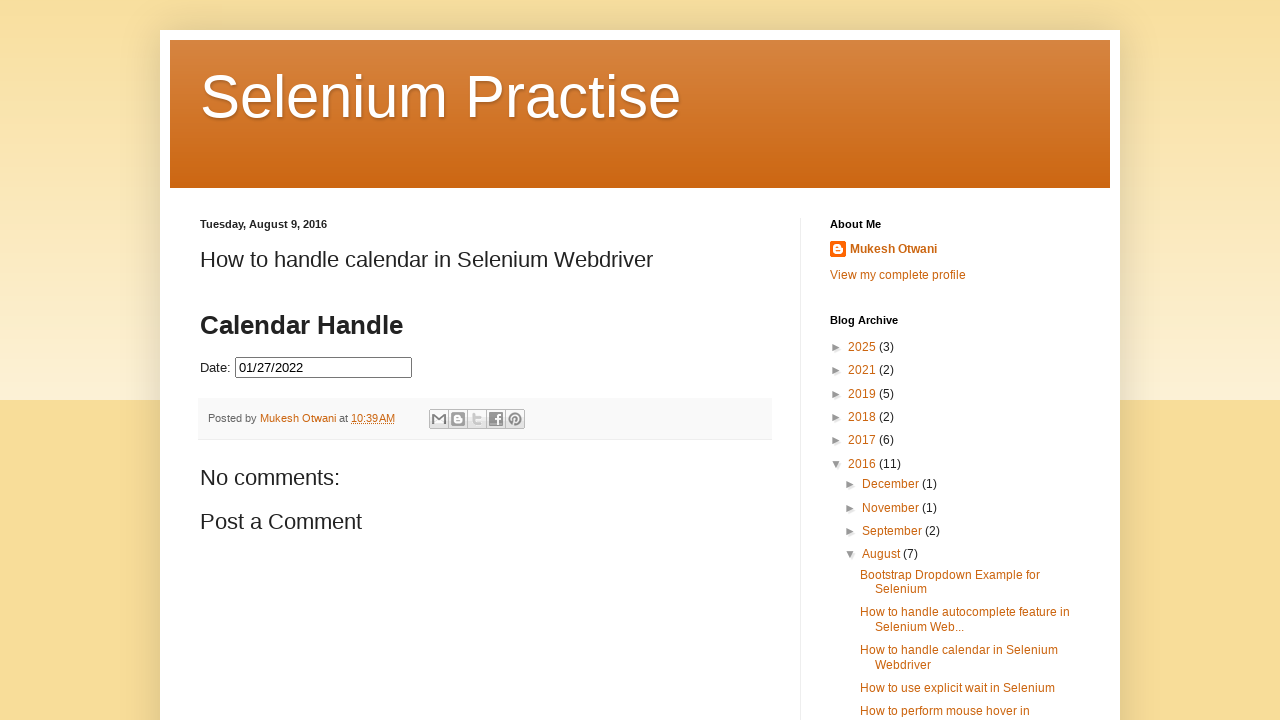